Navigates to OrangeHRM contact sales page and interacts with the country dropdown to verify all options are accessible

Starting URL: https://www.orangehrm.com/en/contact-sales/

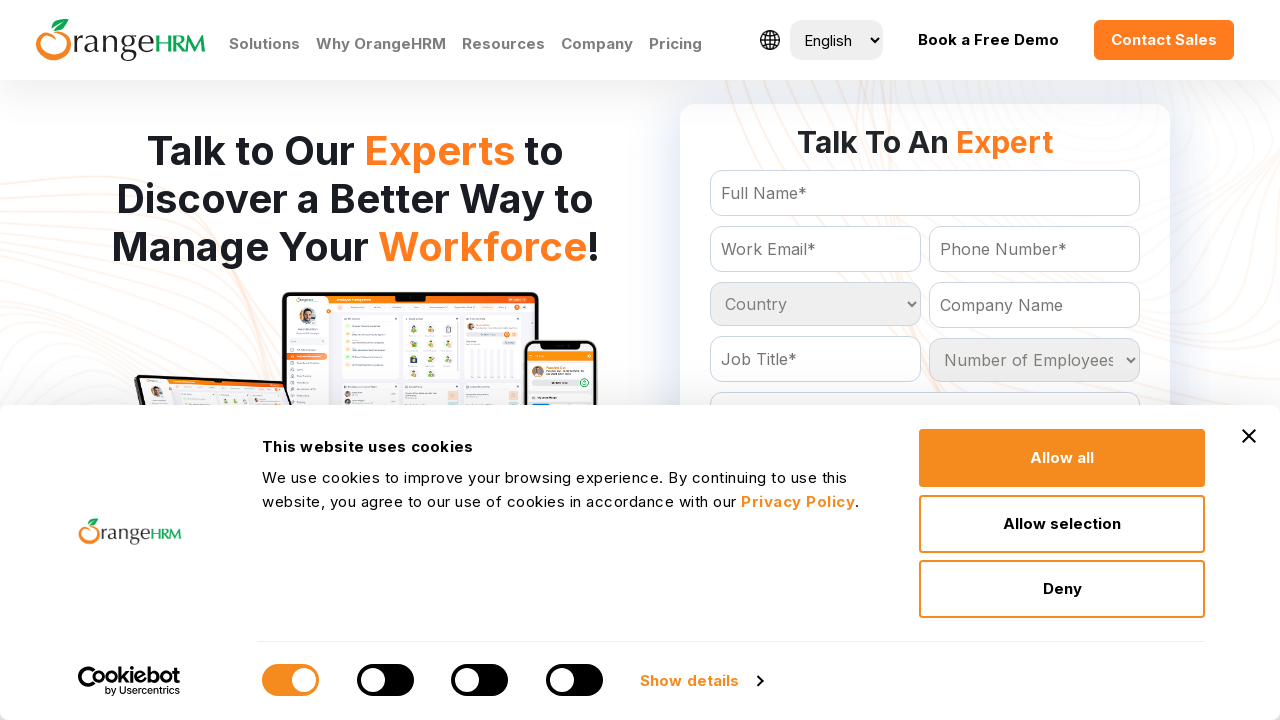

Waited for country dropdown to be present
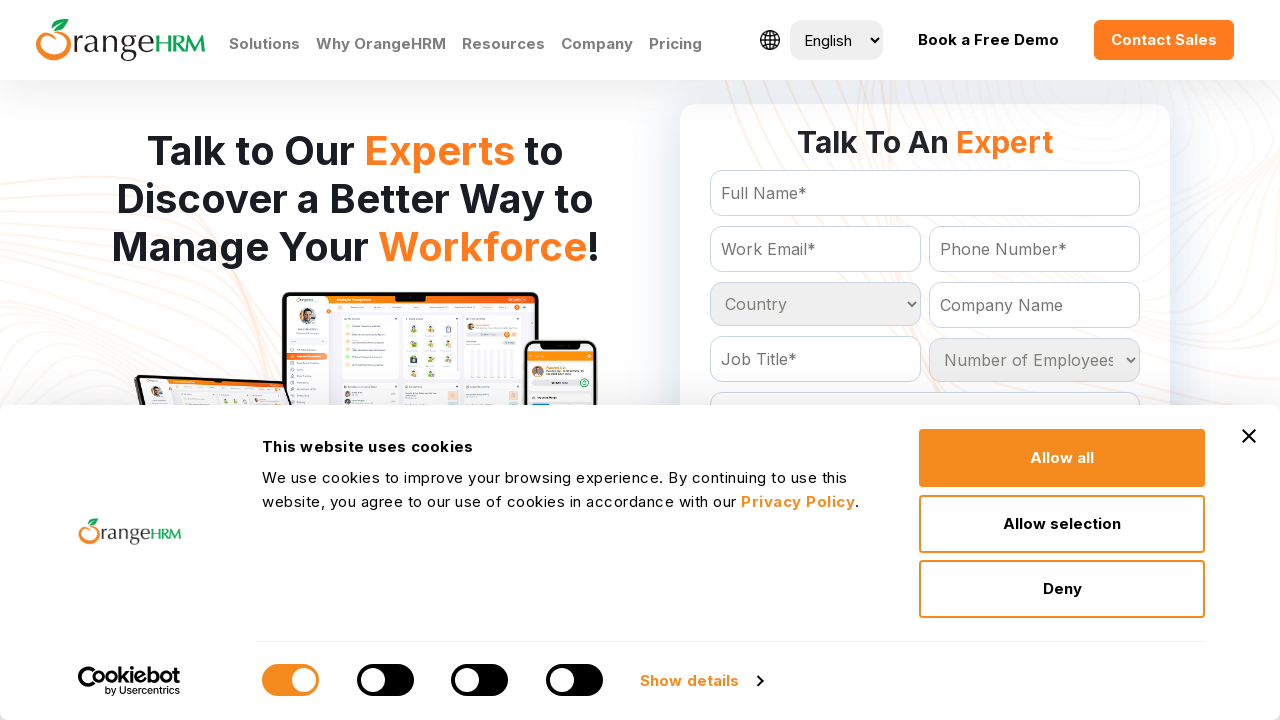

Located country dropdown element
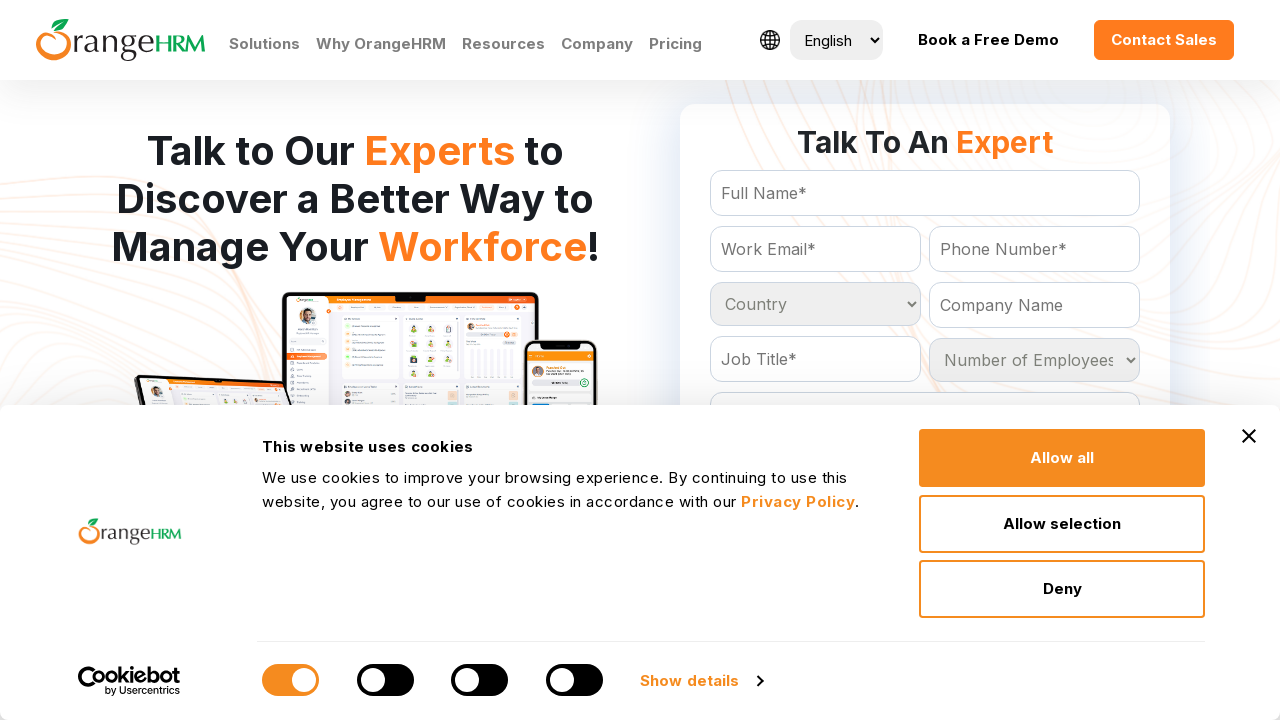

Retrieved all option elements from country dropdown
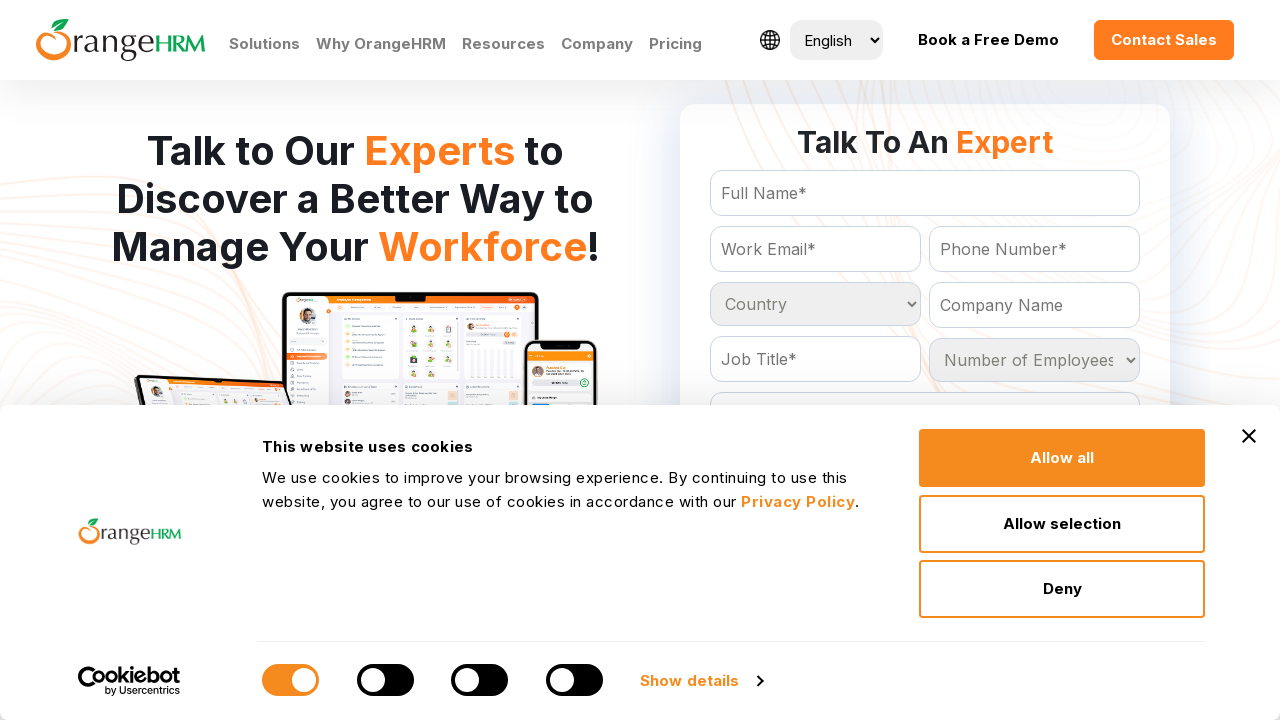

Counted 233 country options in dropdown
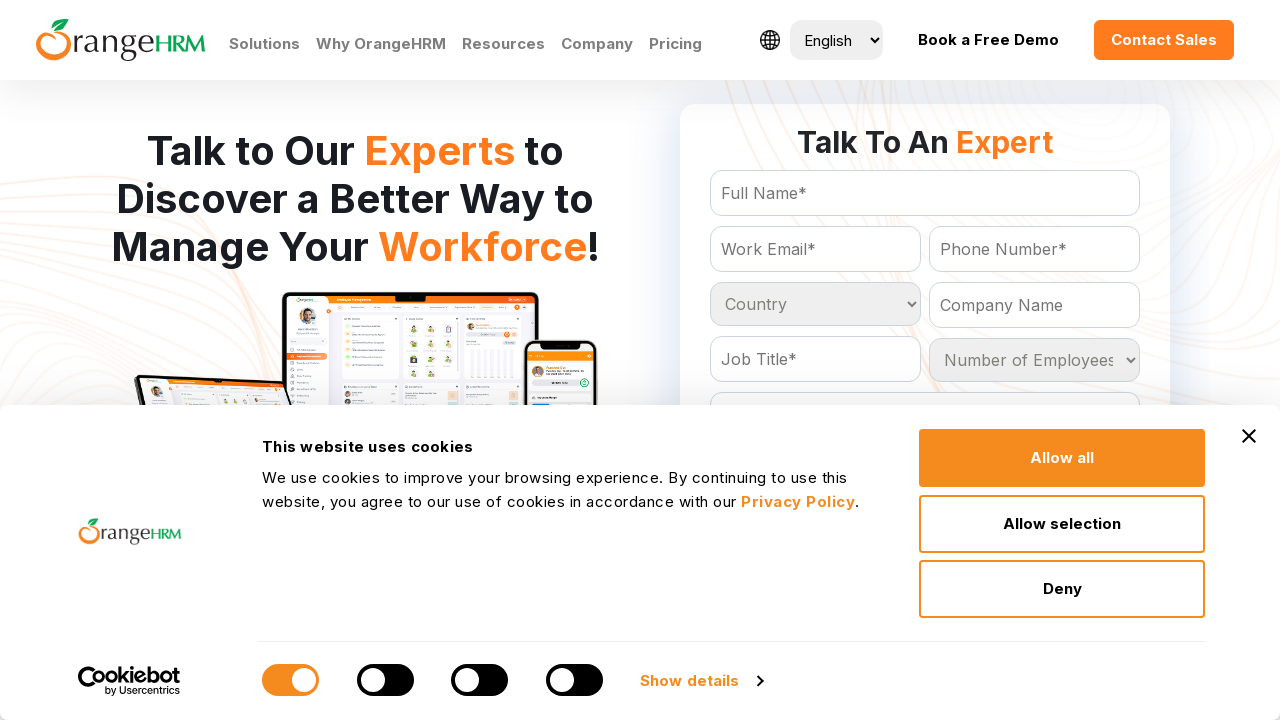

Retrieved country option: Country
	
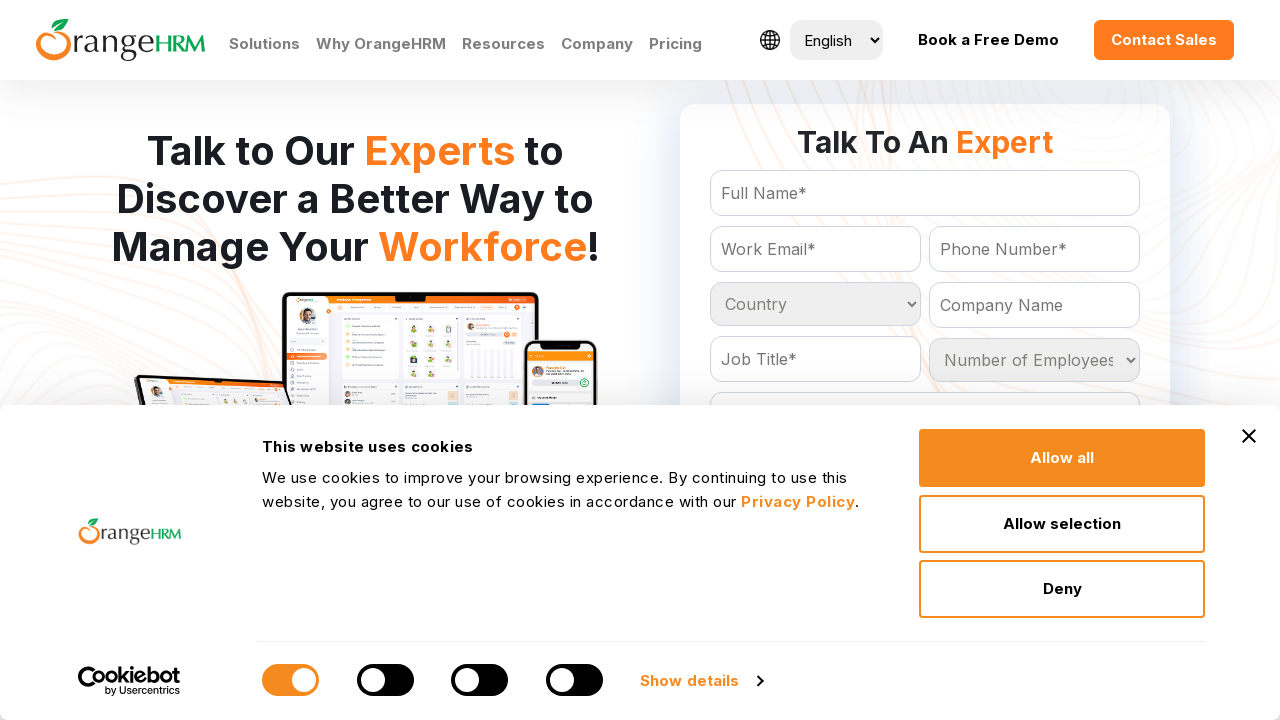

Retrieved country option: Afghanistan
	
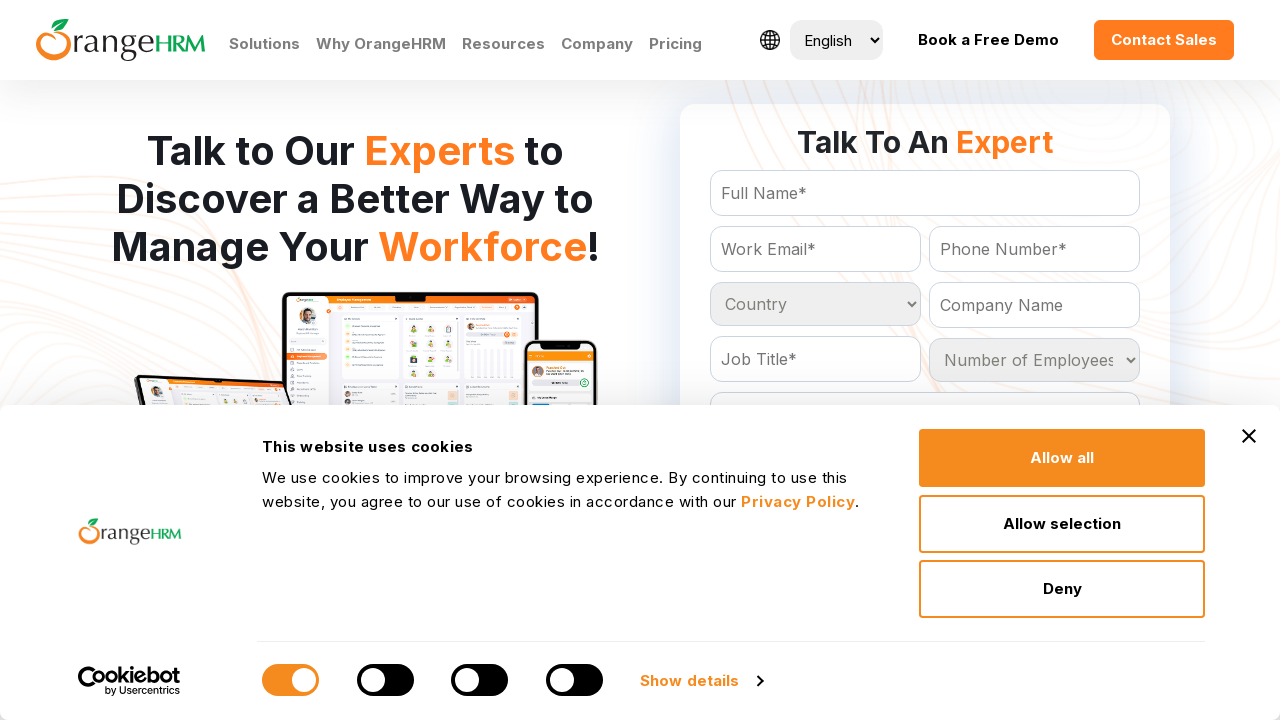

Retrieved country option: Albania
	
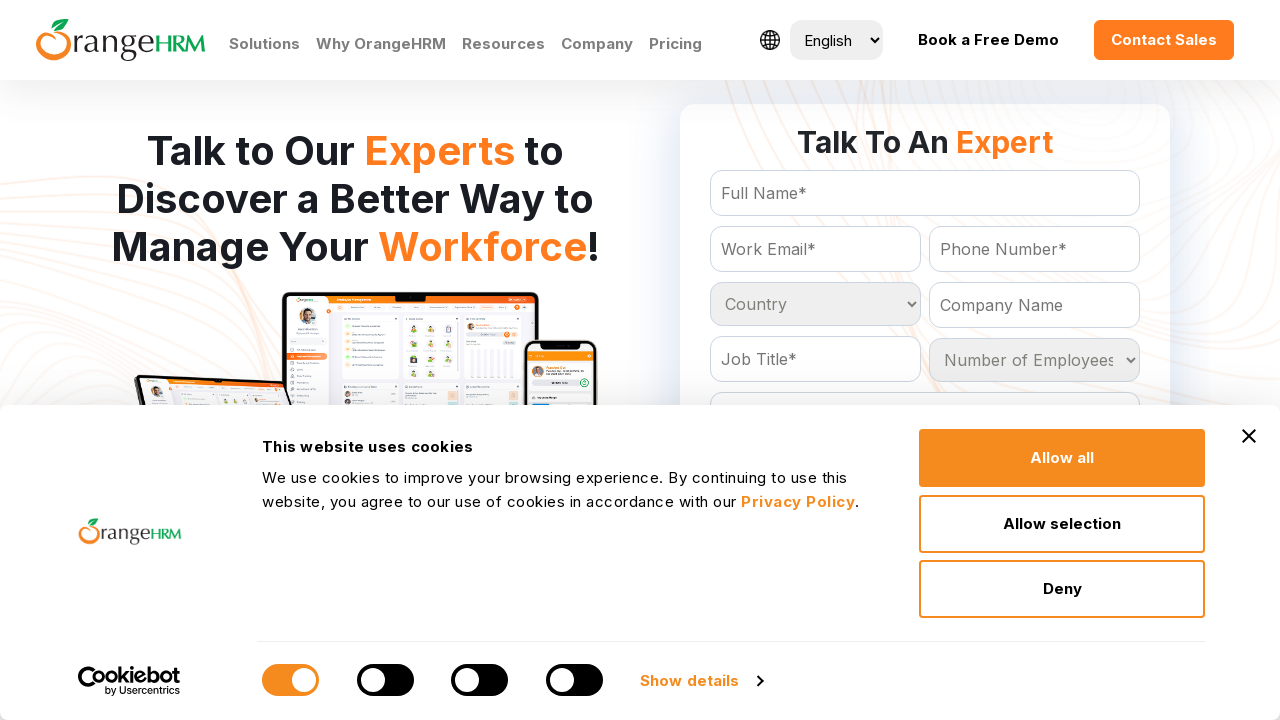

Retrieved country option: Algeria
	
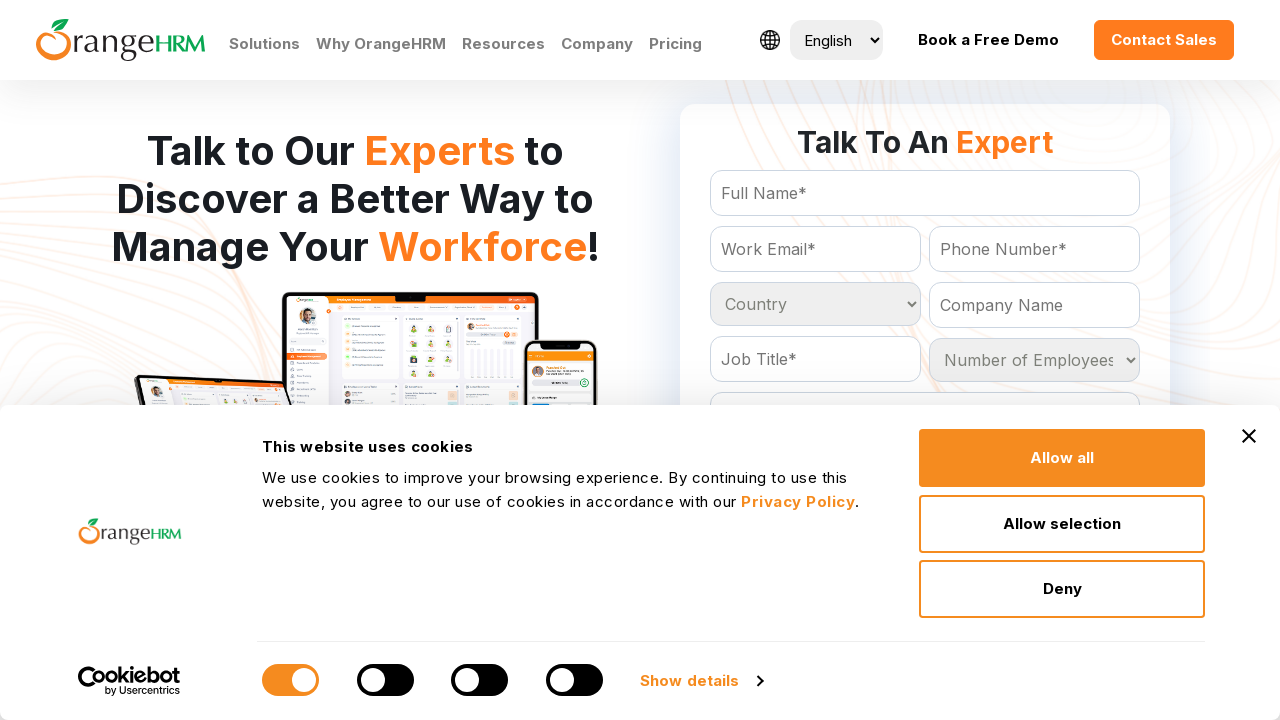

Retrieved country option: American Samoa
	
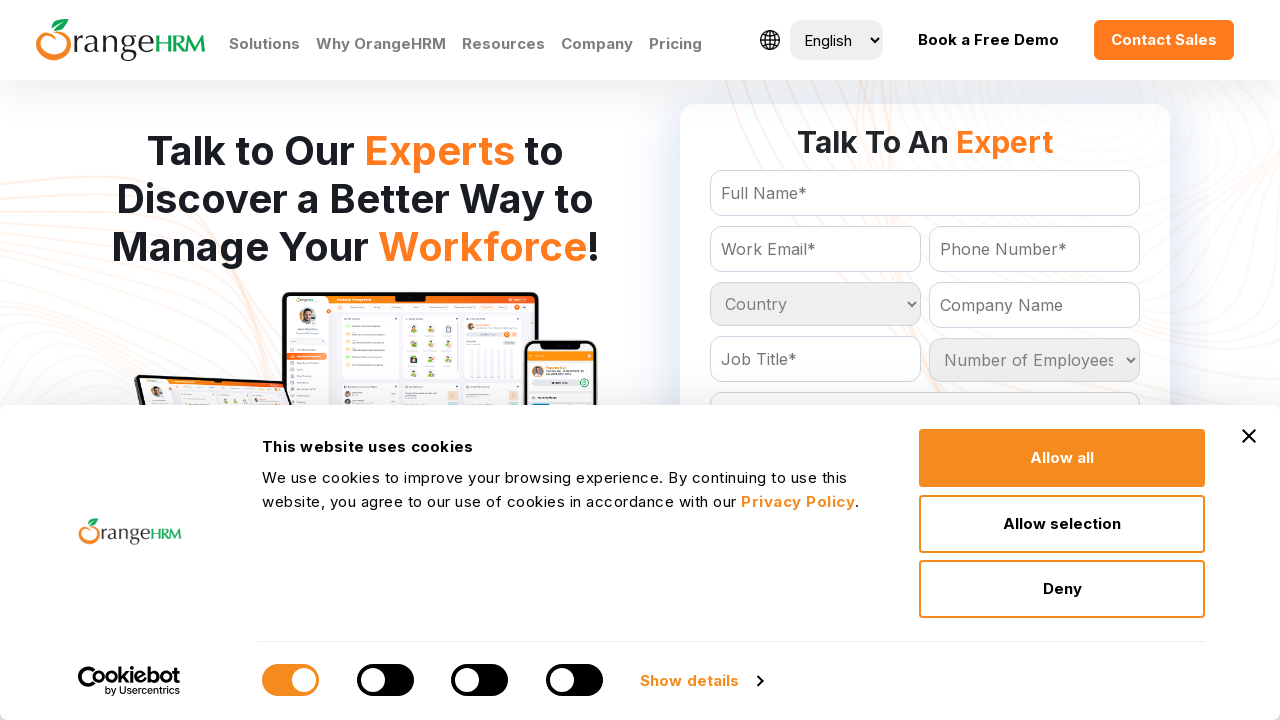

Retrieved country option: Andorra
	
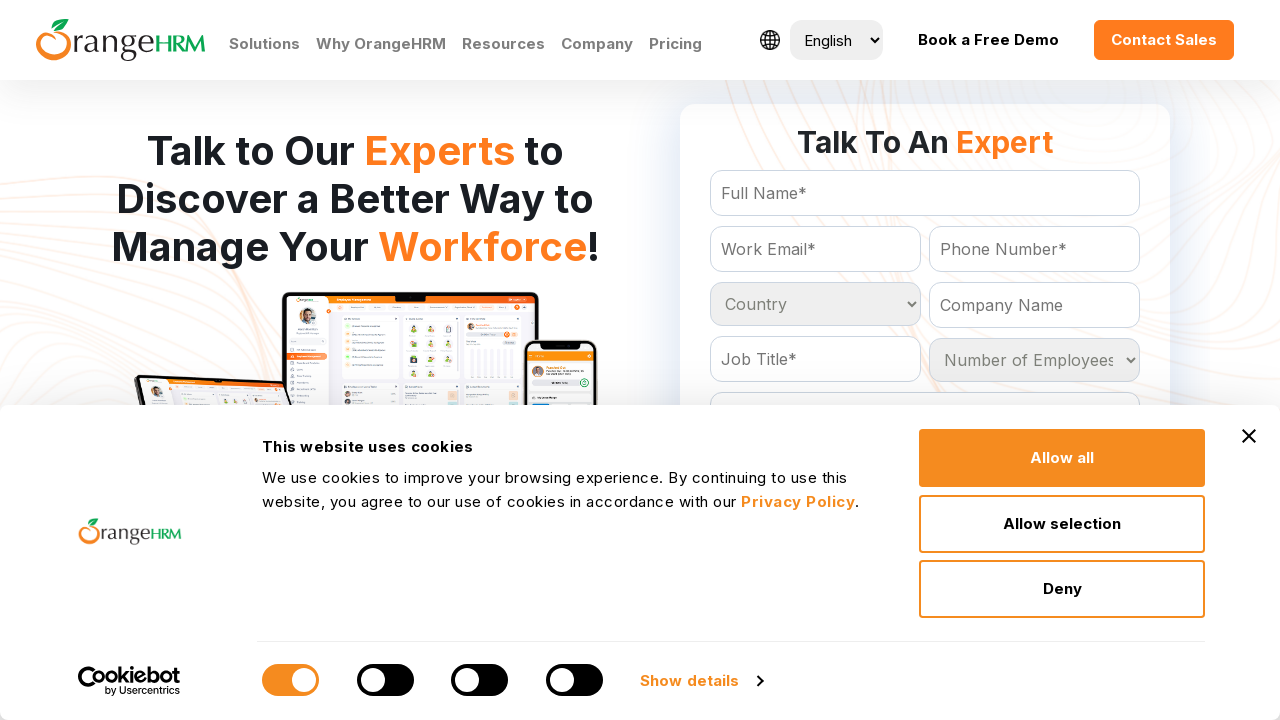

Retrieved country option: Angola
	
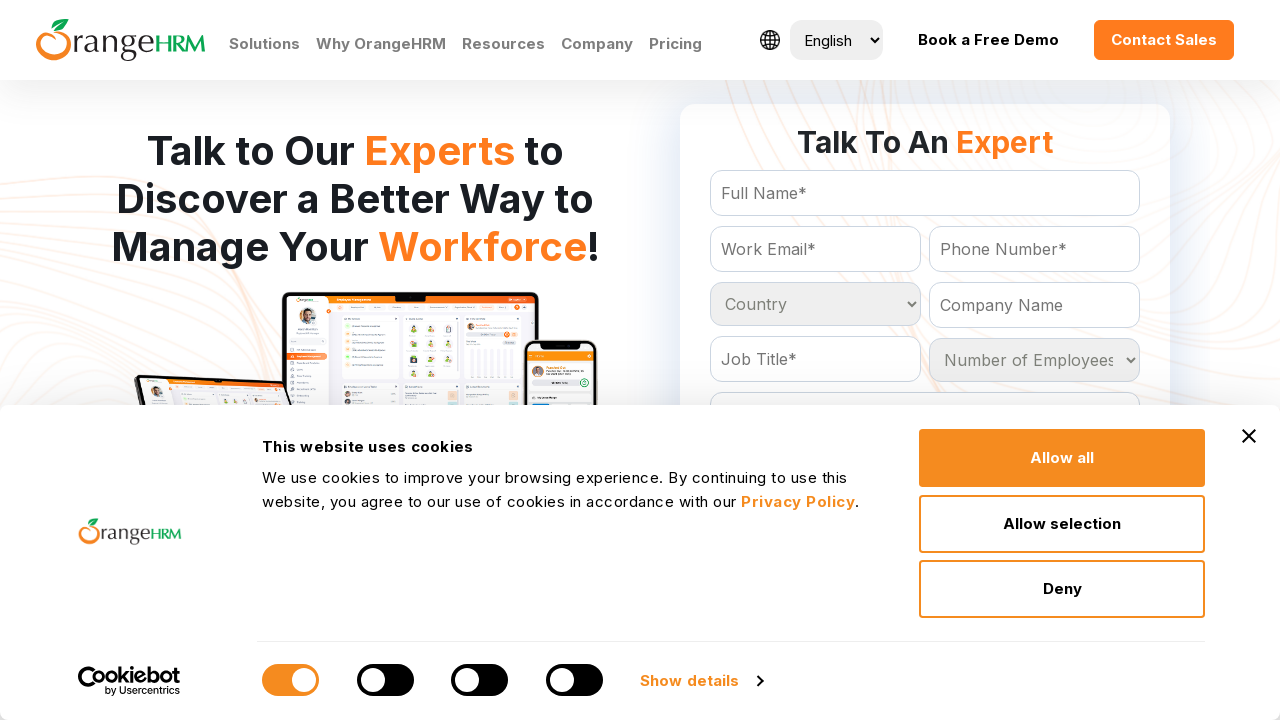

Retrieved country option: Anguilla
	
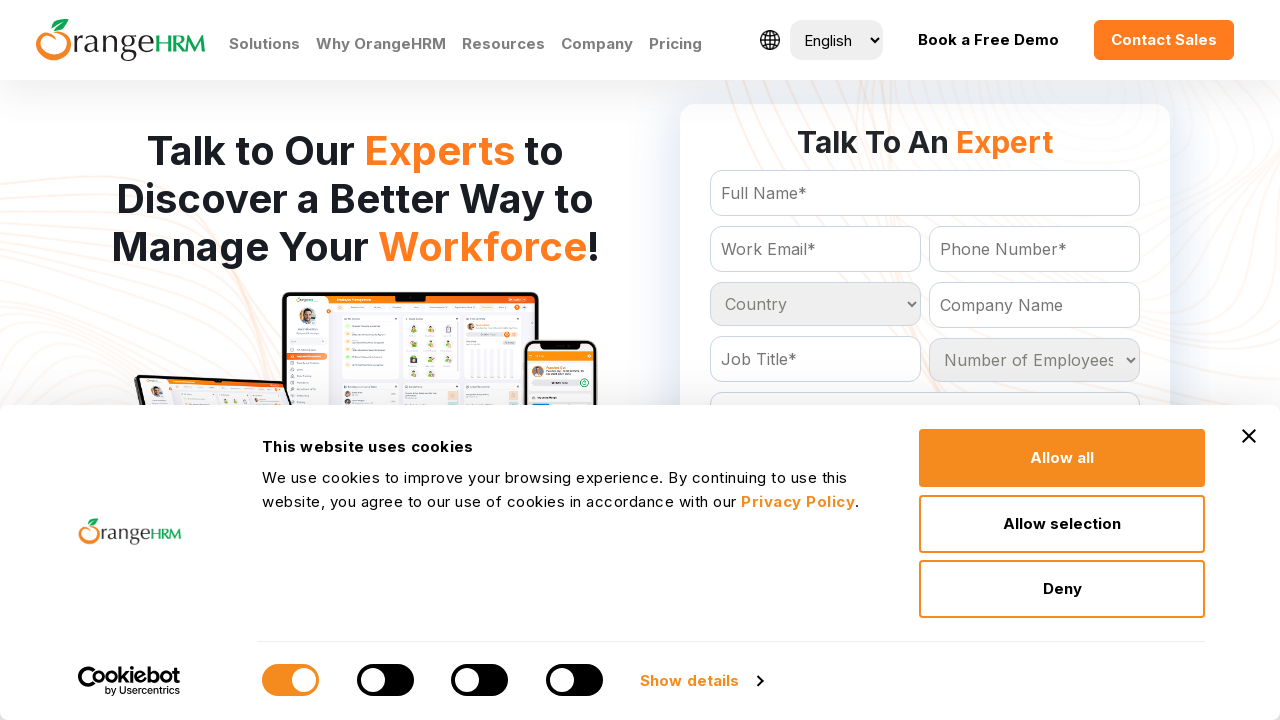

Retrieved country option: Antigua and Barbuda
	
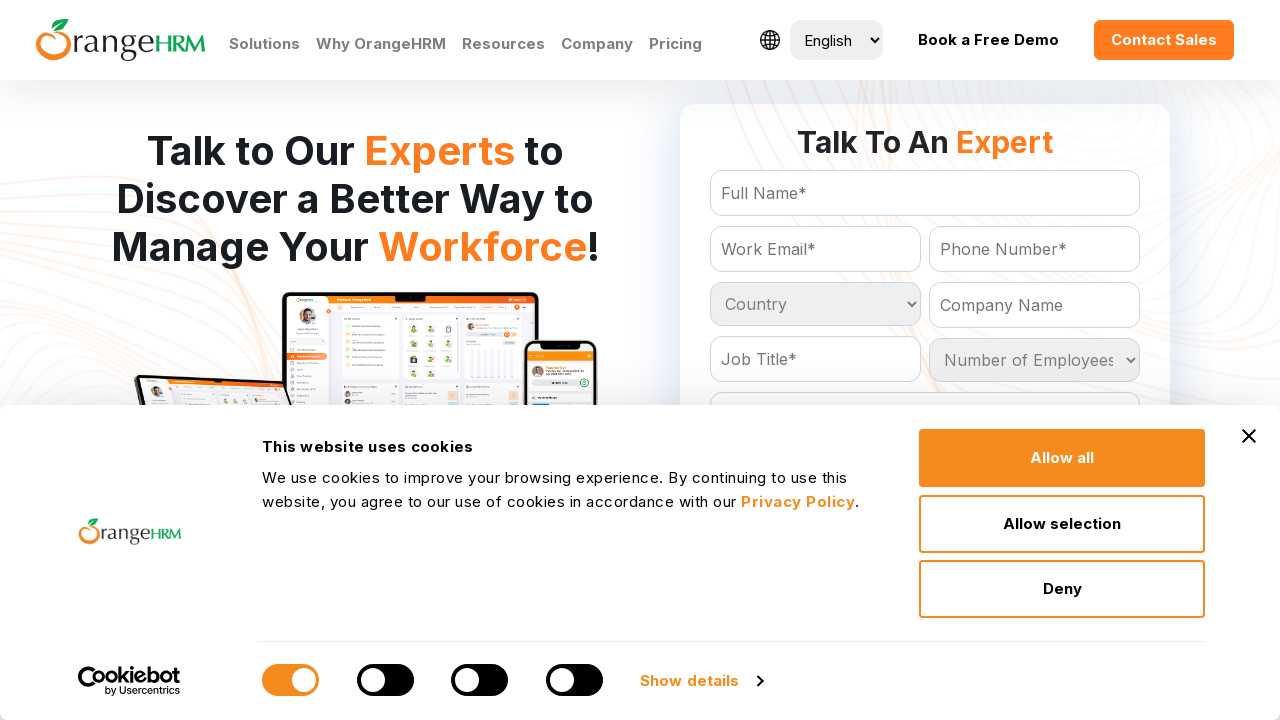

Retrieved country option: Argentina
	
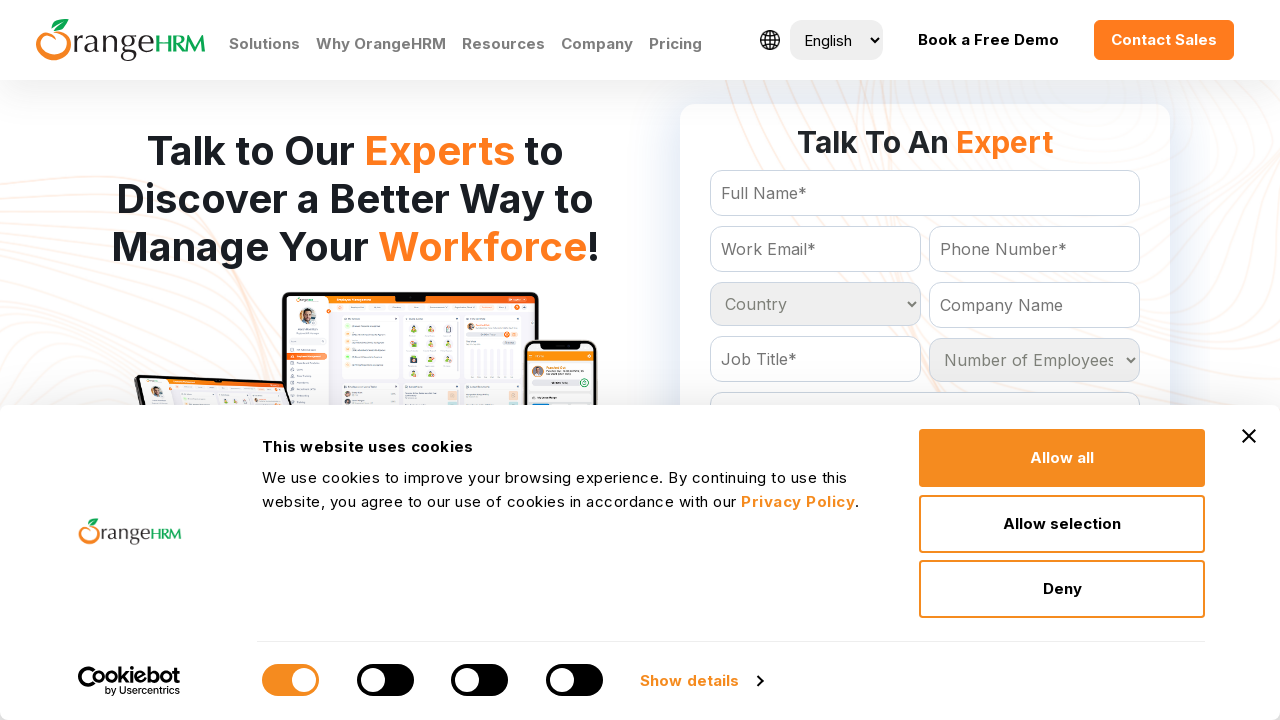

Retrieved country option: Armenia
	
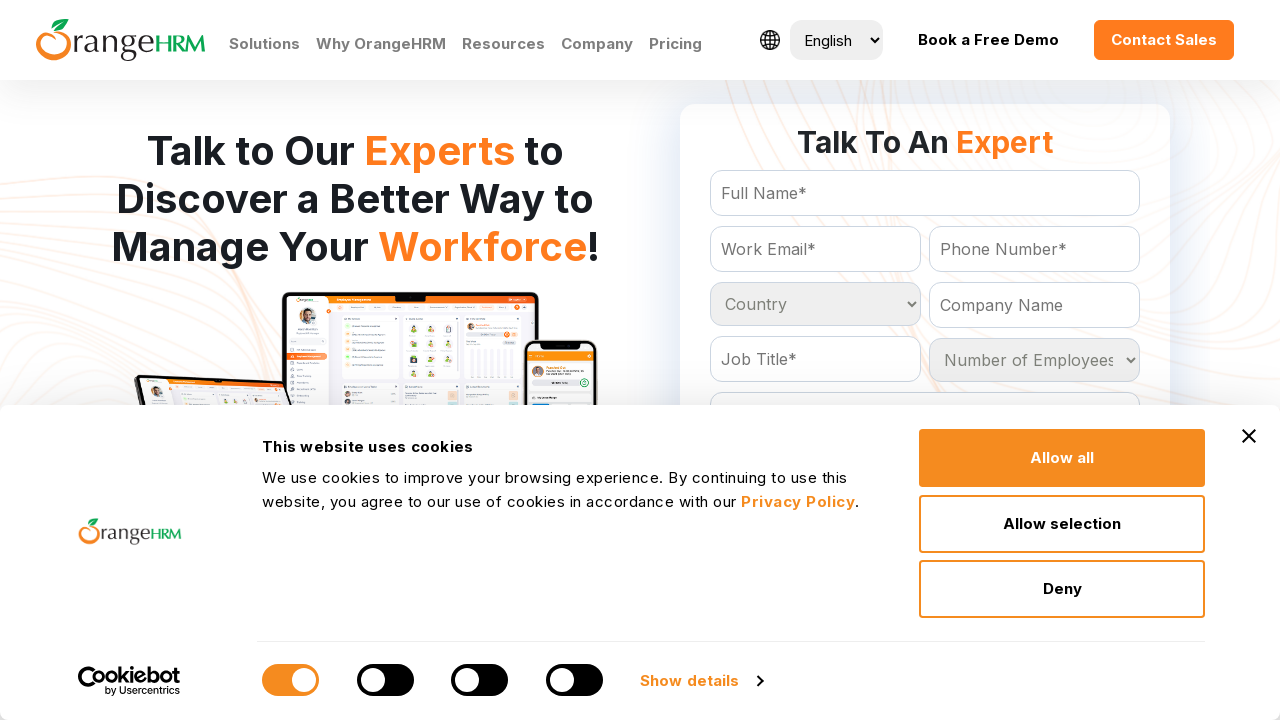

Retrieved country option: Aruba
	
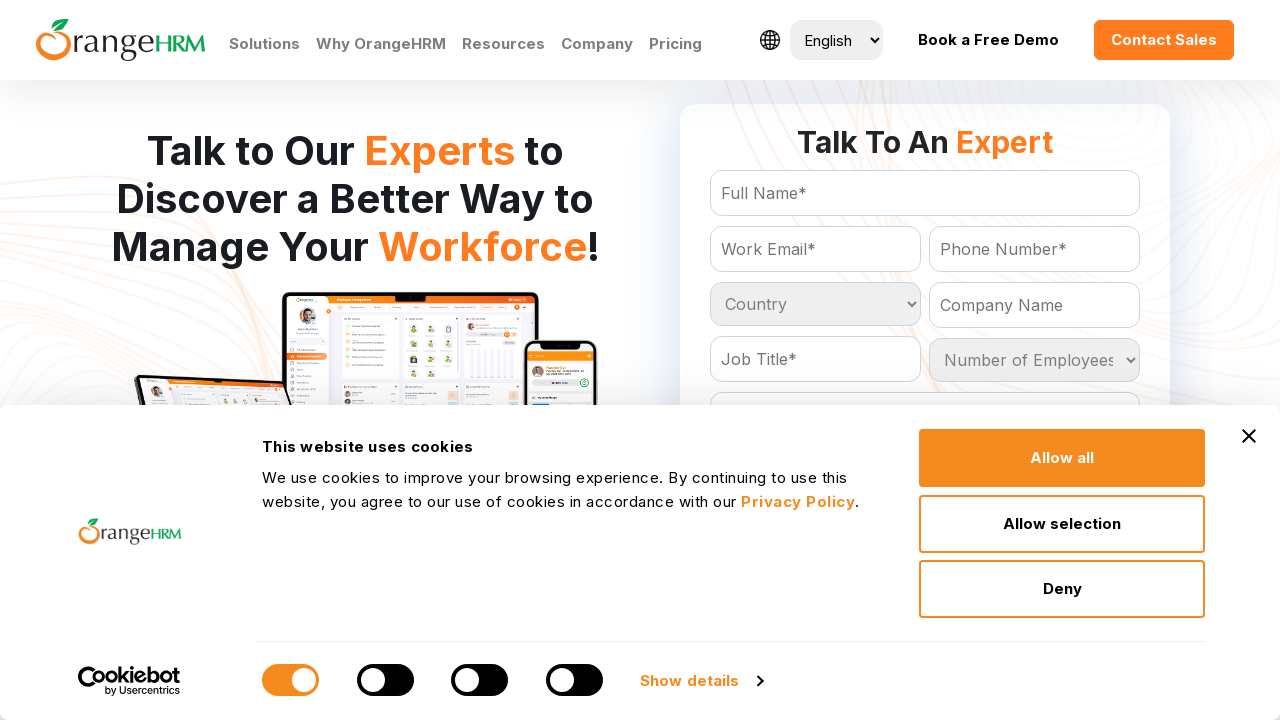

Retrieved country option: Australia
	
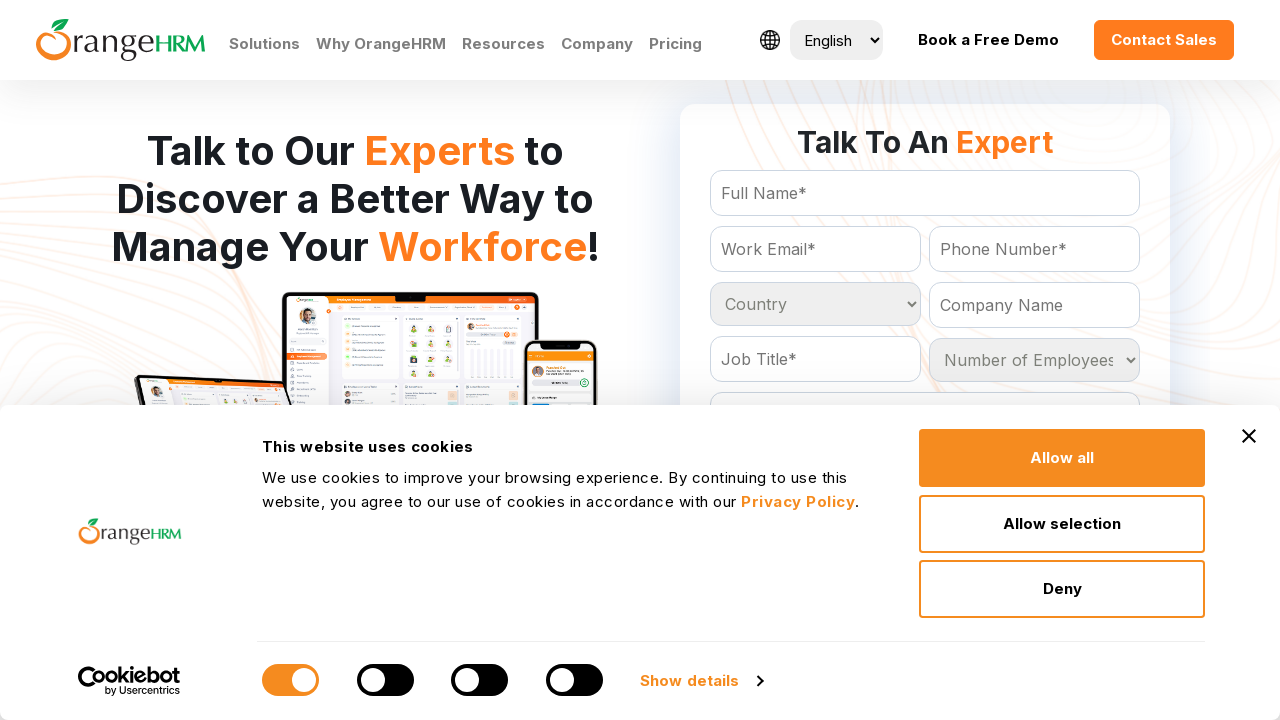

Retrieved country option: Austria
	
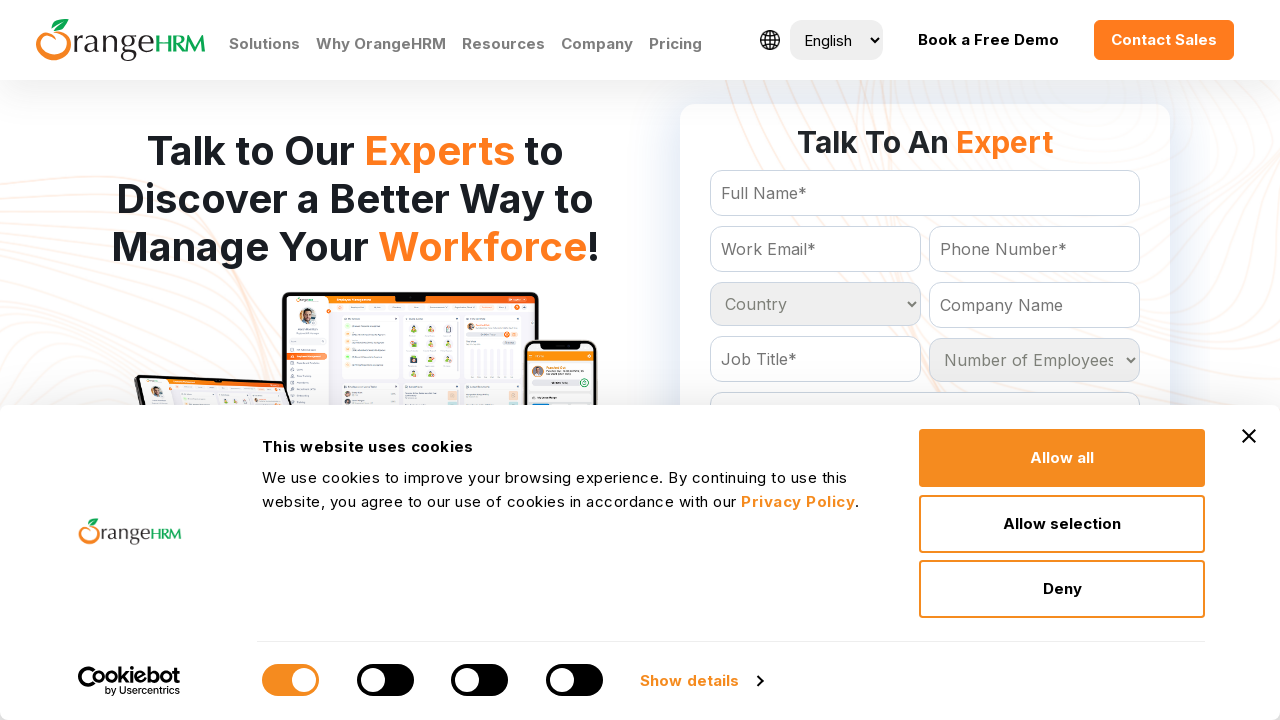

Retrieved country option: Azerbaijan
	
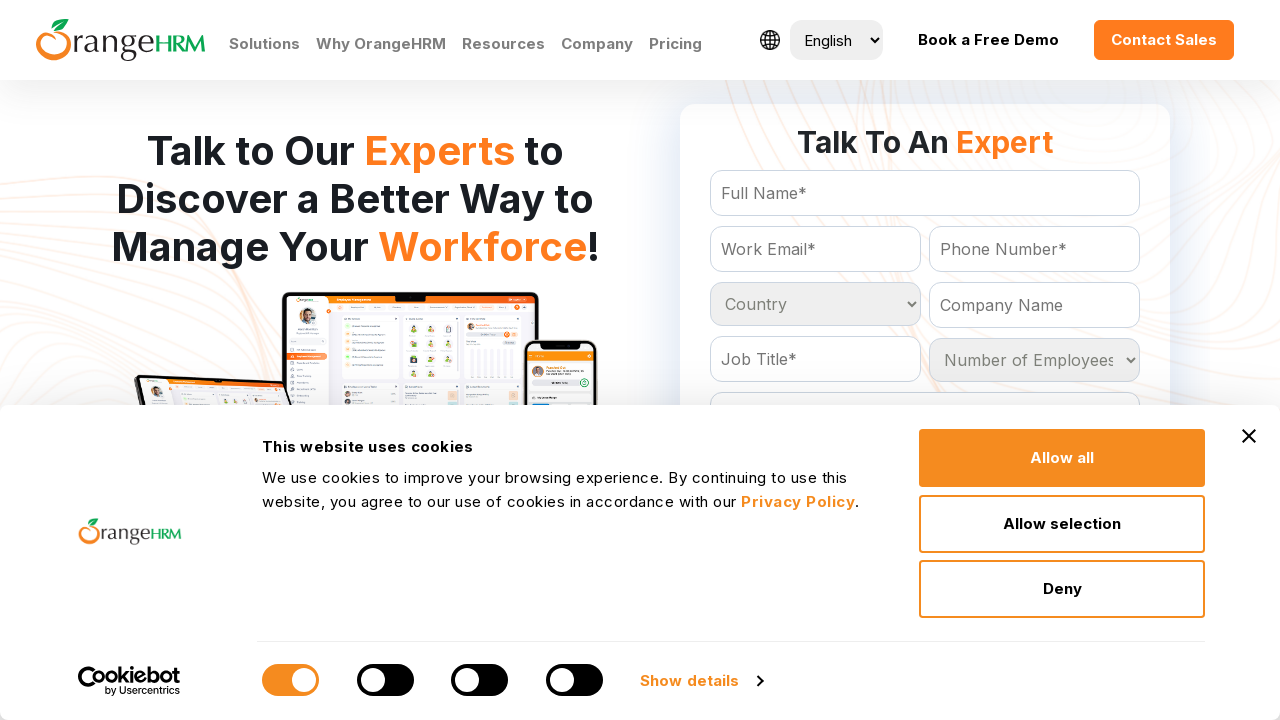

Retrieved country option: Bahamas
	
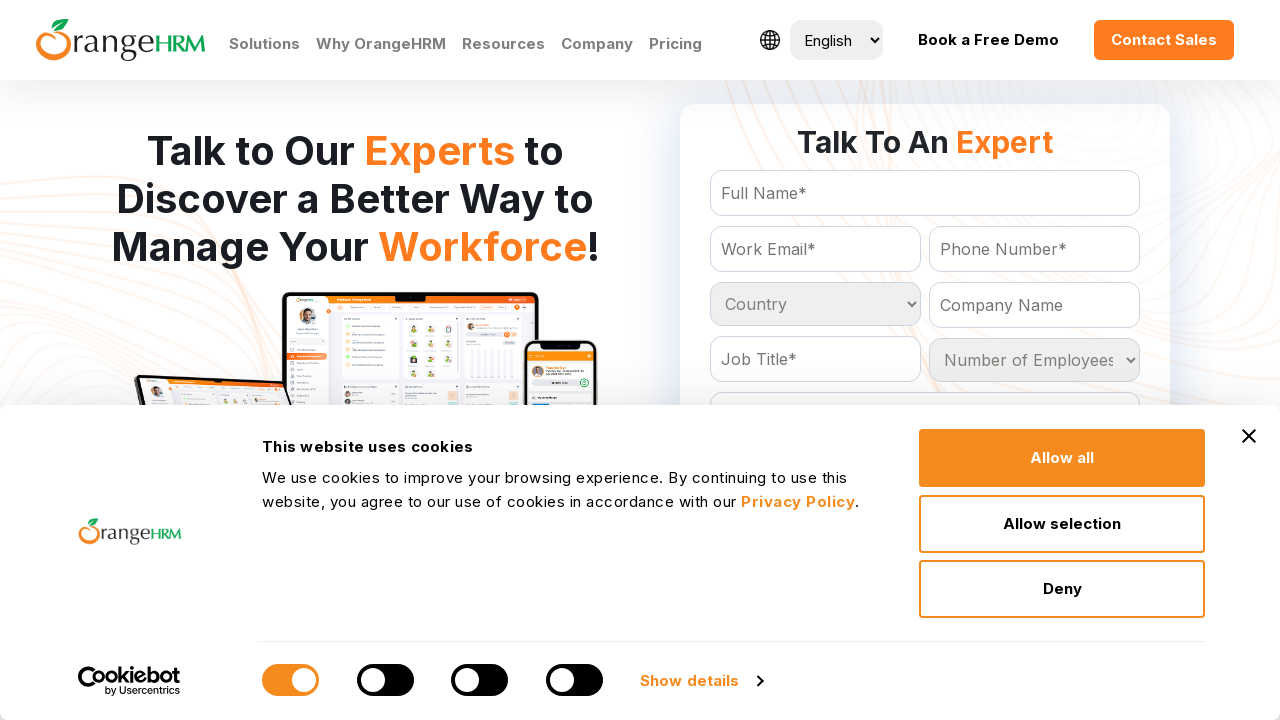

Retrieved country option: Bahrain
	
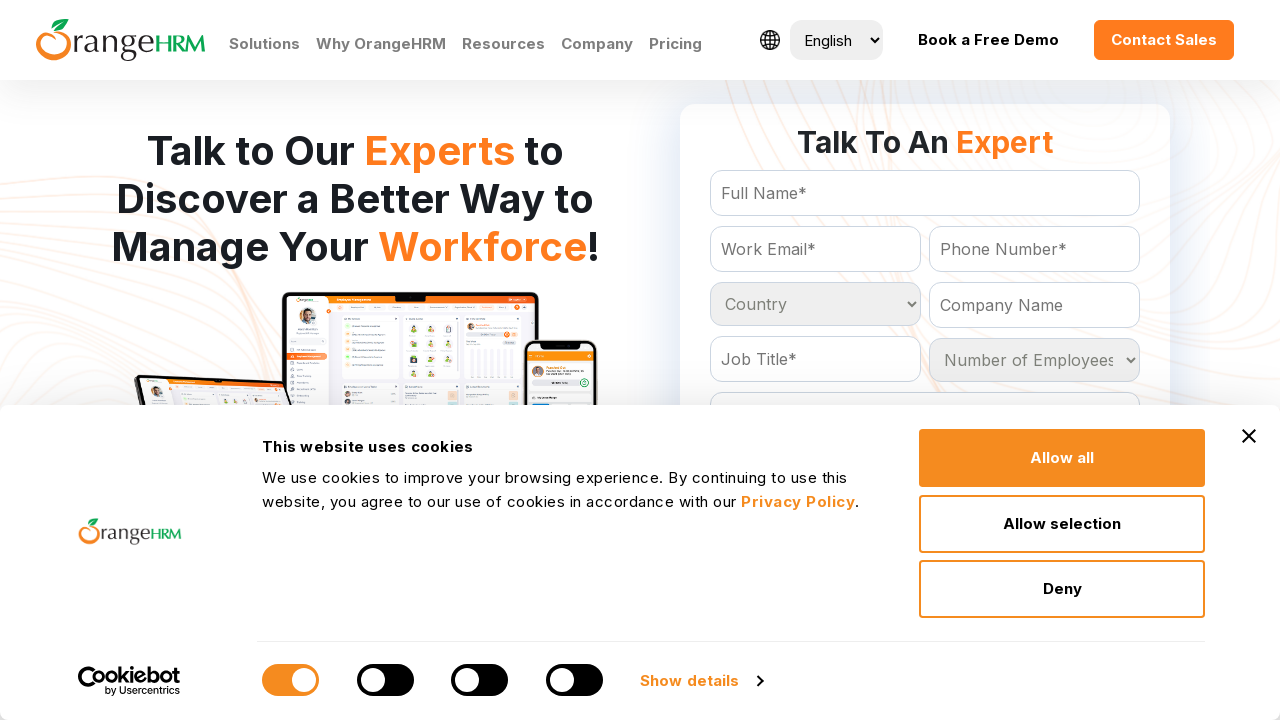

Retrieved country option: Bangladesh
	
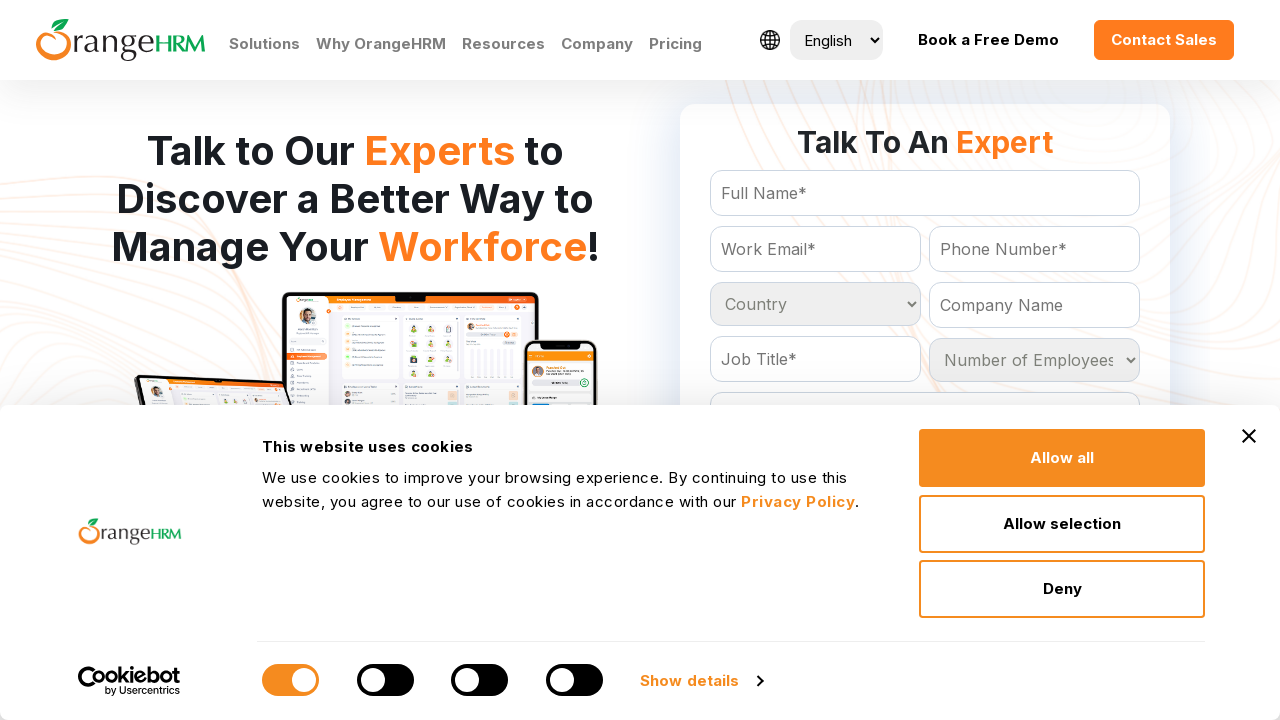

Retrieved country option: Barbados
	
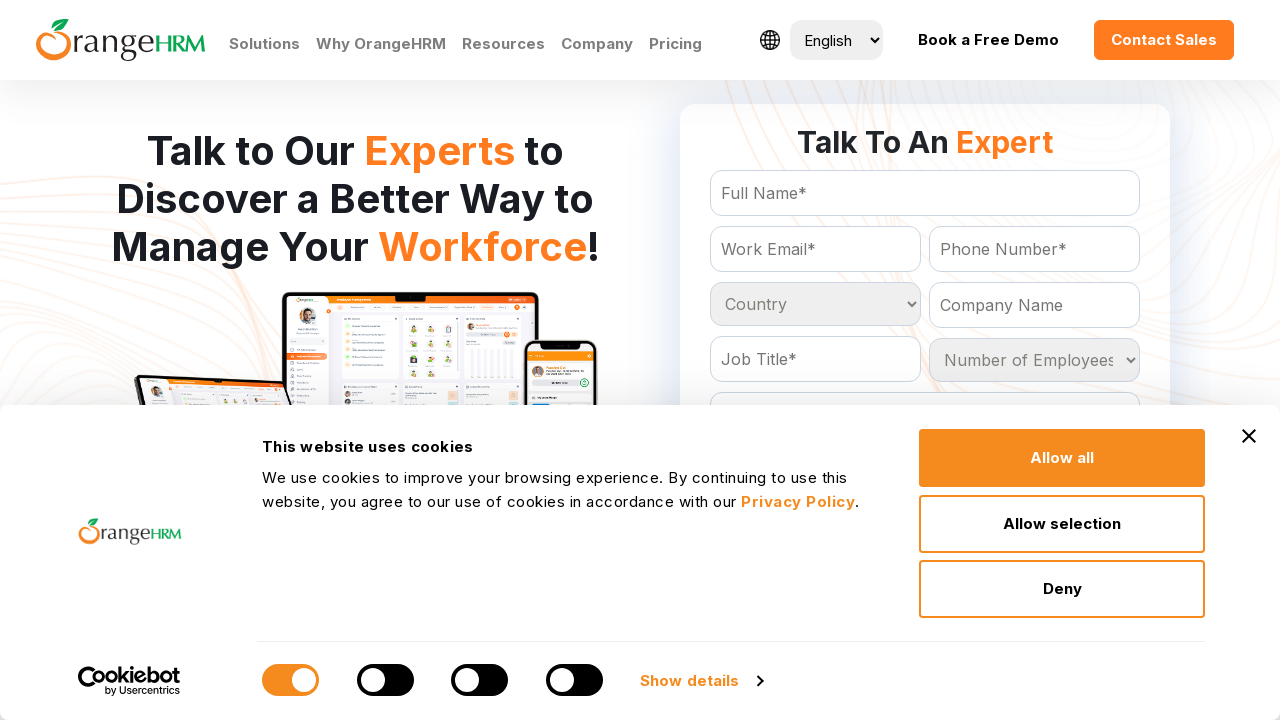

Retrieved country option: Belarus
	
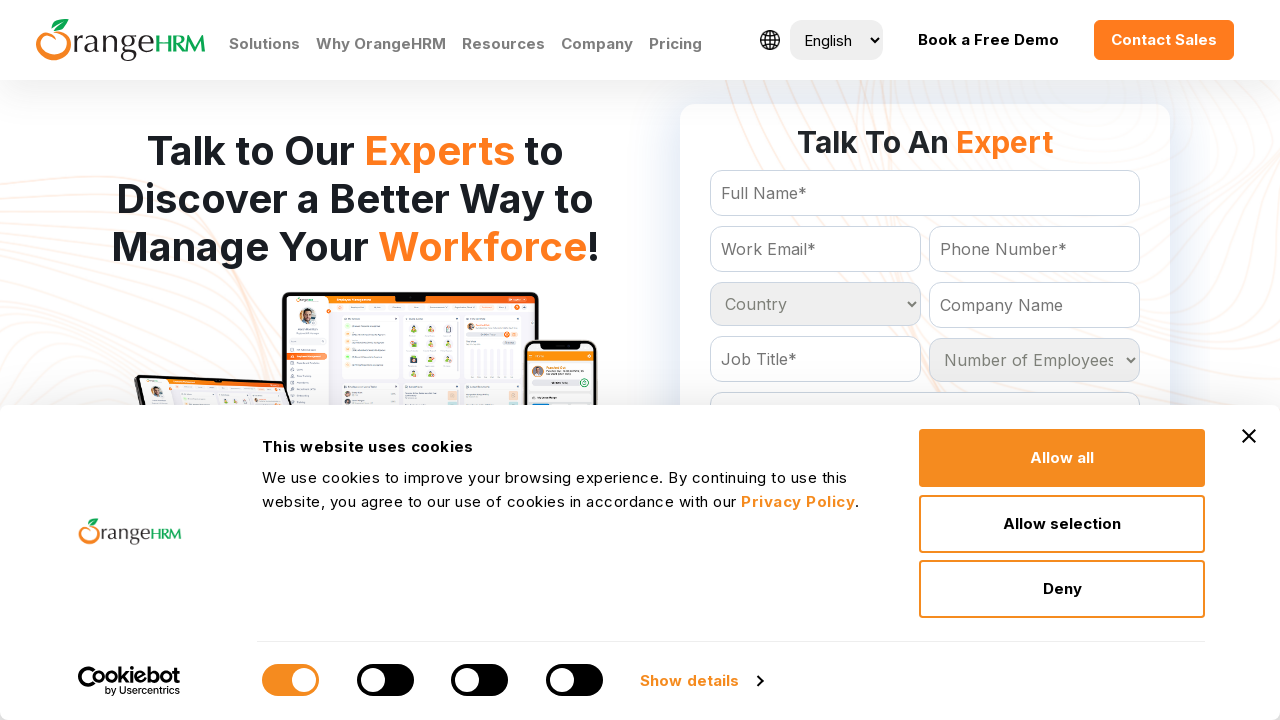

Retrieved country option: Belgium
	
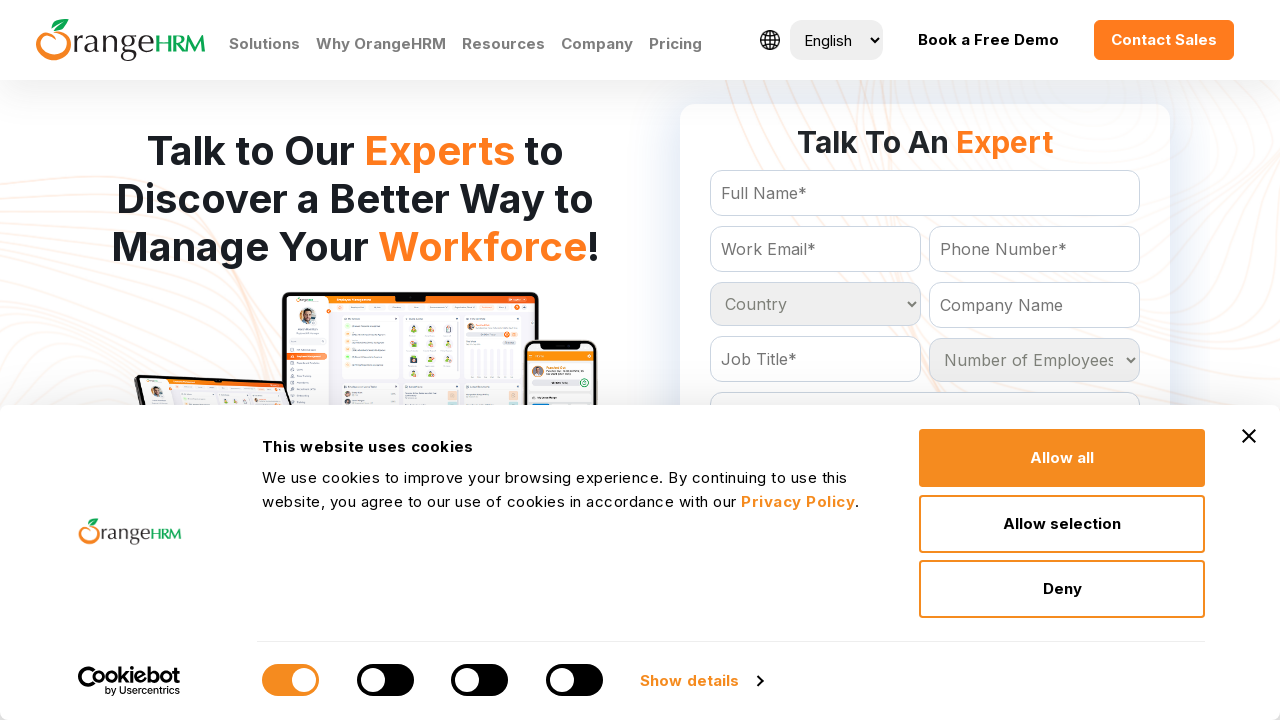

Retrieved country option: Belize
	
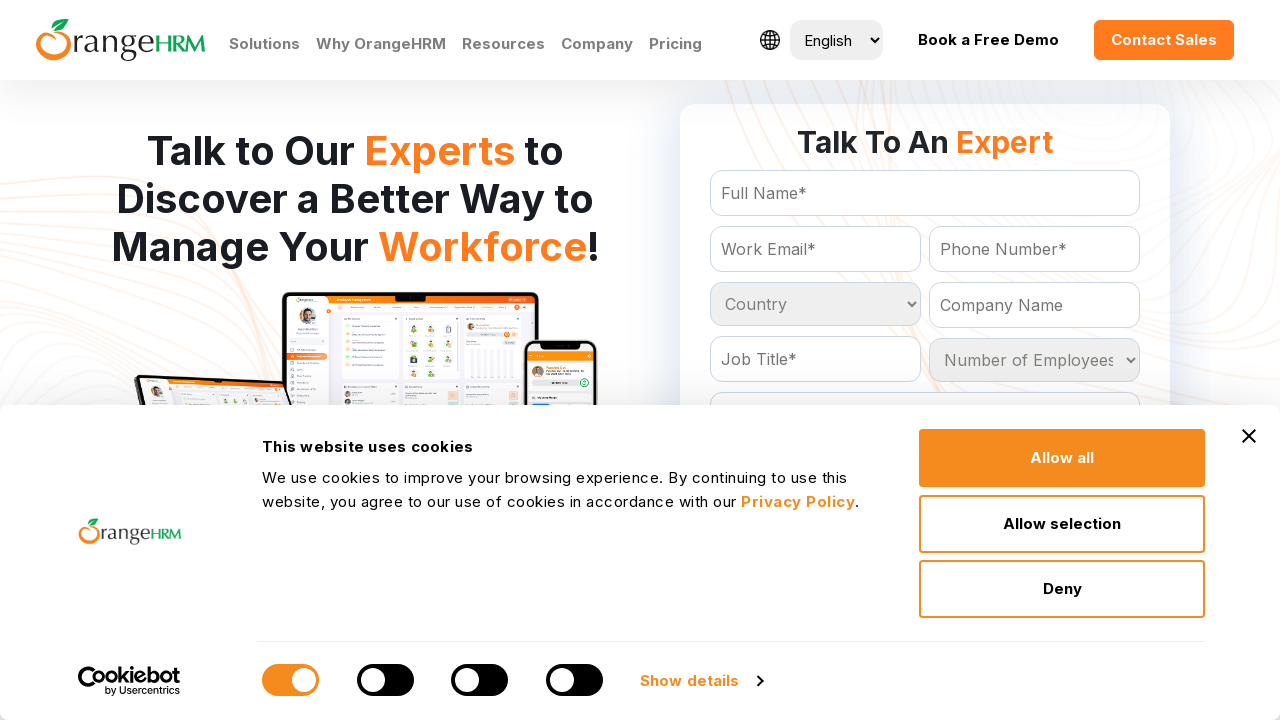

Retrieved country option: Benin
	
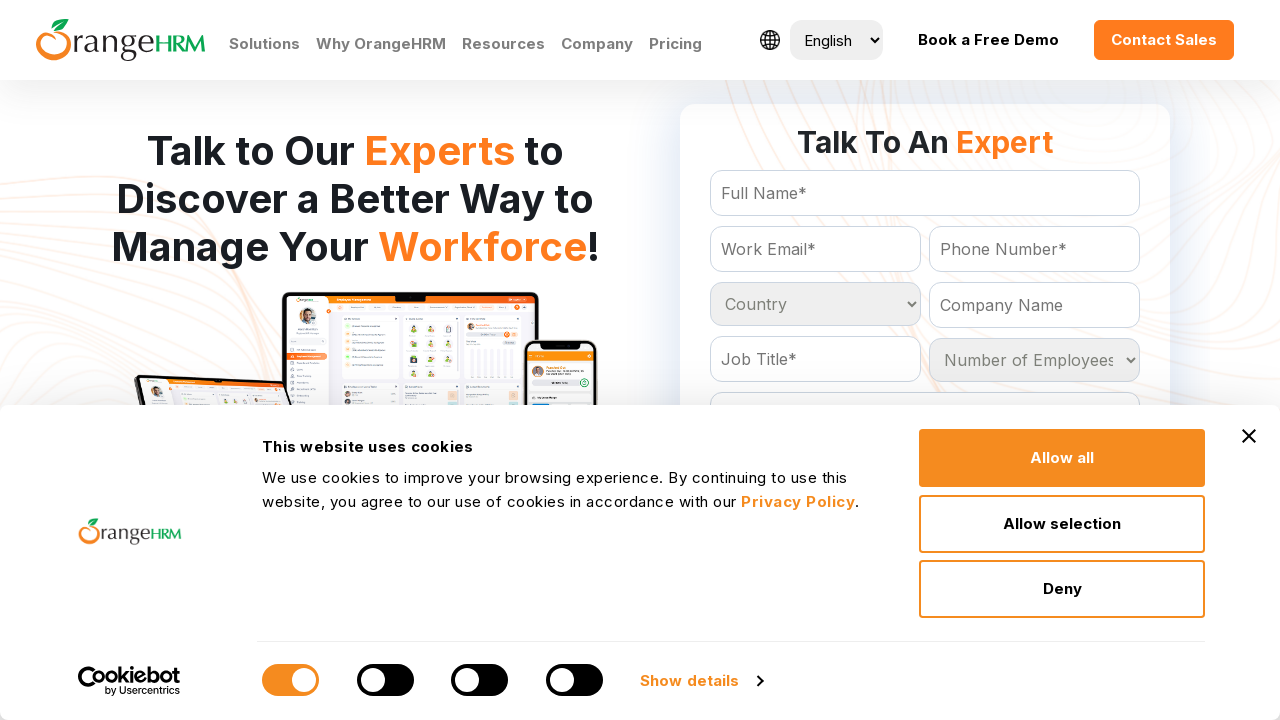

Retrieved country option: Bermuda
	
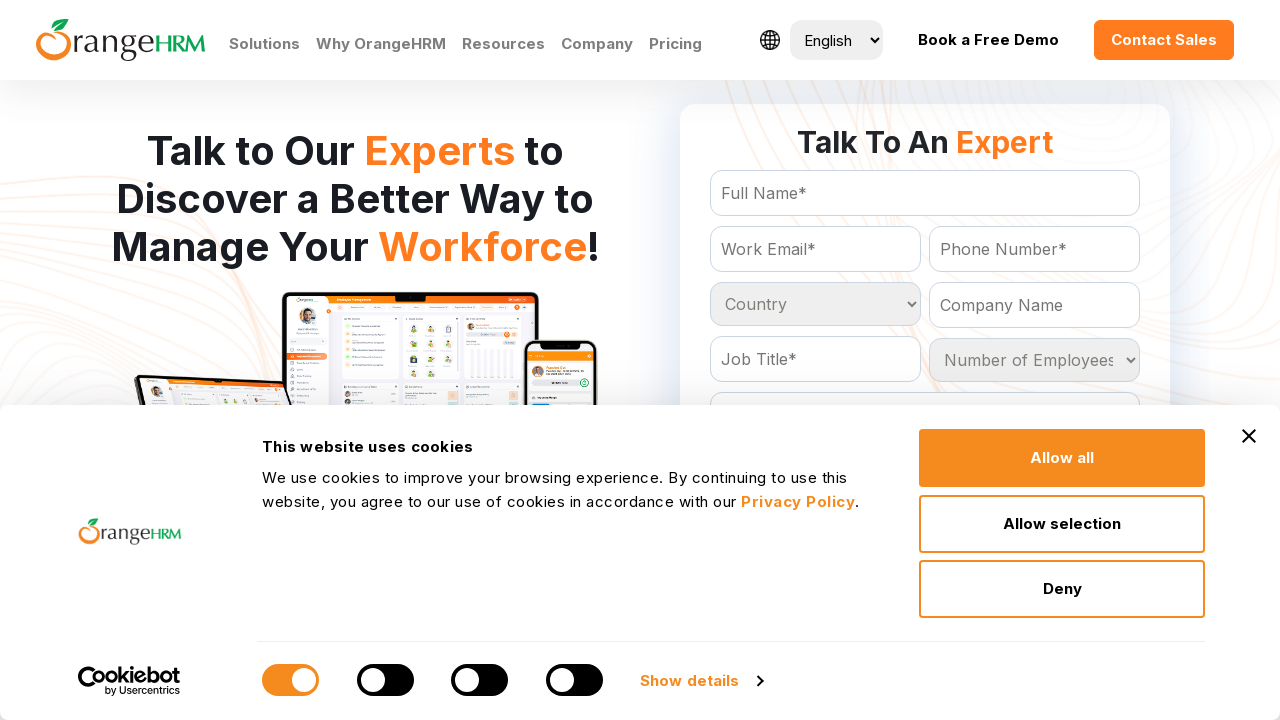

Retrieved country option: Bhutan
	
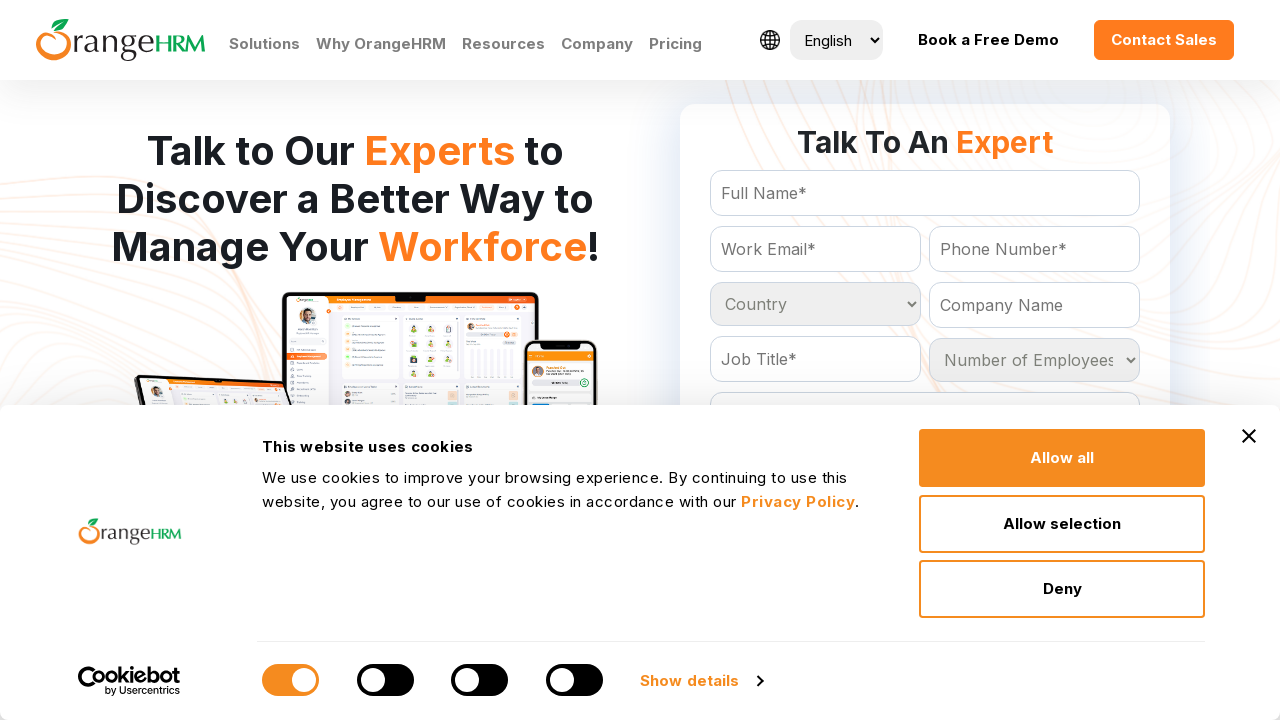

Retrieved country option: Bolivia
	
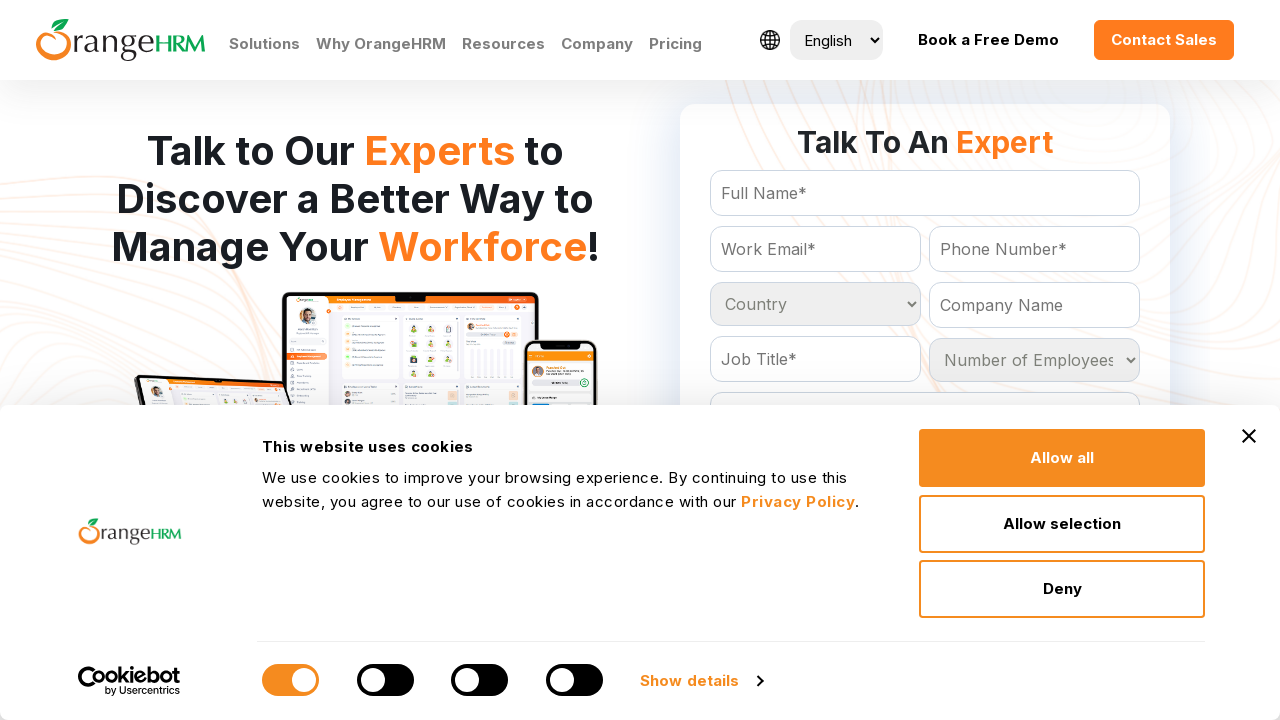

Retrieved country option: Bosnia and Herzegowina
	
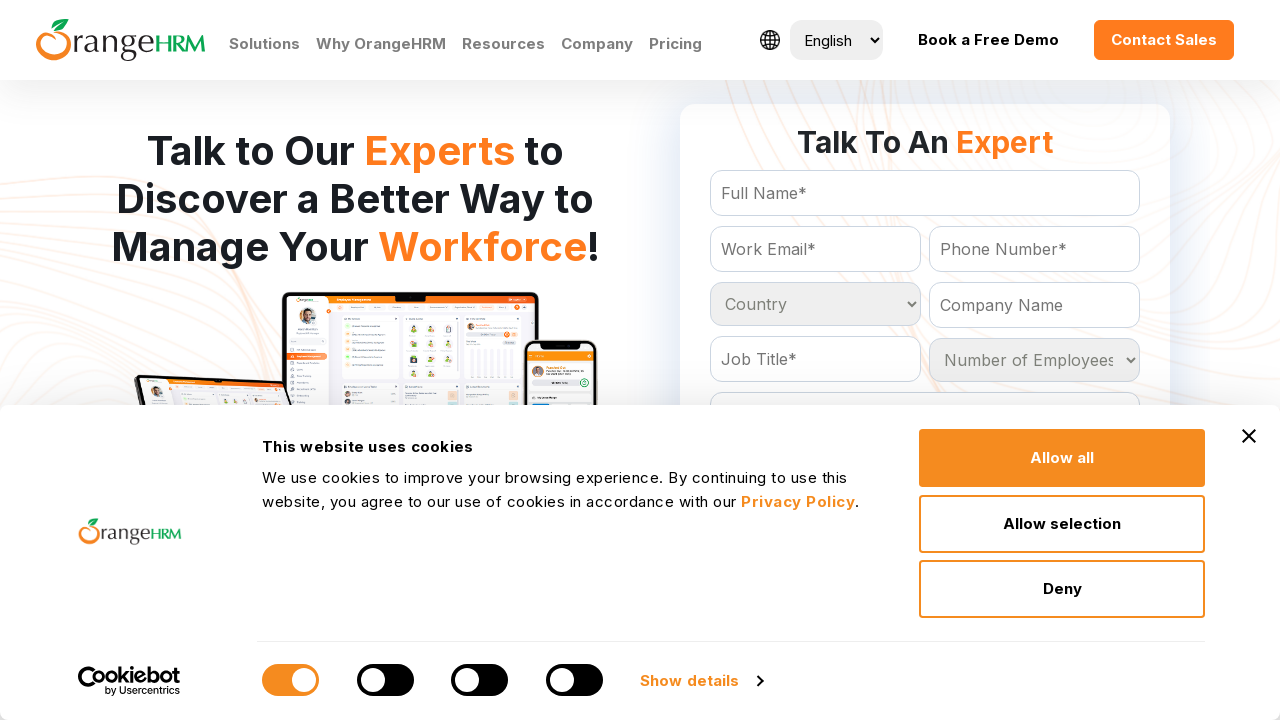

Retrieved country option: Botswana
	
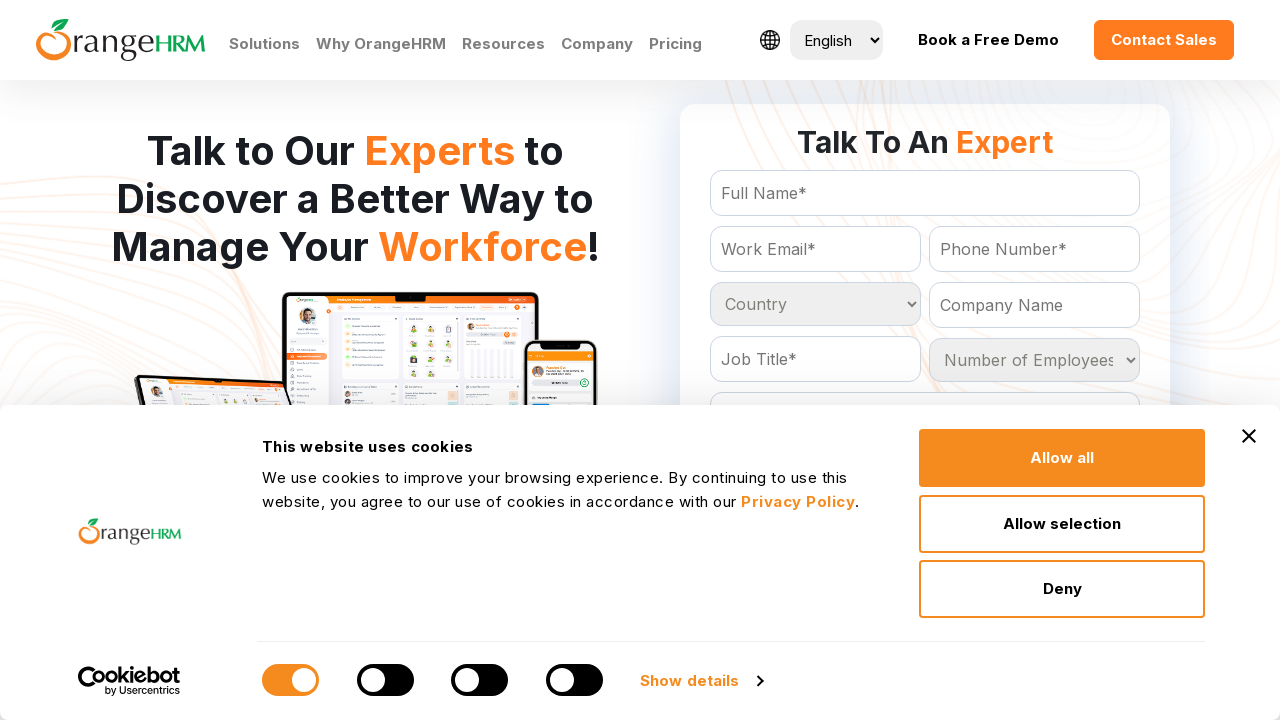

Retrieved country option: Bouvet Island
	
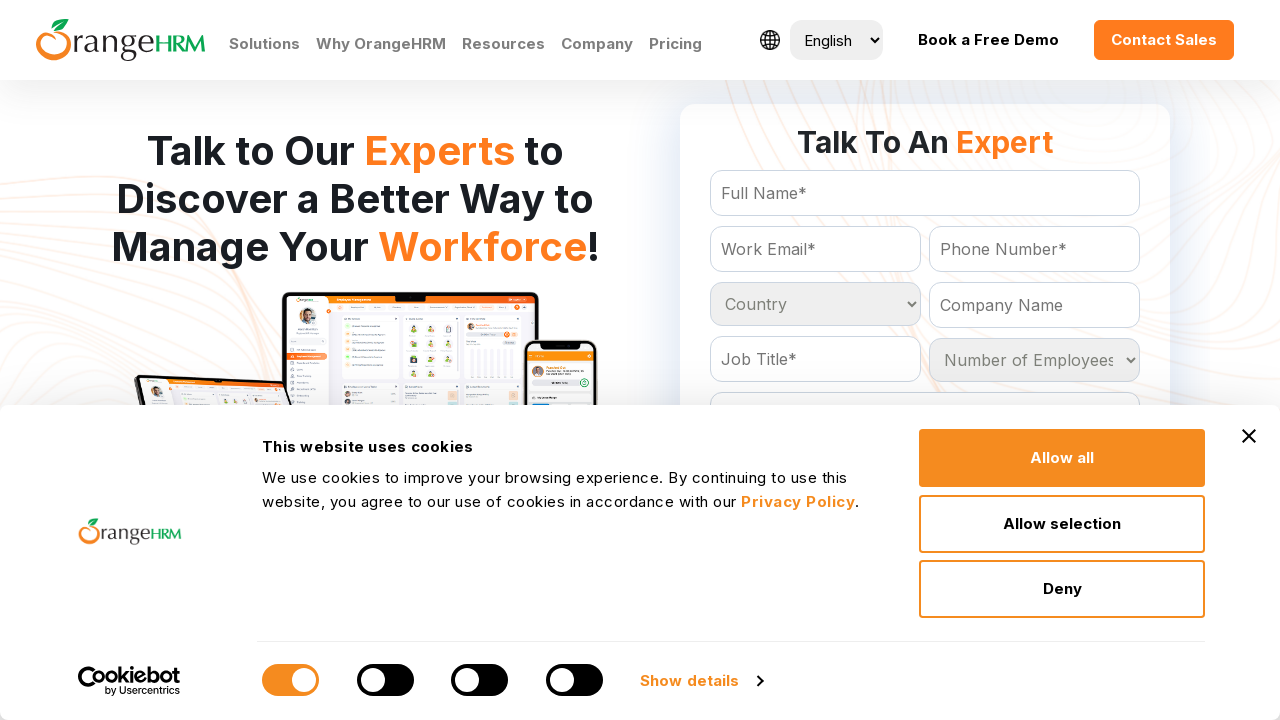

Retrieved country option: Brazil
	
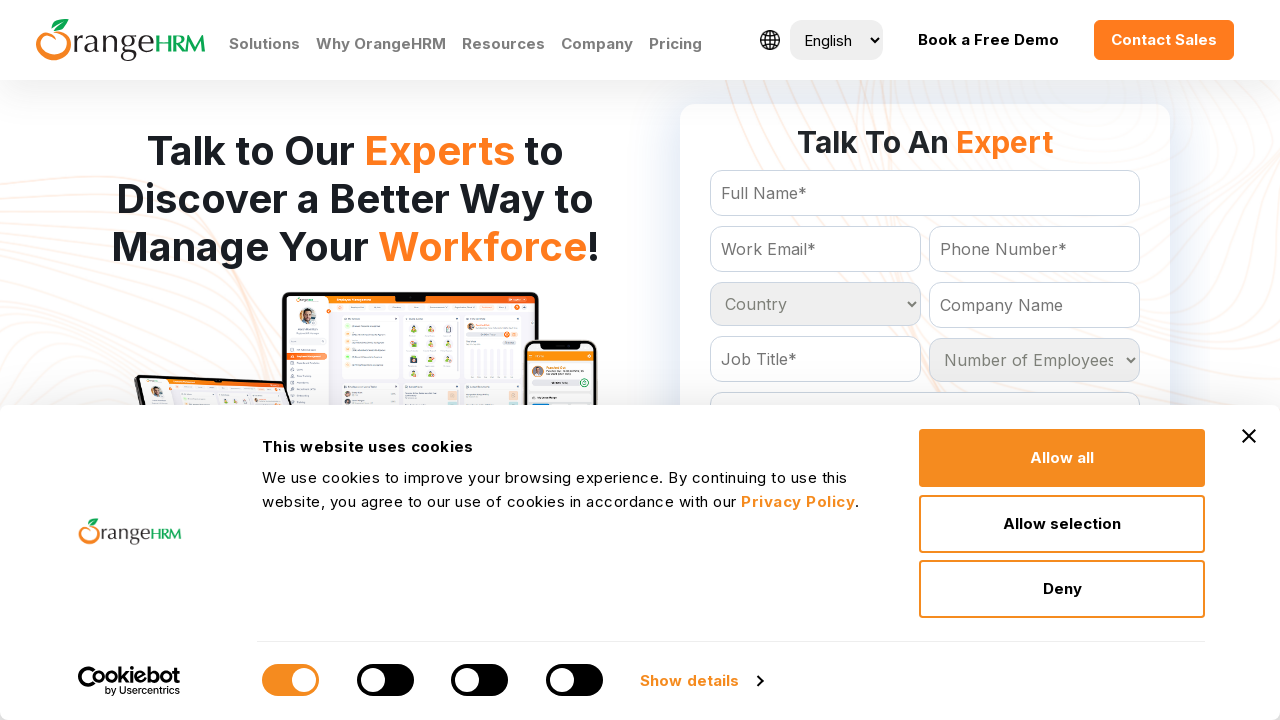

Retrieved country option: Brunei Darussalam
	
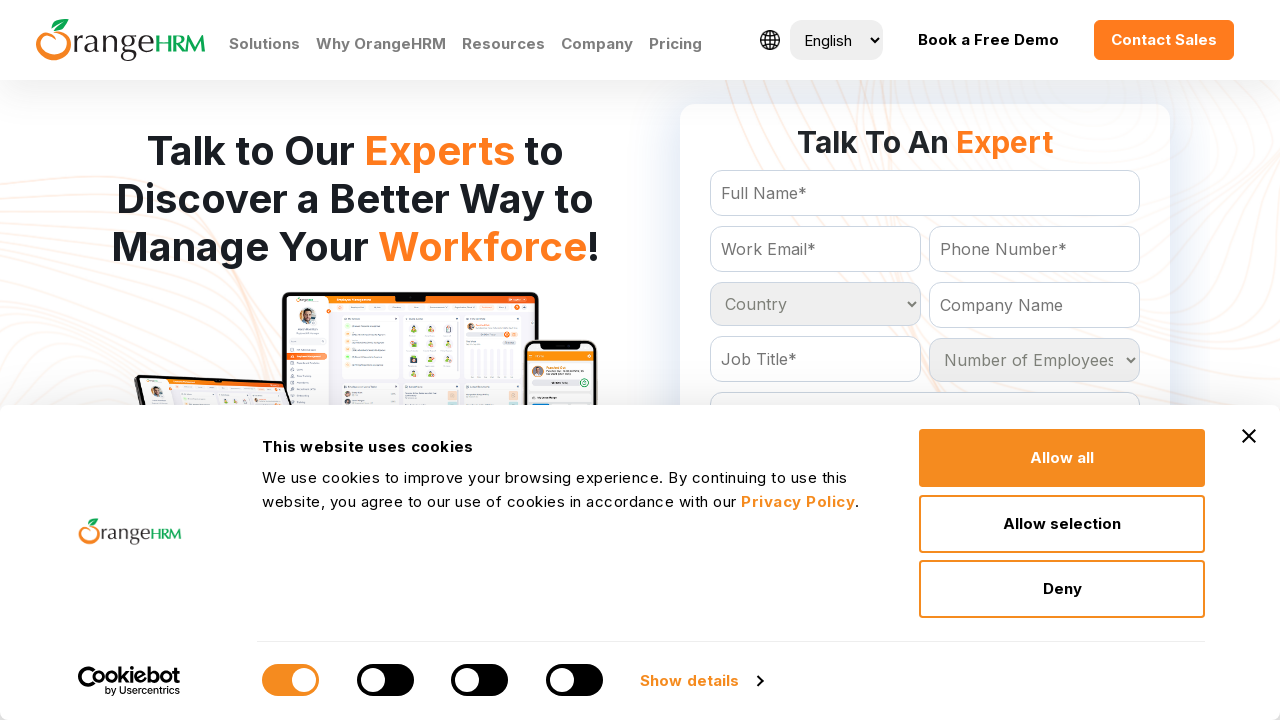

Retrieved country option: Bulgaria
	
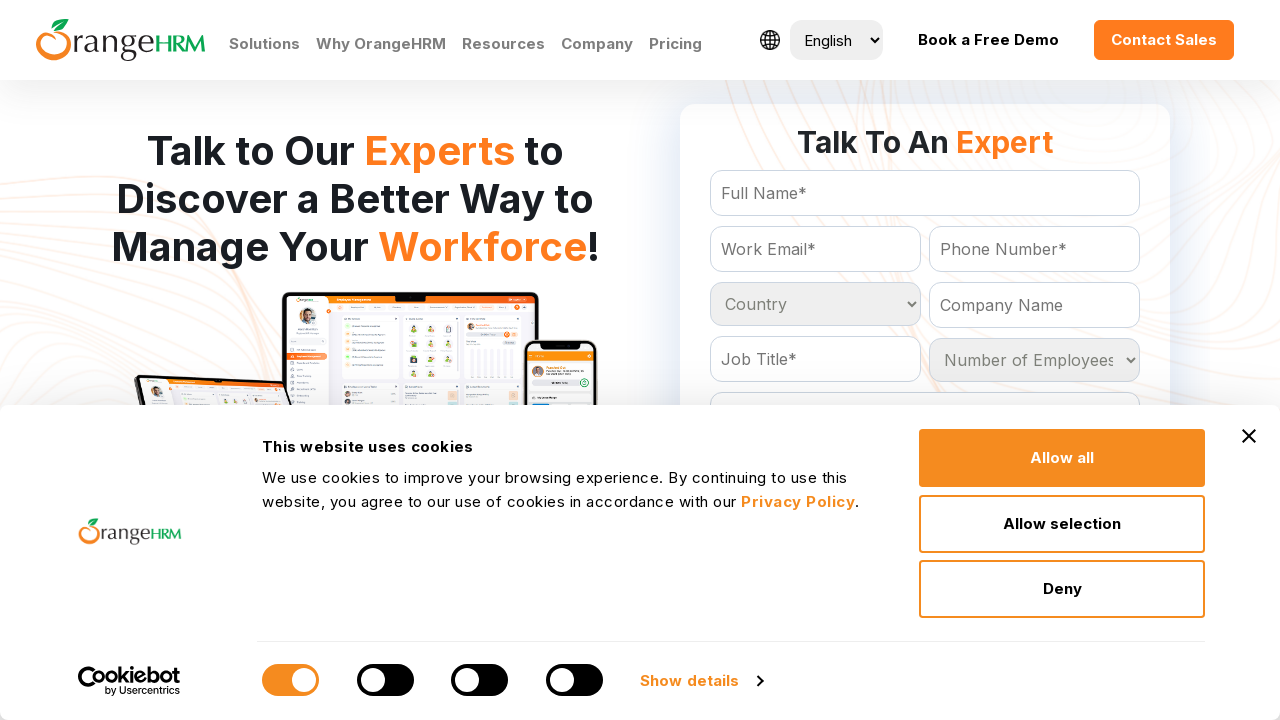

Retrieved country option: Burkina Faso
	
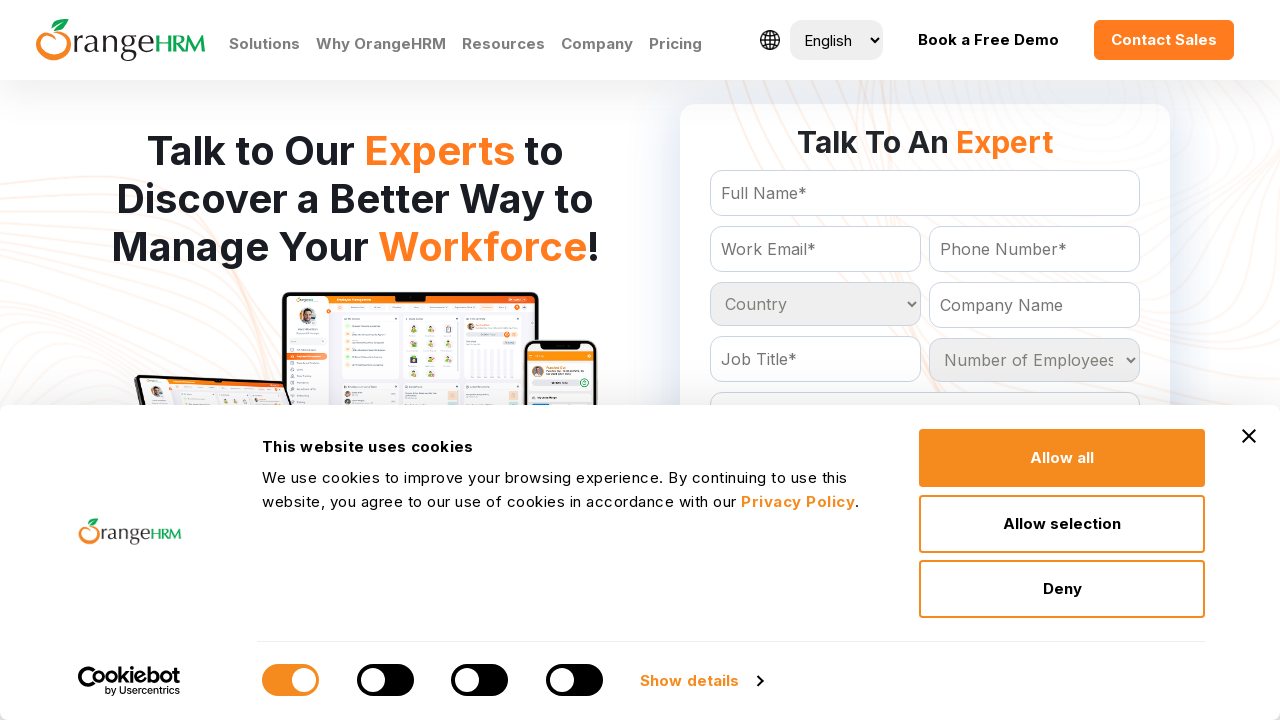

Retrieved country option: Burundi
	
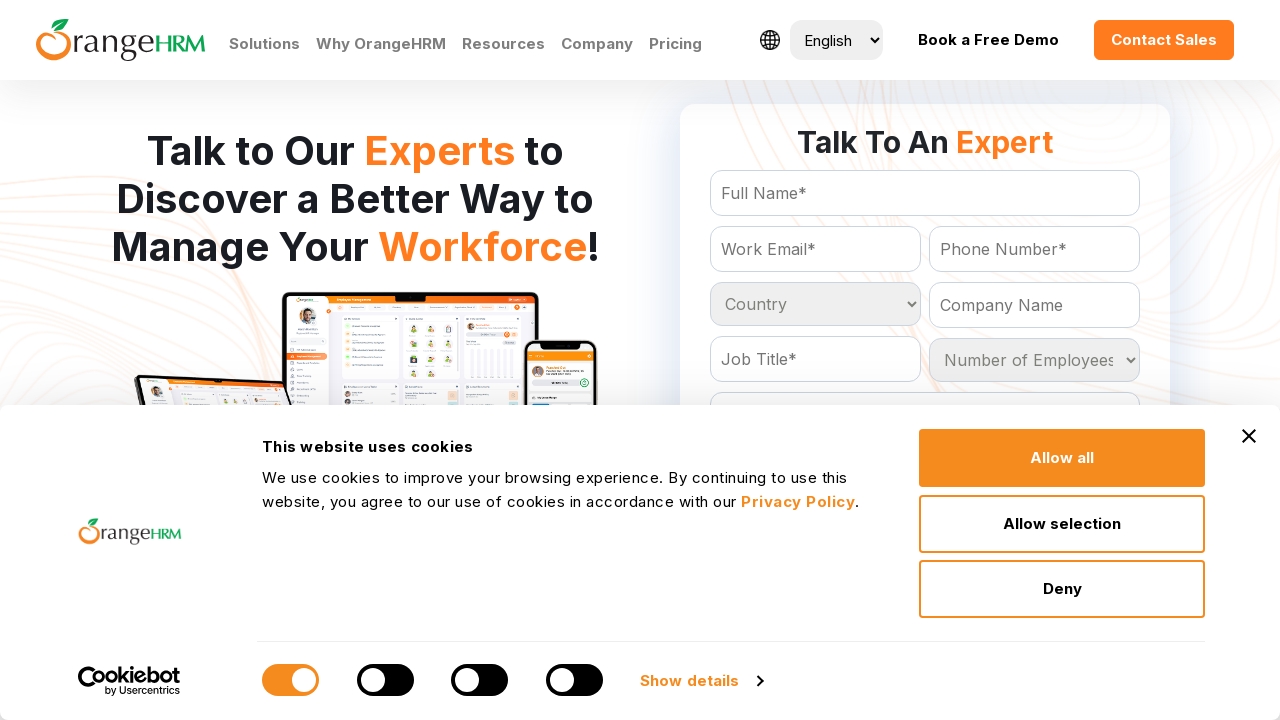

Retrieved country option: Cambodia
	
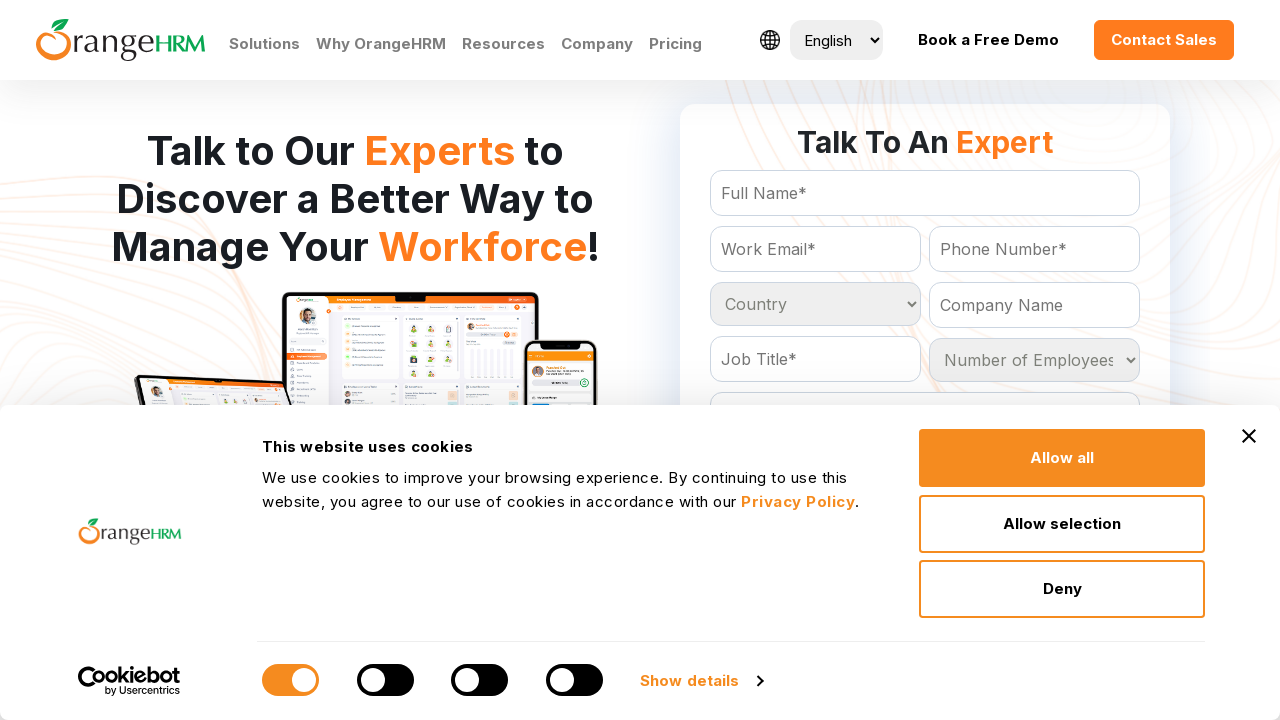

Retrieved country option: Cameroon
	
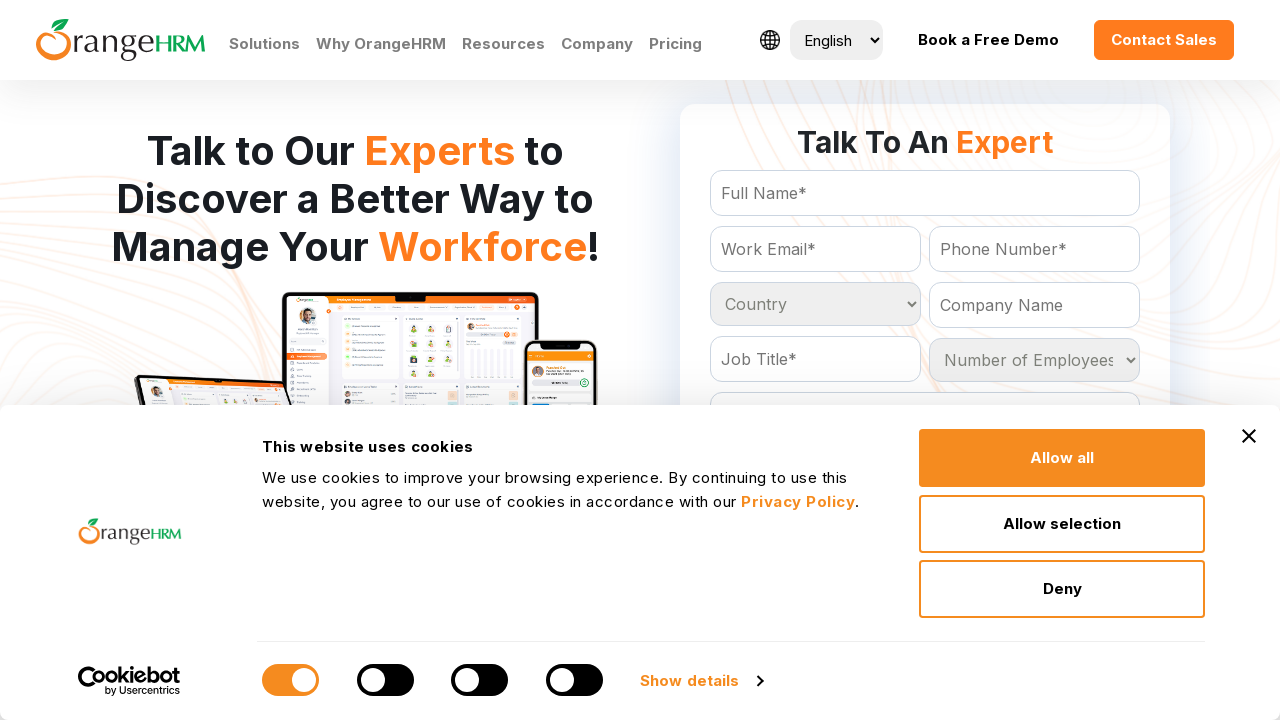

Retrieved country option: Canada
	
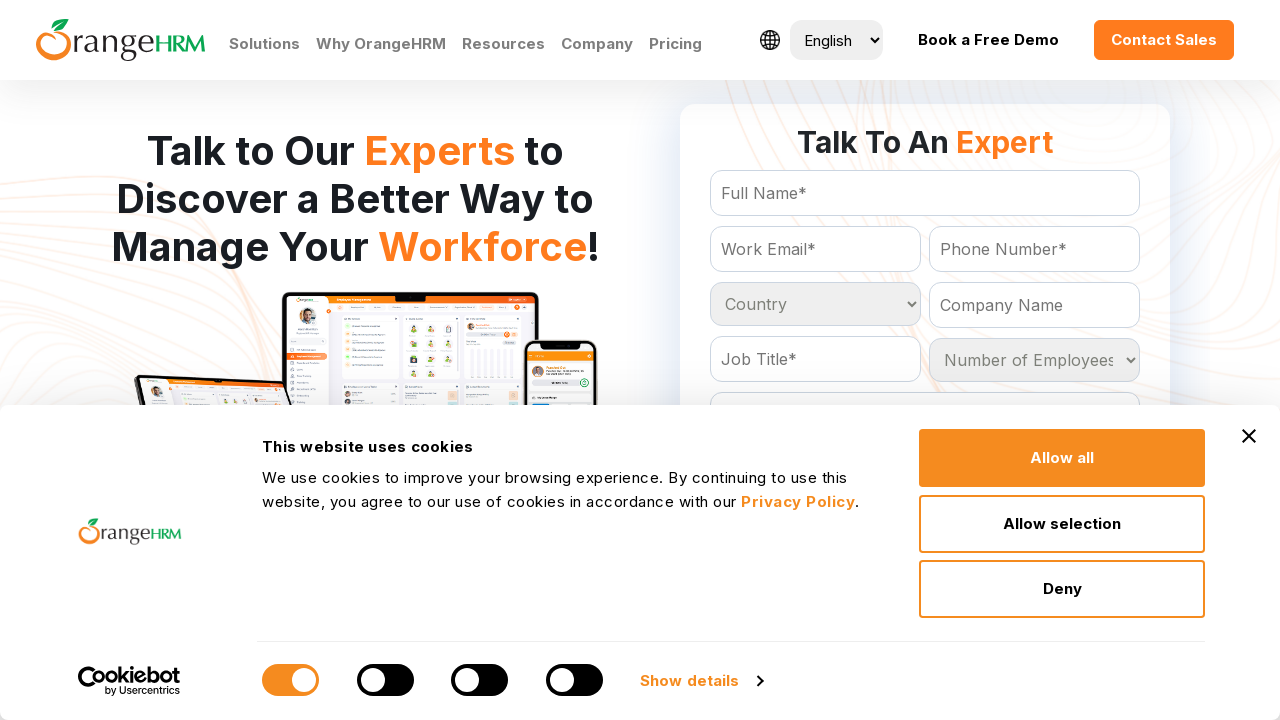

Retrieved country option: Cape Verde
	
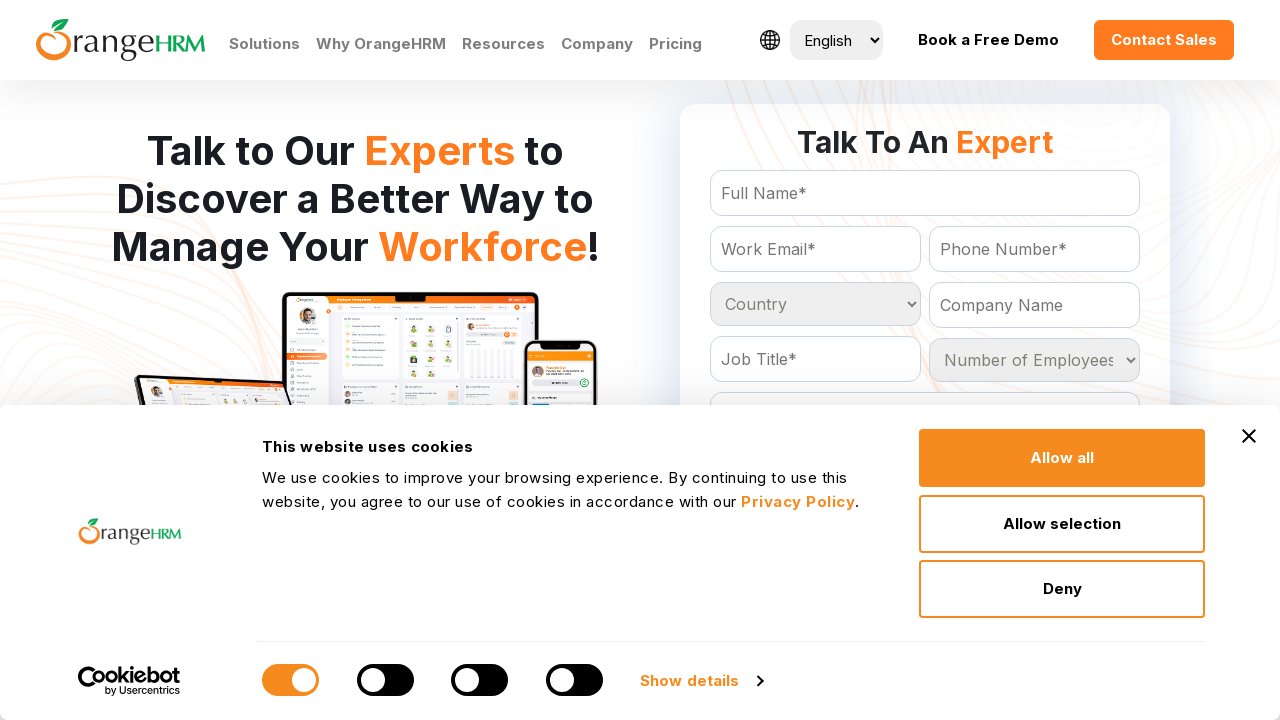

Retrieved country option: Cayman Islands
	
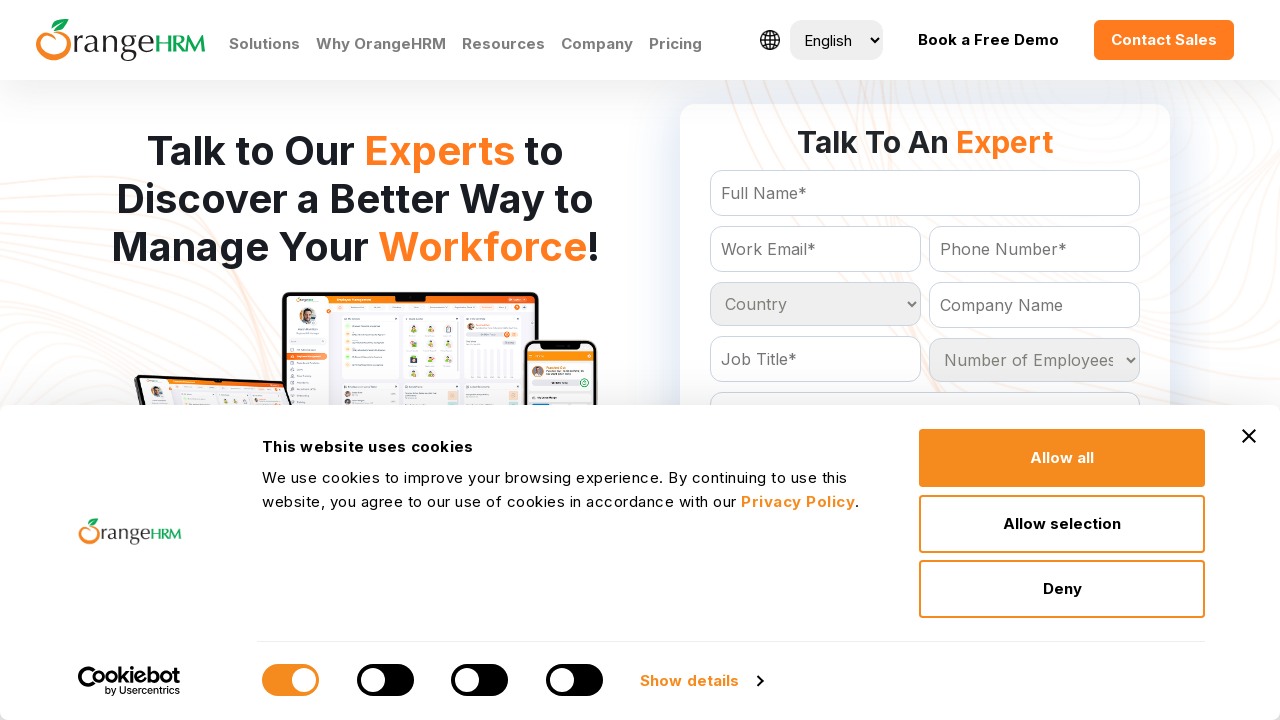

Retrieved country option: Central African Republic
	
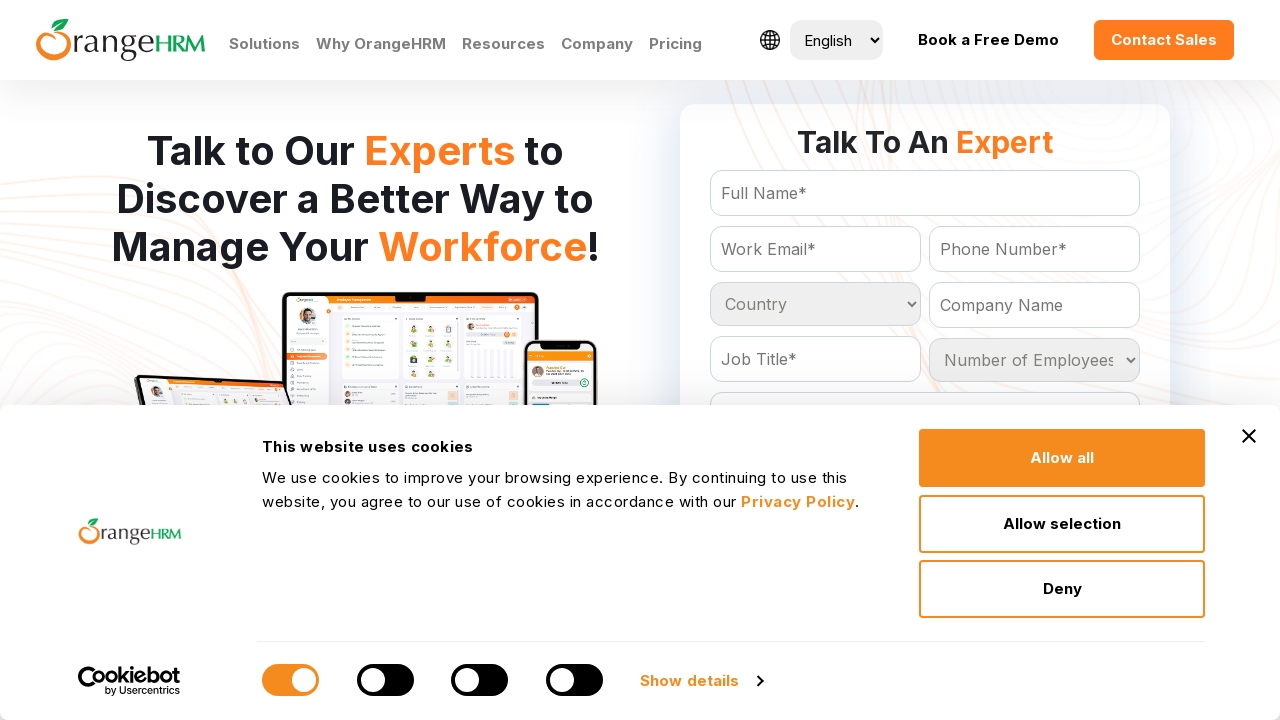

Retrieved country option: Chad
	
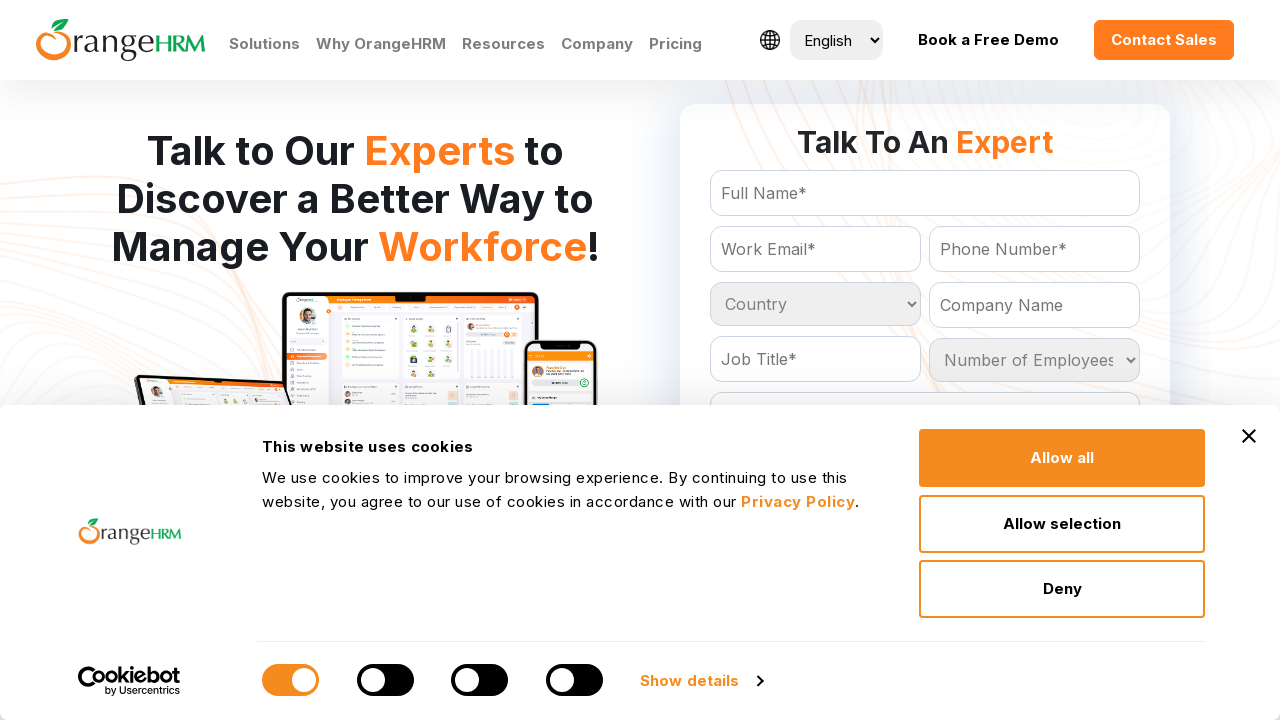

Retrieved country option: Chile
	
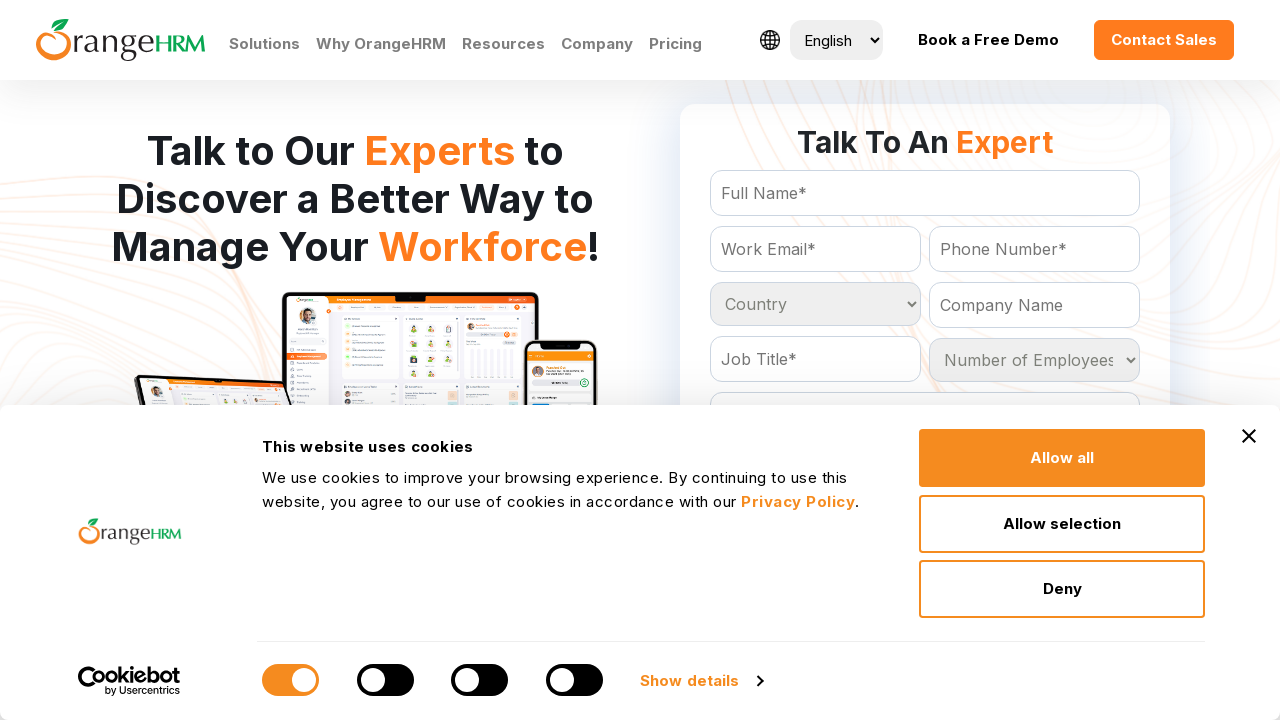

Retrieved country option: China
	
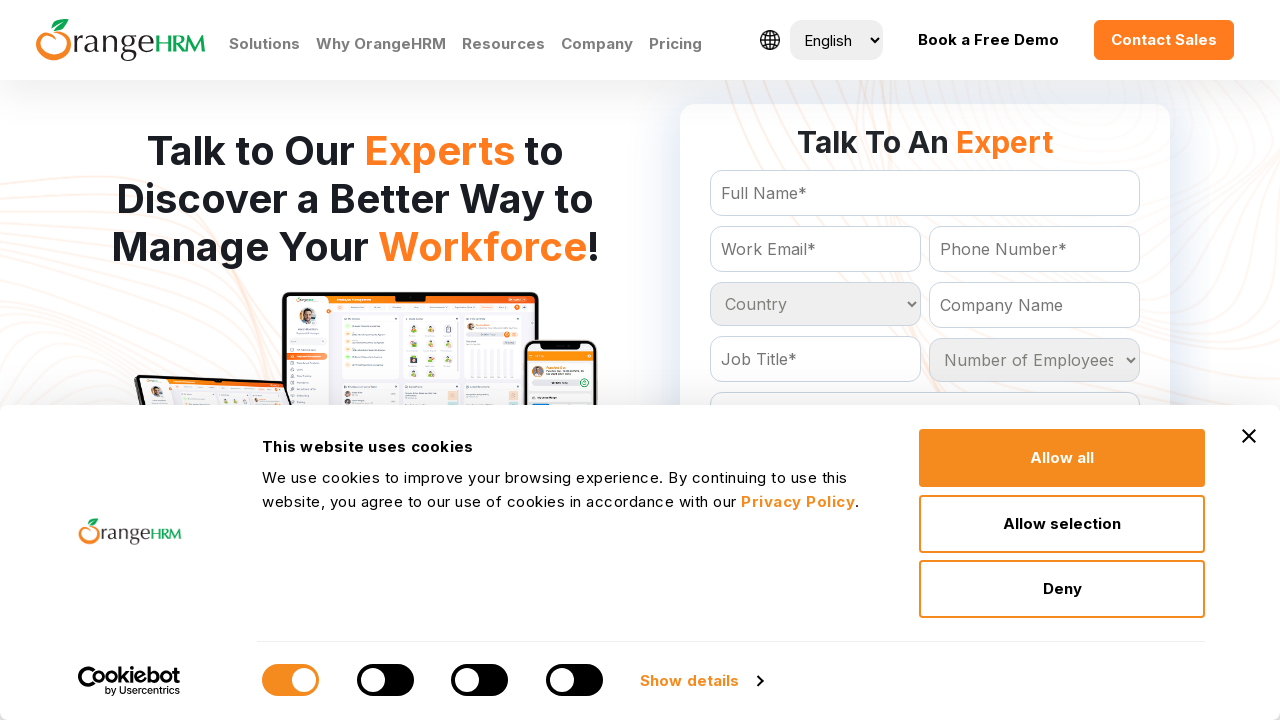

Retrieved country option: Christmas Island
	
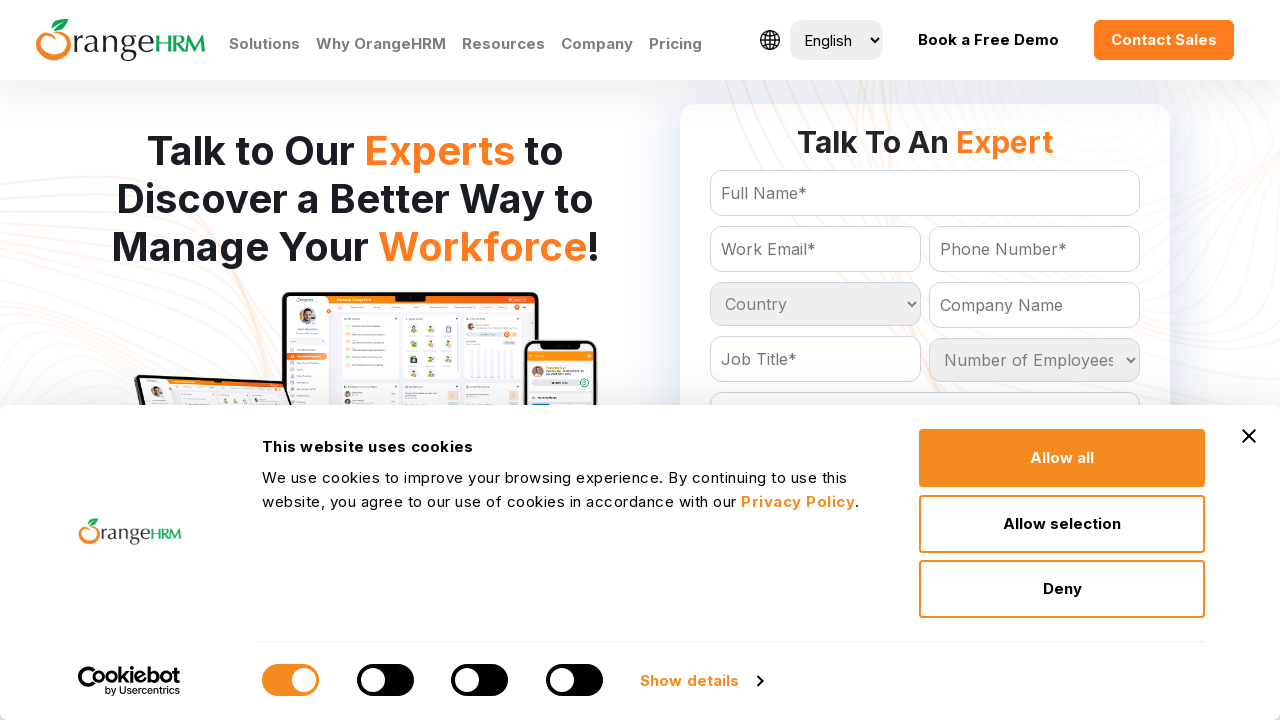

Retrieved country option: Cocos (Keeling) Islands
	
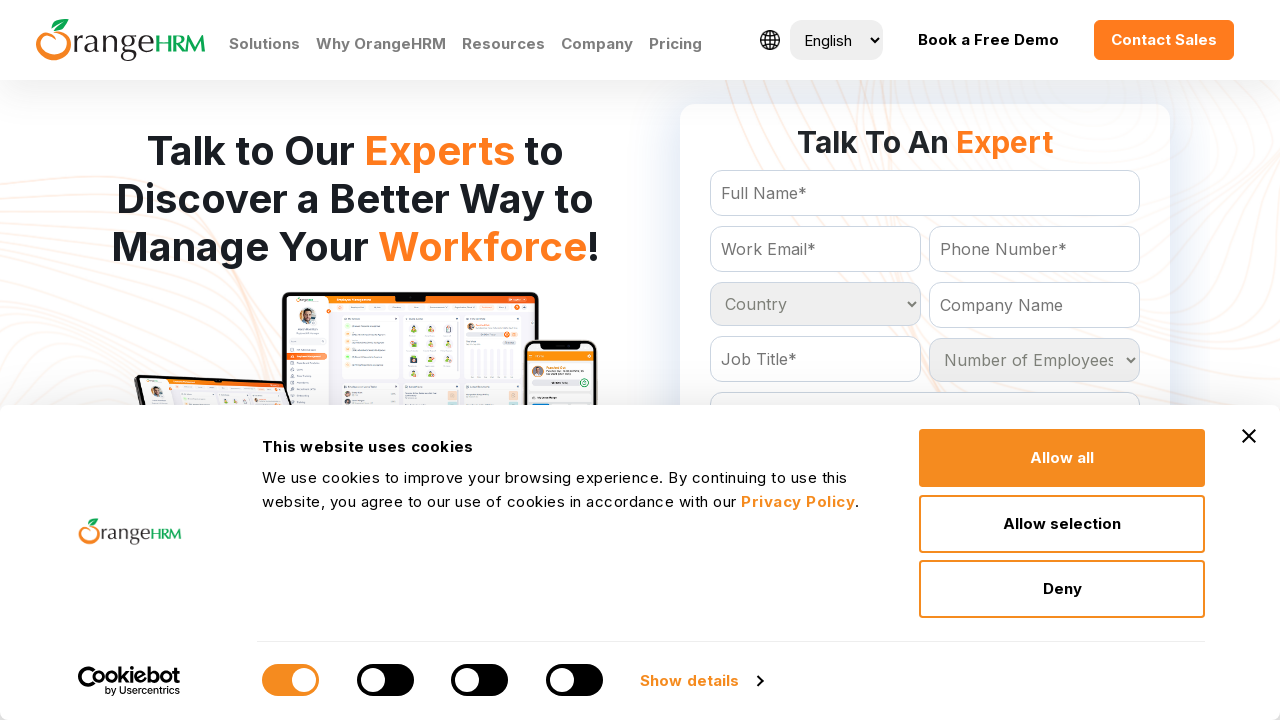

Retrieved country option: Colombia
	
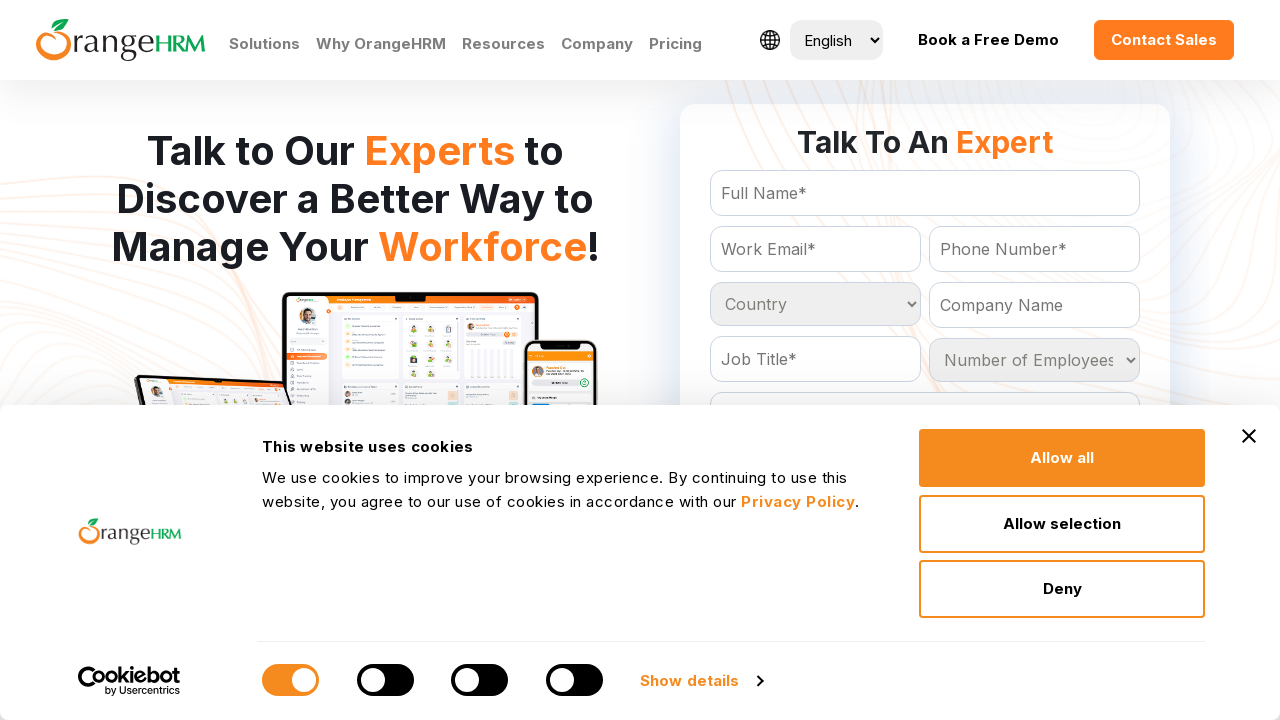

Retrieved country option: Comoros
	
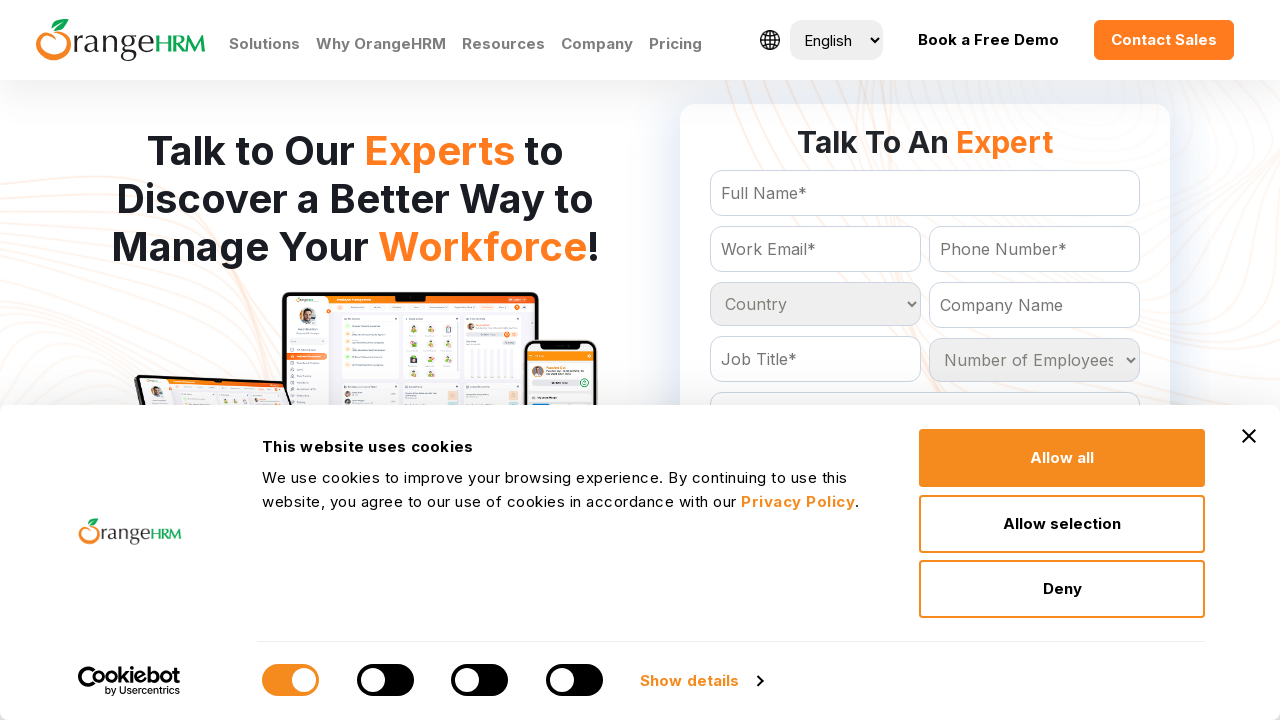

Retrieved country option: Congo
	
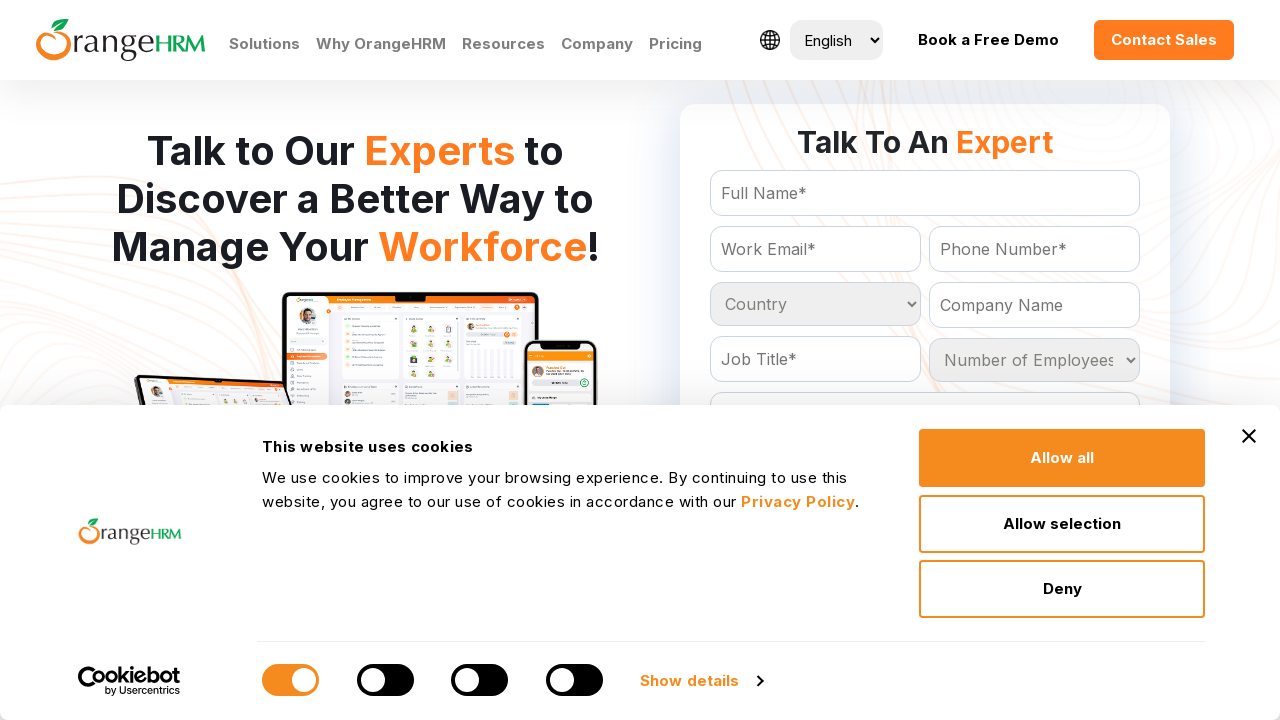

Retrieved country option: Cook Islands
	
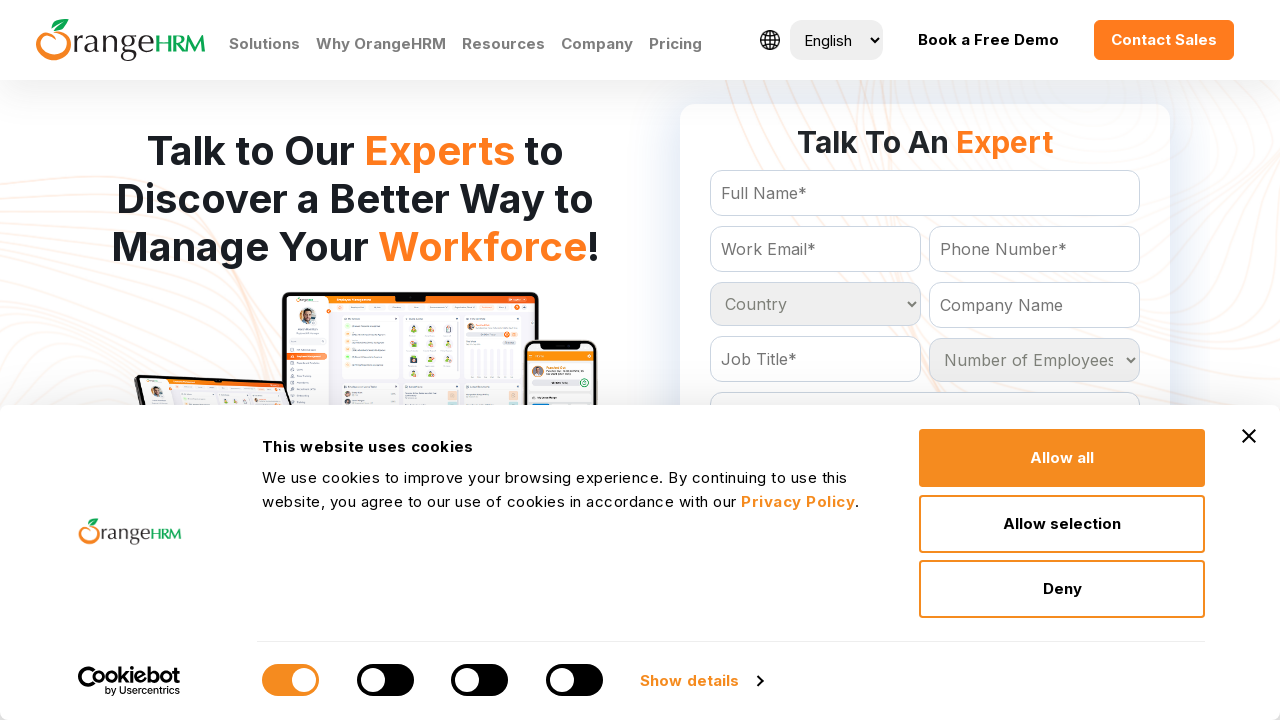

Retrieved country option: Costa Rica
	
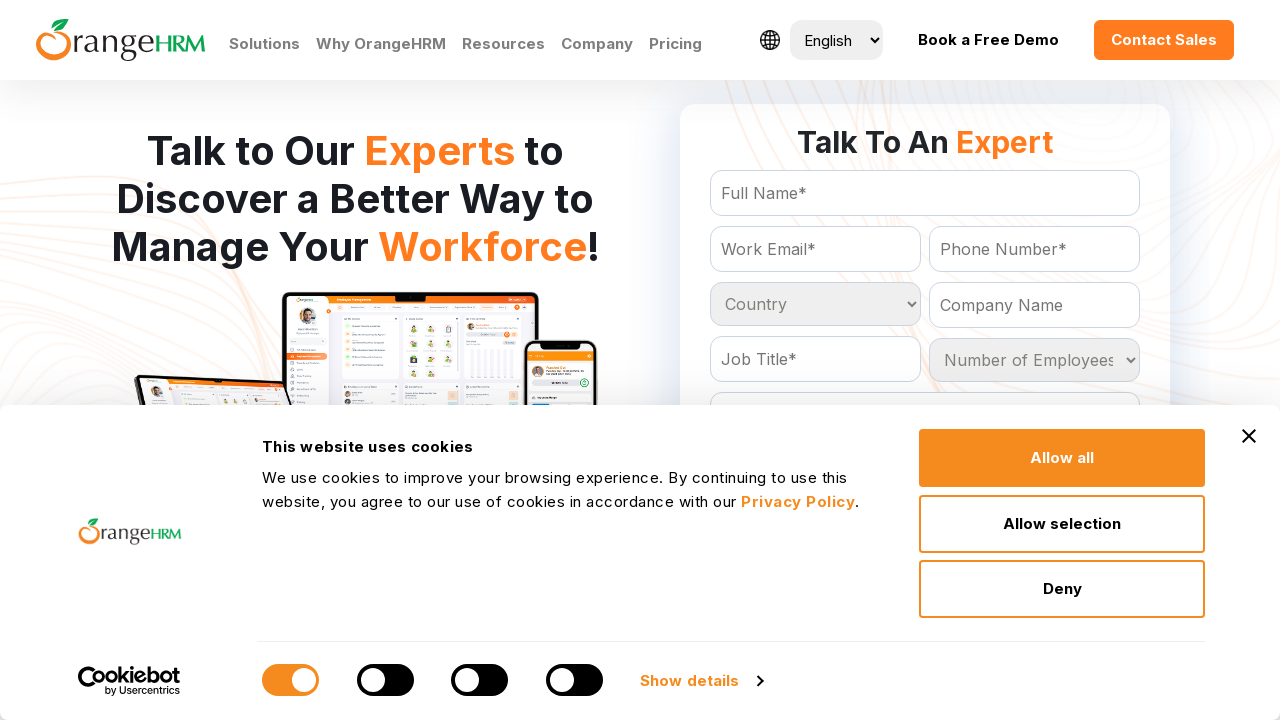

Retrieved country option: Cote D'Ivoire
	
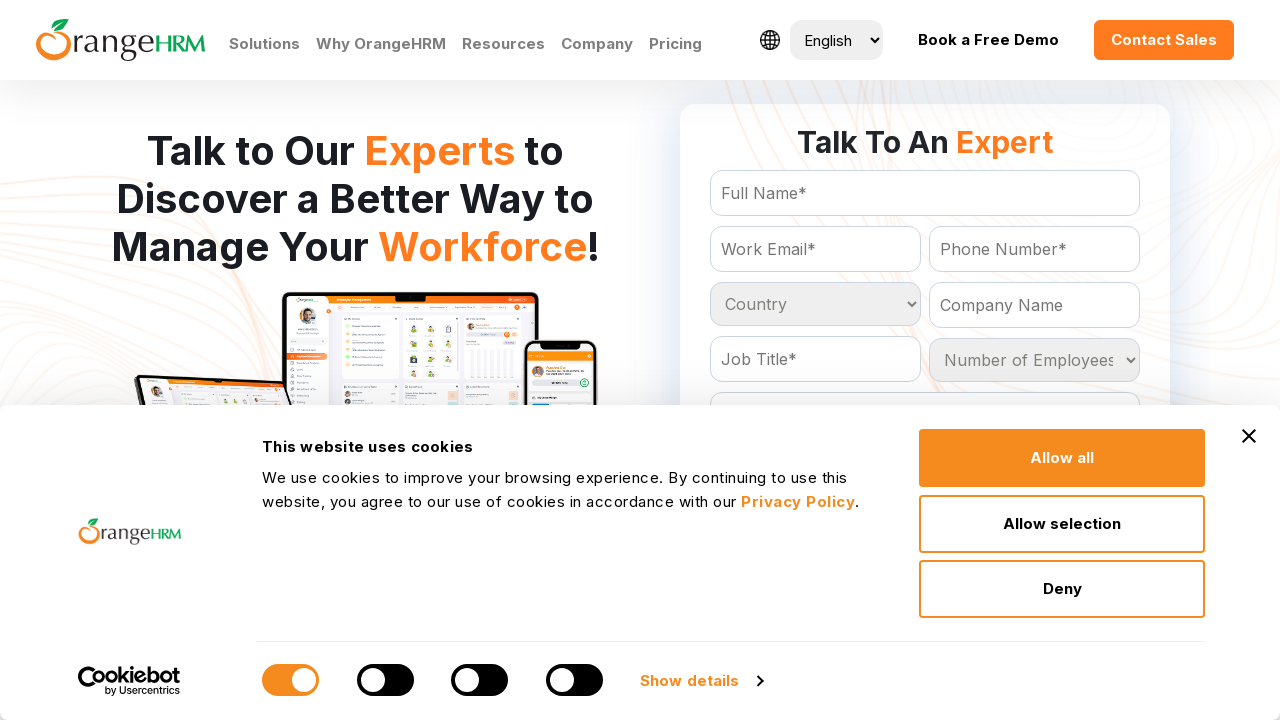

Retrieved country option: Croatia
	
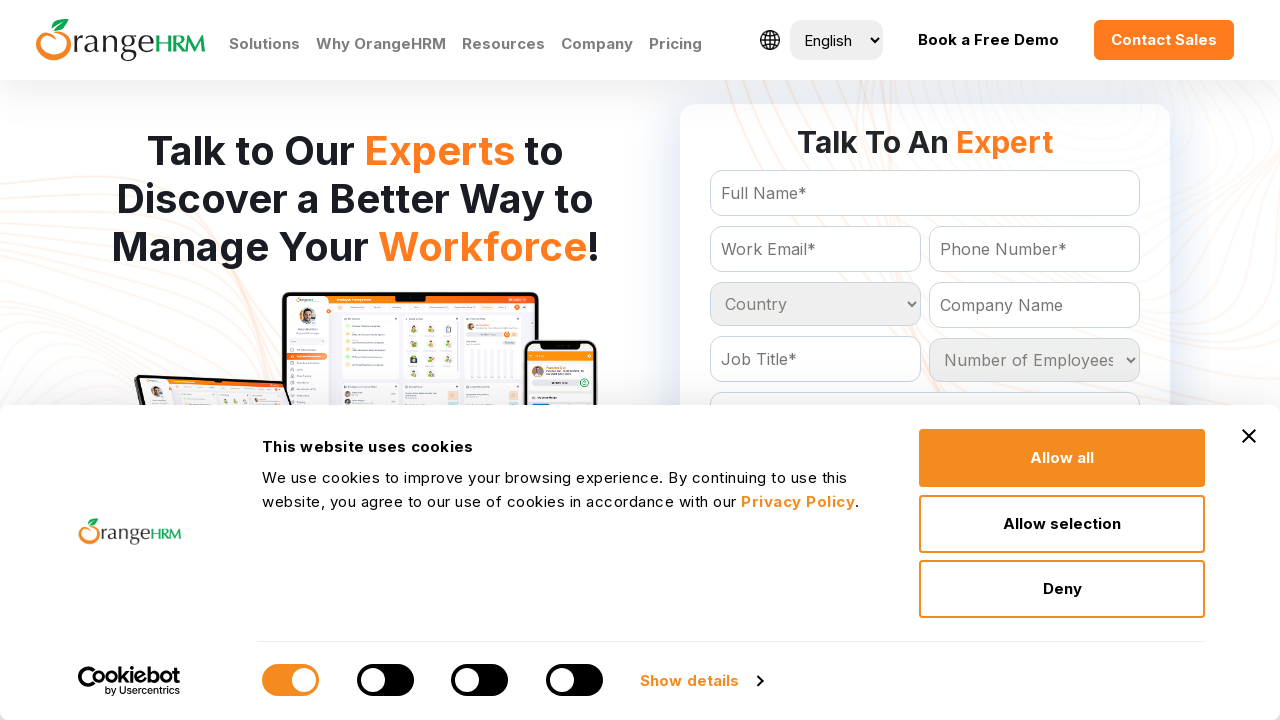

Retrieved country option: Cuba
	
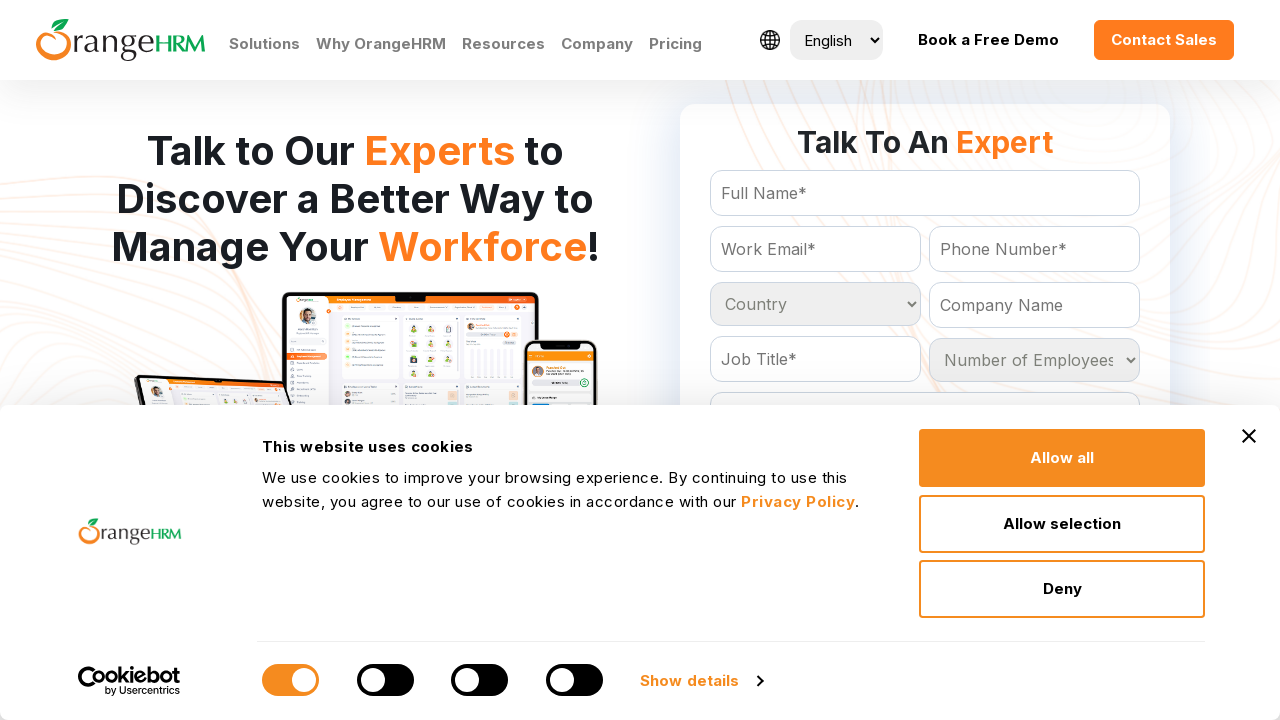

Retrieved country option: Cyprus
	
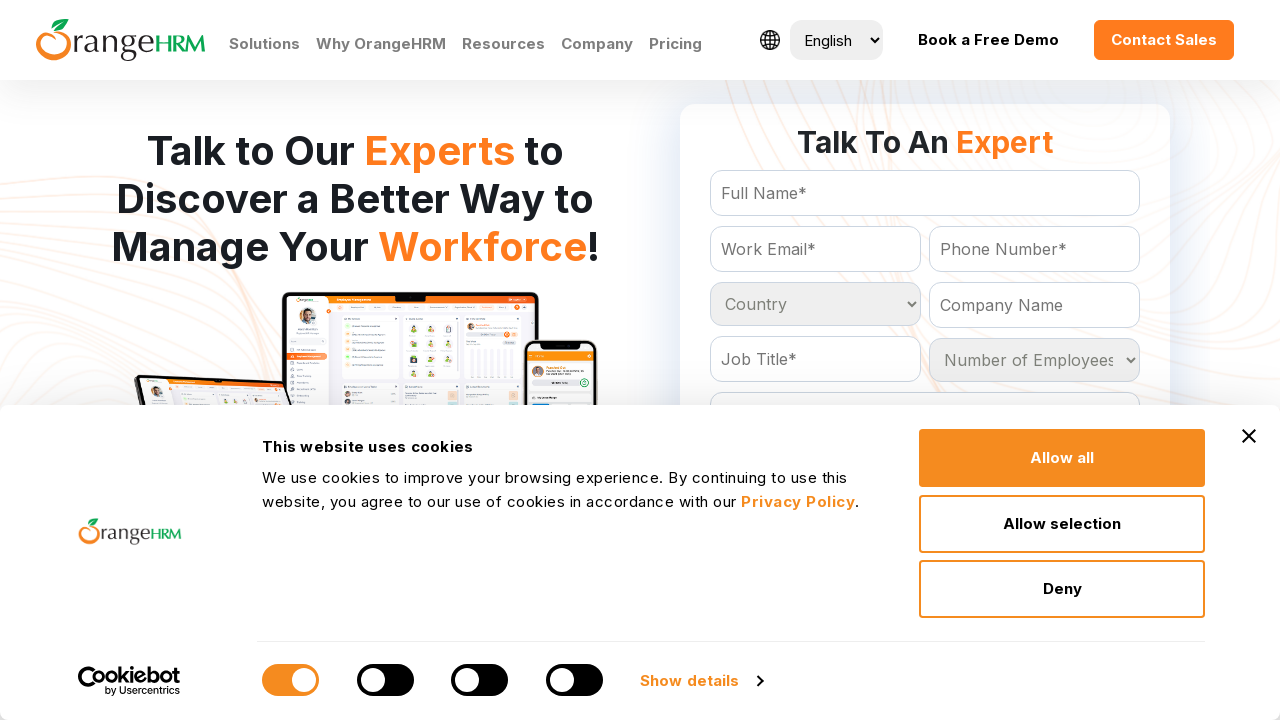

Retrieved country option: Czech Republic
	
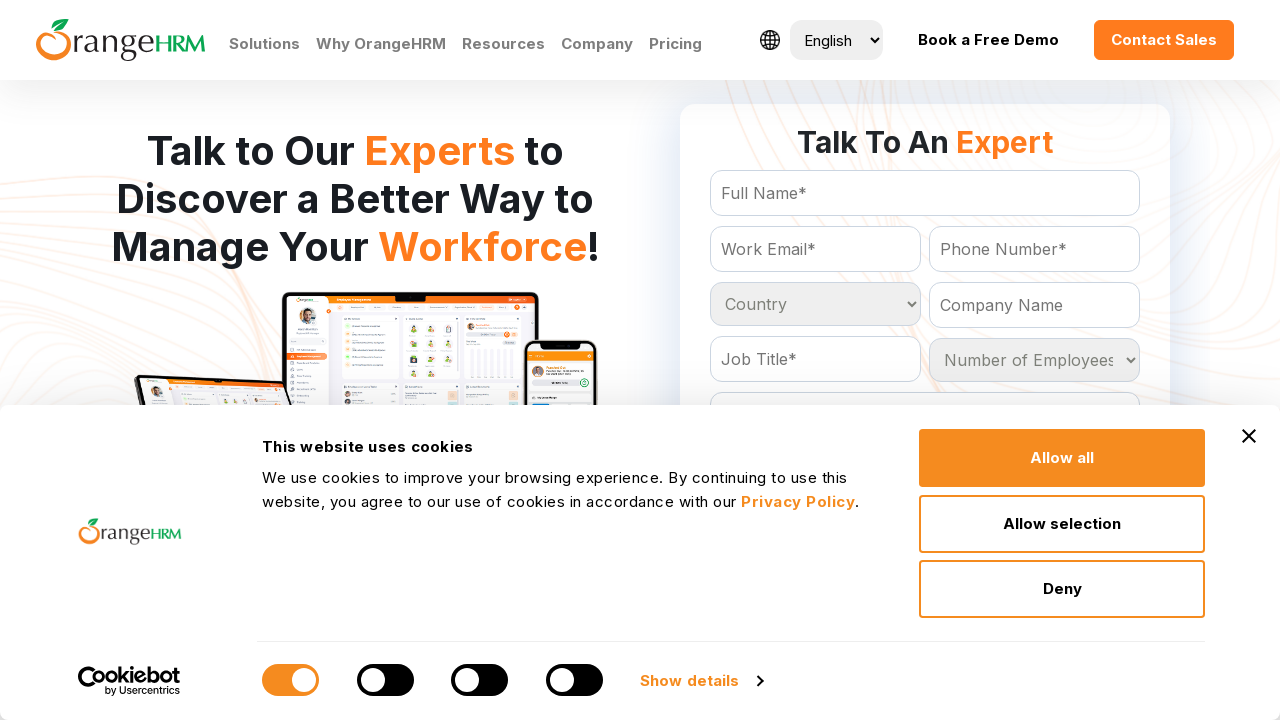

Retrieved country option: Denmark
	
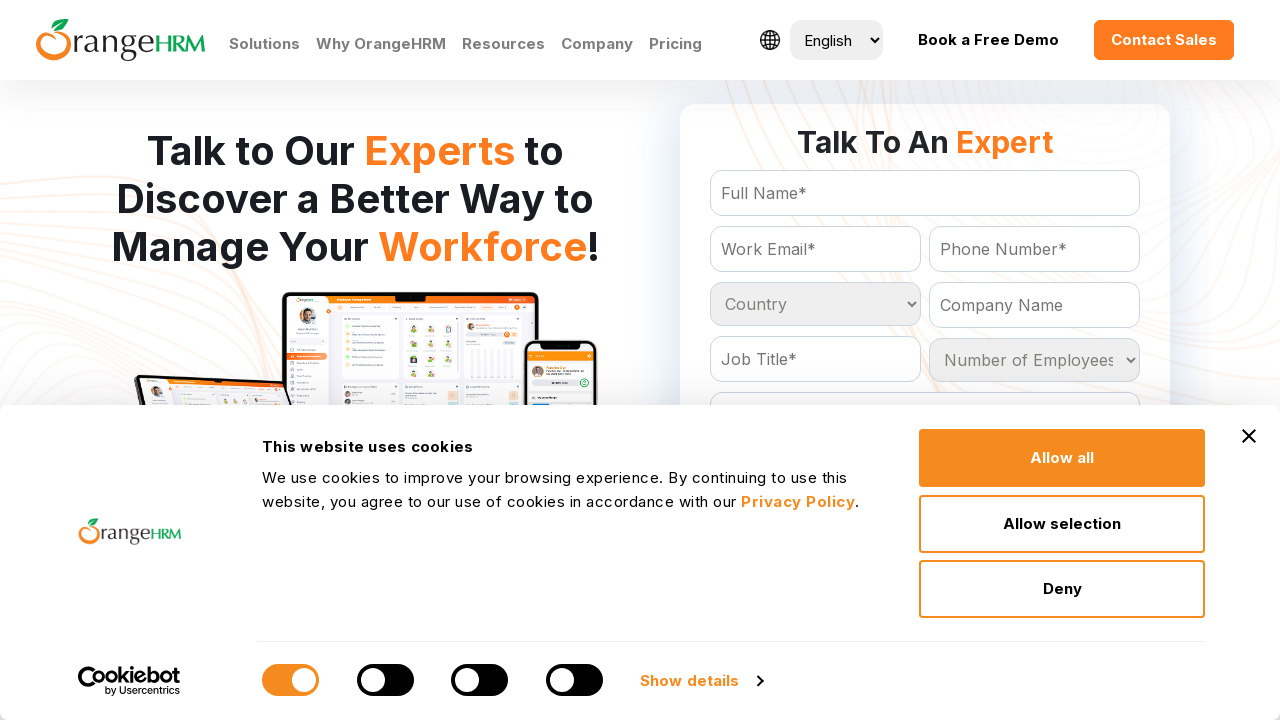

Retrieved country option: Djibouti
	
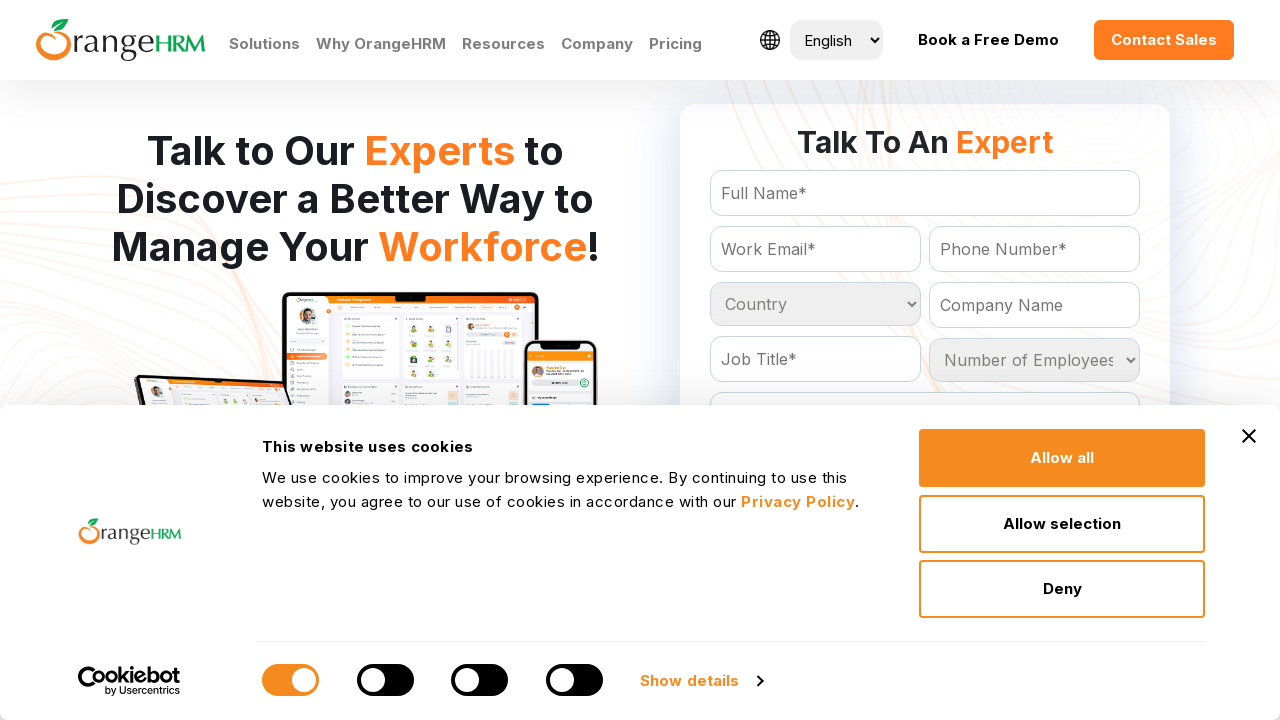

Retrieved country option: Dominica
	
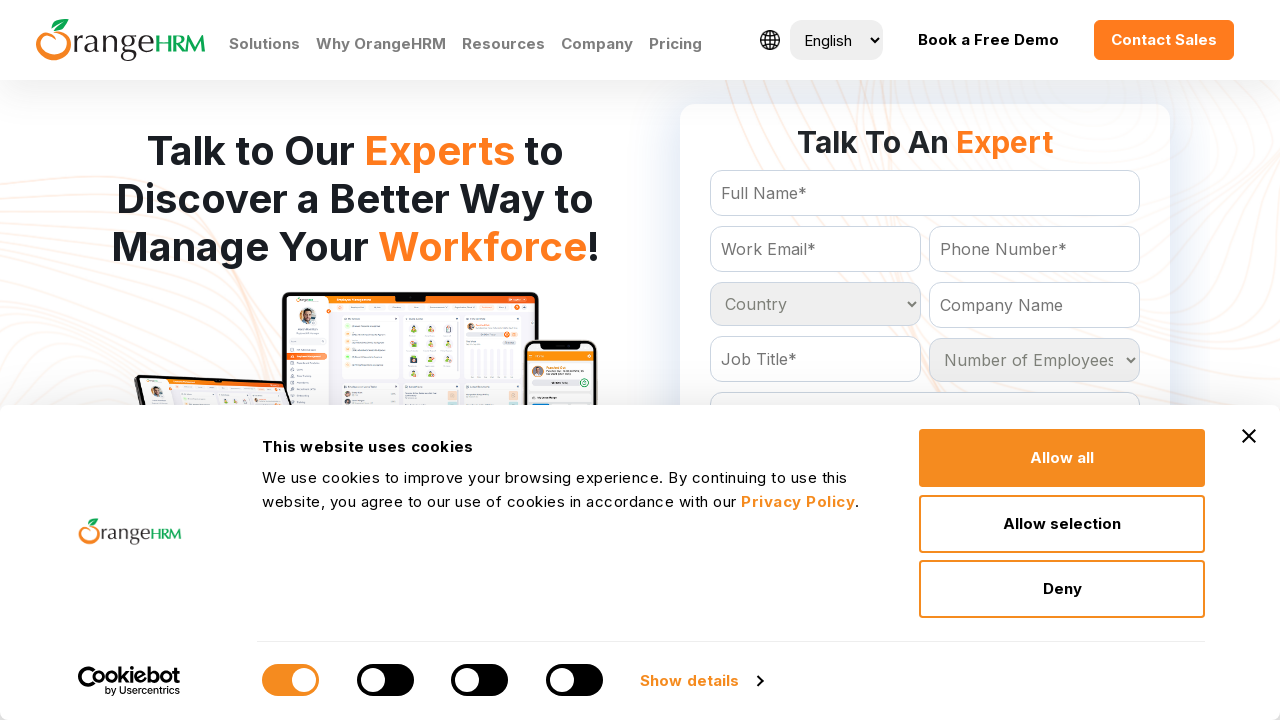

Retrieved country option: Dominican Republic
	
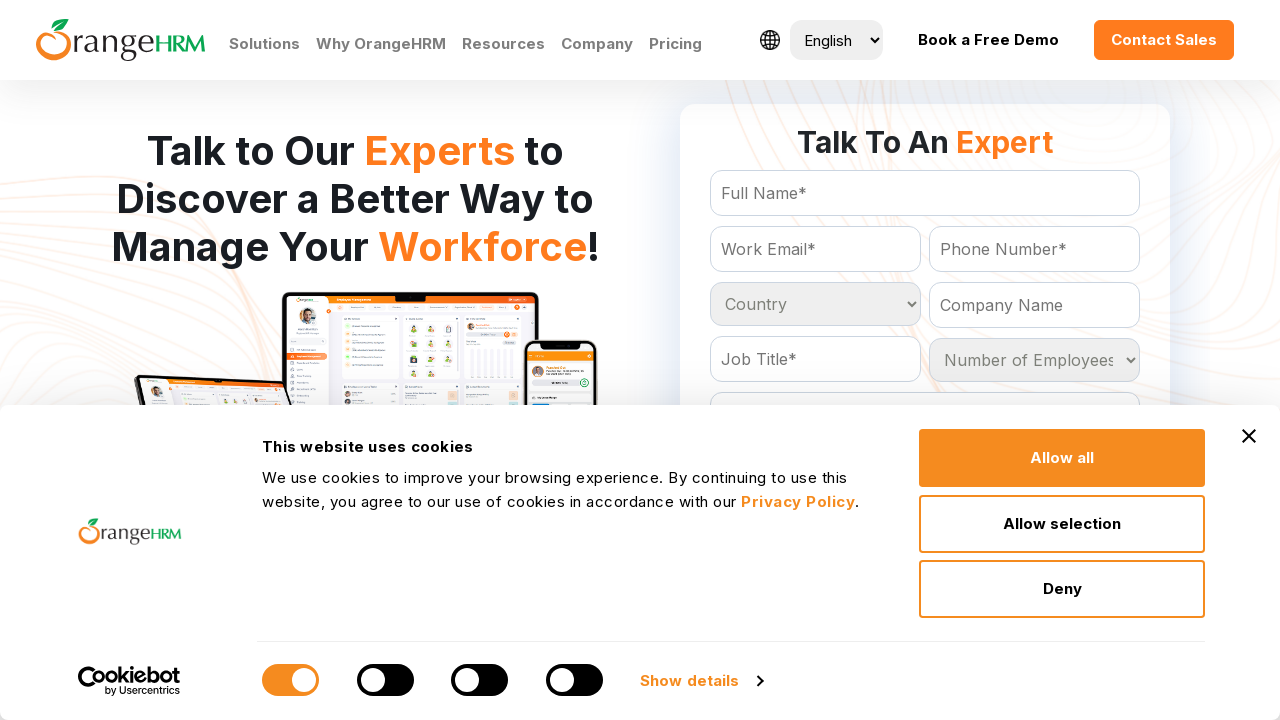

Retrieved country option: East Timor
	
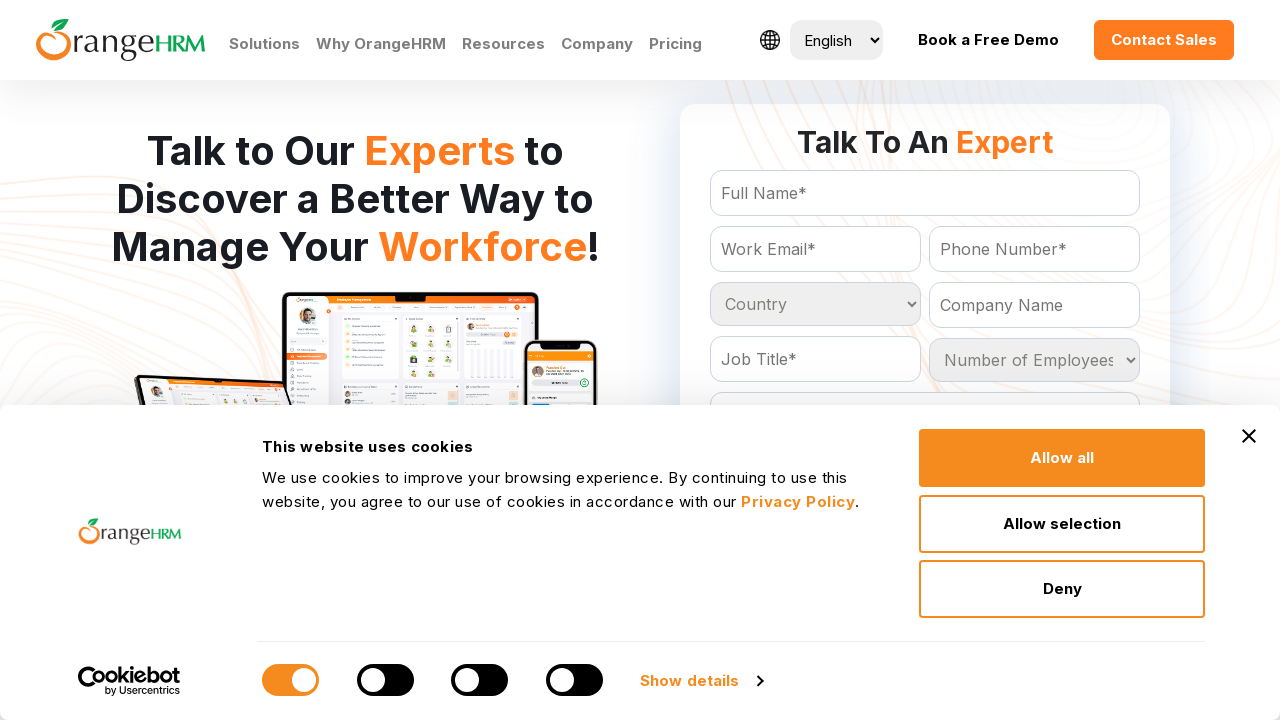

Retrieved country option: Ecuador
	
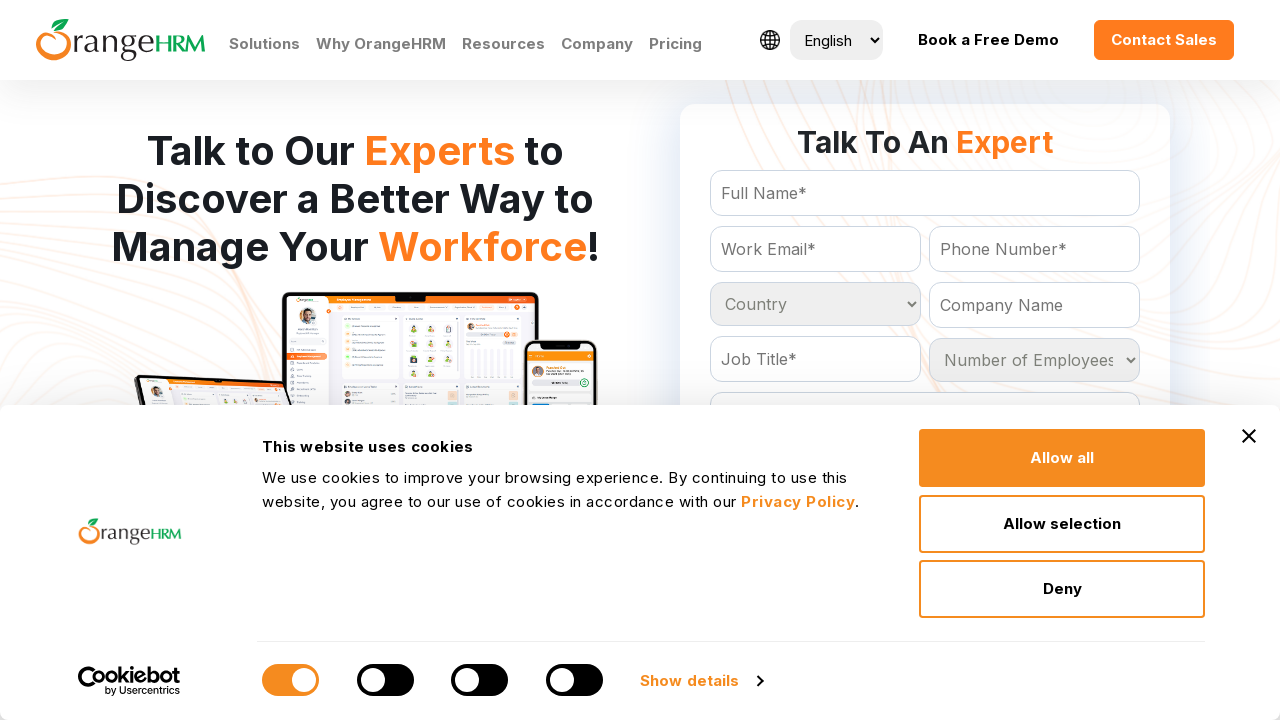

Retrieved country option: Egypt
	
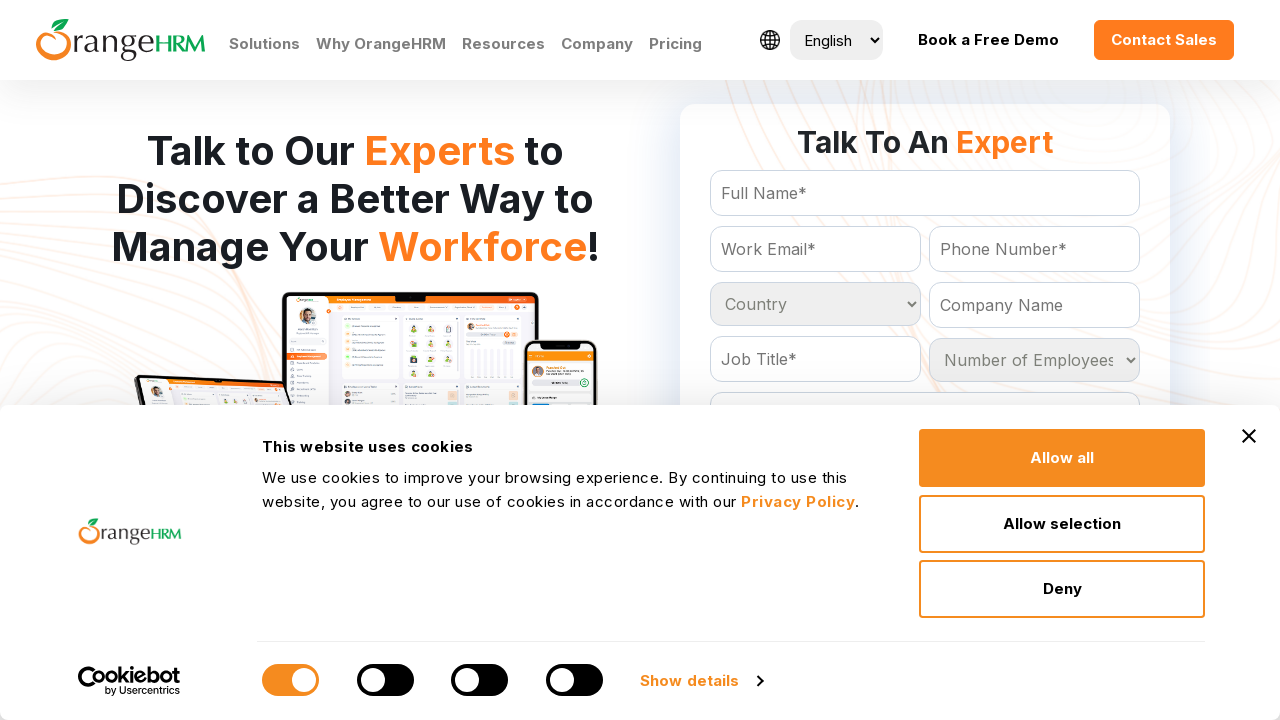

Retrieved country option: El Salvador
	
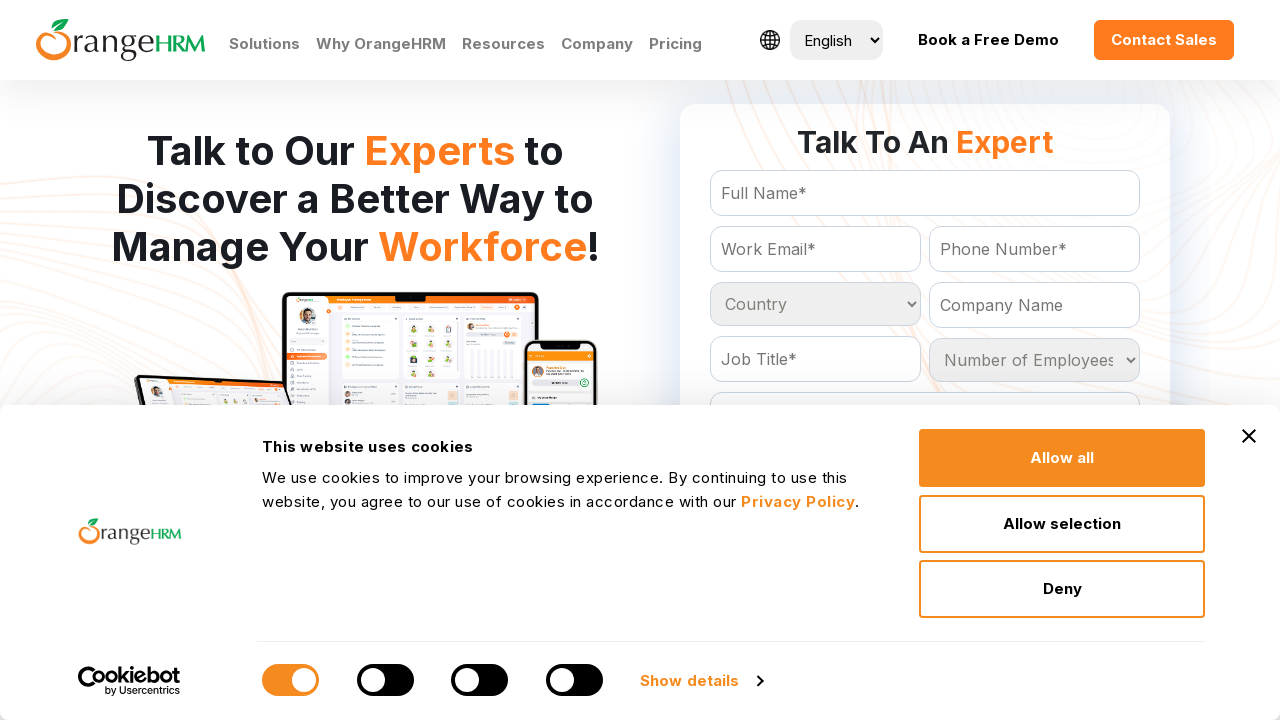

Retrieved country option: Equatorial Guinea
	
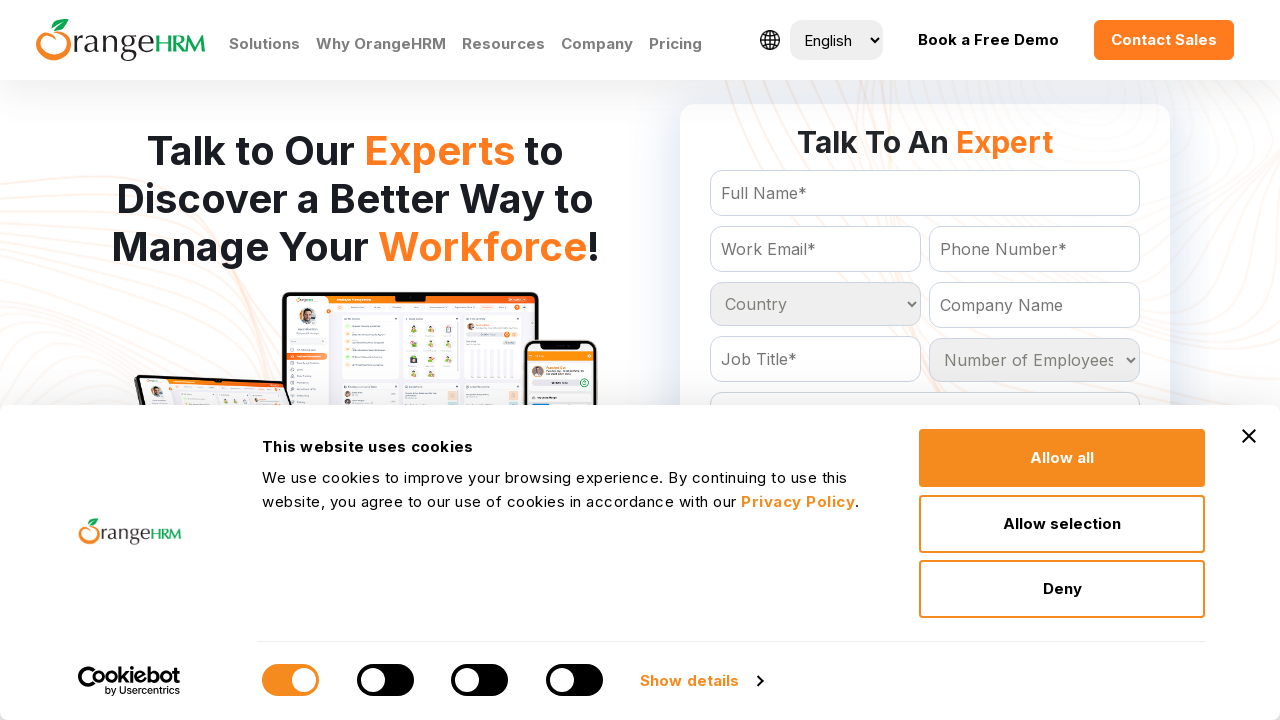

Retrieved country option: Eritrea
	
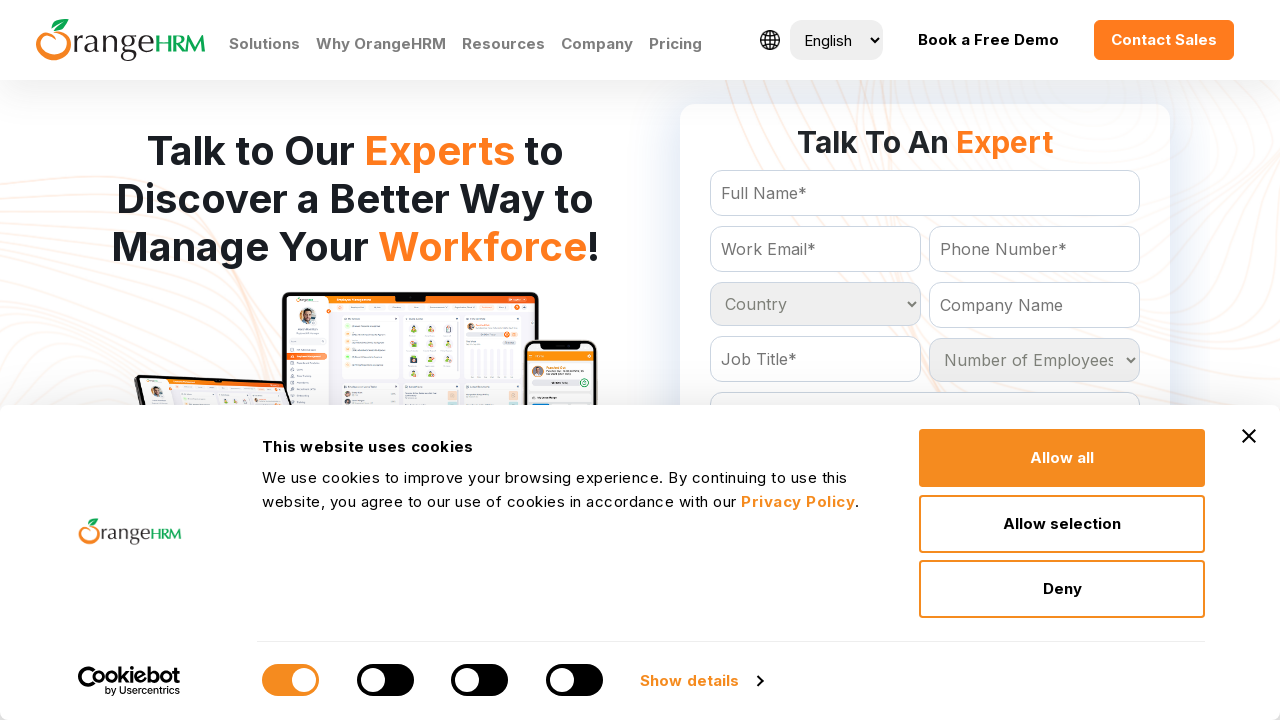

Retrieved country option: Estonia
	
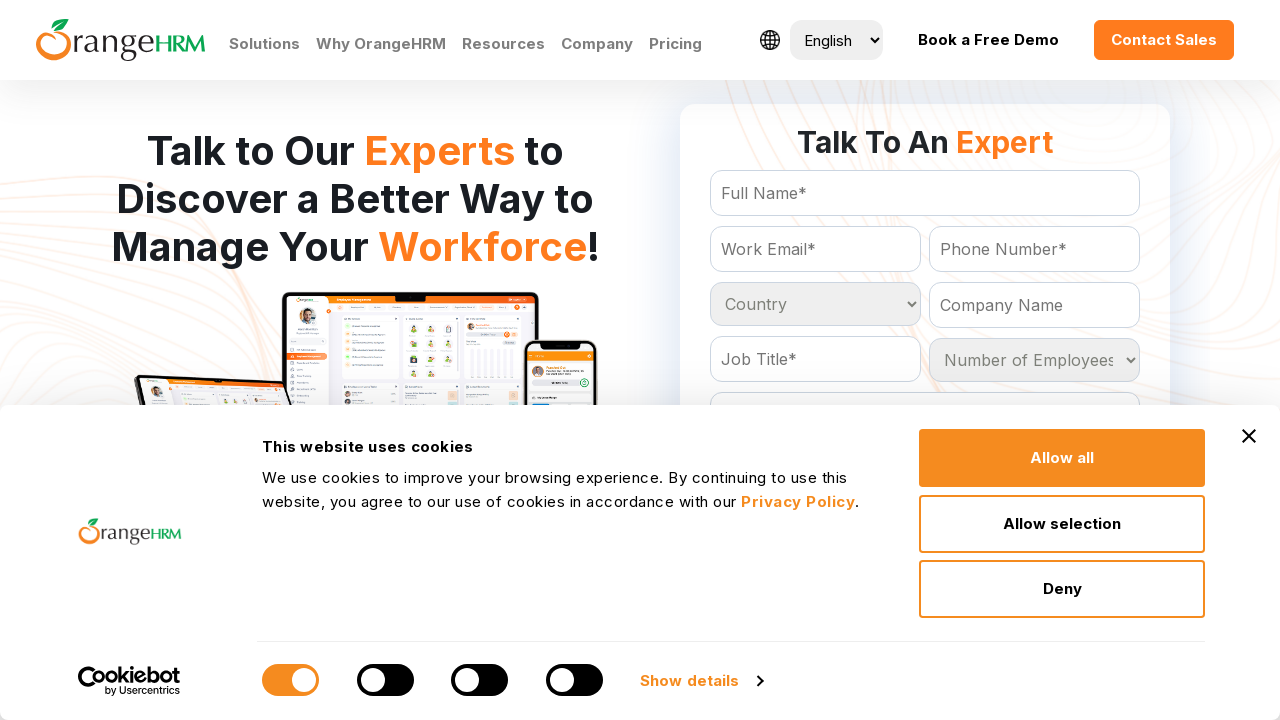

Retrieved country option: Ethiopia
	
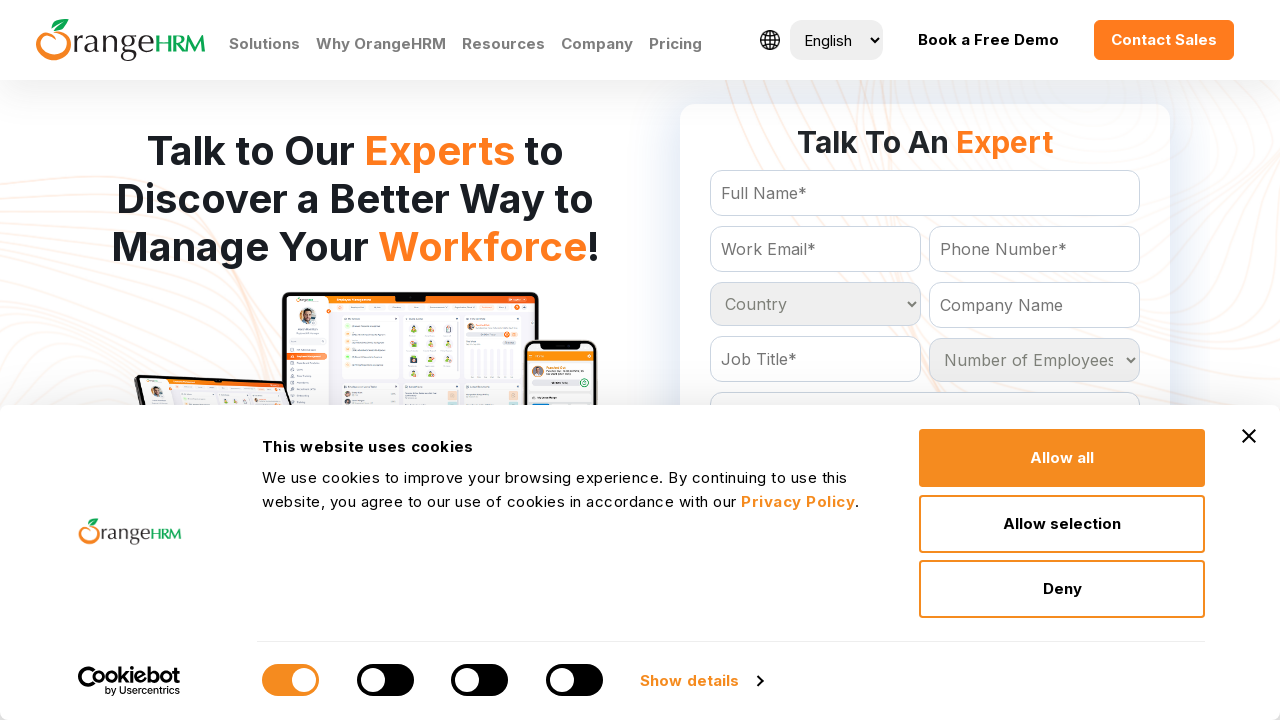

Retrieved country option: Falkland Islands (Malvinas)
	
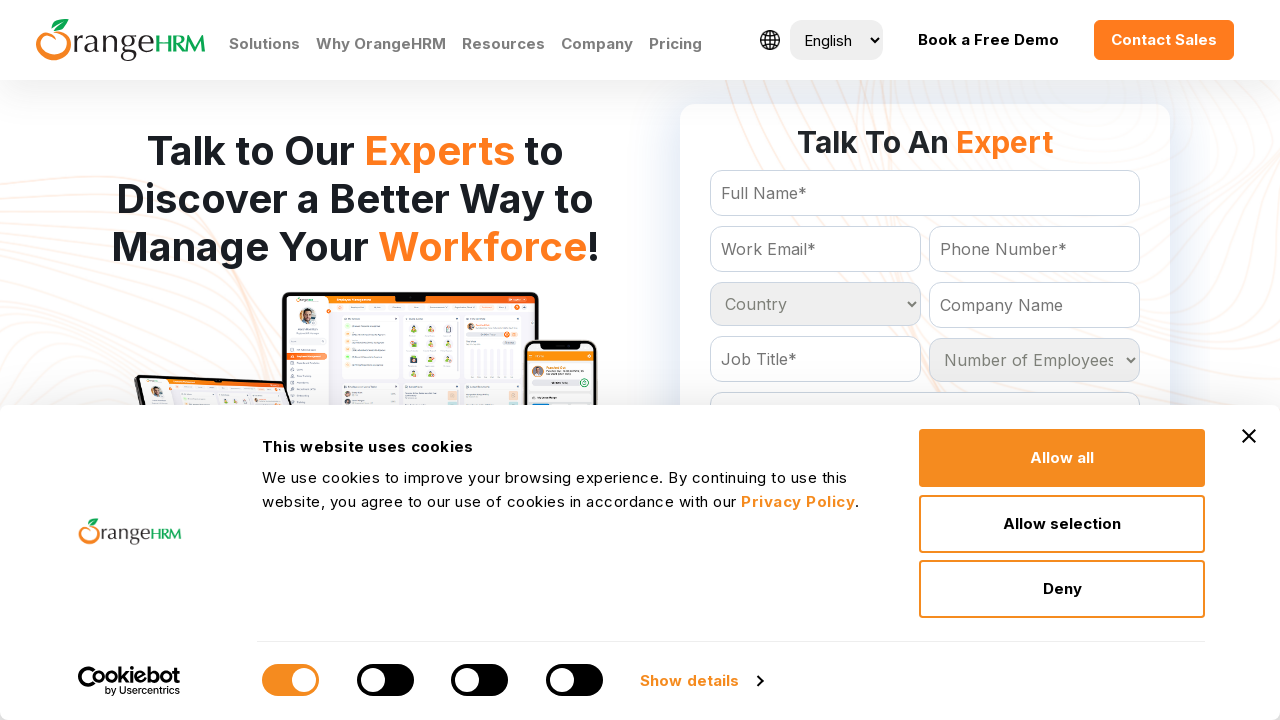

Retrieved country option: Faroe Islands
	
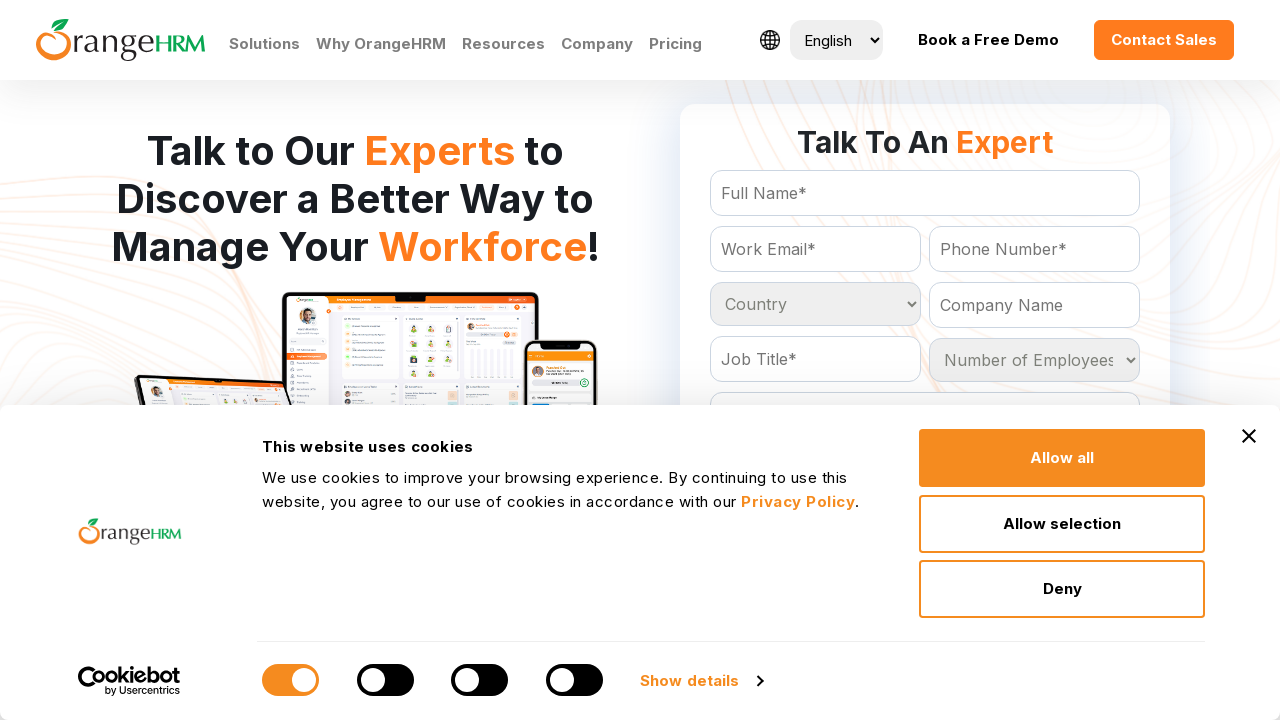

Retrieved country option: Fiji
	
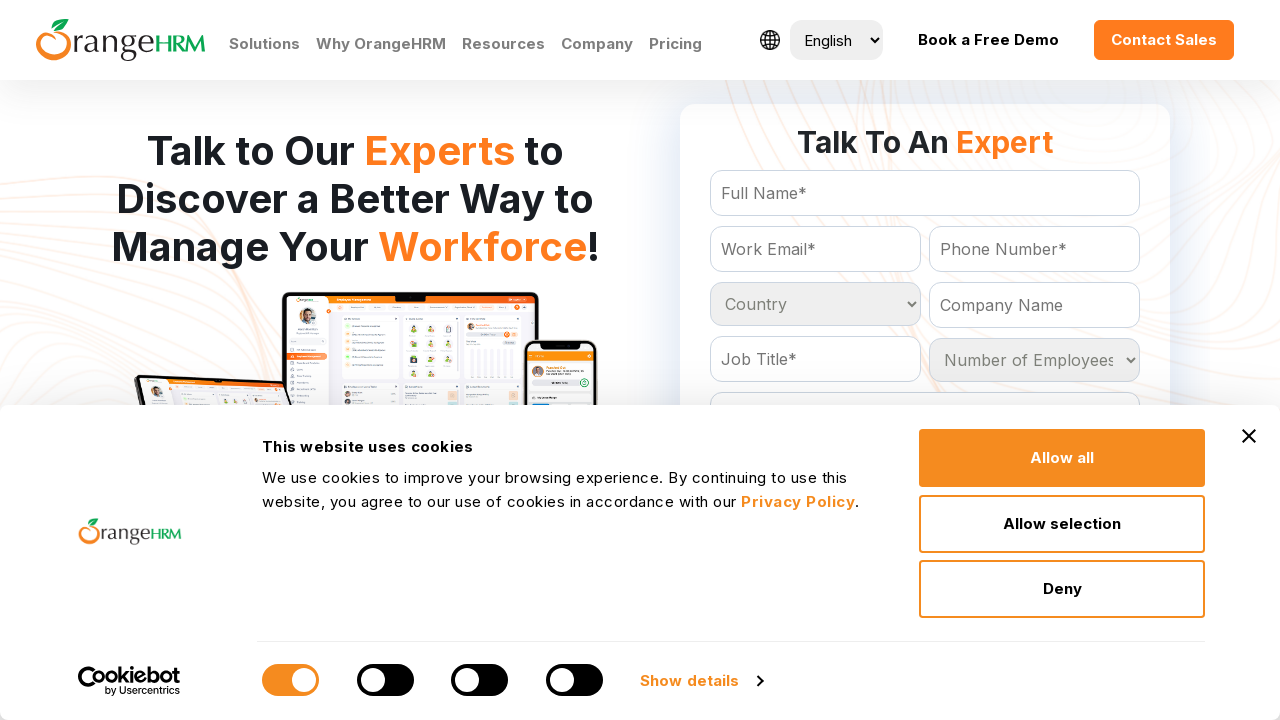

Retrieved country option: Finland
	
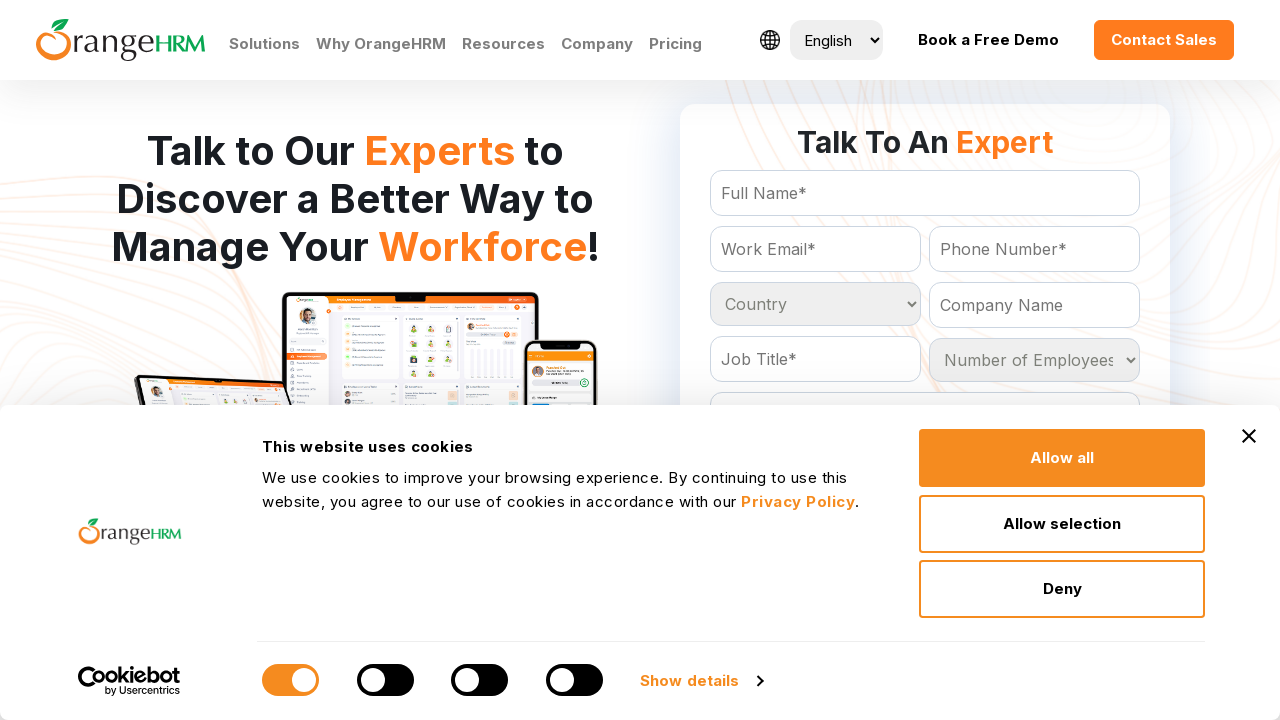

Retrieved country option: France
	
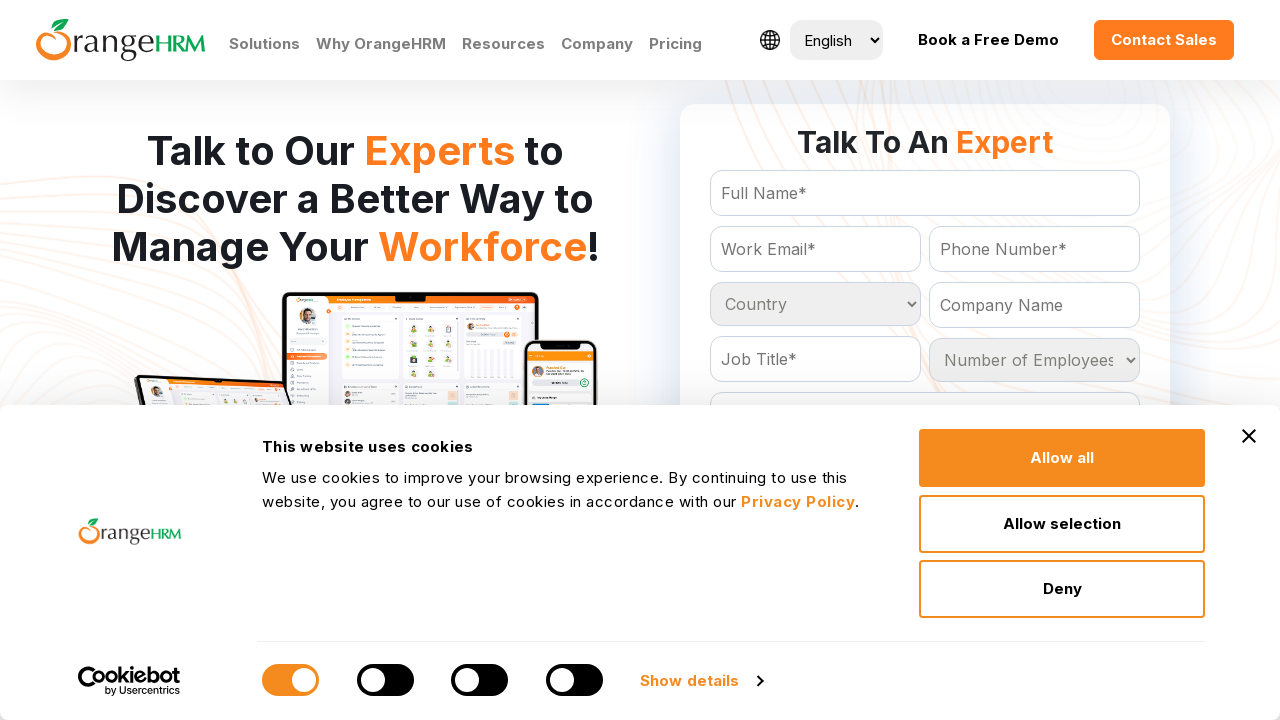

Retrieved country option: French Guiana
	
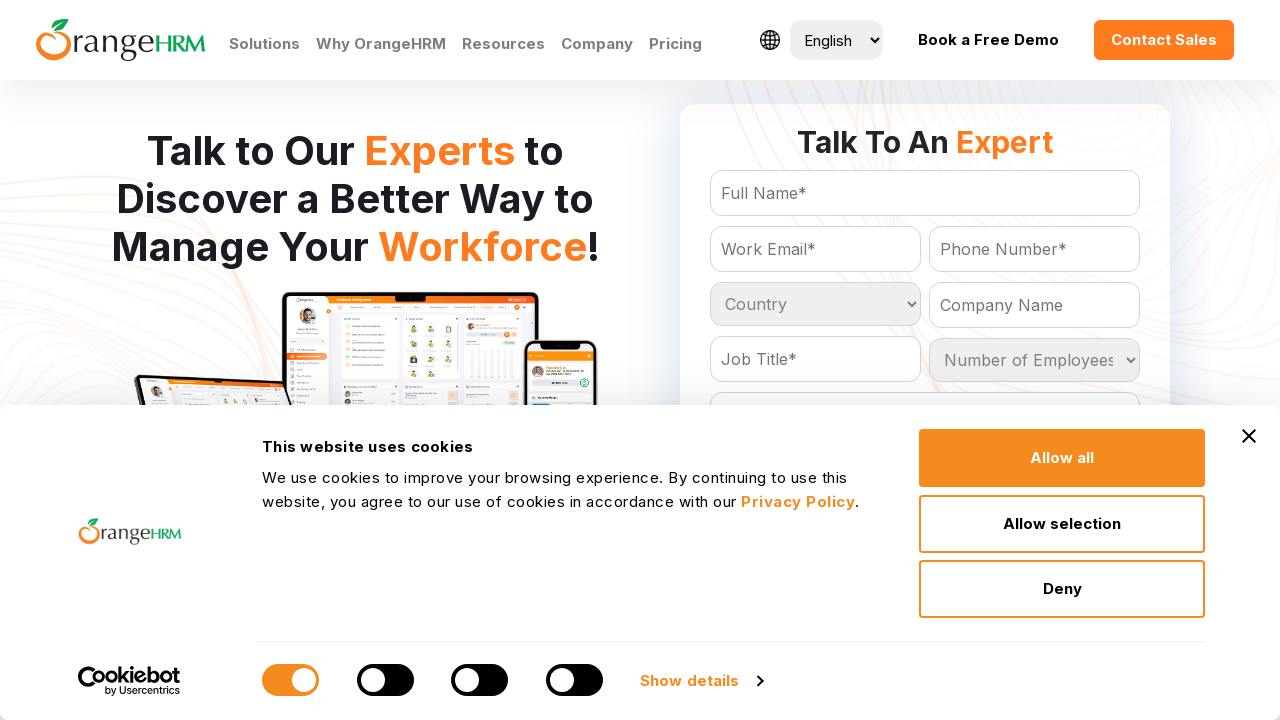

Retrieved country option: French Polynesia
	
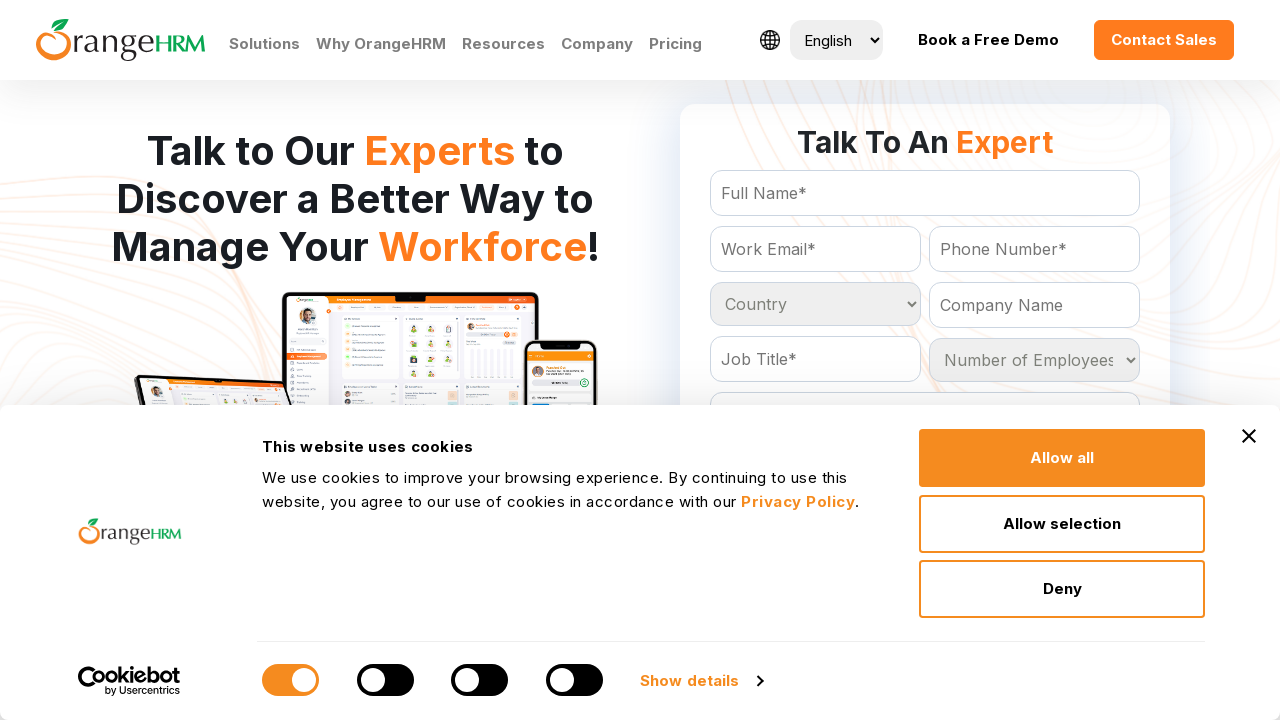

Retrieved country option: French Southern Territories
	
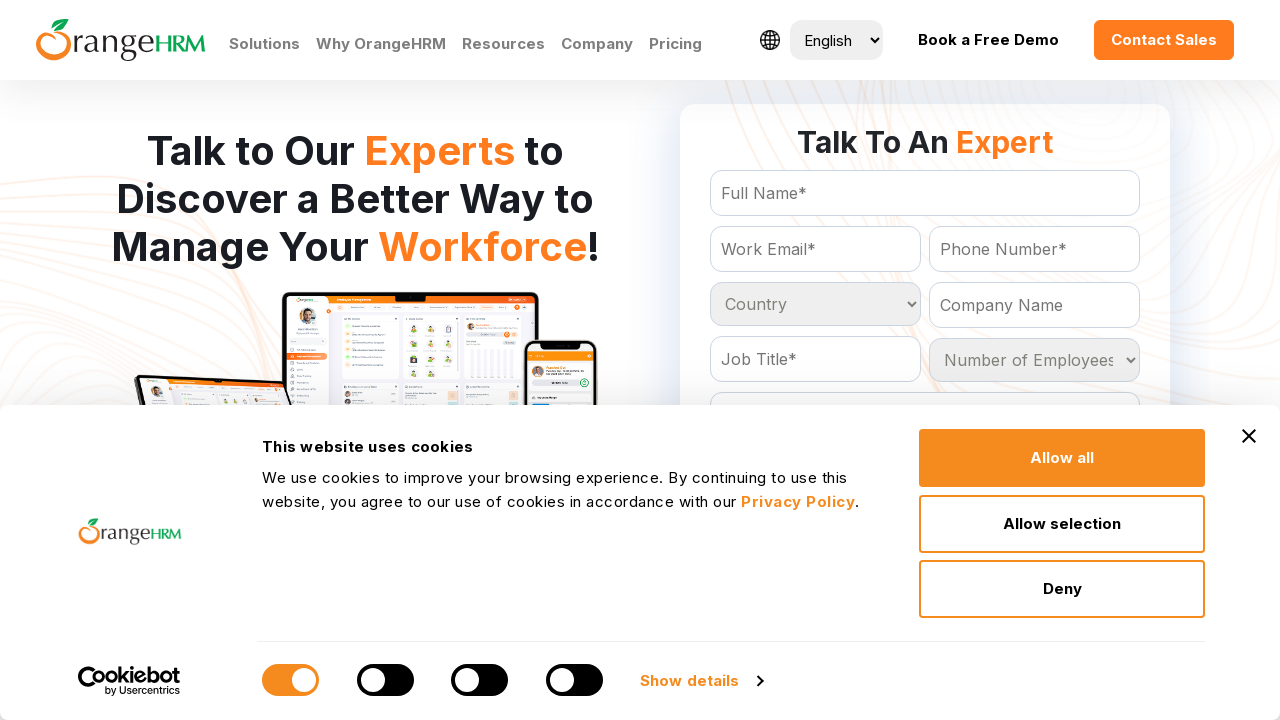

Retrieved country option: Gabon
	
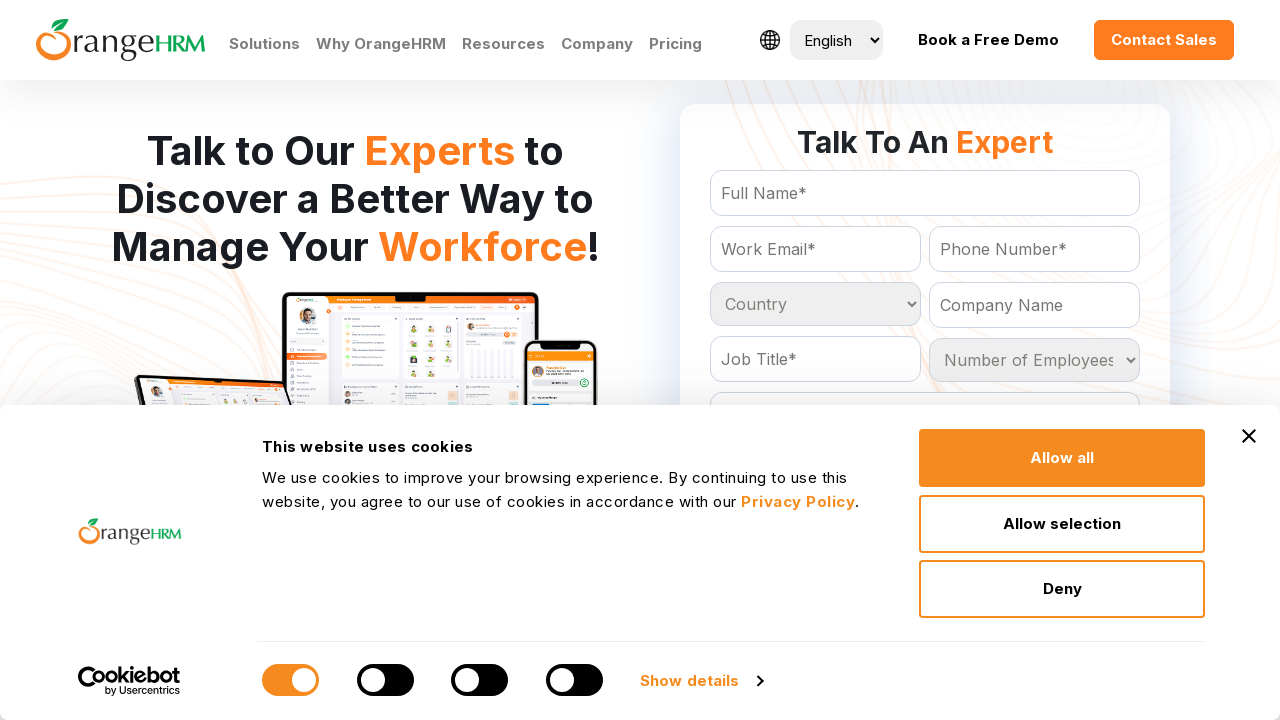

Retrieved country option: Gambia
	
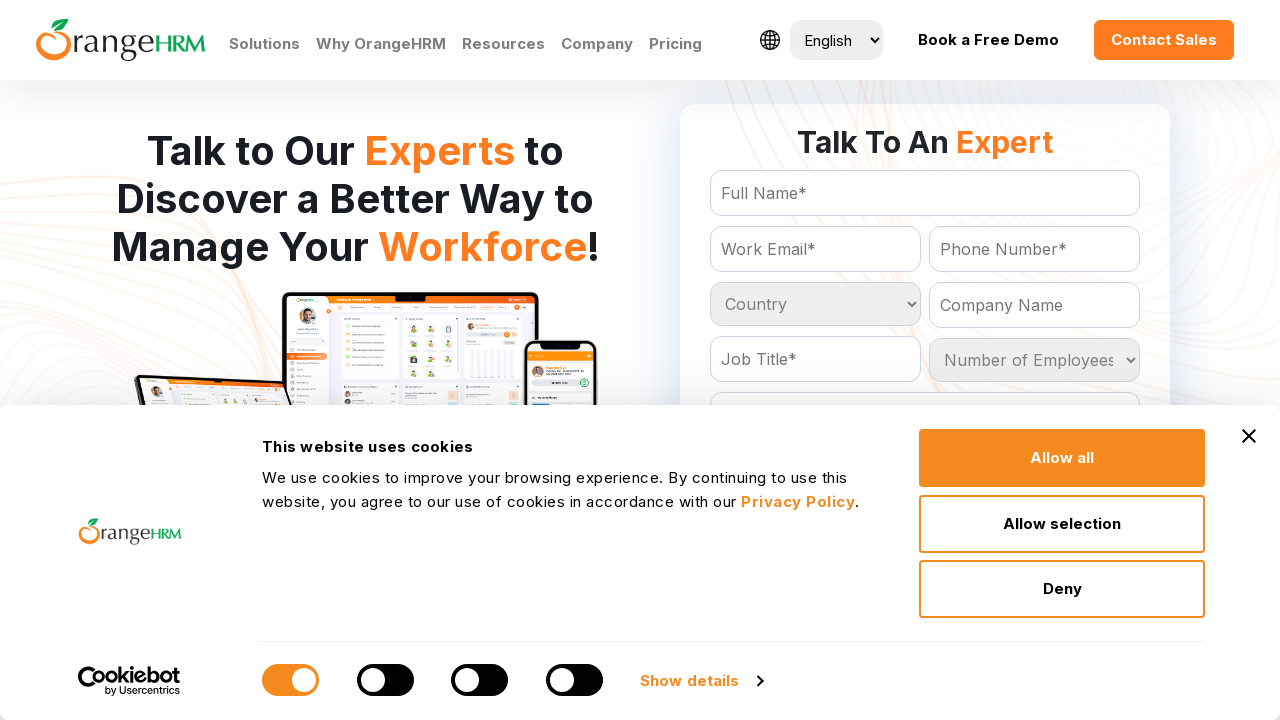

Retrieved country option: Georgia
	
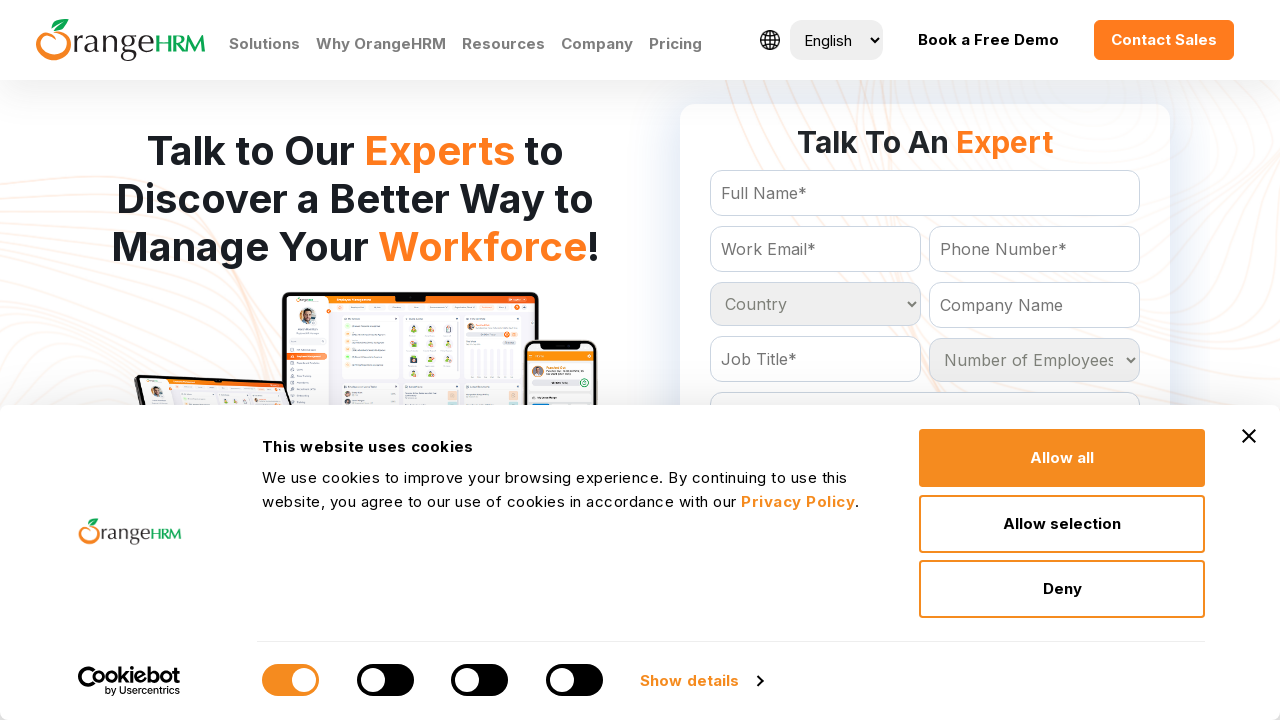

Retrieved country option: Germany
	
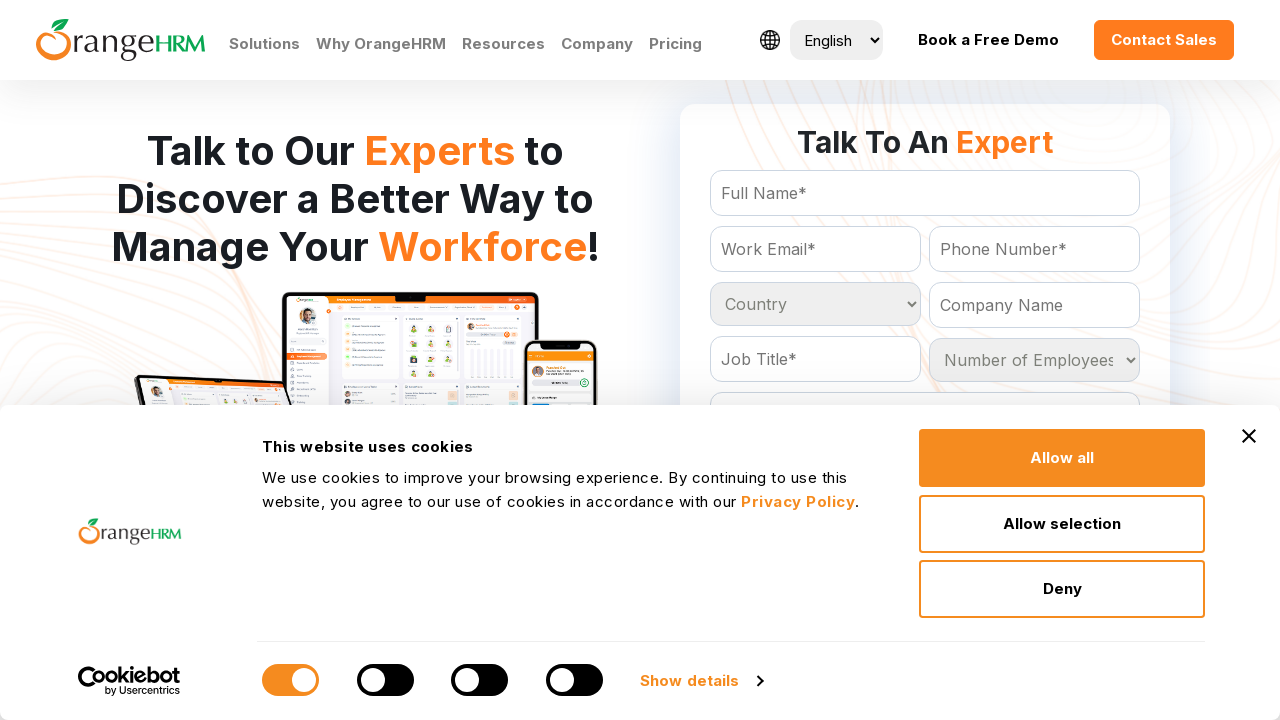

Retrieved country option: Ghana
	
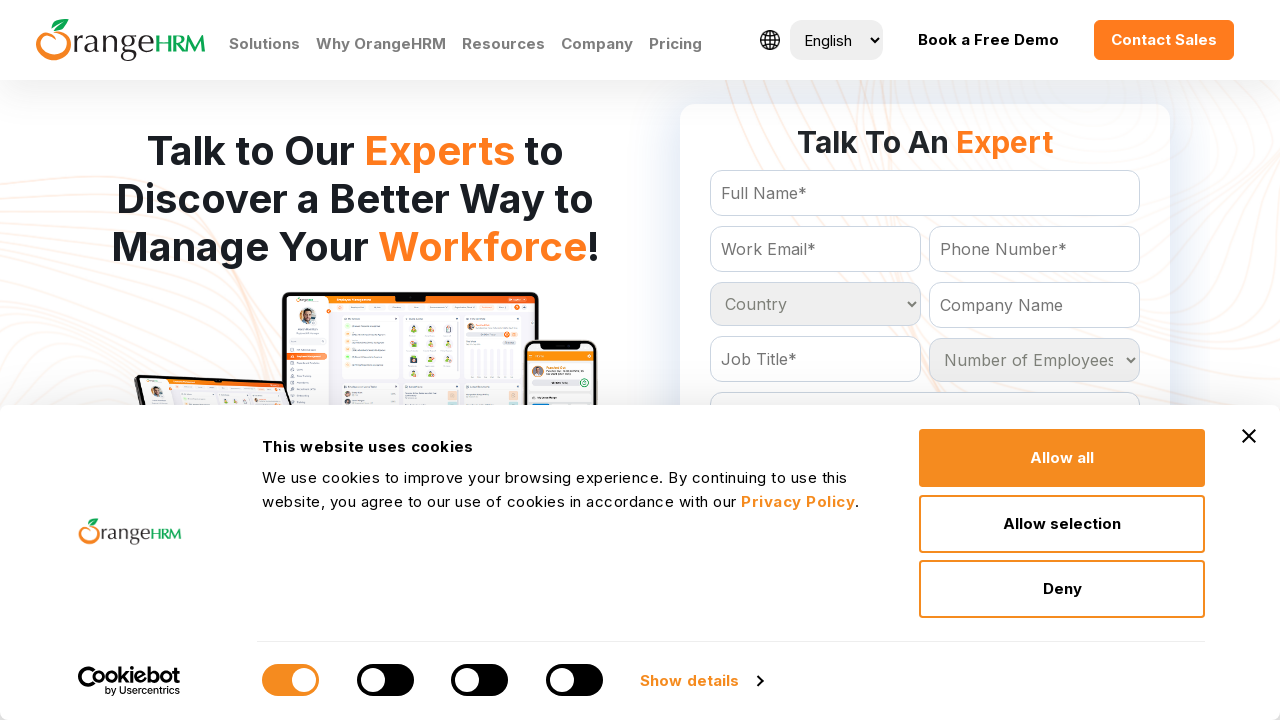

Retrieved country option: Gibraltar
	
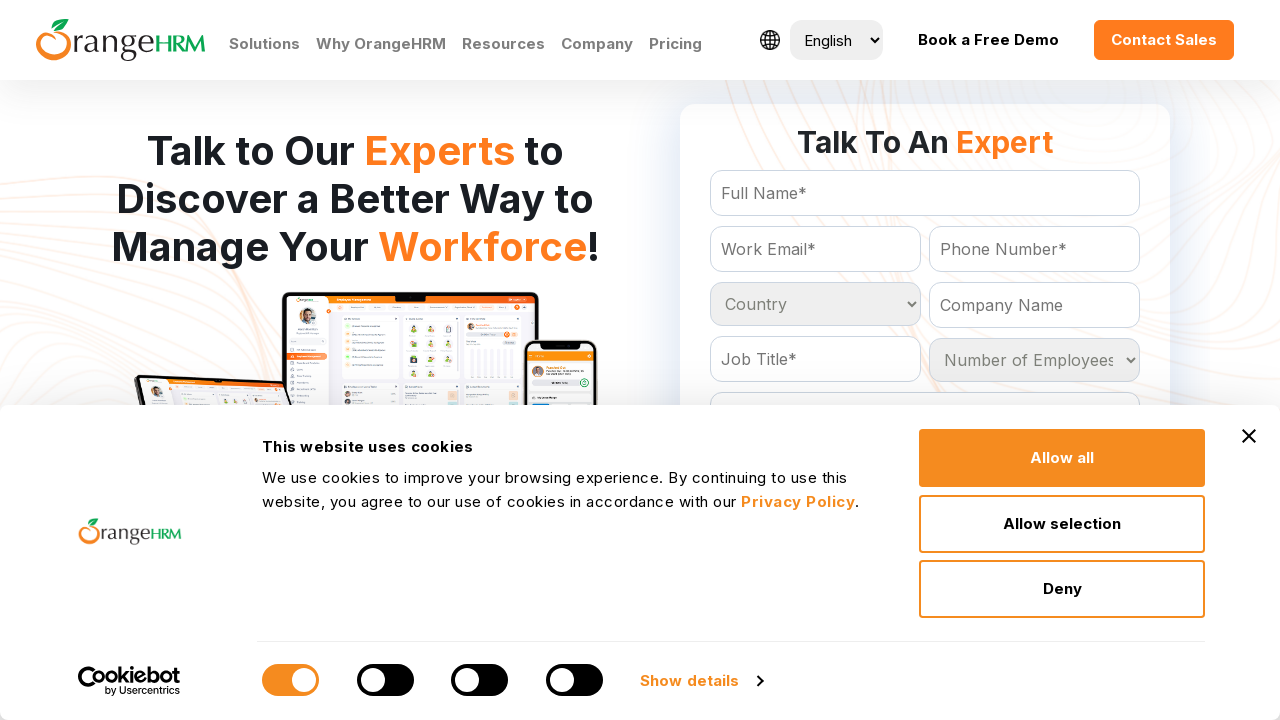

Retrieved country option: Greece
	
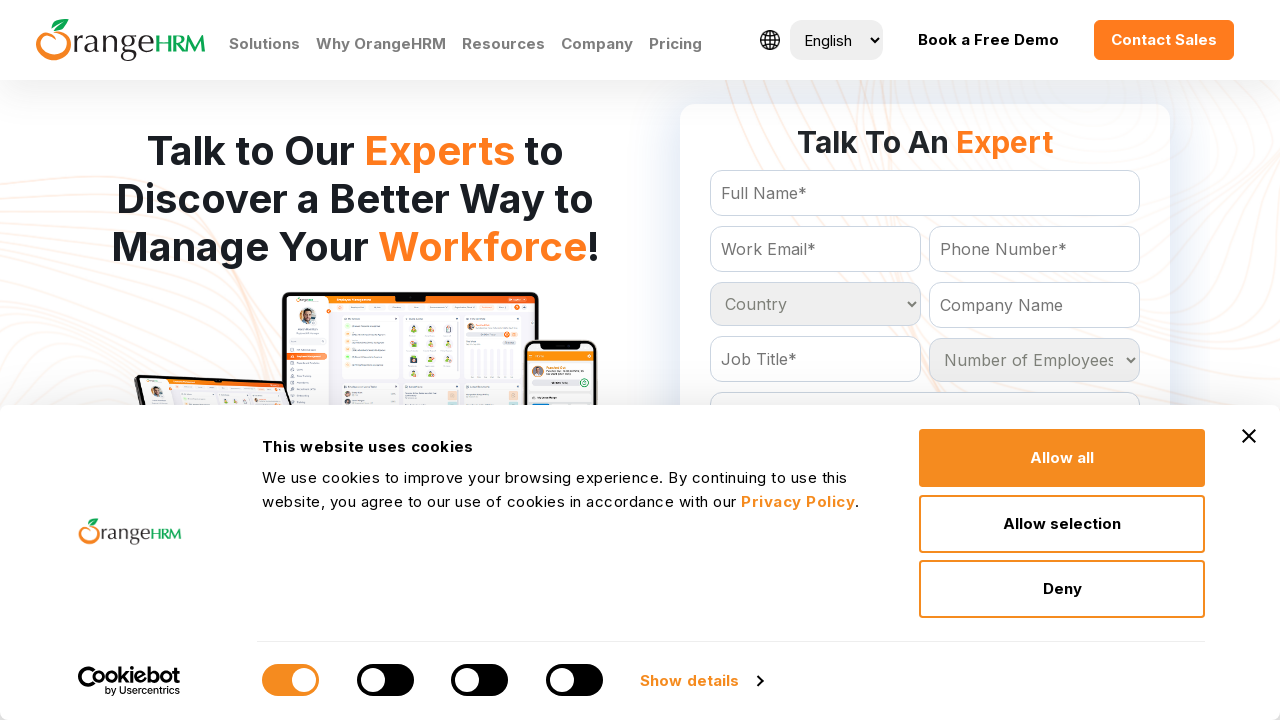

Retrieved country option: Greenland
	
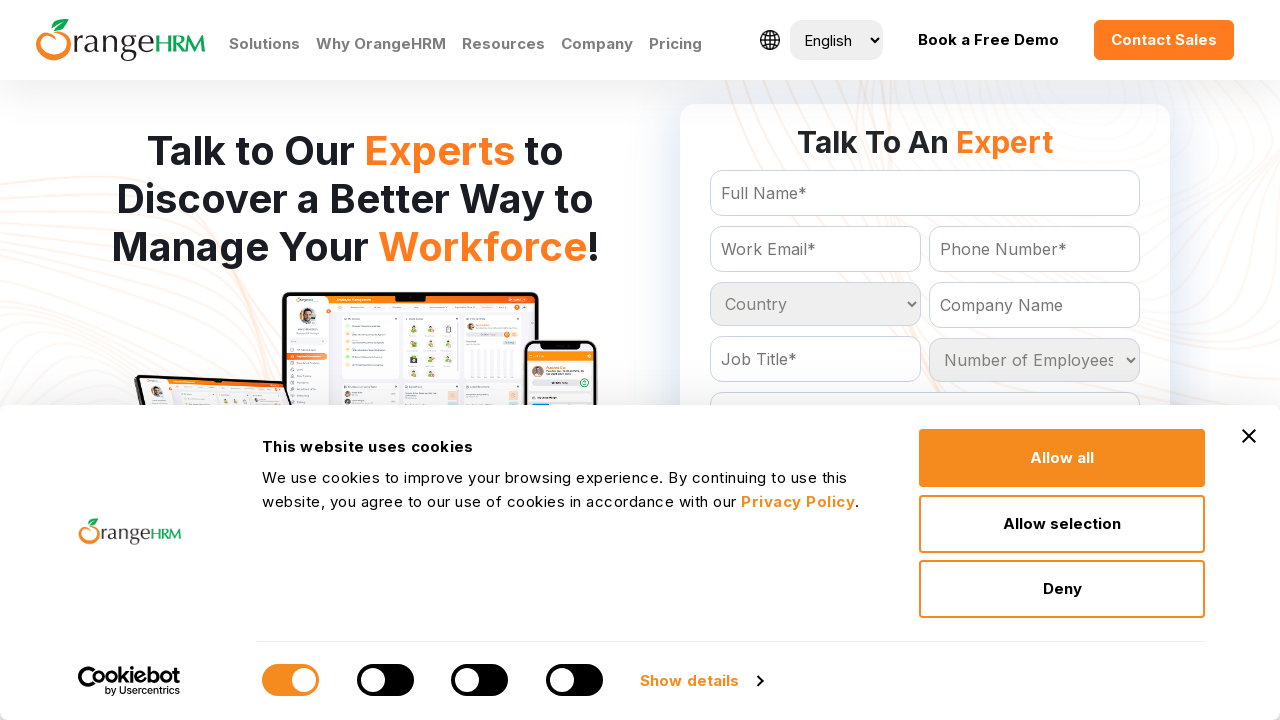

Retrieved country option: Grenada
	
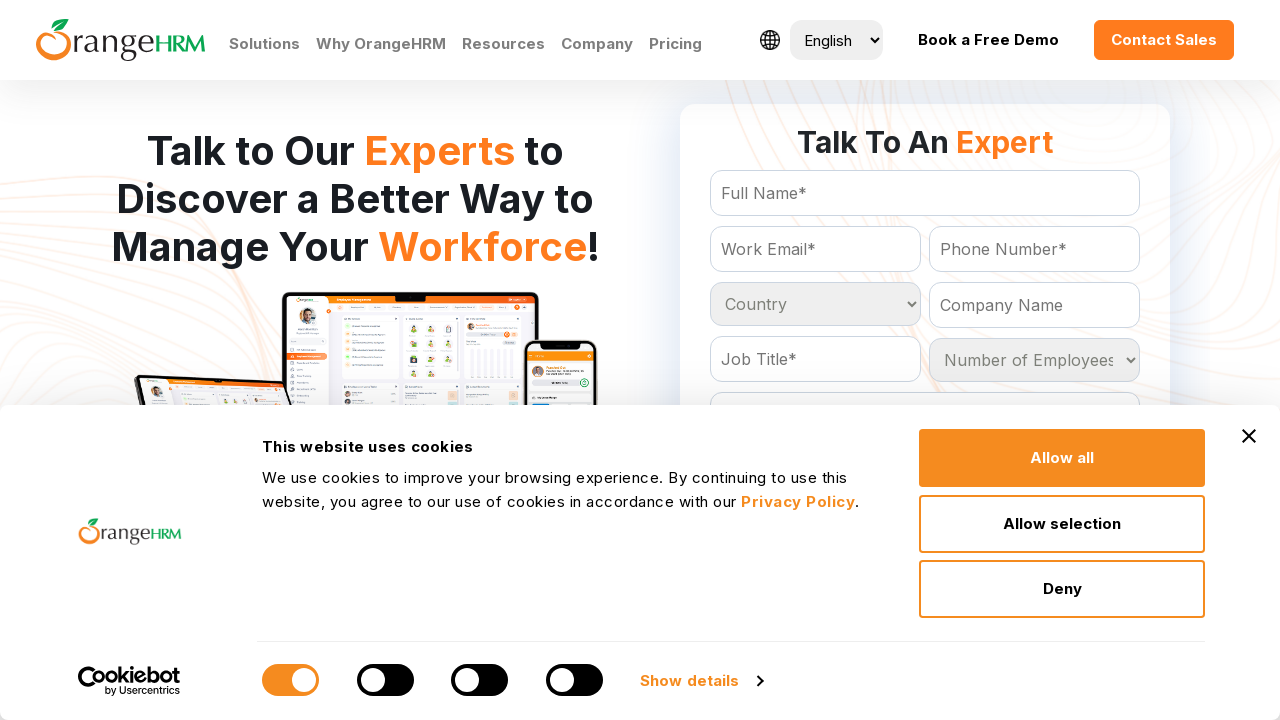

Retrieved country option: Guadeloupe
	
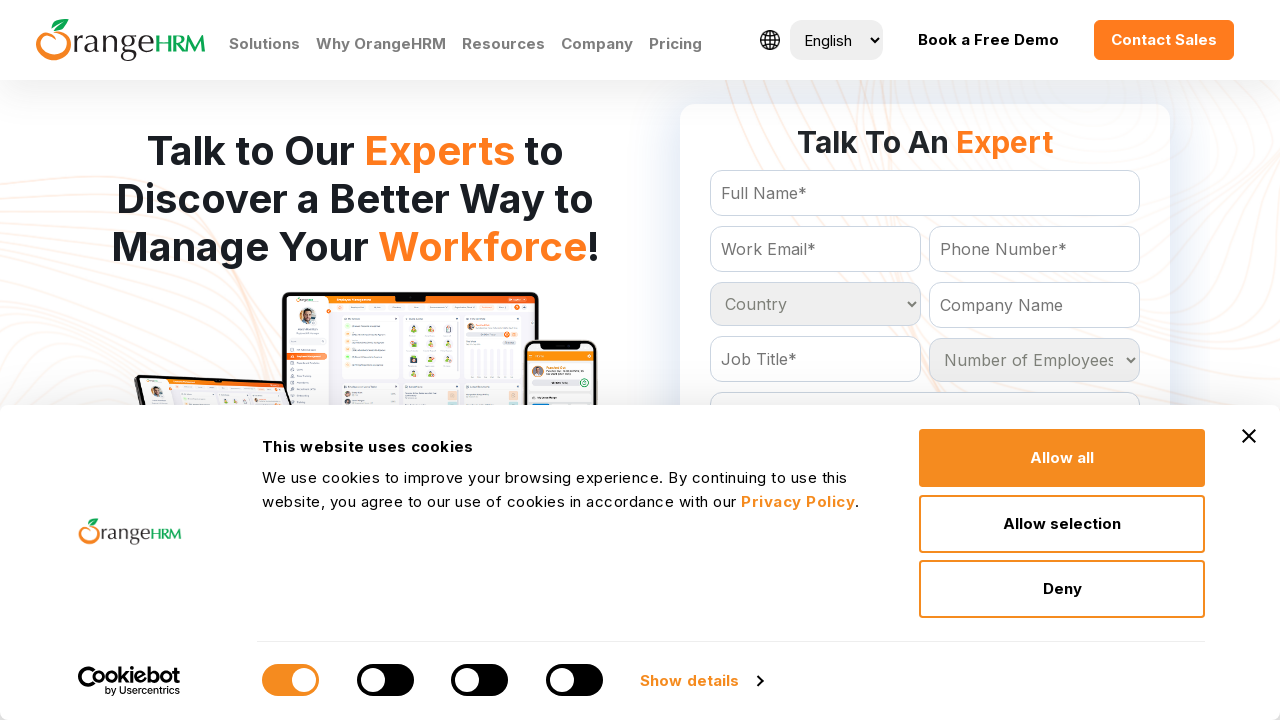

Retrieved country option: Guam
	
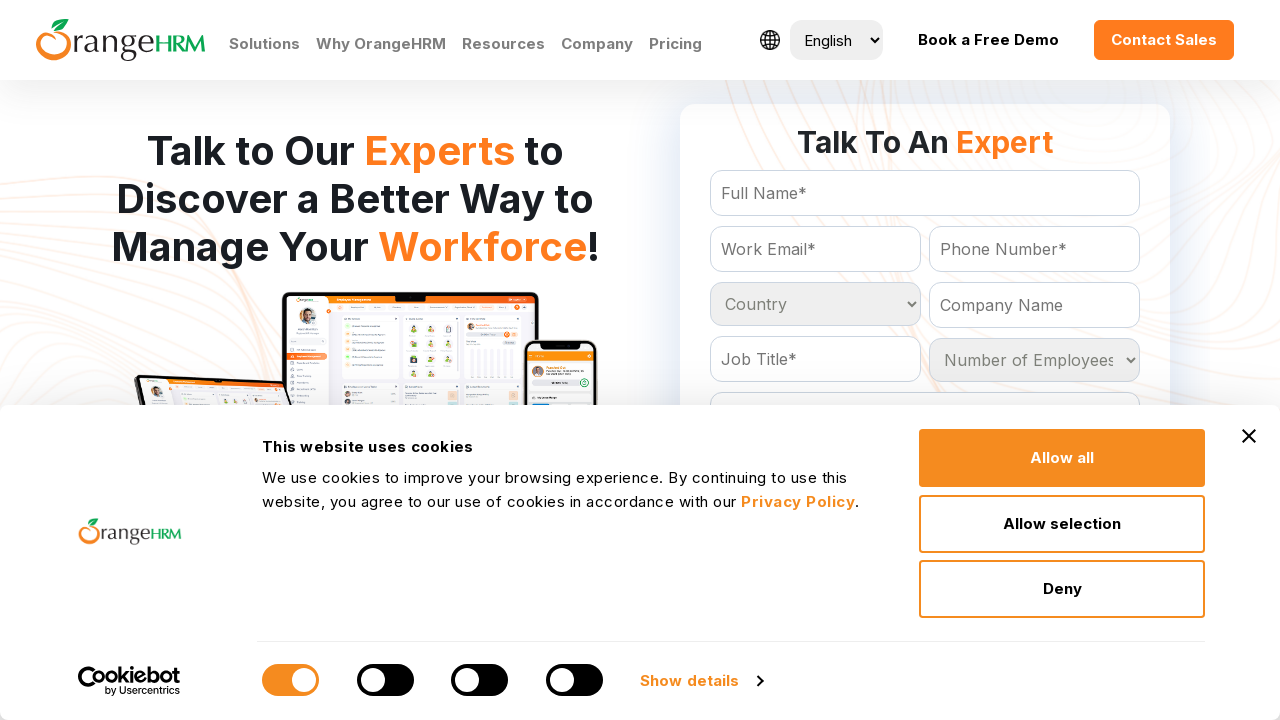

Retrieved country option: Guatemala
	
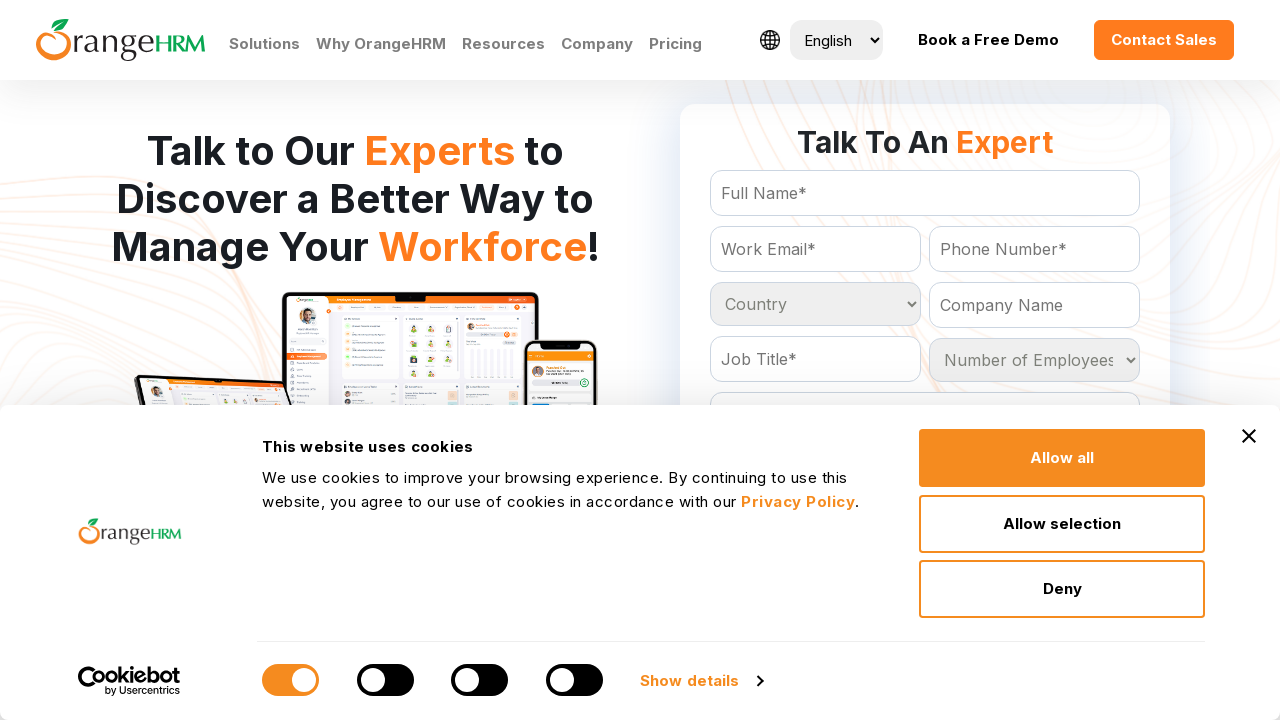

Retrieved country option: Guinea
	
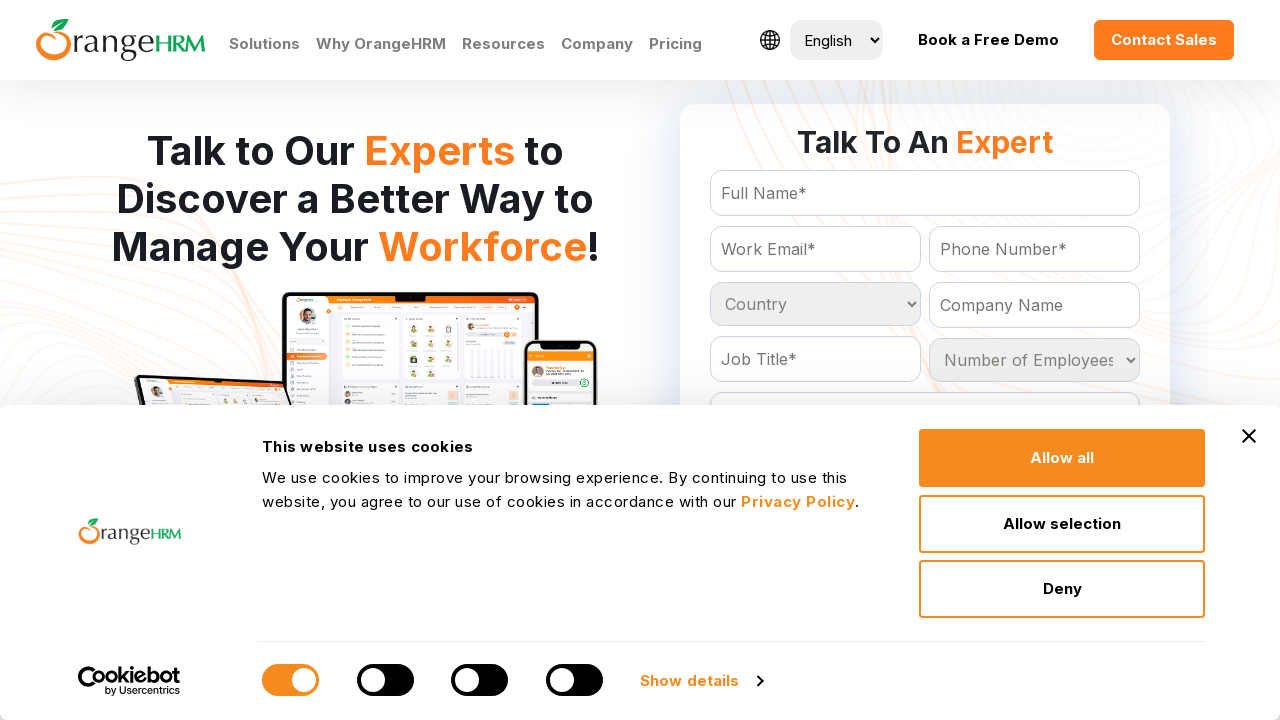

Retrieved country option: Guinea-bissau
	
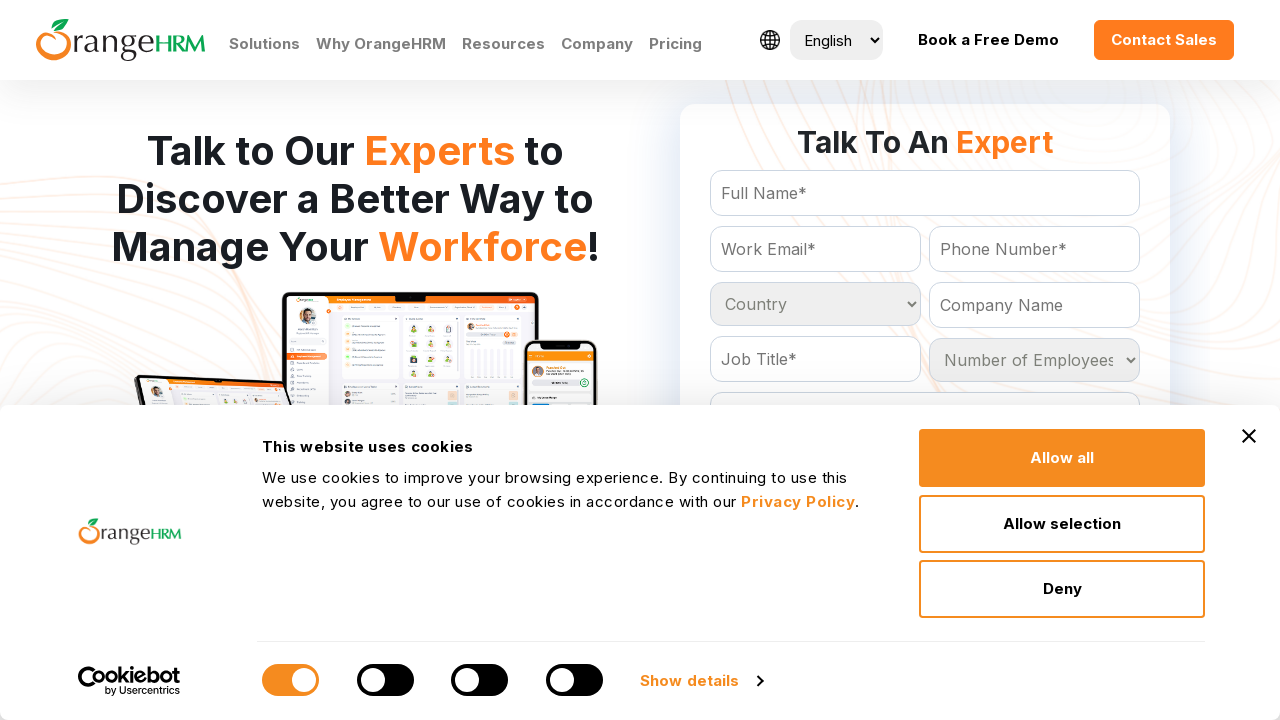

Retrieved country option: Guyana
	
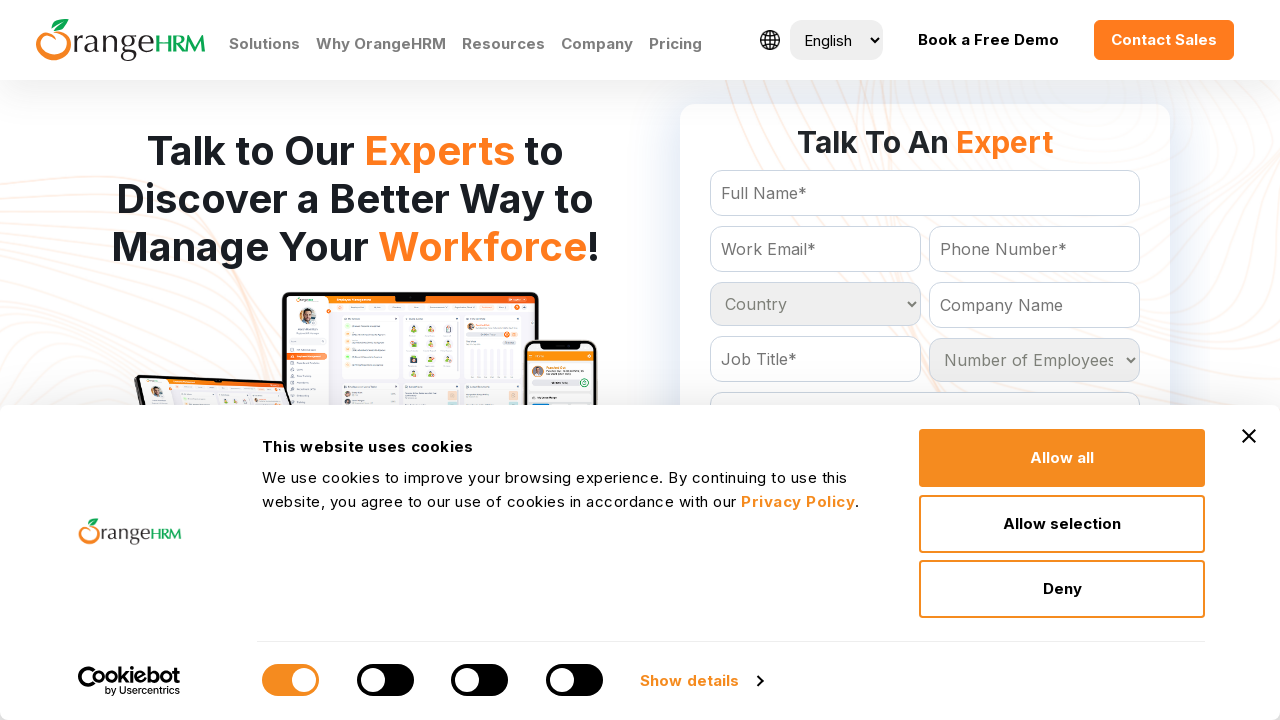

Retrieved country option: Haiti
	
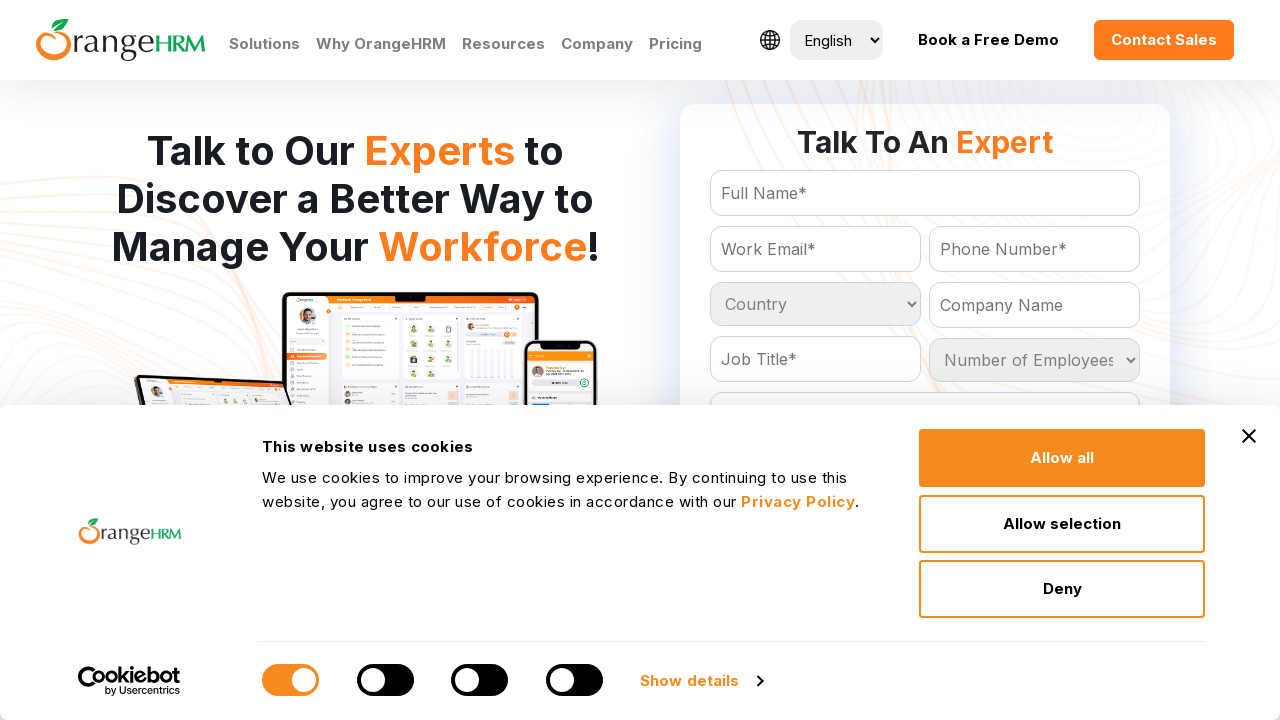

Retrieved country option: Heard and Mc Donald Islands
	
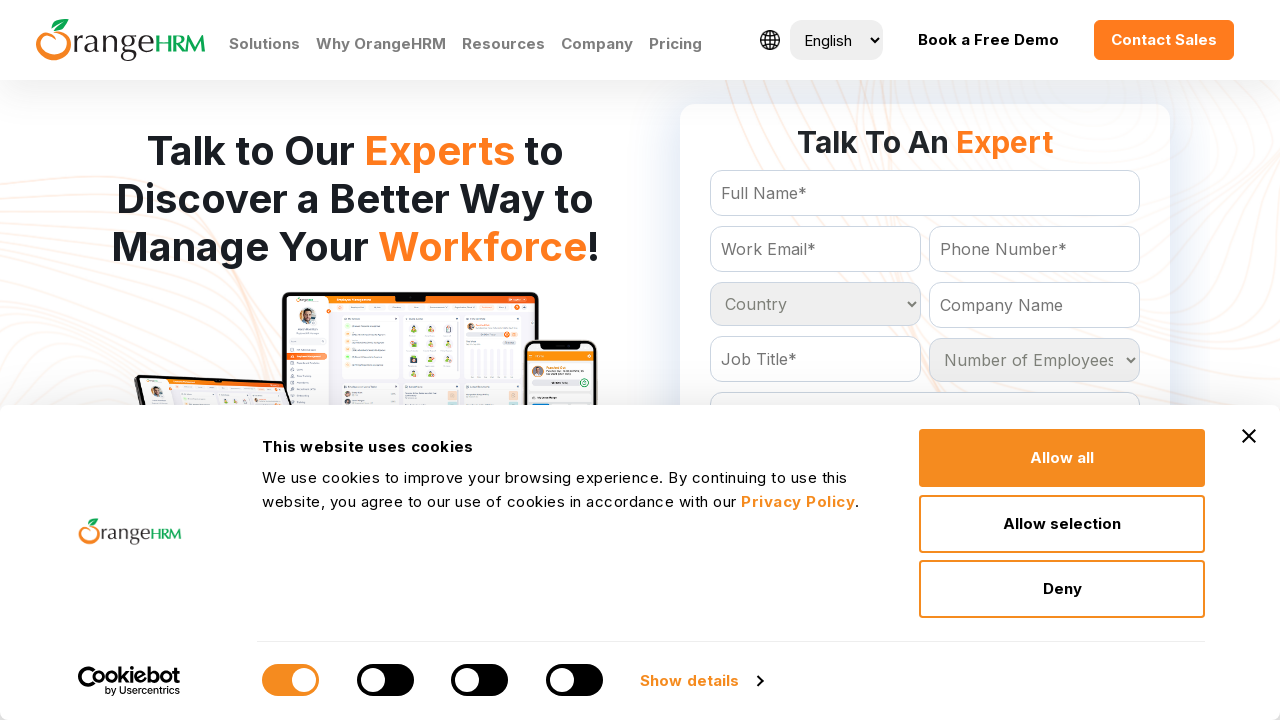

Retrieved country option: Honduras
	
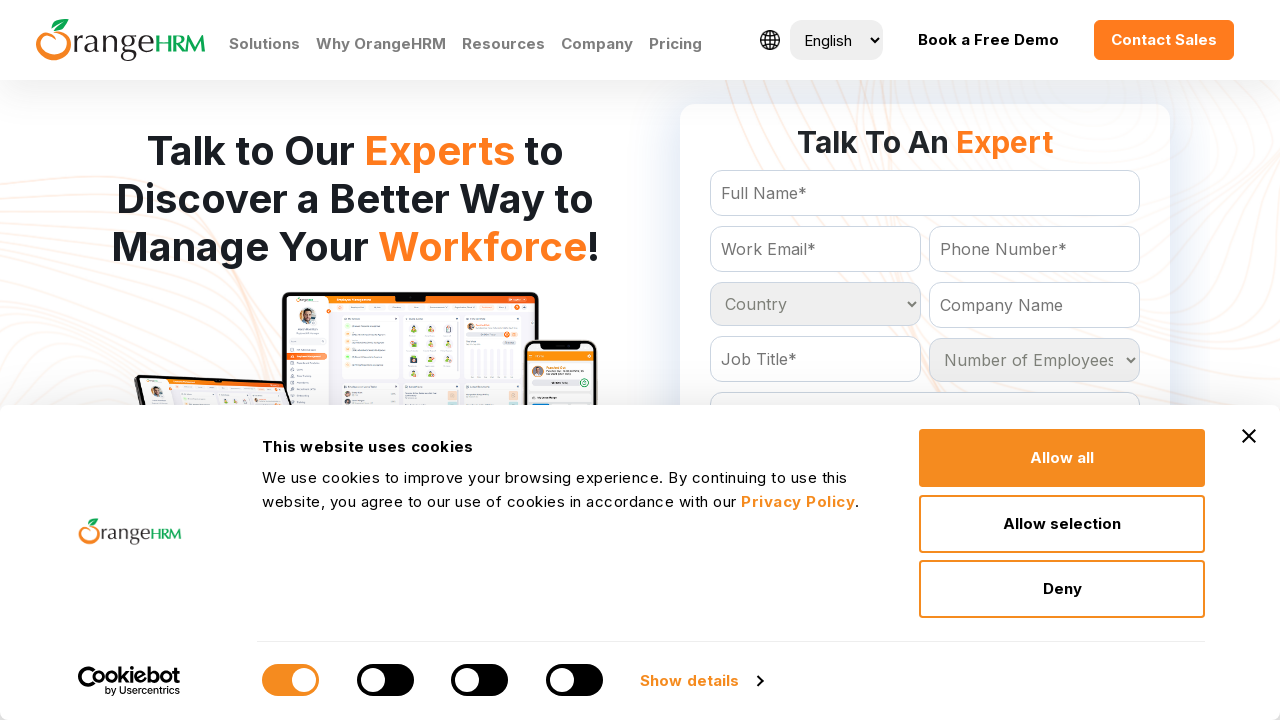

Retrieved country option: Hong Kong
	
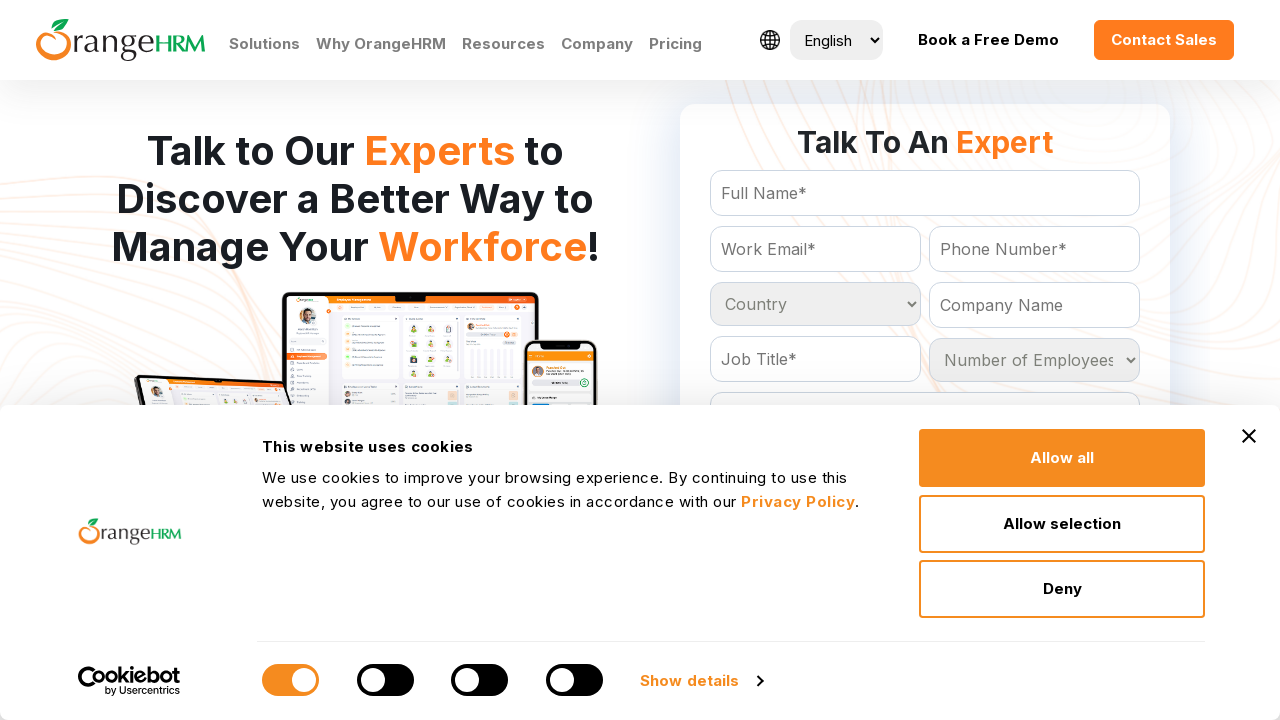

Retrieved country option: Hungary
	
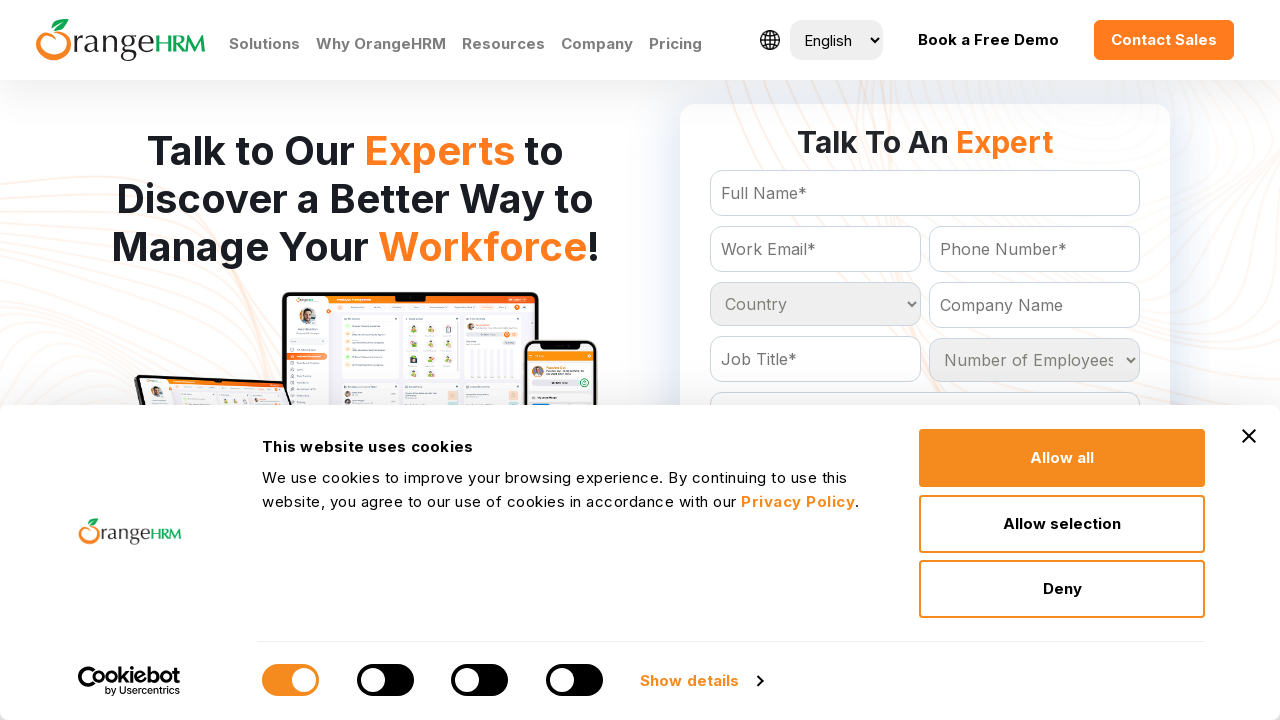

Retrieved country option: Iceland
	
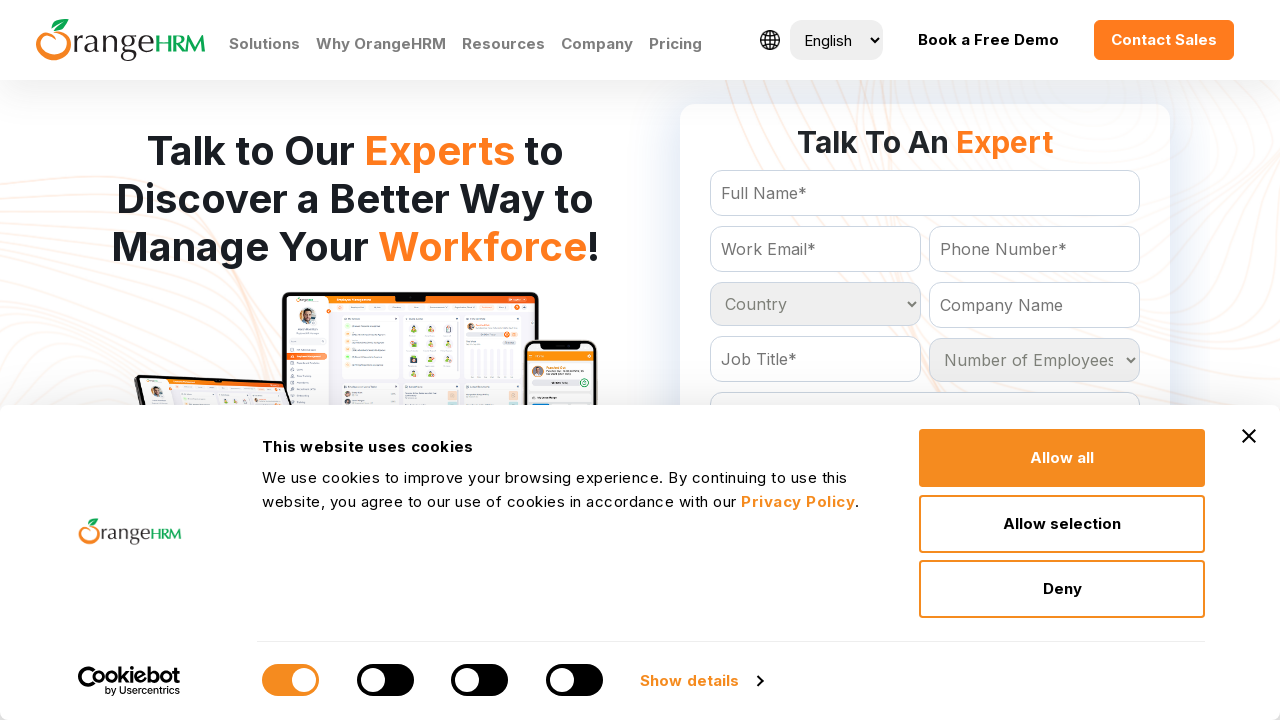

Retrieved country option: India
	
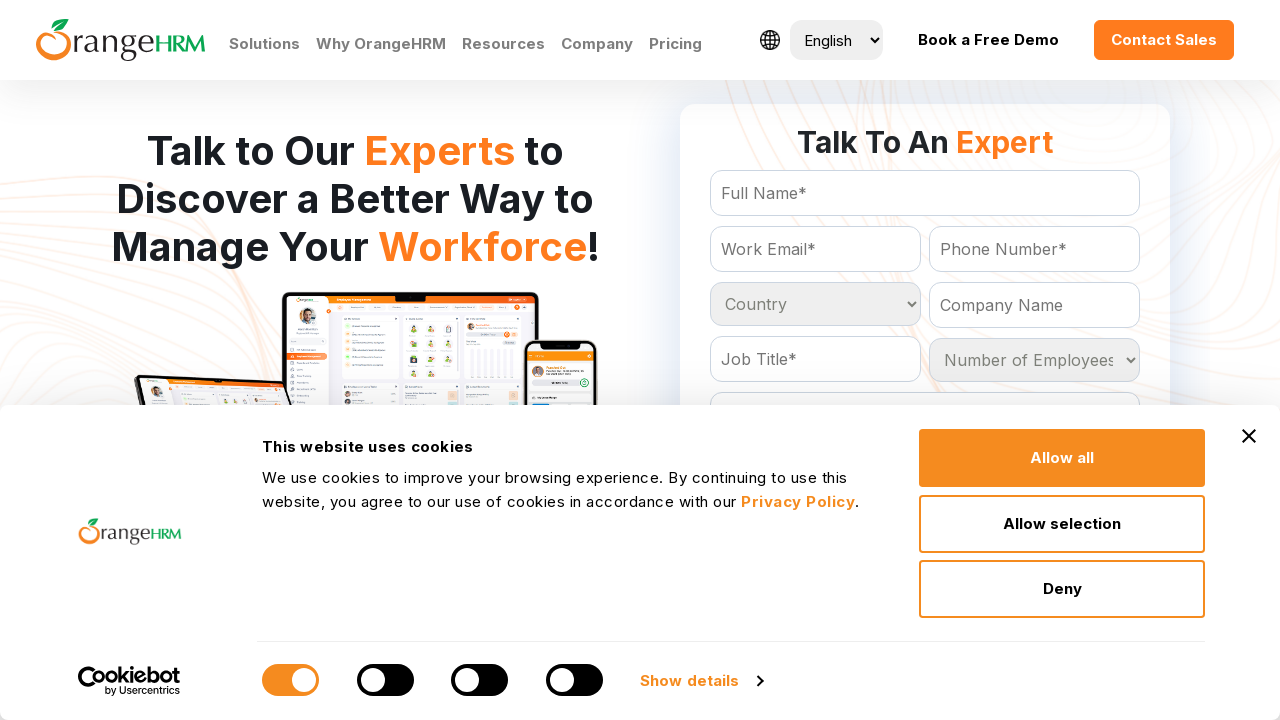

Retrieved country option: Indonesia
	
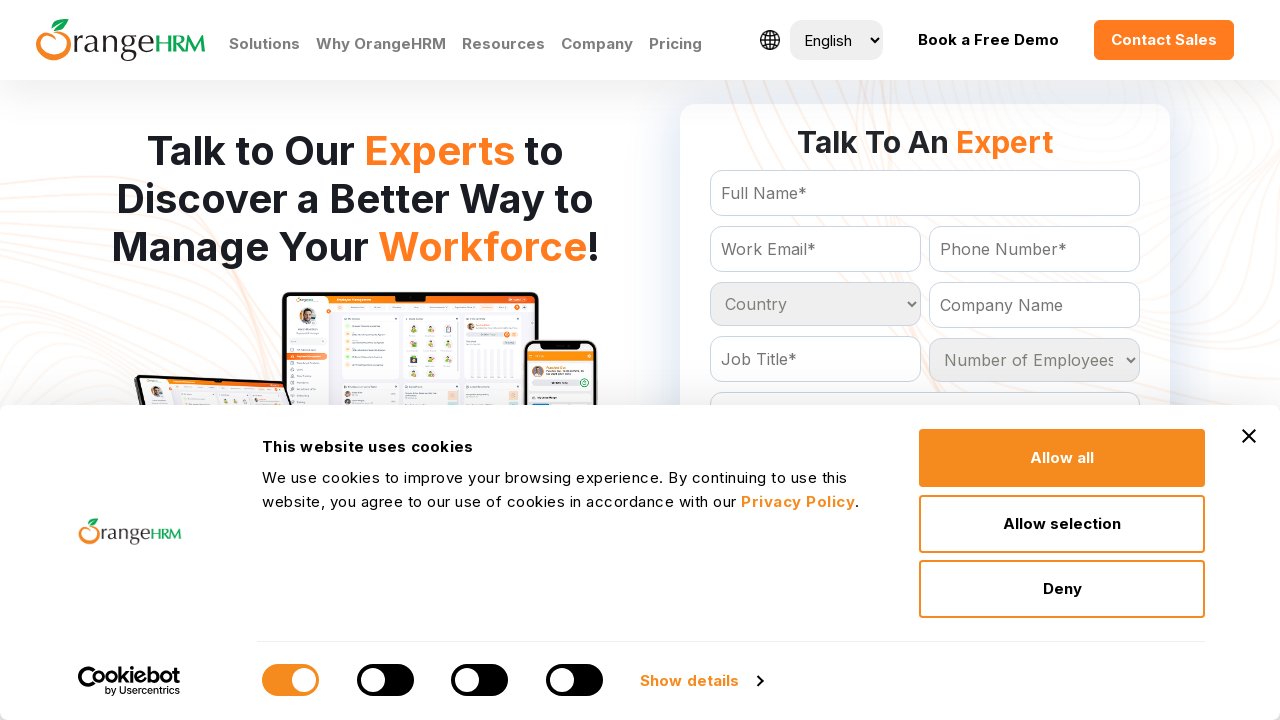

Retrieved country option: Iran
	
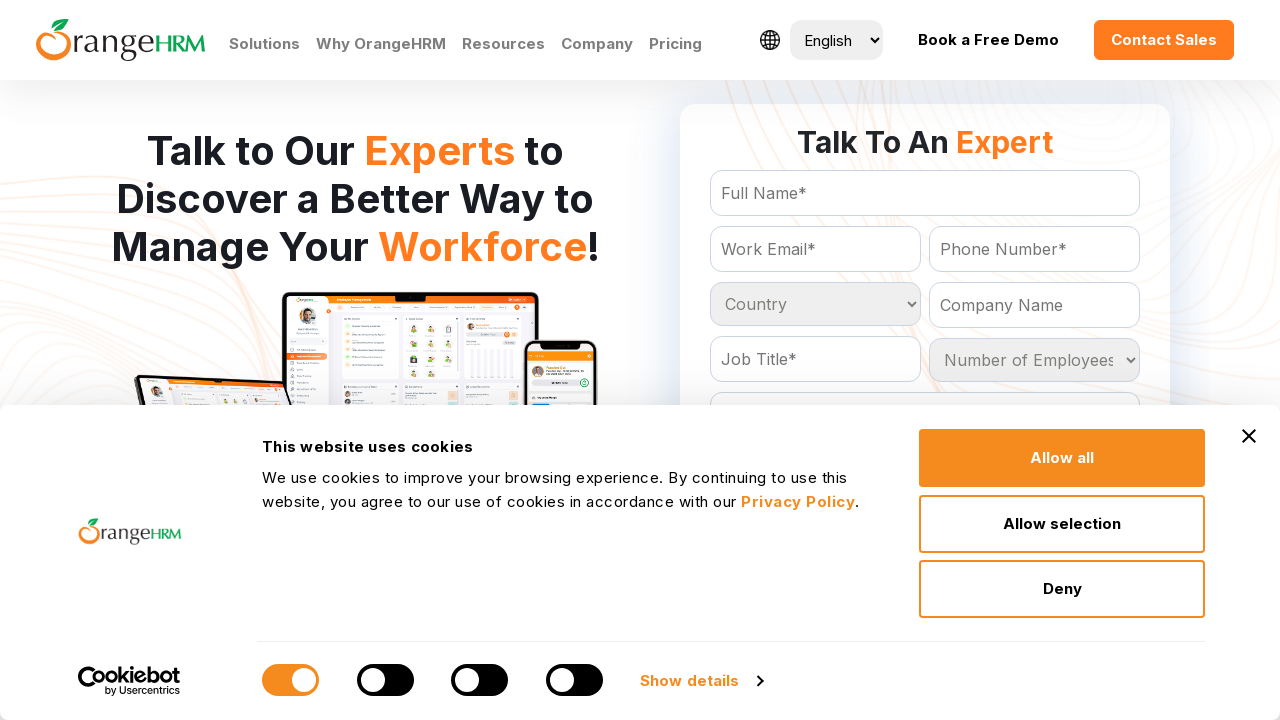

Retrieved country option: Iraq
	
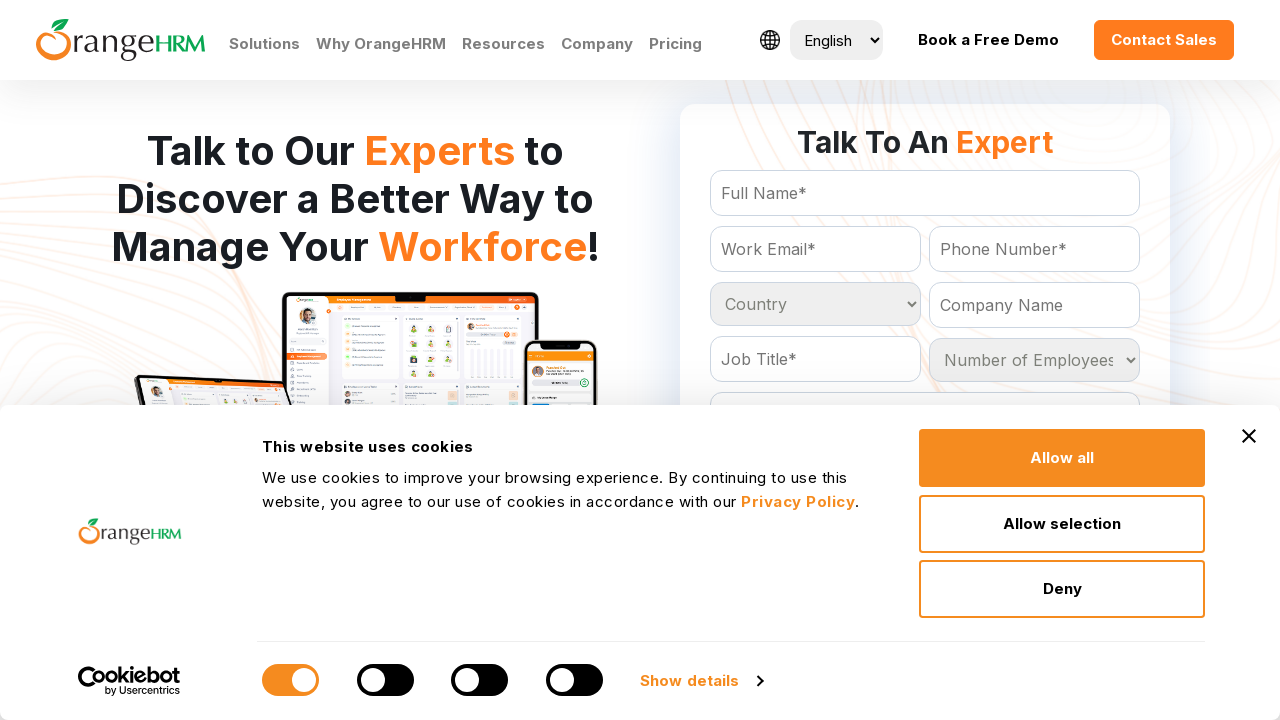

Retrieved country option: Ireland
	
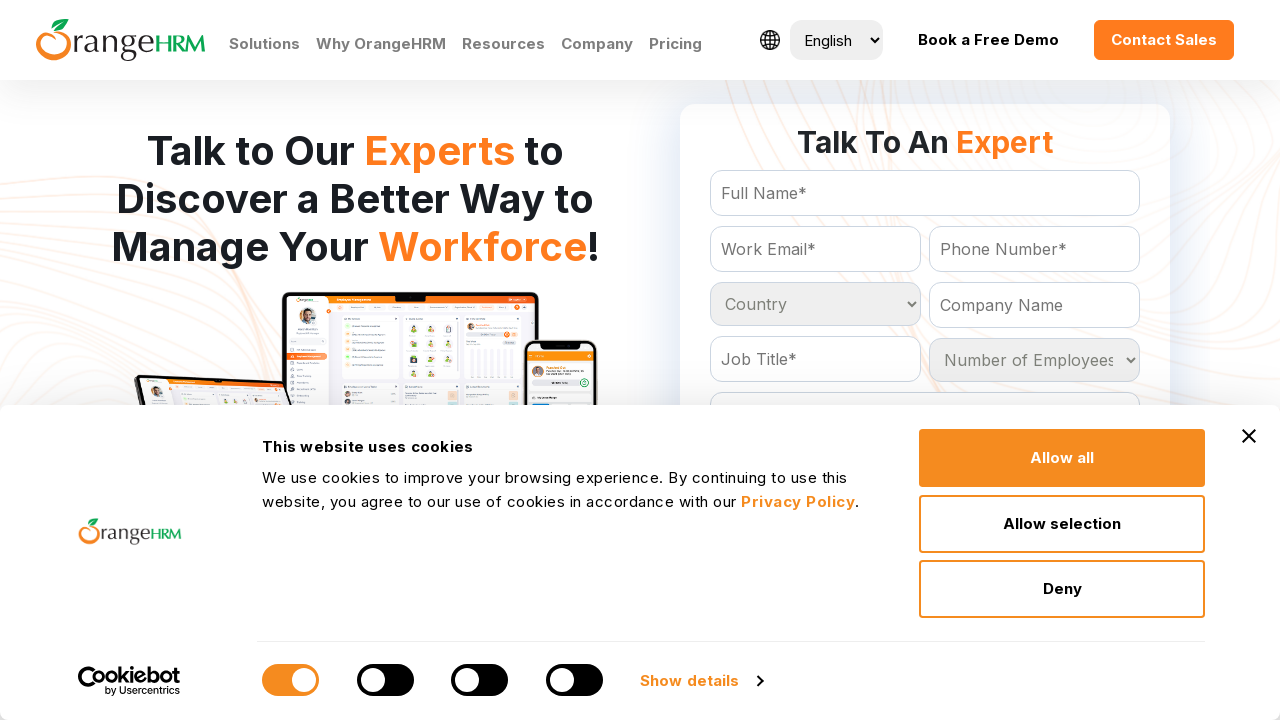

Retrieved country option: Israel
	
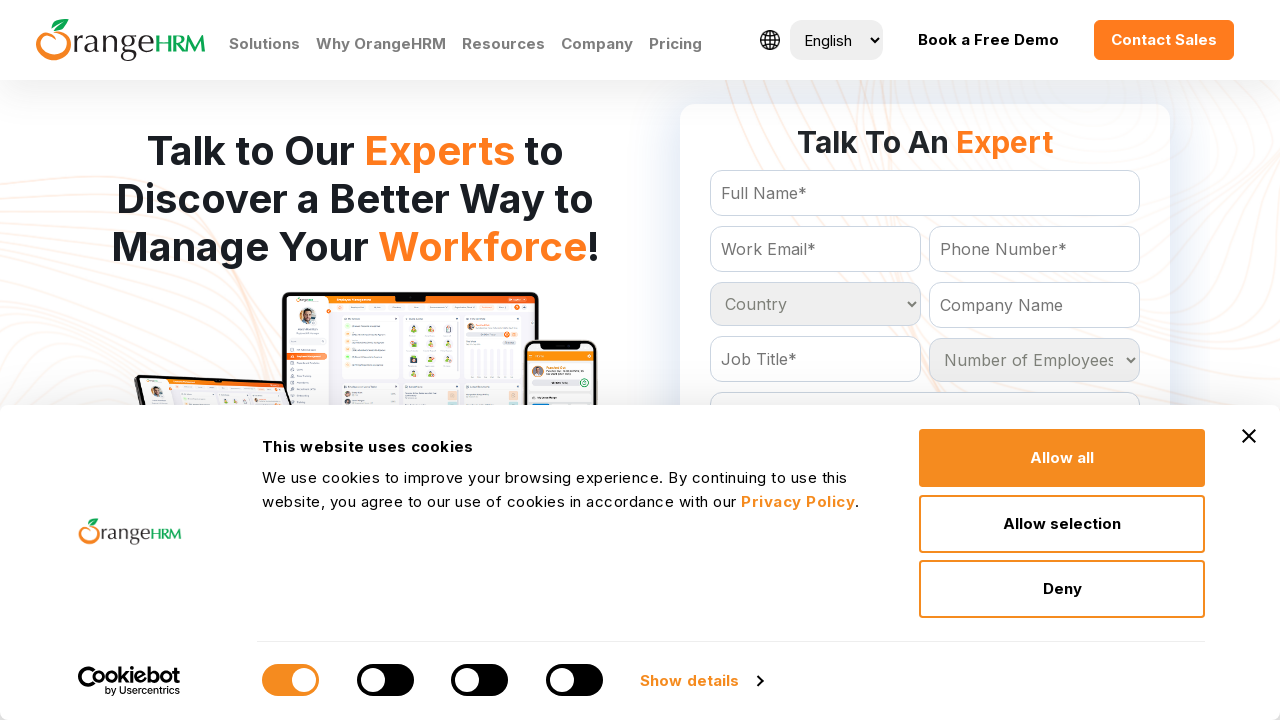

Retrieved country option: Italy
	
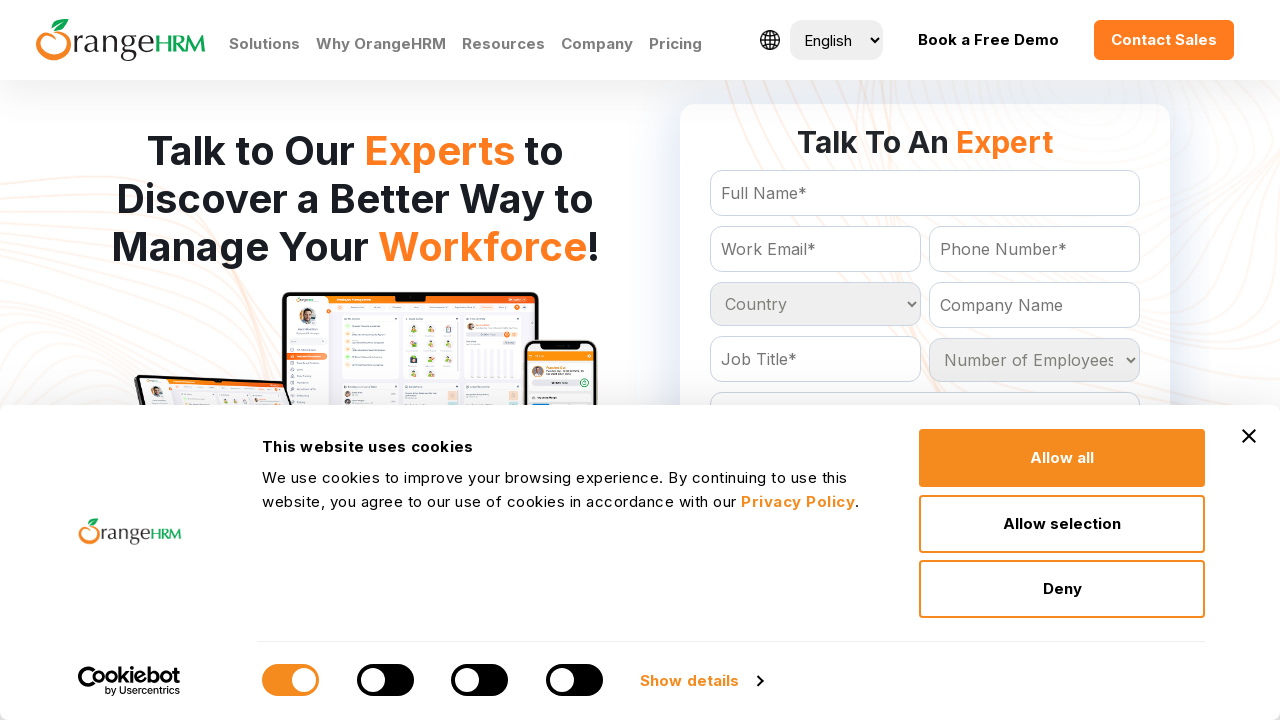

Retrieved country option: Jamaica
	
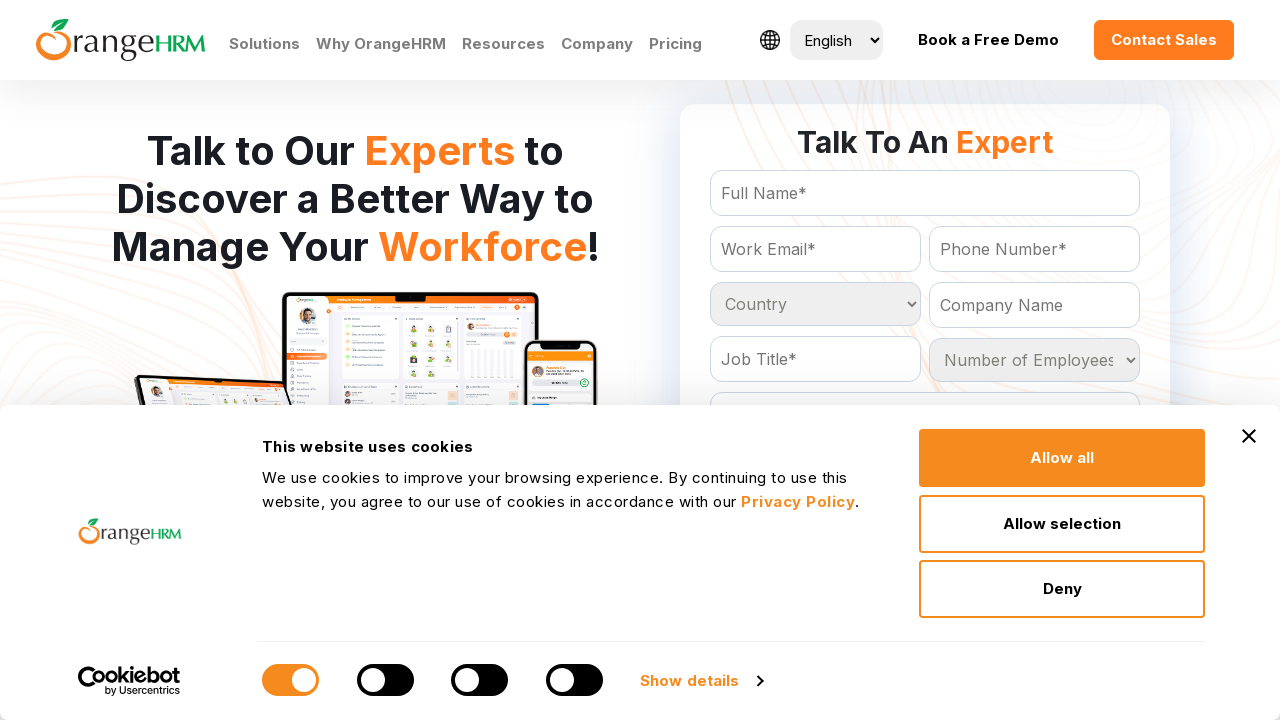

Retrieved country option: Japan
	
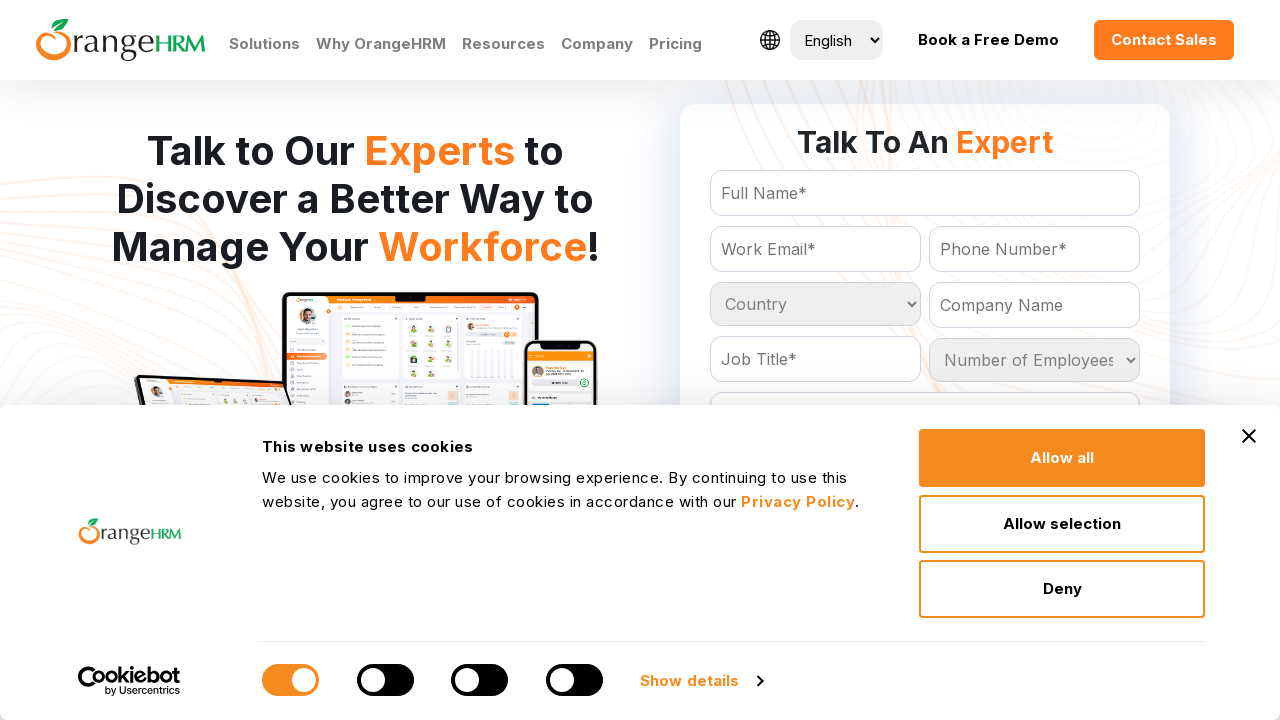

Retrieved country option: Jordan
	
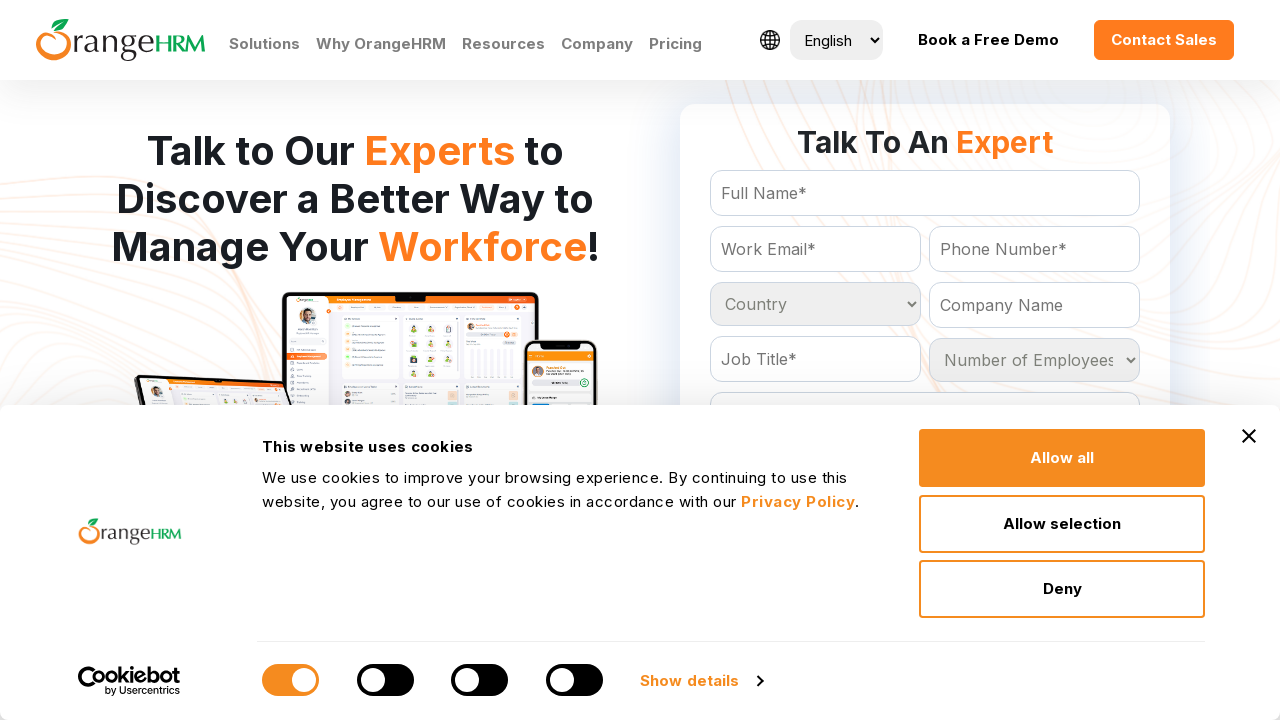

Retrieved country option: Kazakhstan
	
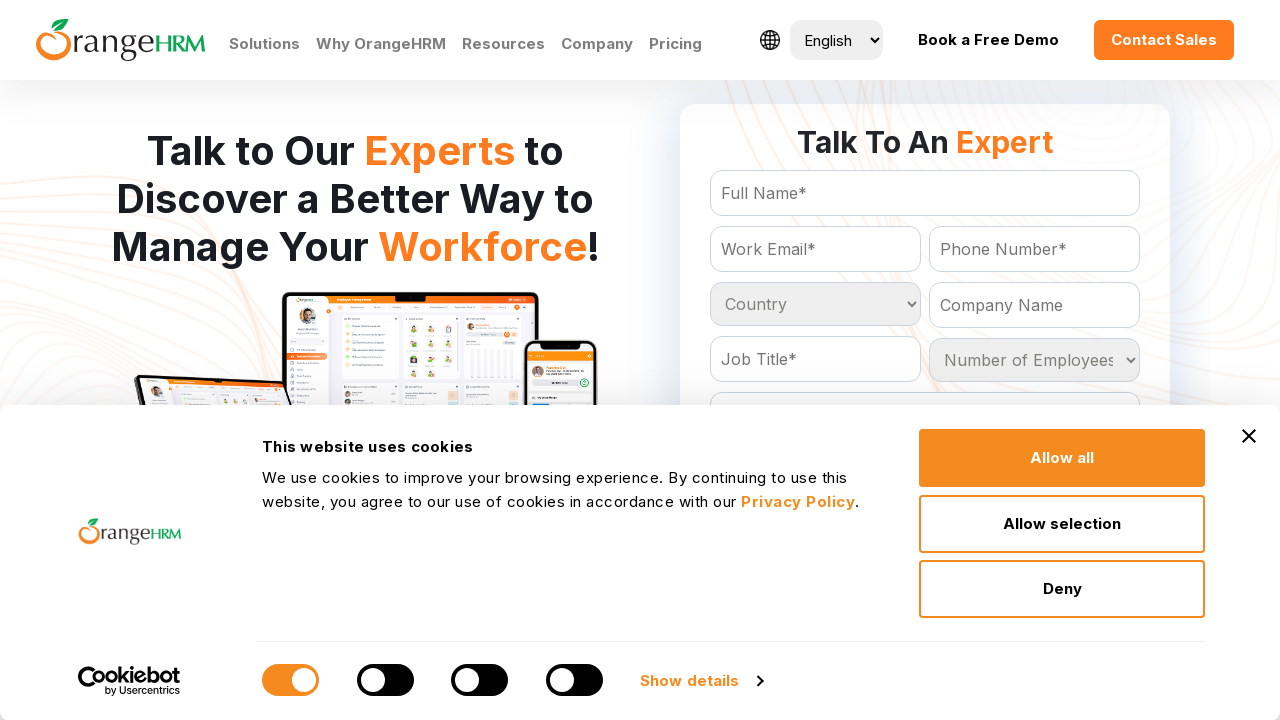

Retrieved country option: Kenya
	
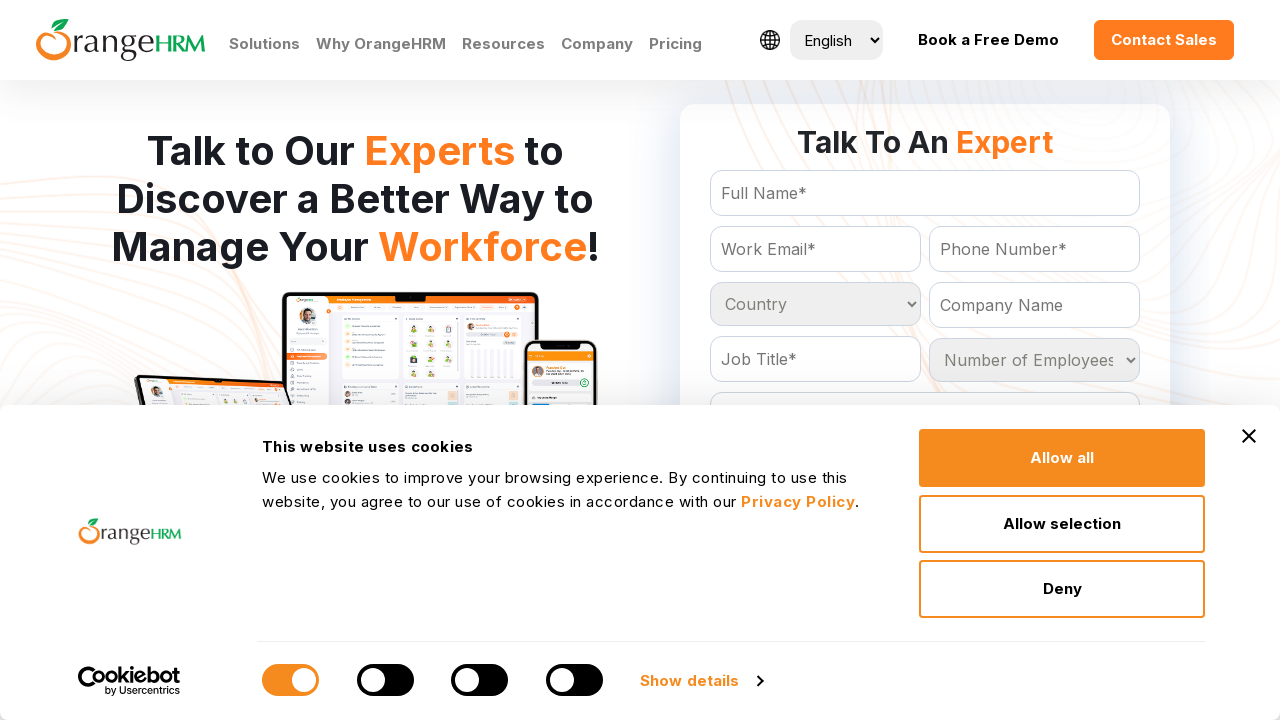

Retrieved country option: Kiribati
	
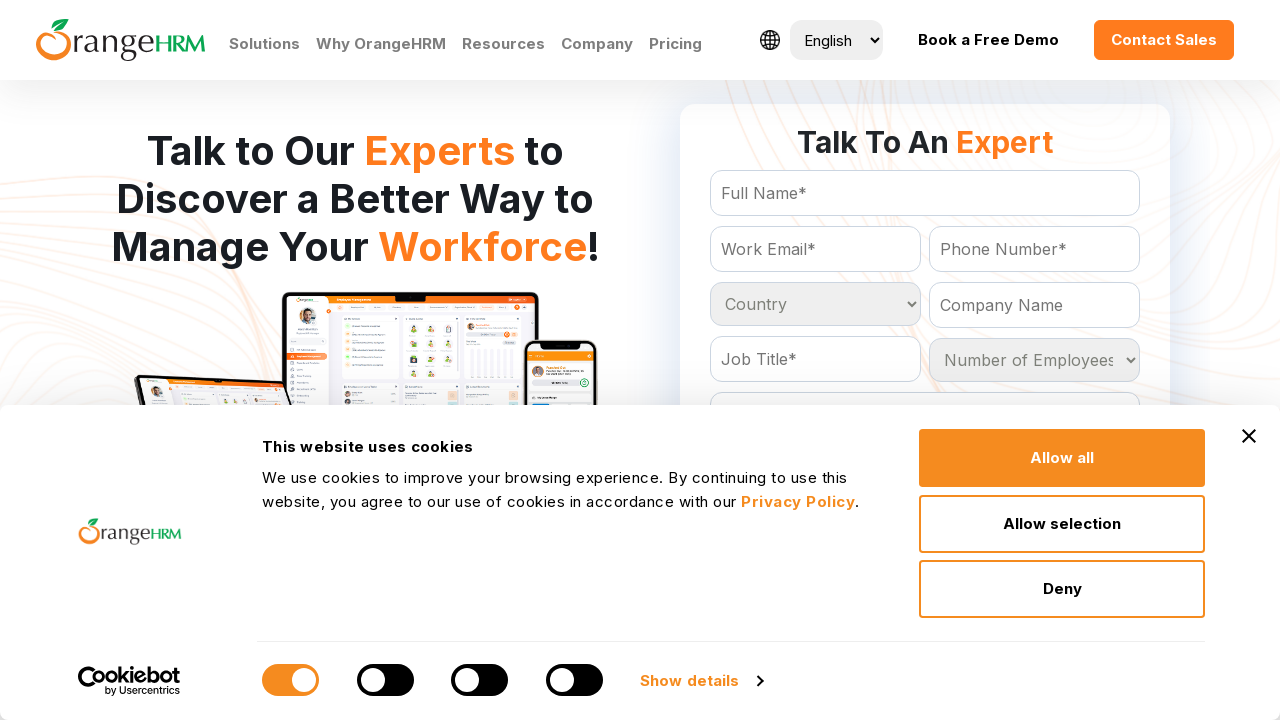

Retrieved country option: North Korea
	
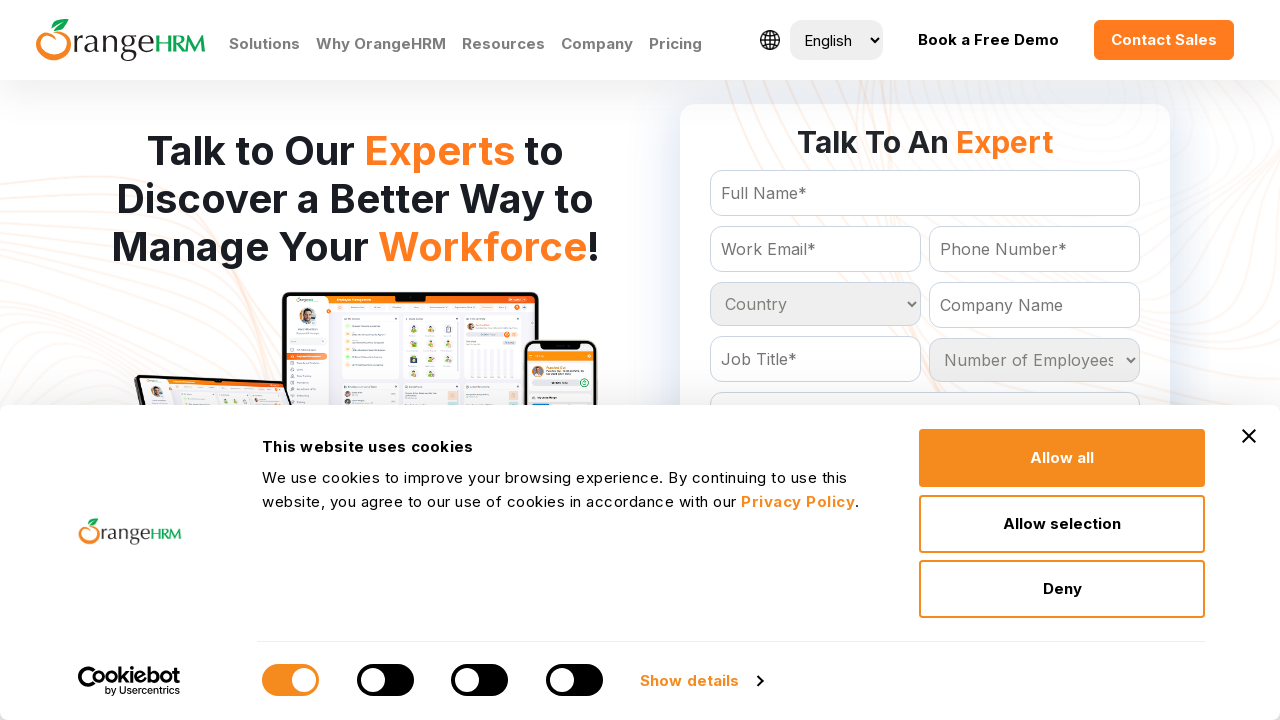

Retrieved country option: South Korea
	
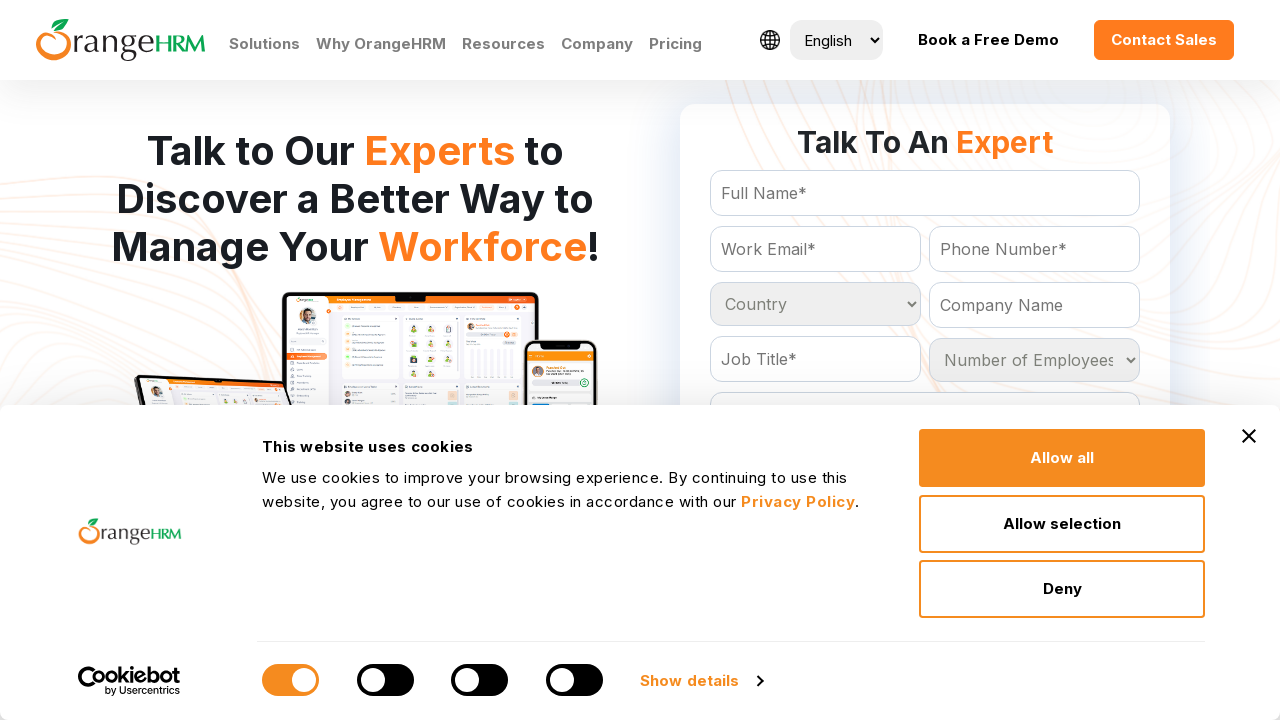

Retrieved country option: Kuwait
	
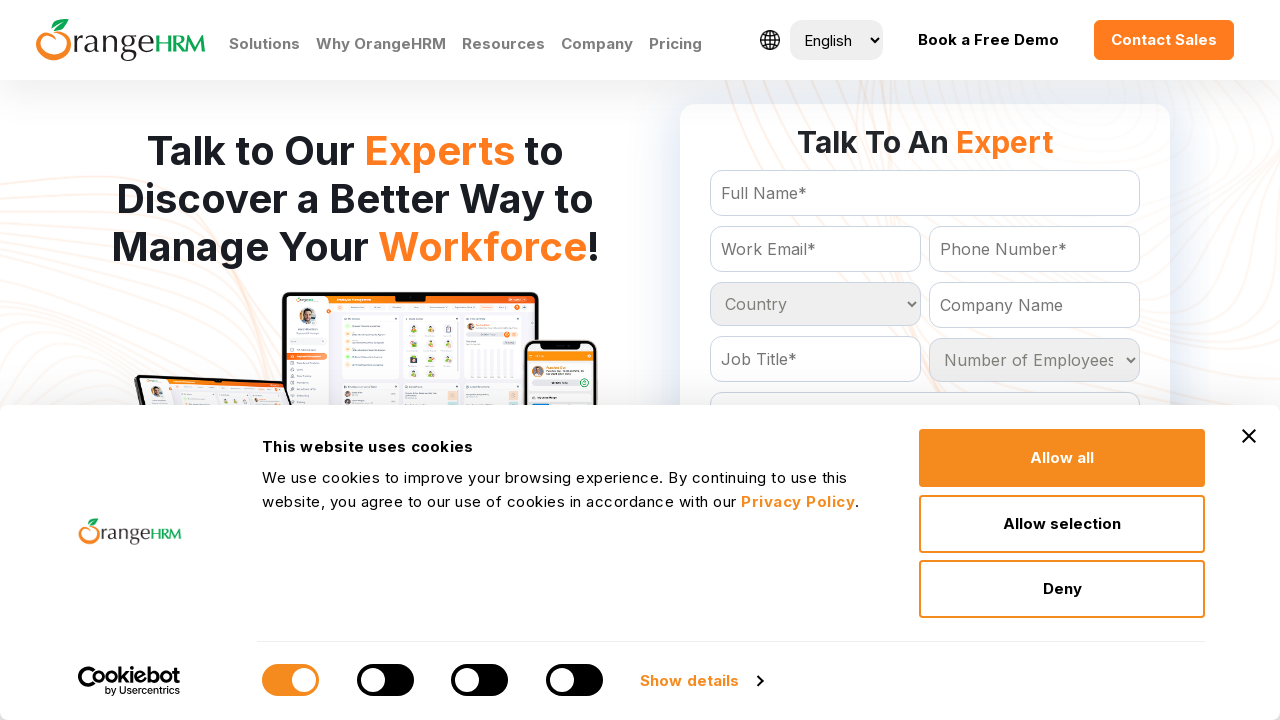

Retrieved country option: Kyrgyzstan
	
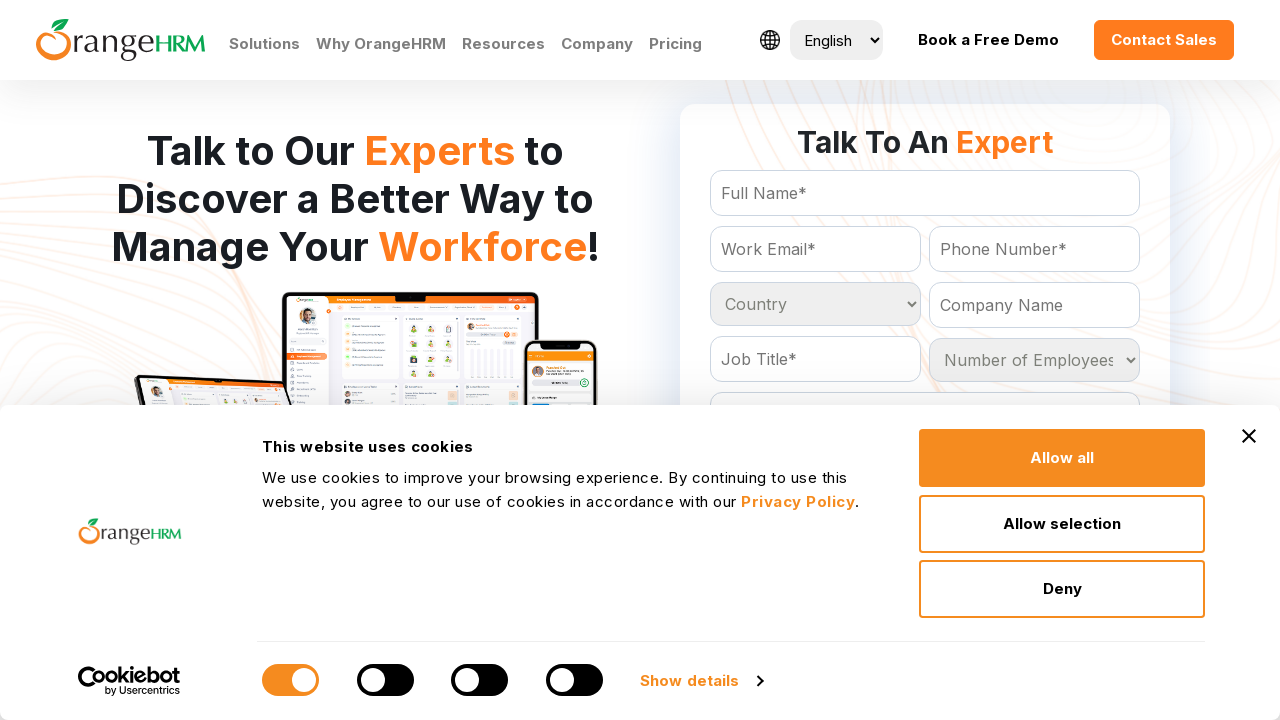

Retrieved country option: Laos
	
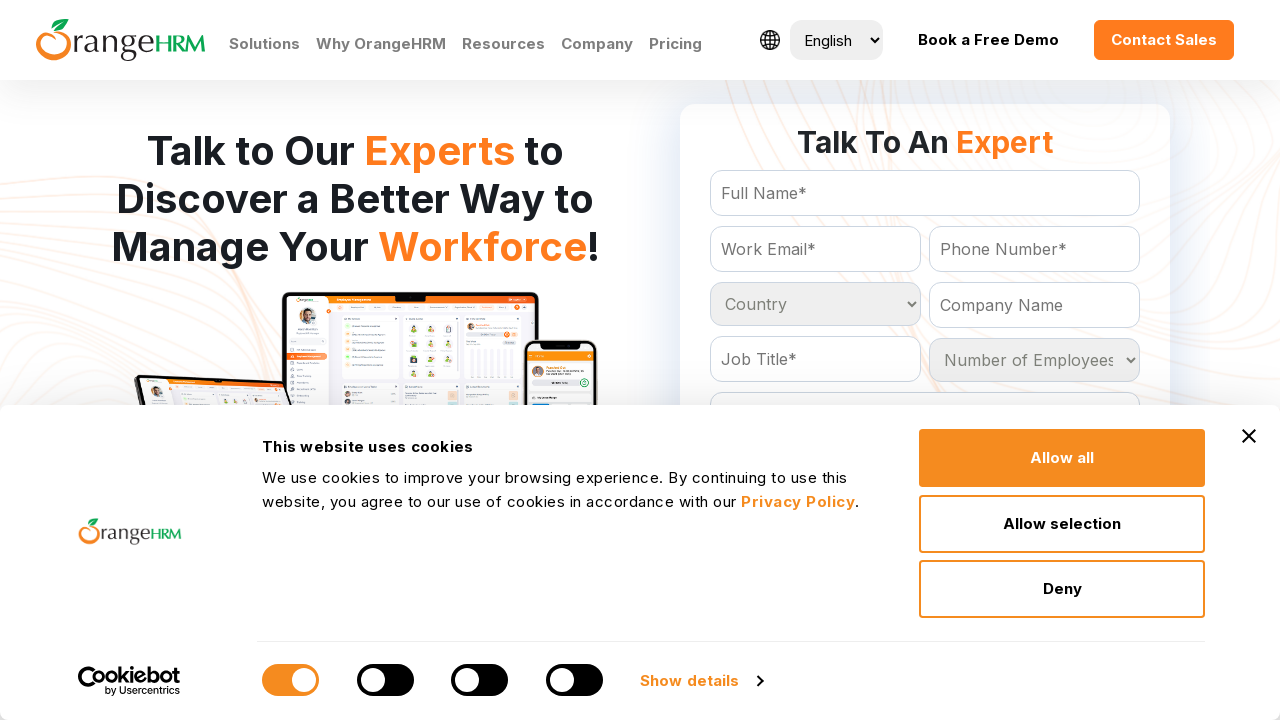

Retrieved country option: Latvia
	
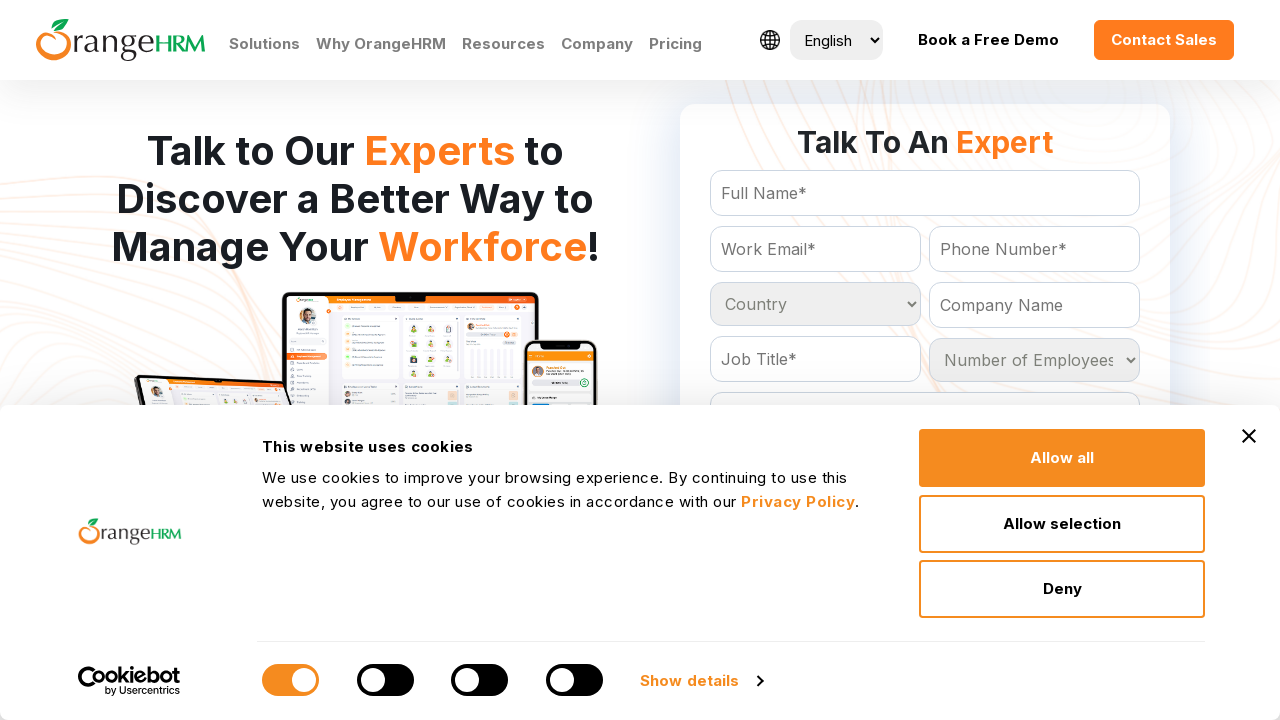

Retrieved country option: Lebanon
	
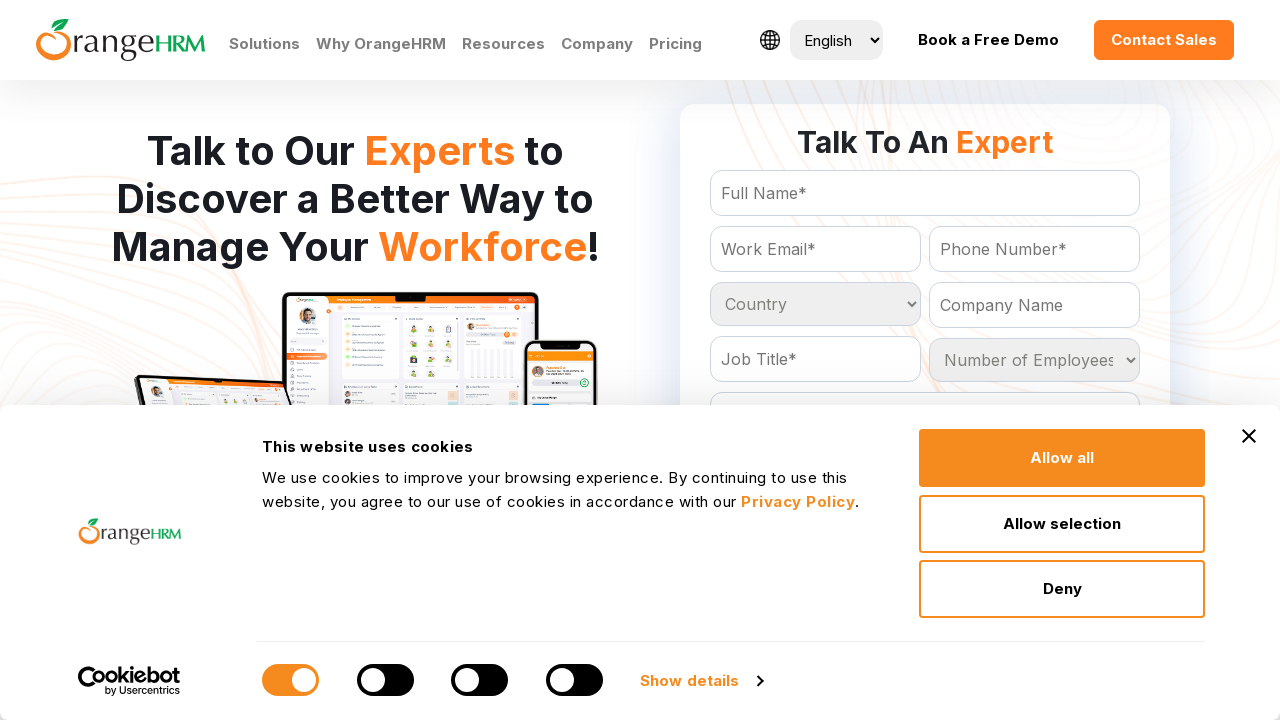

Retrieved country option: Lesotho
	
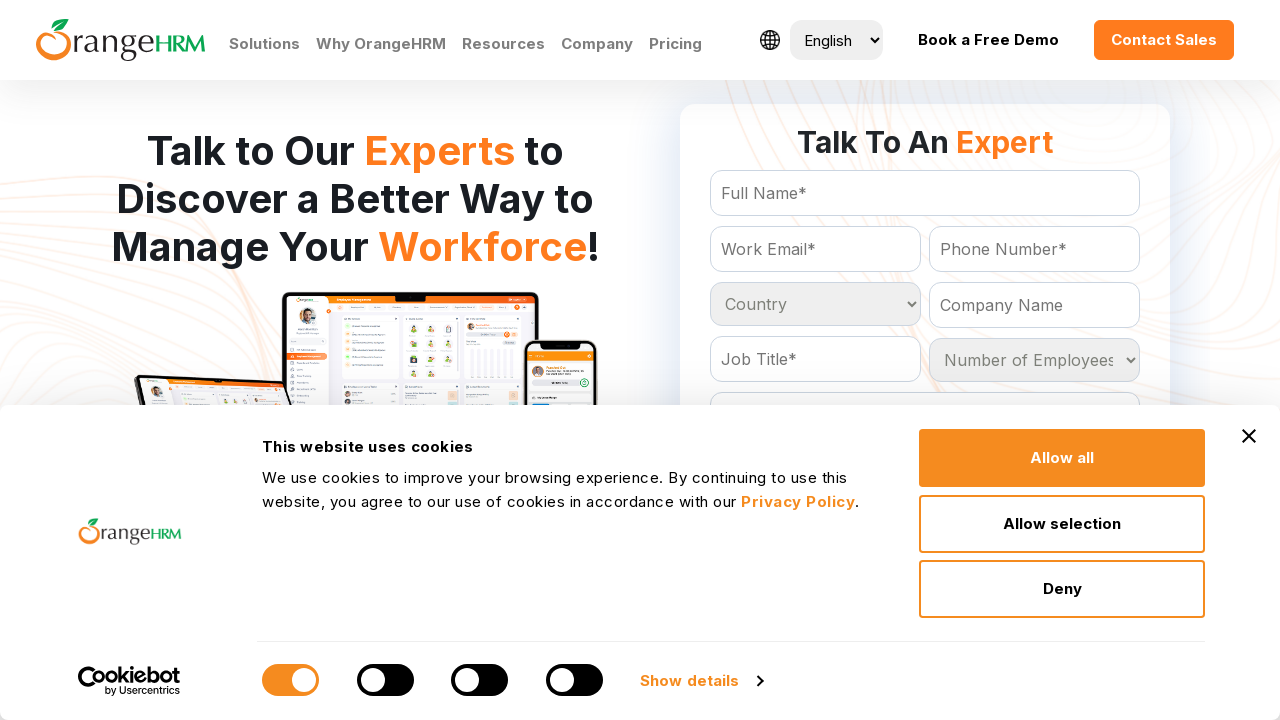

Retrieved country option: Liberia
	
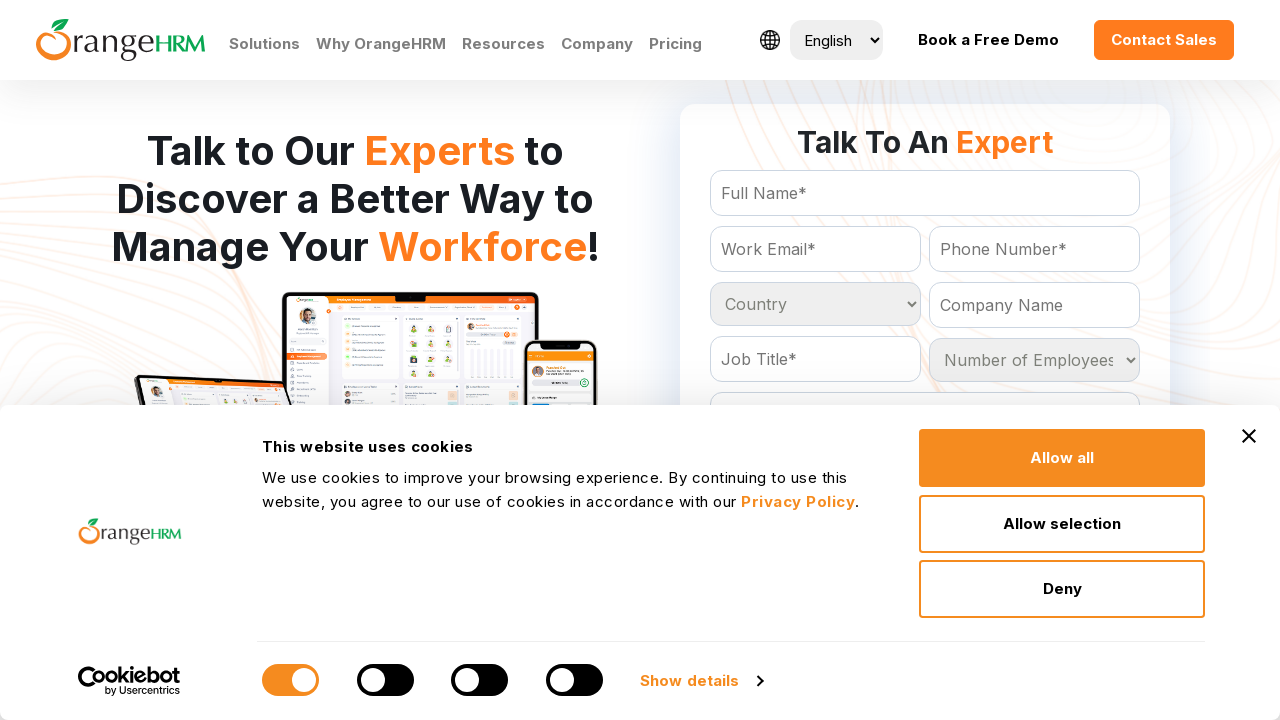

Retrieved country option: Libya
	
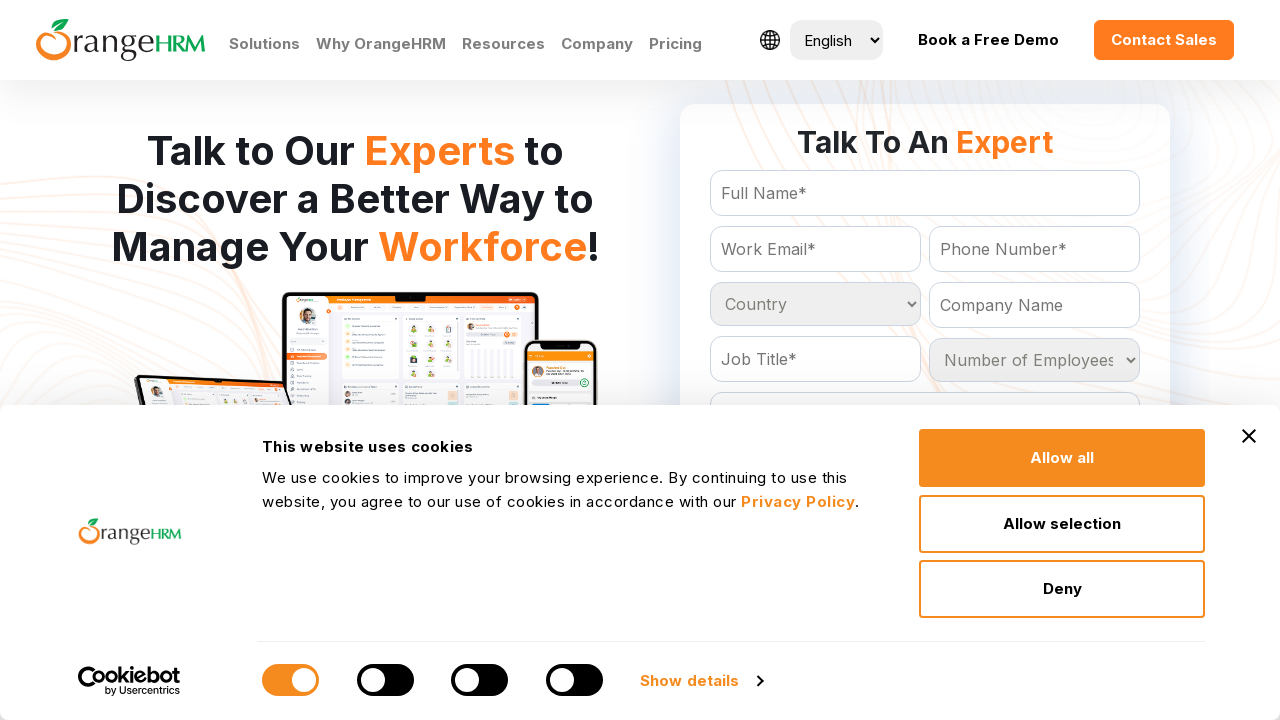

Retrieved country option: Liechtenstein
	
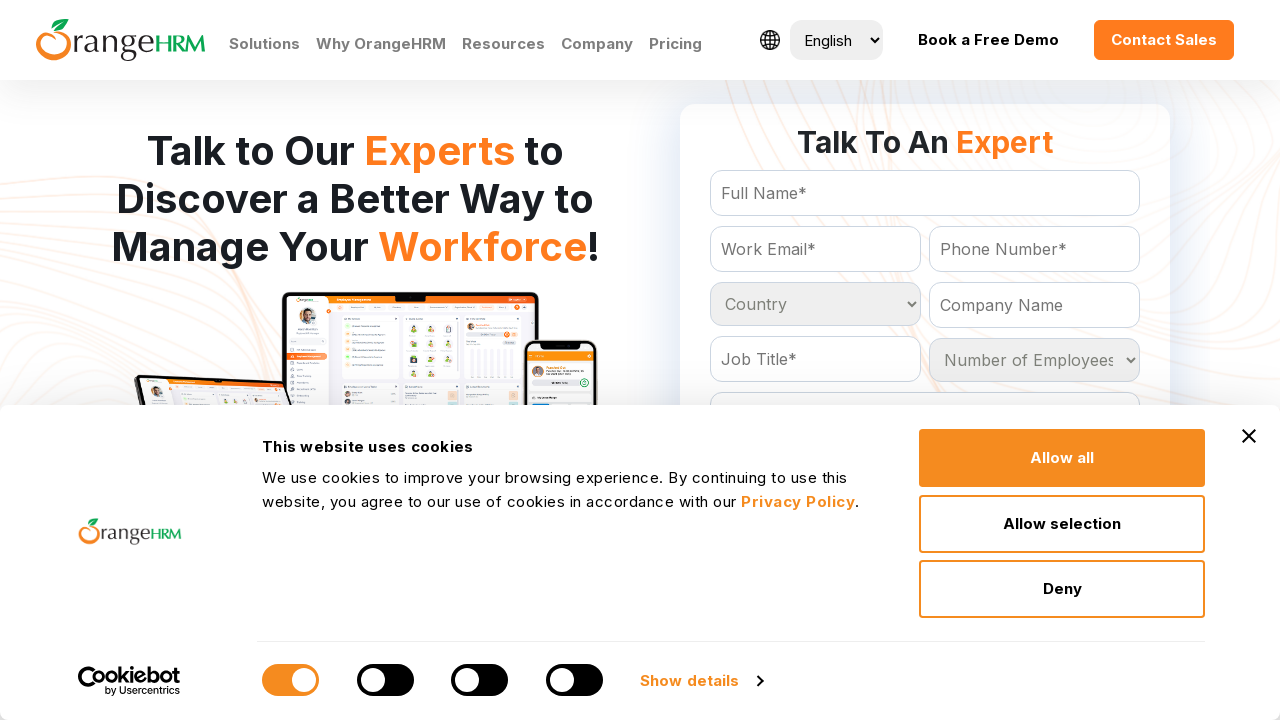

Retrieved country option: Lithuania
	
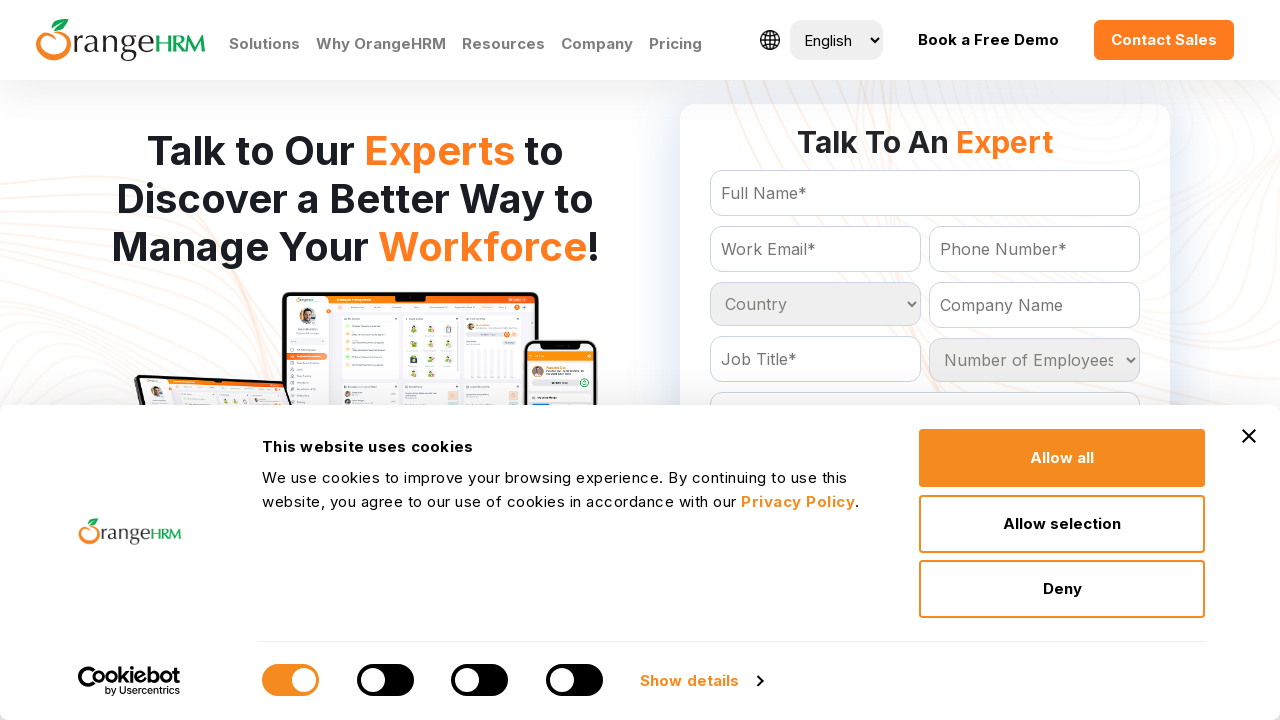

Retrieved country option: Luxembourg
	
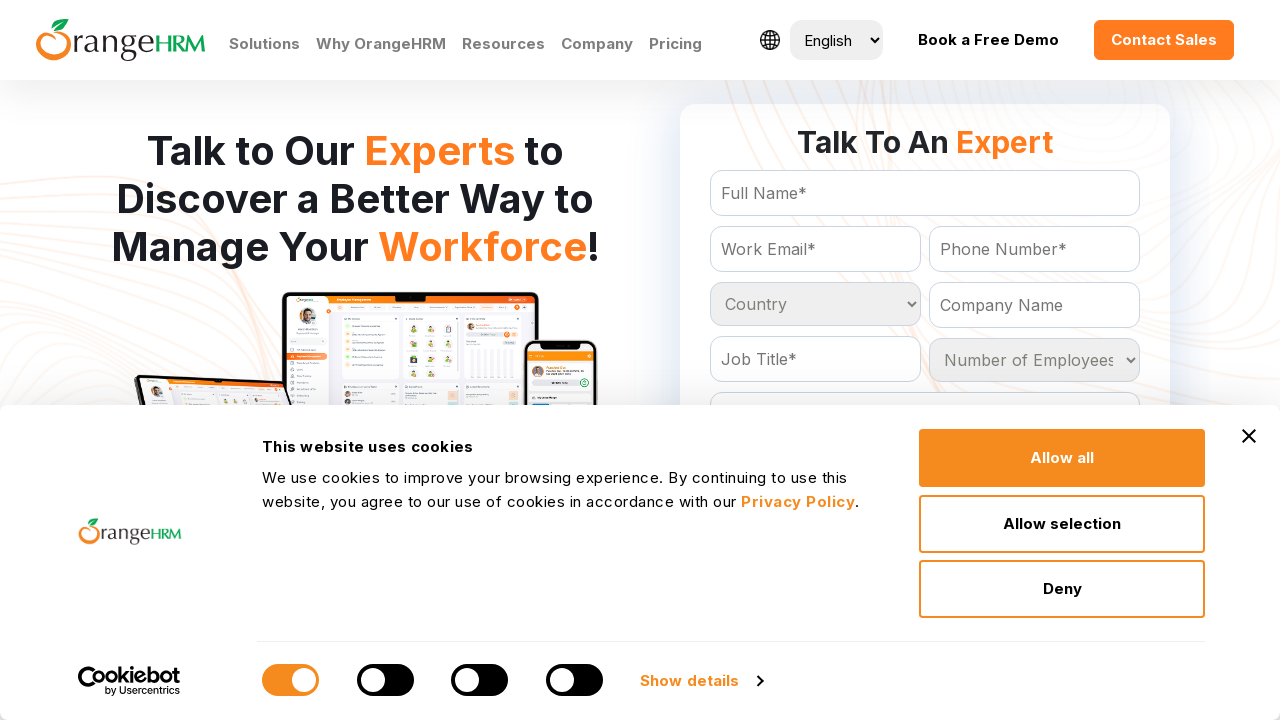

Retrieved country option: Macau
	
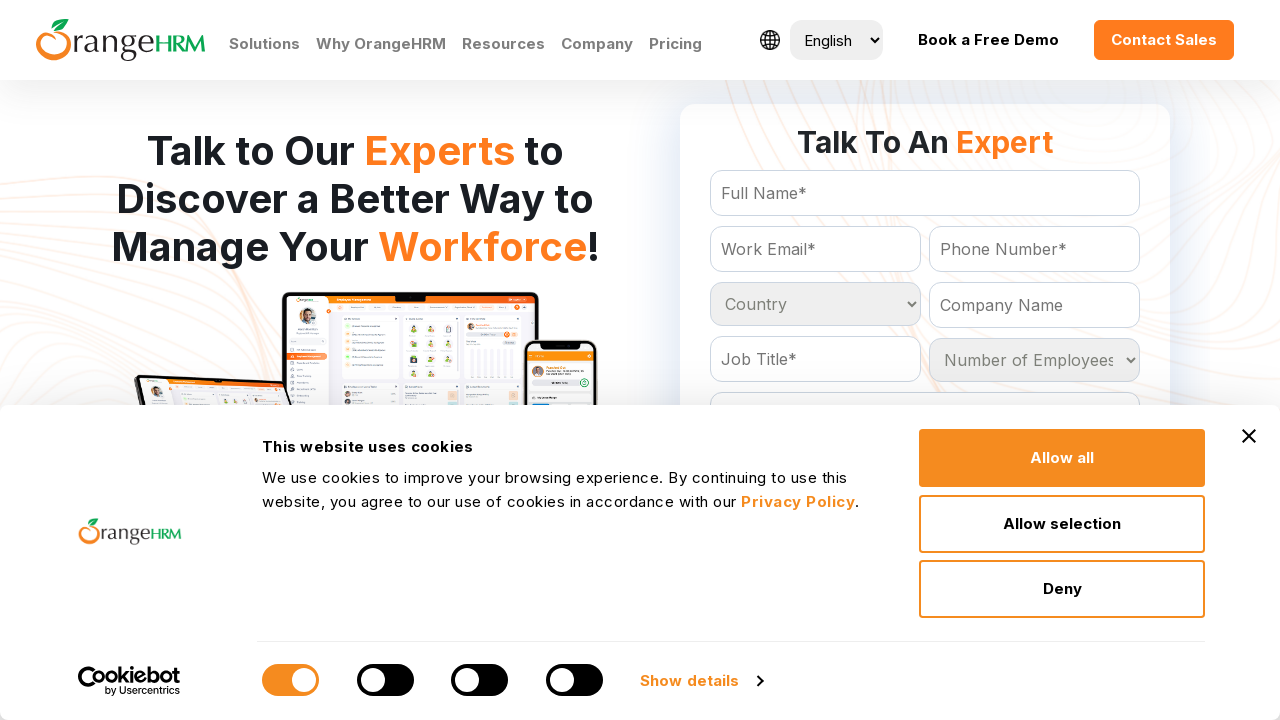

Retrieved country option: Macedonia
	
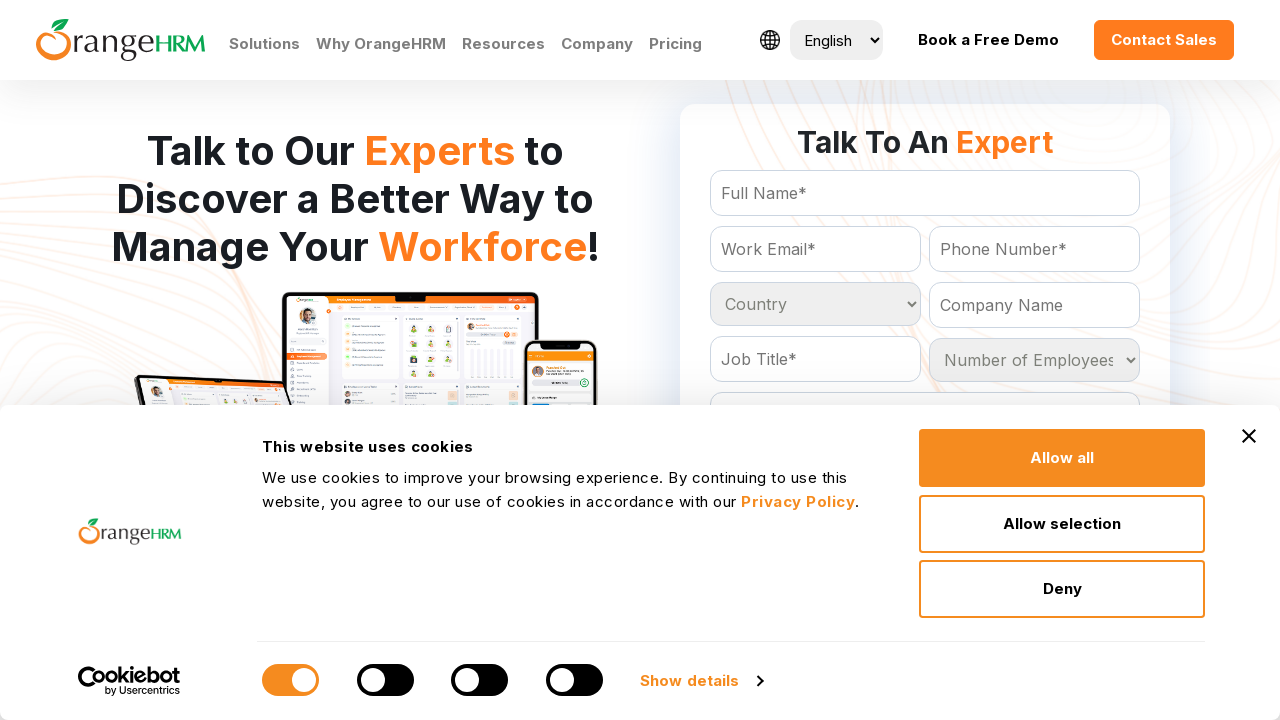

Retrieved country option: Madagascar
	
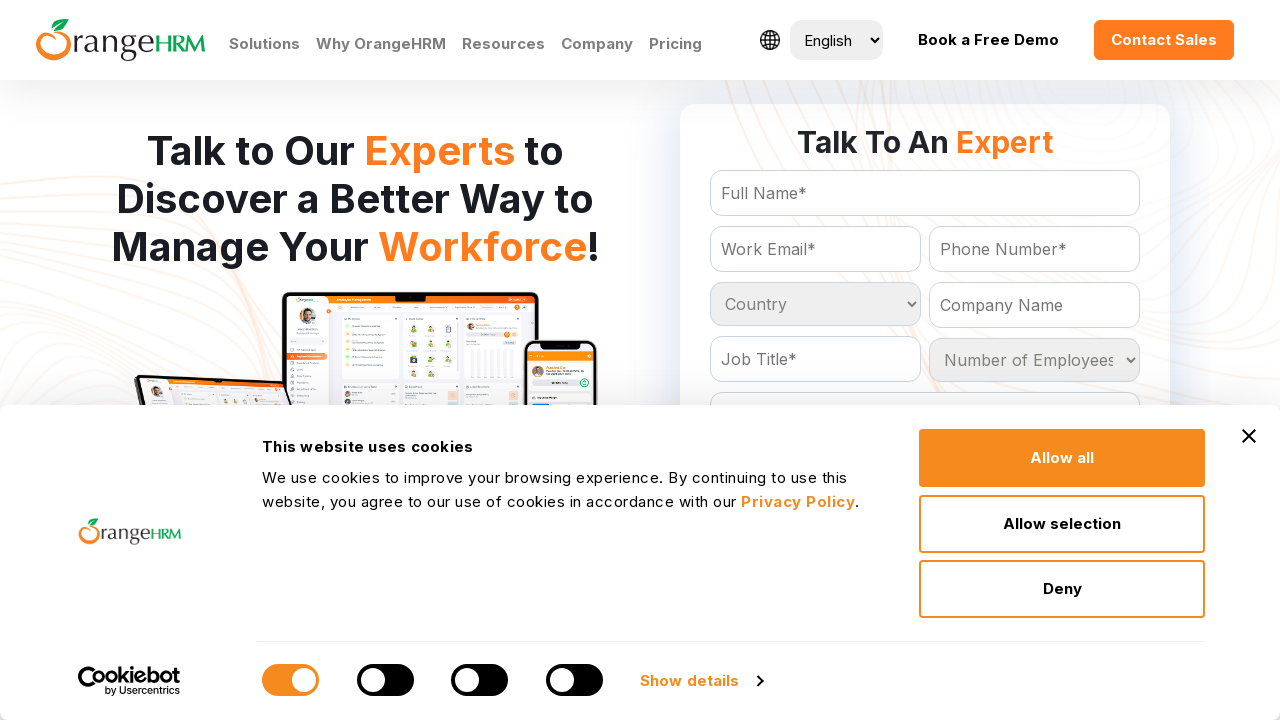

Retrieved country option: Malawi
	
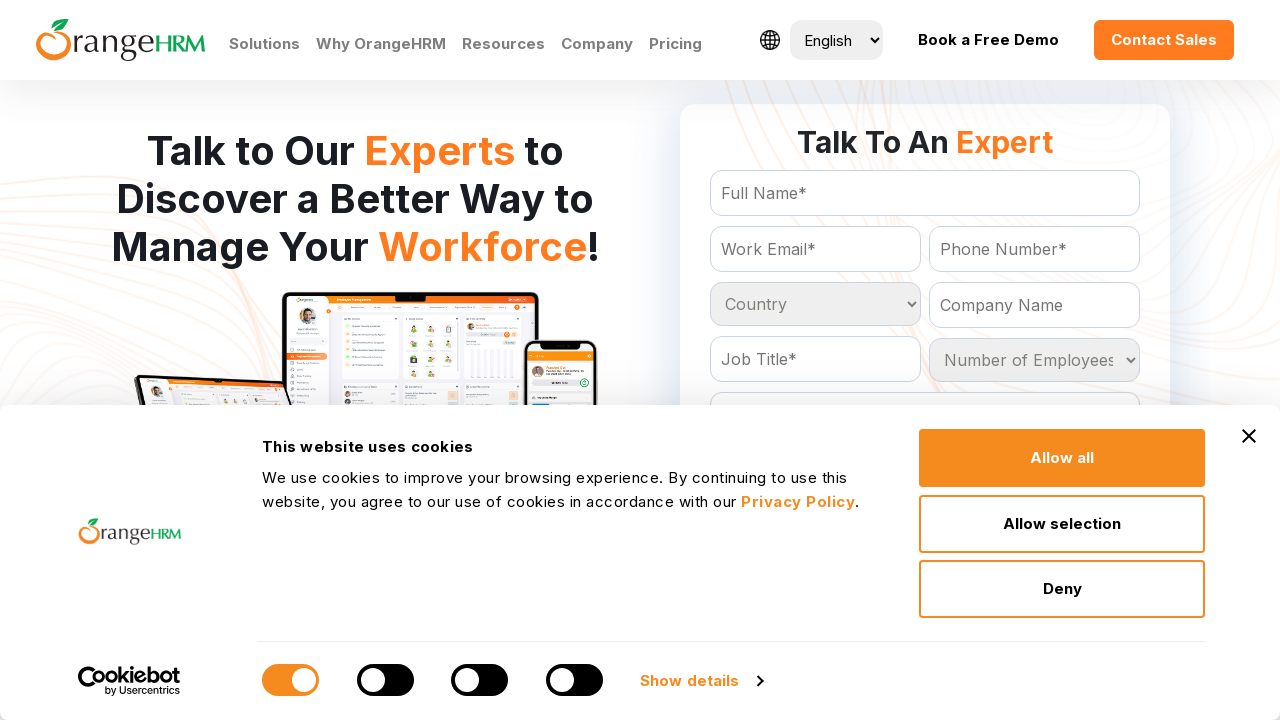

Retrieved country option: Malaysia
	
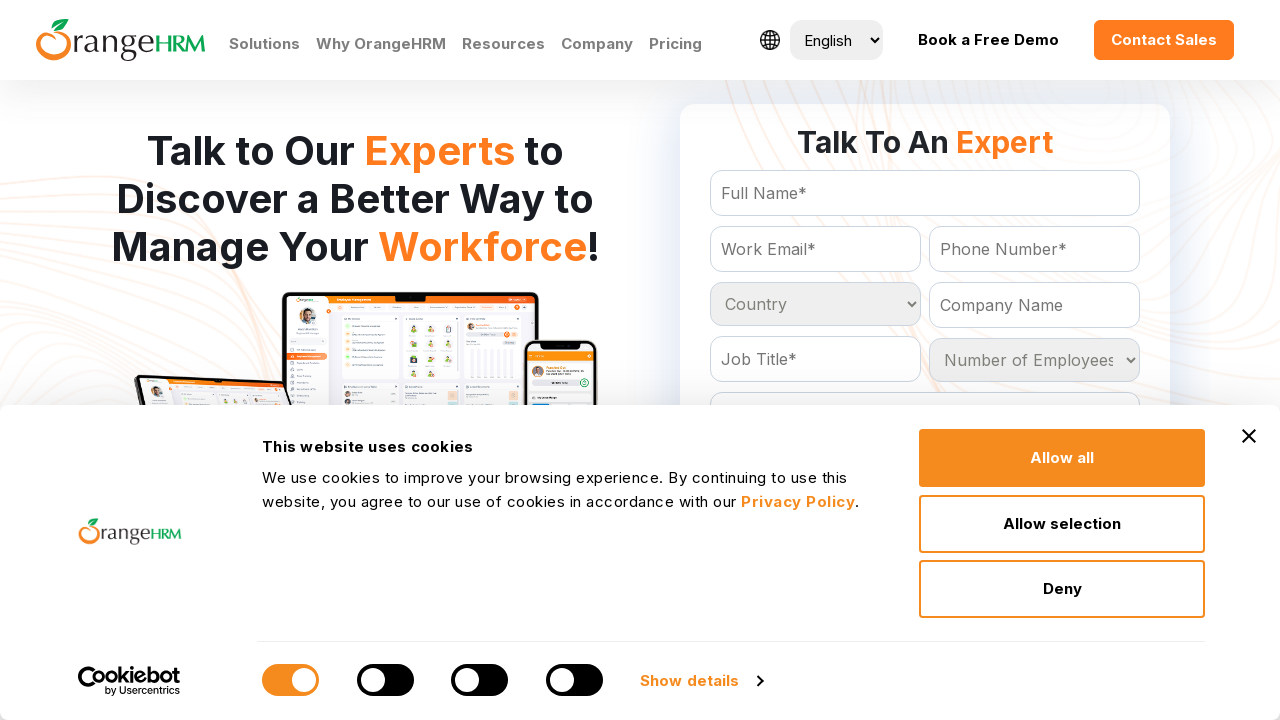

Retrieved country option: Maldives
	
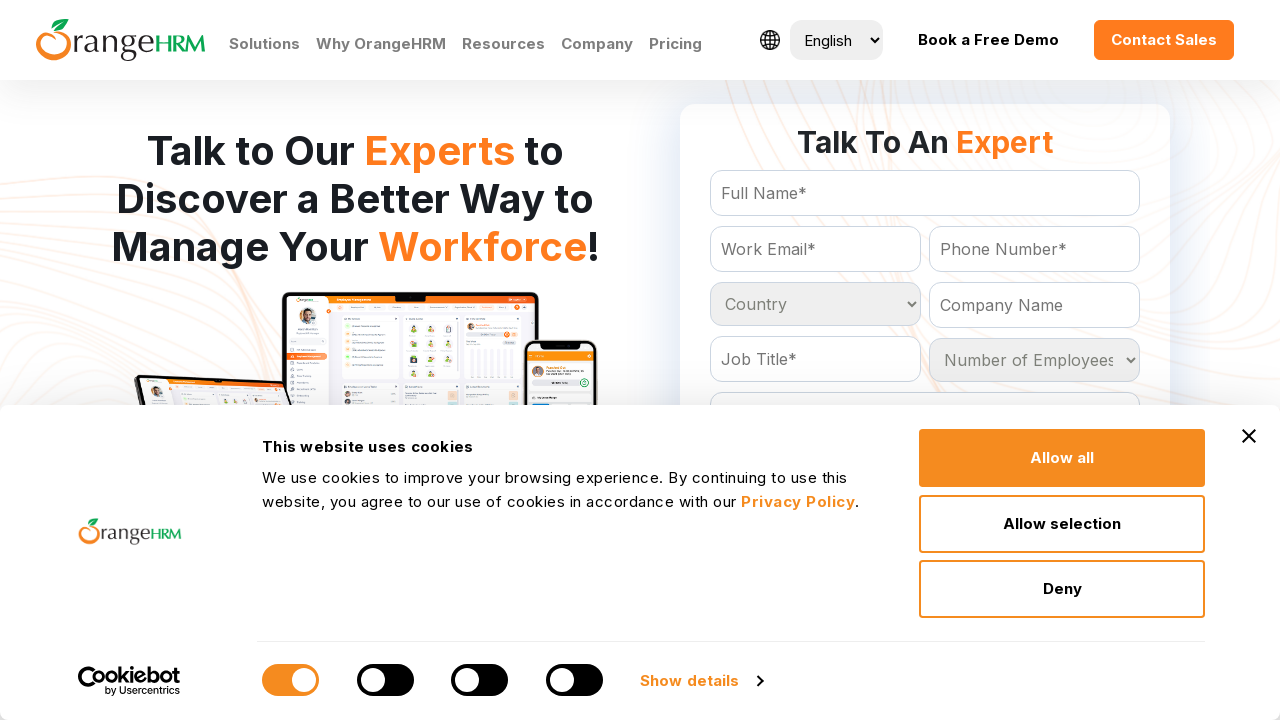

Retrieved country option: Mali
	
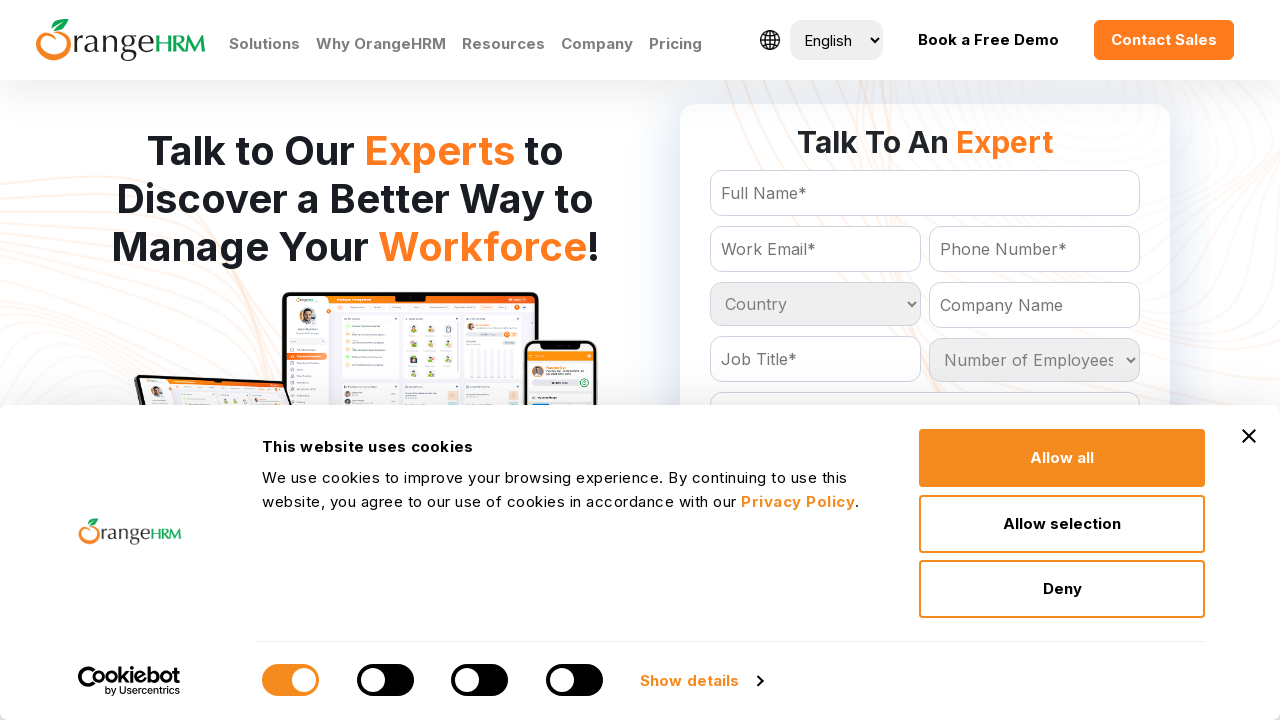

Retrieved country option: Malta
	
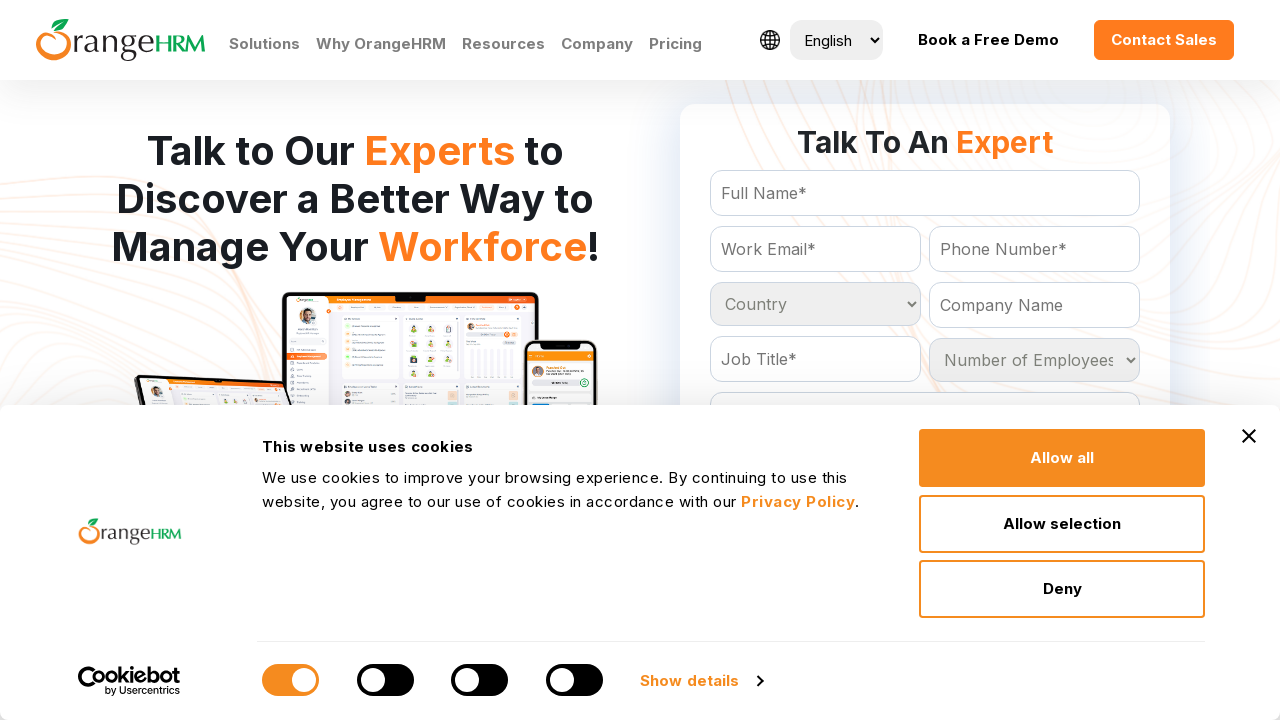

Retrieved country option: Marshall Islands
	
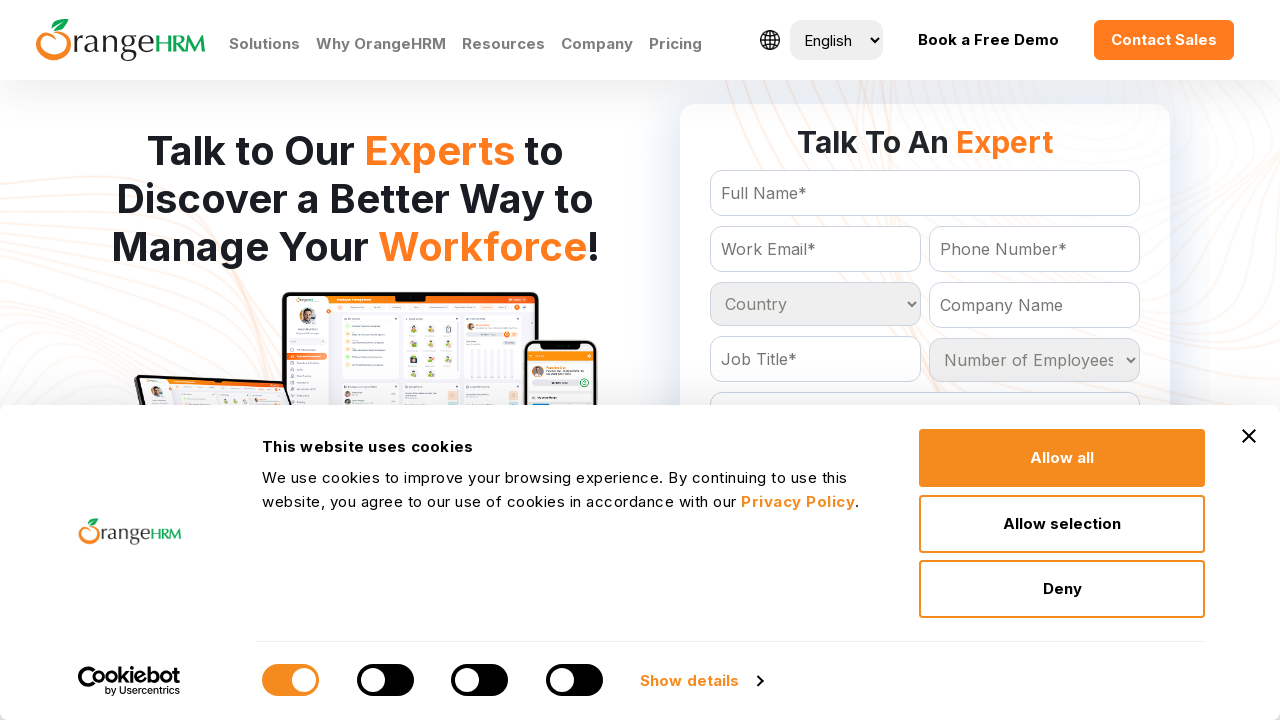

Retrieved country option: Martinique
	
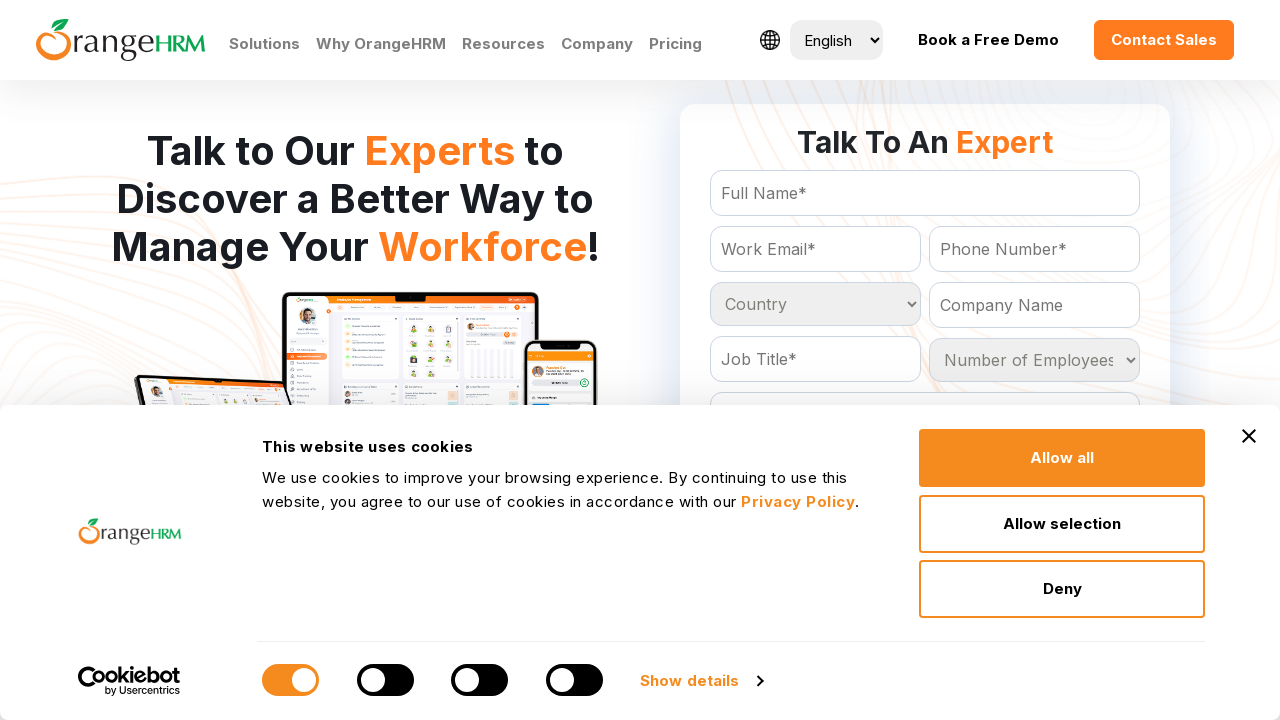

Retrieved country option: Mauritania
	
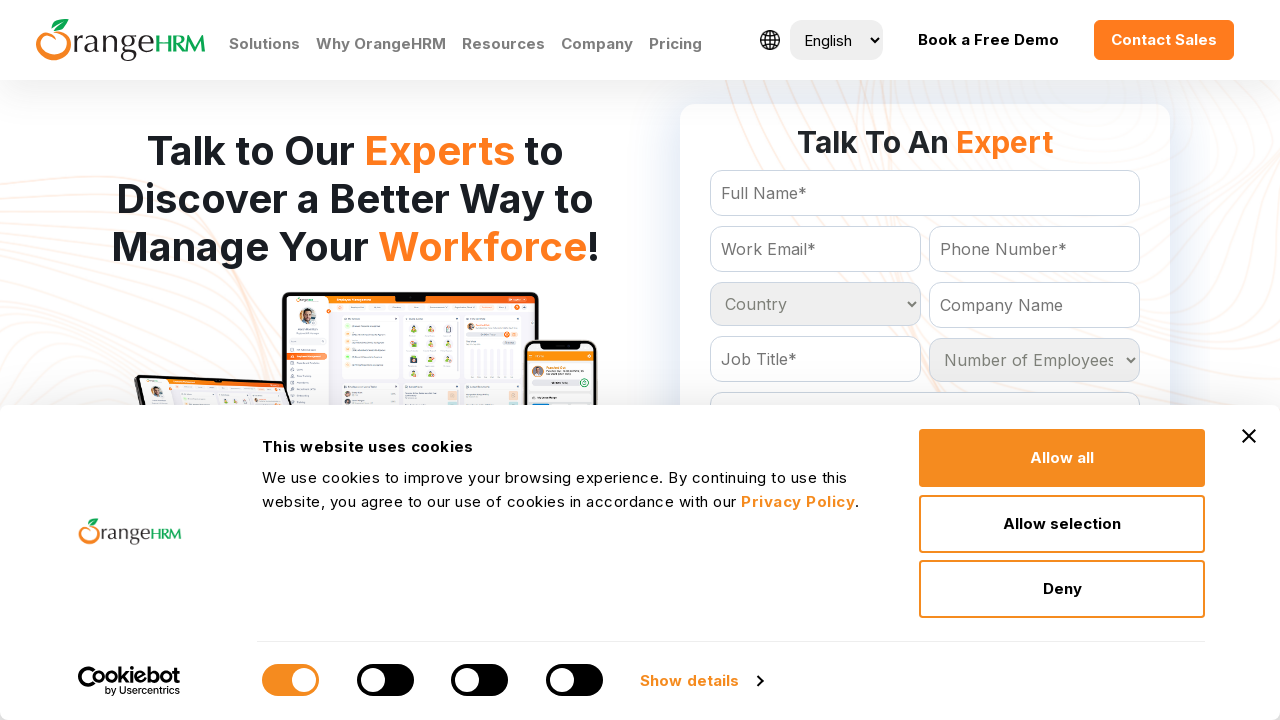

Retrieved country option: Mauritius
	
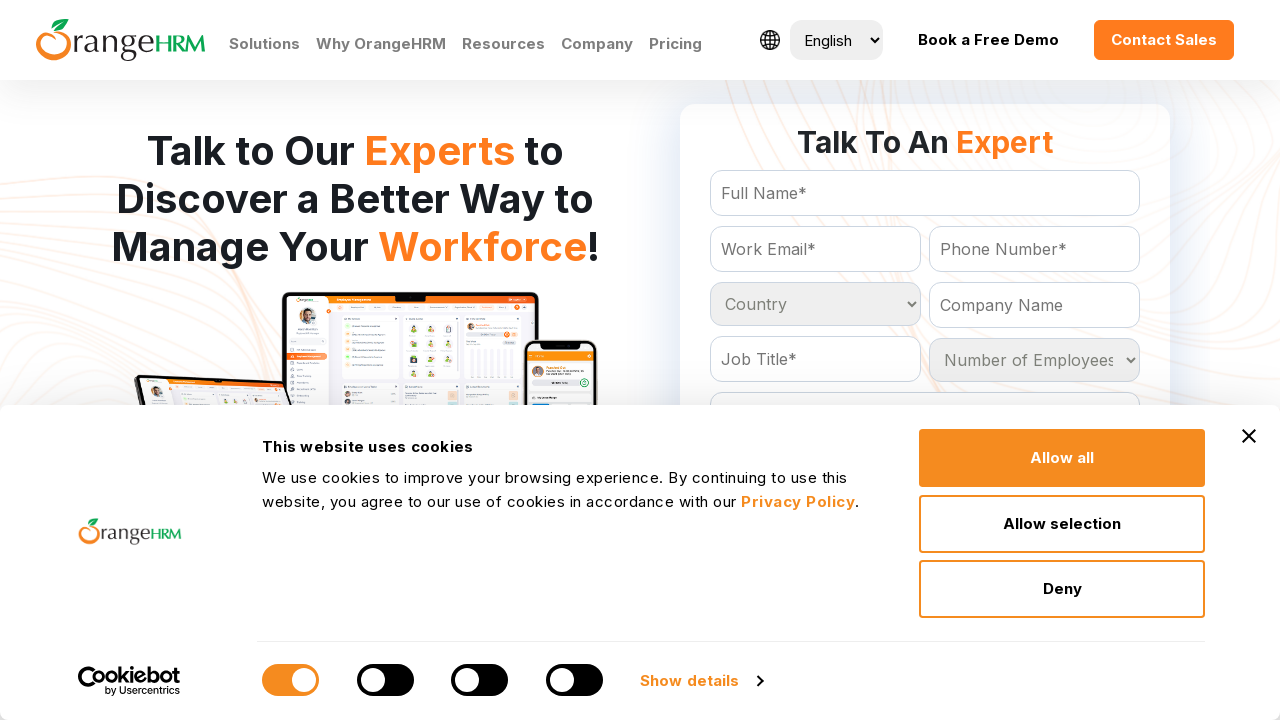

Retrieved country option: Mayotte
	
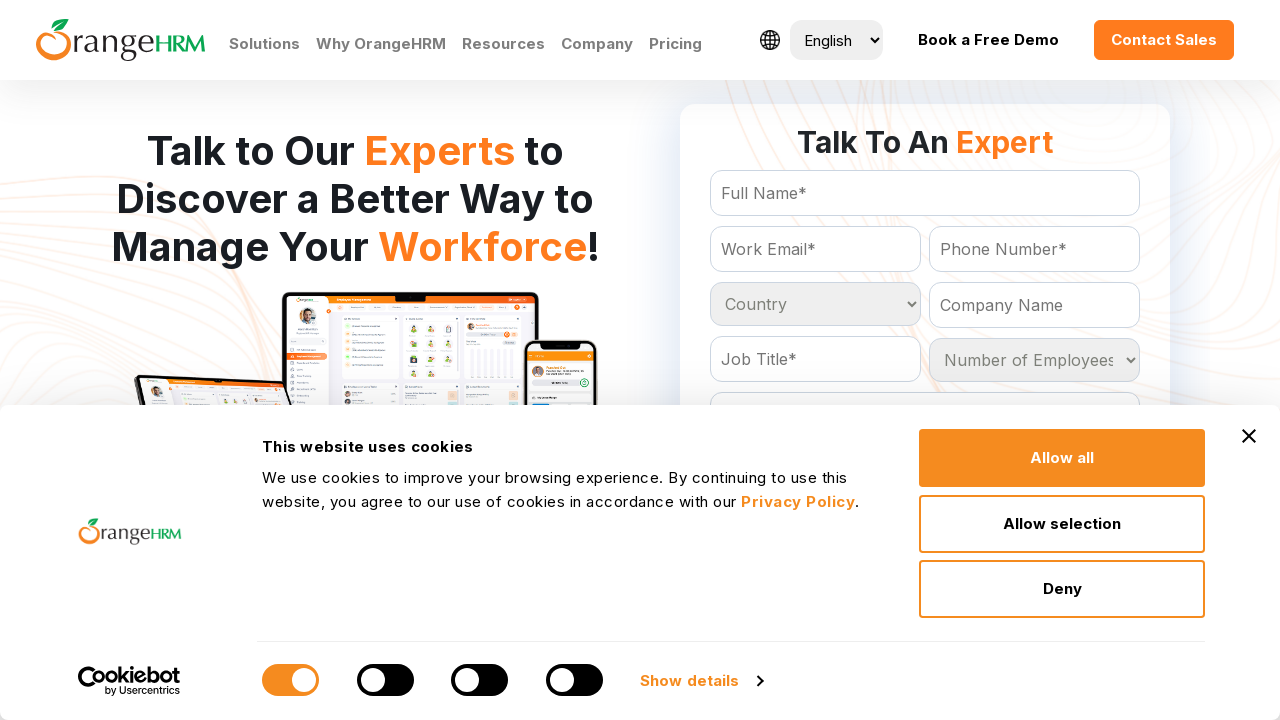

Retrieved country option: Mexico
	
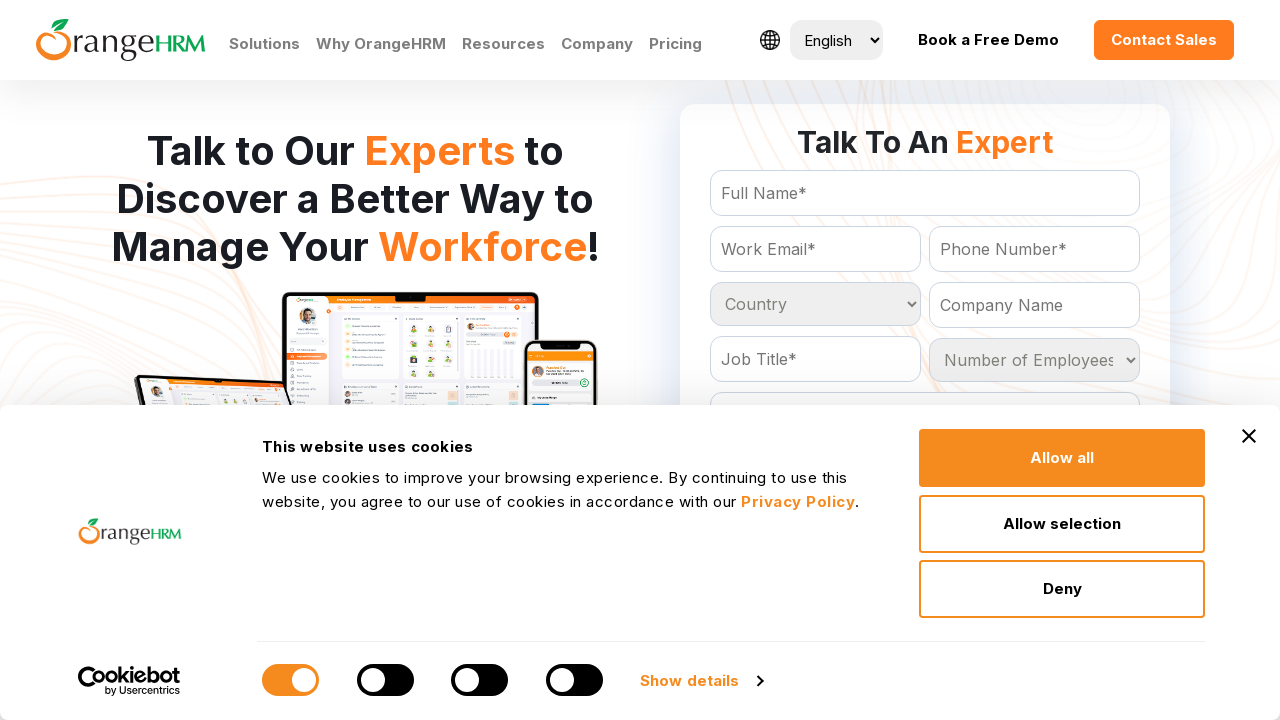

Retrieved country option: Moldova
	
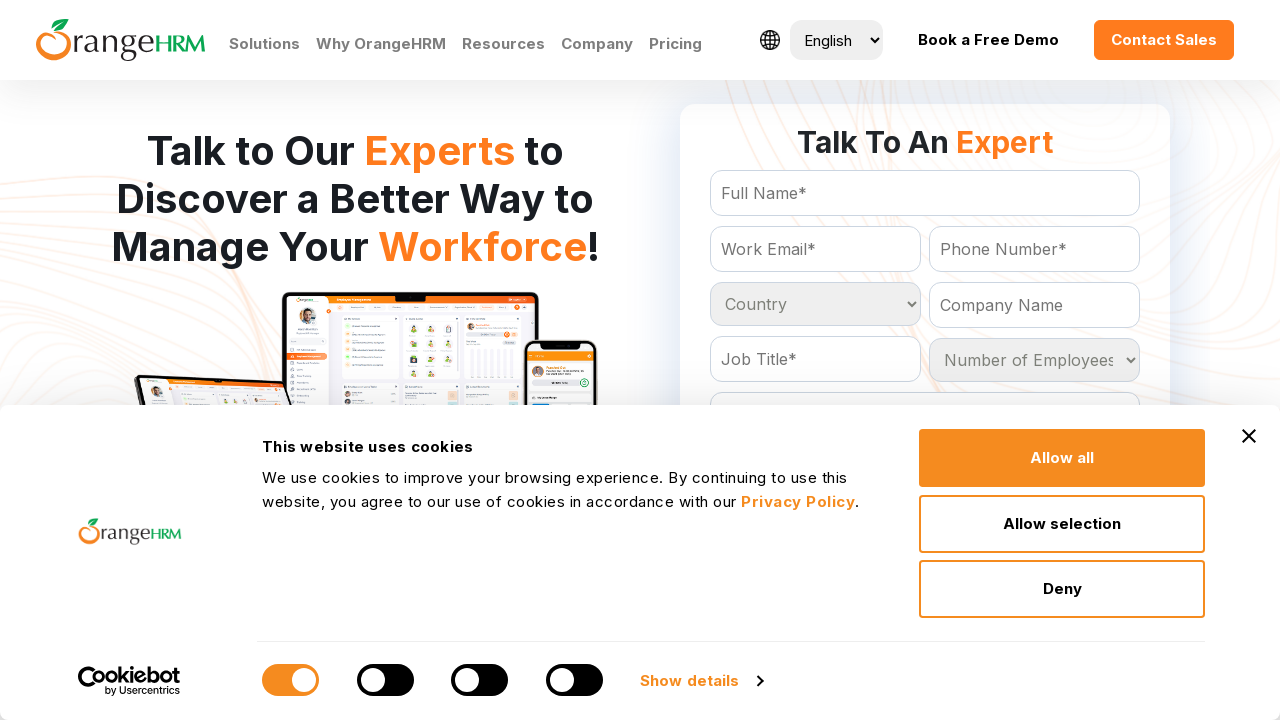

Retrieved country option: Monaco
	
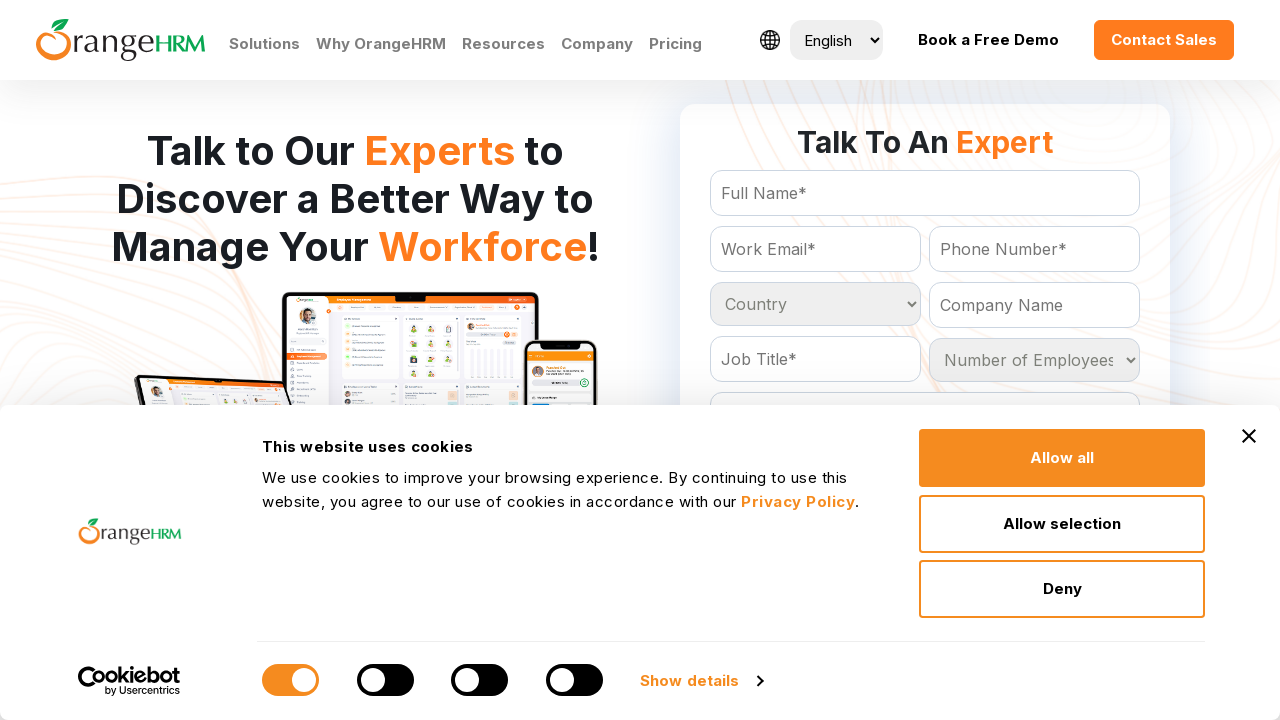

Retrieved country option: Montenegro
	
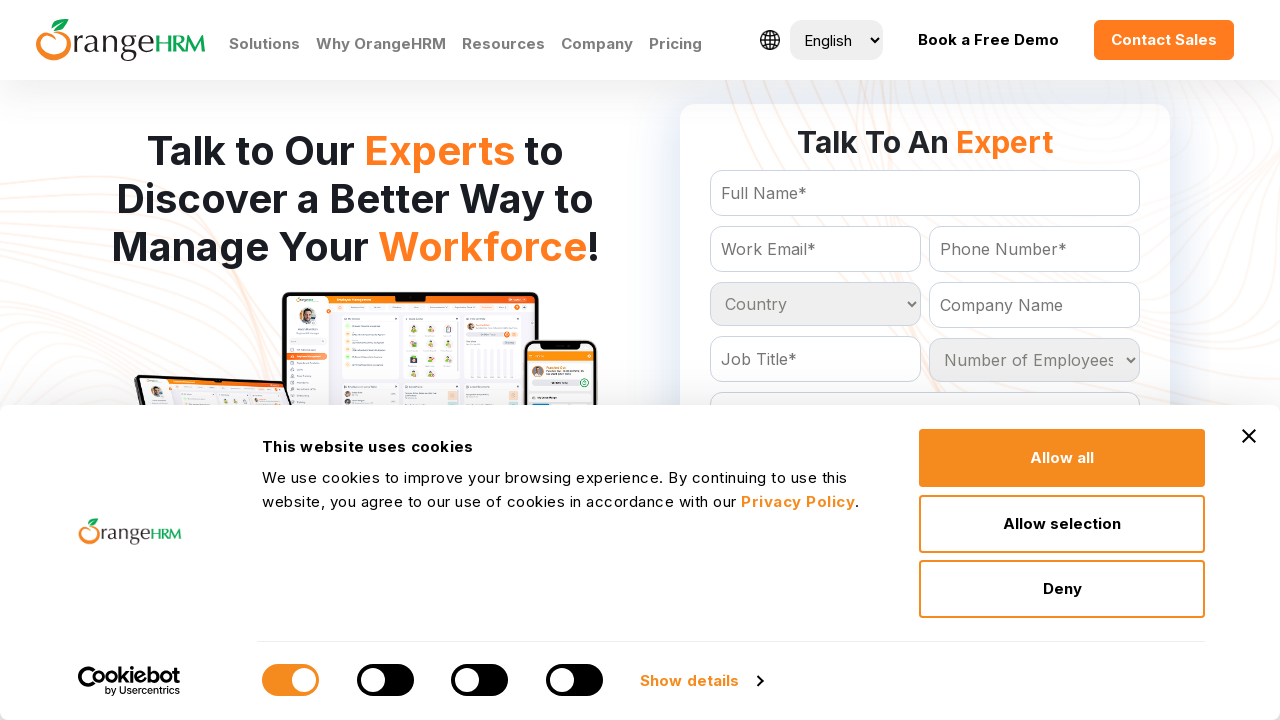

Retrieved country option: Mongolia
	
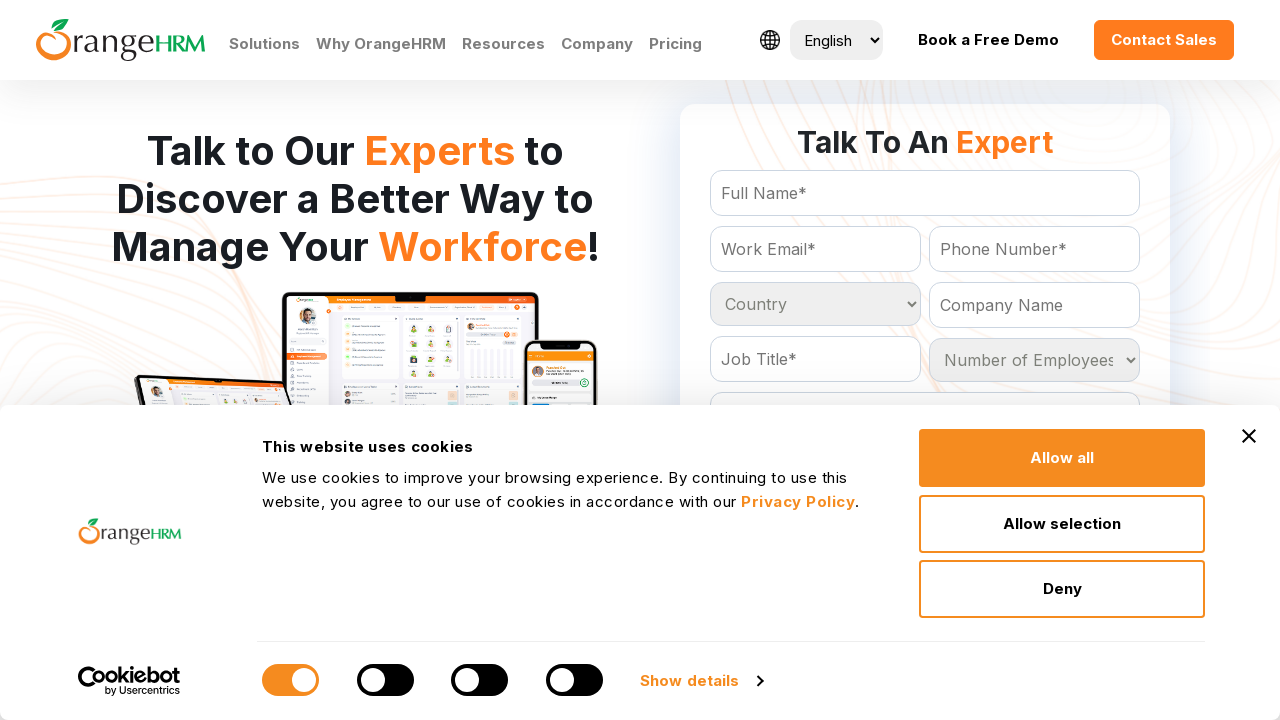

Retrieved country option: Morocco
	
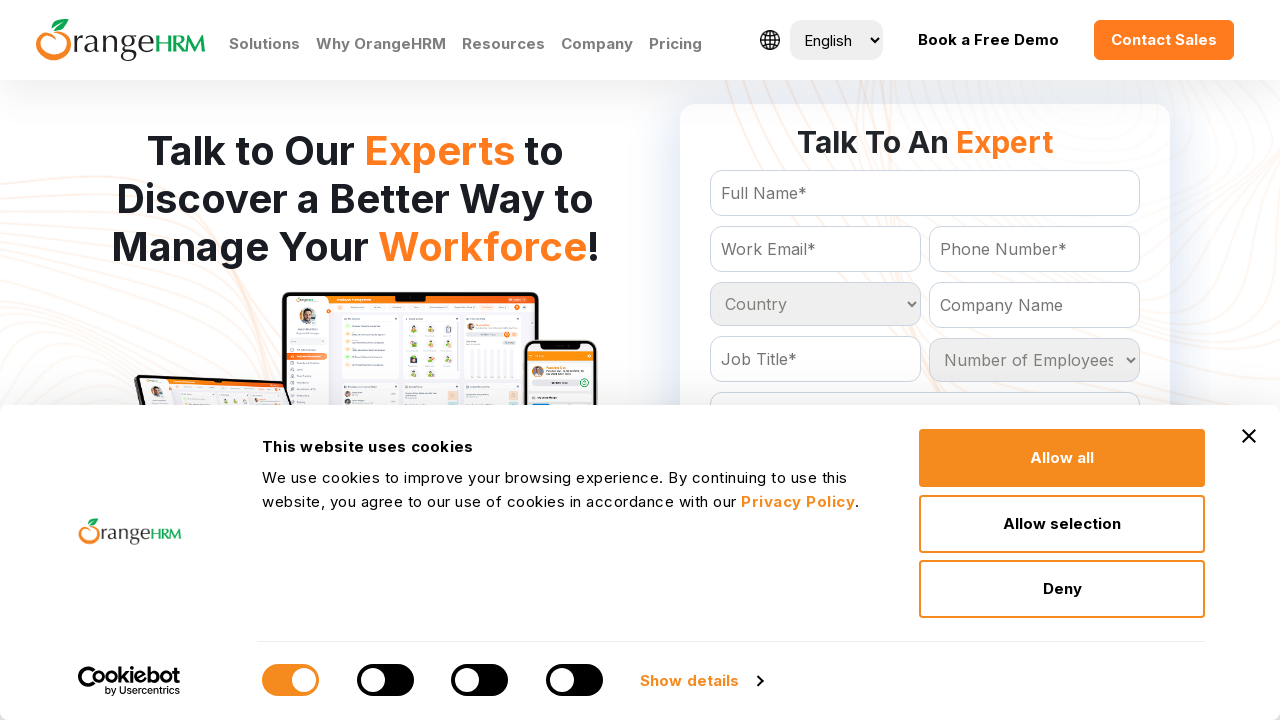

Retrieved country option: Mozambique
	
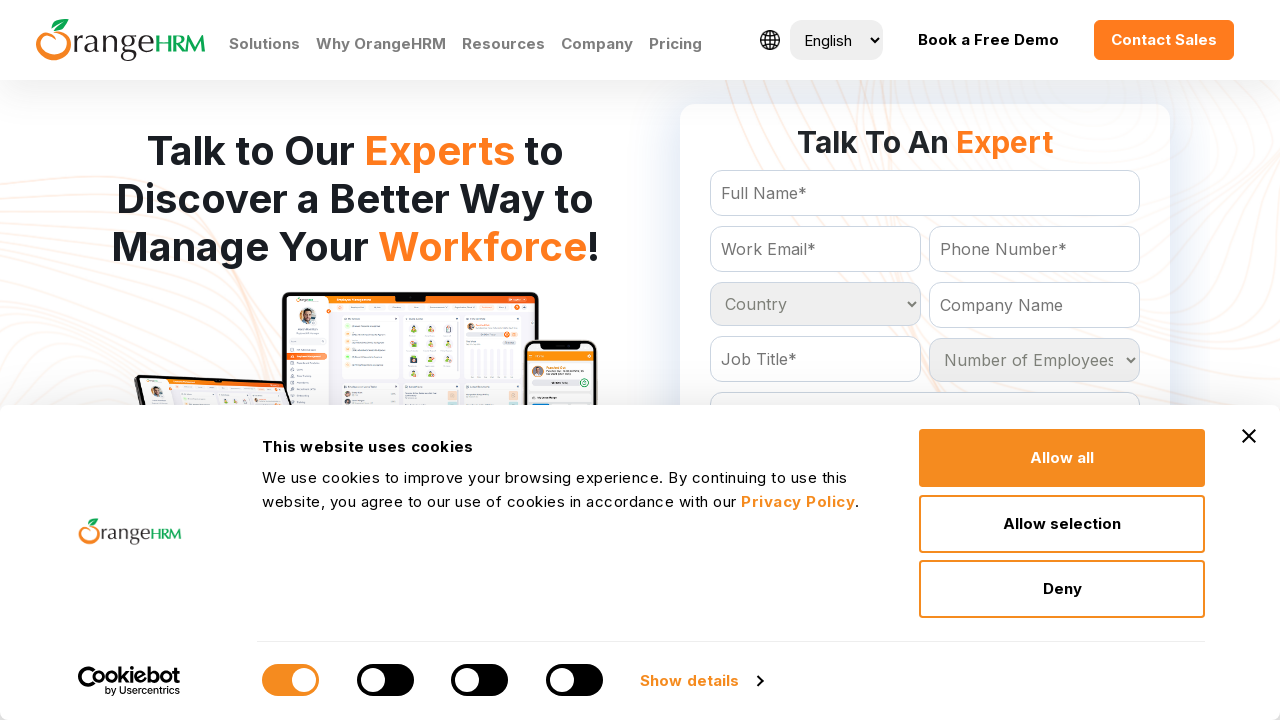

Retrieved country option: Myanmar
	
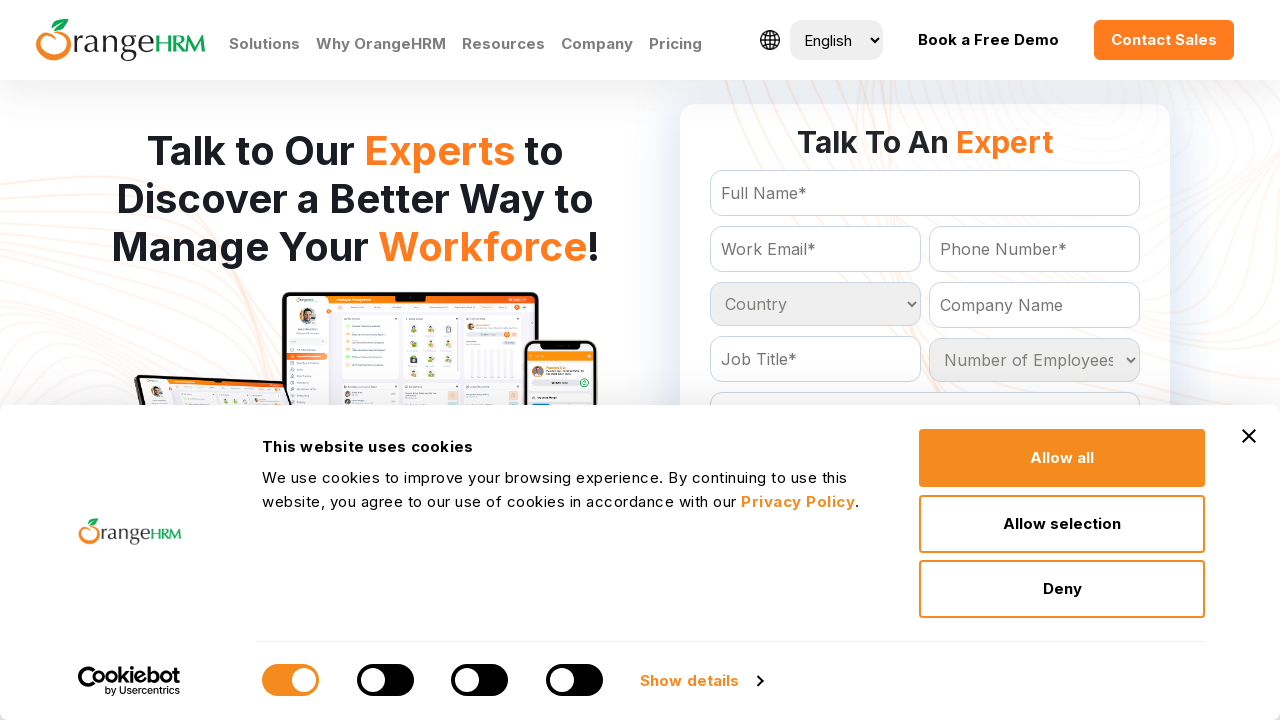

Retrieved country option: Namibia
	
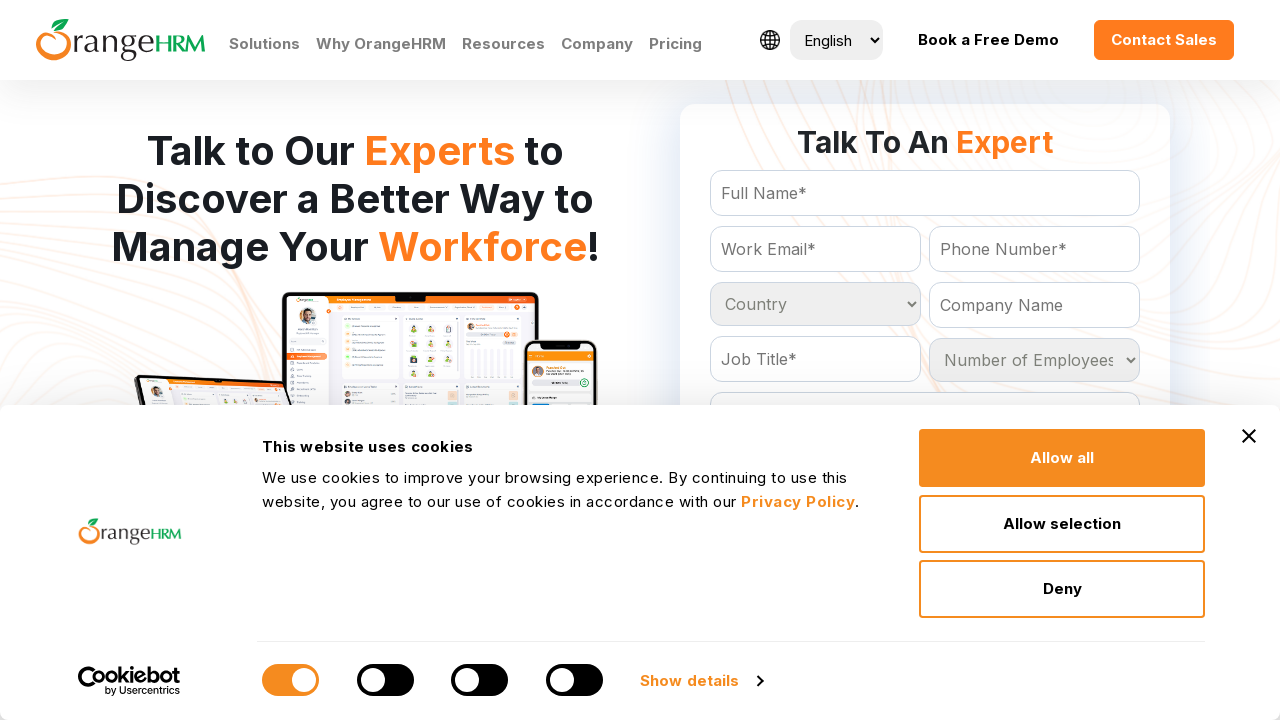

Retrieved country option: Nauru
	
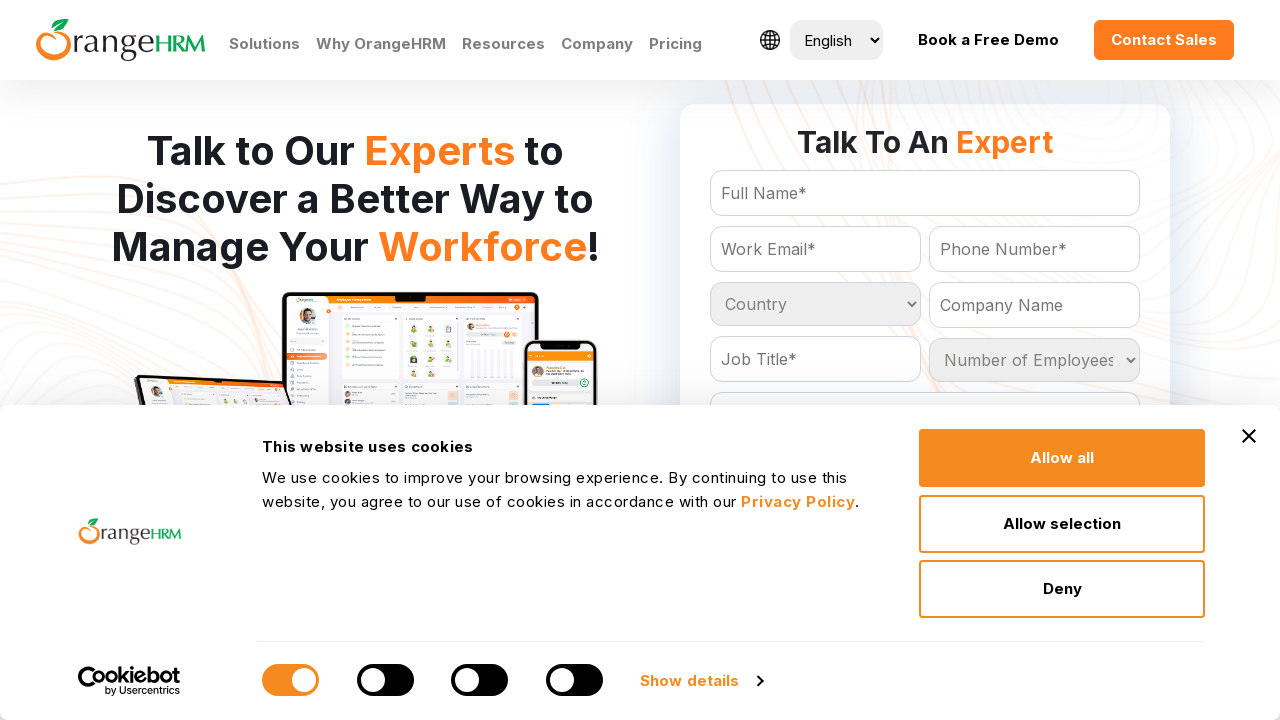

Retrieved country option: Nepal
	
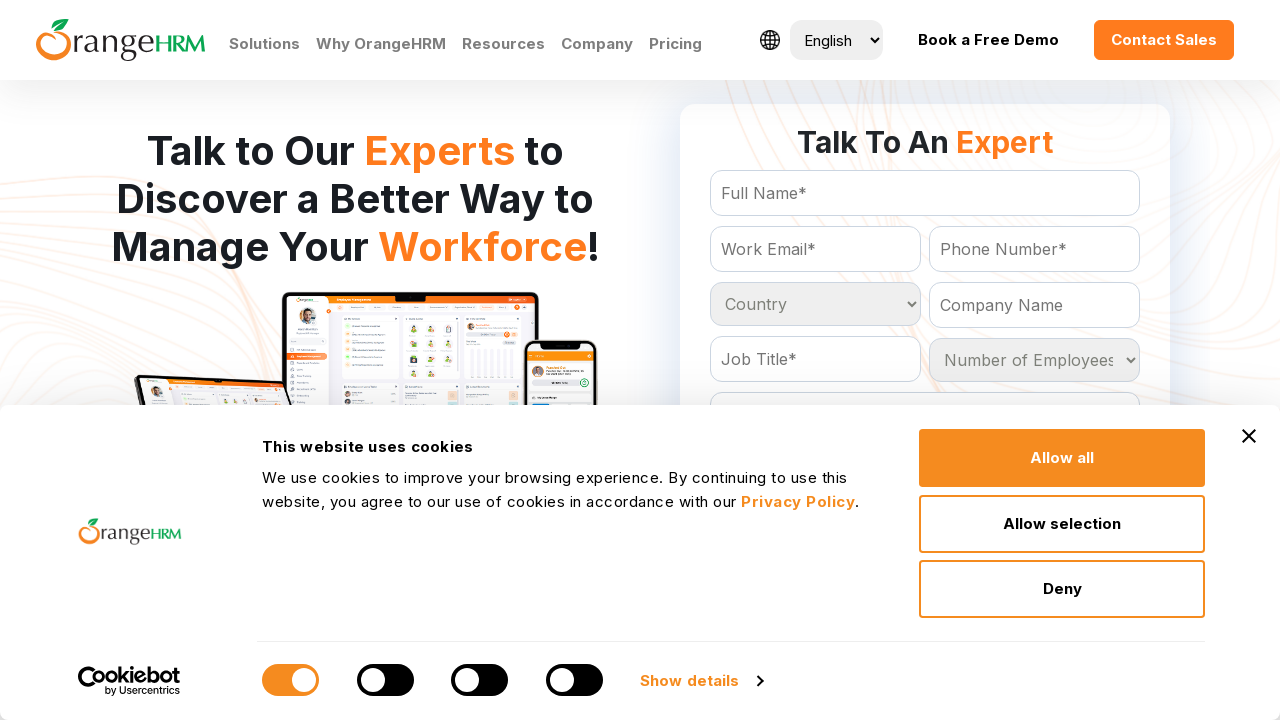

Retrieved country option: Netherlands
	
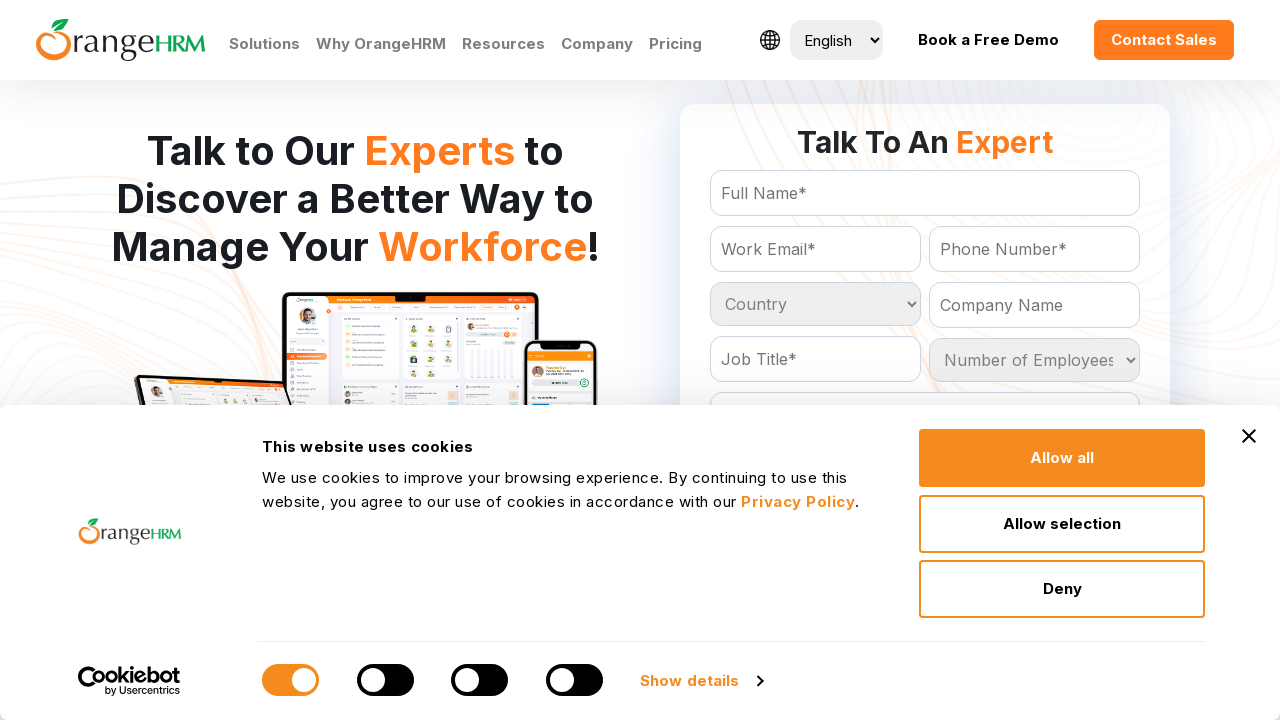

Retrieved country option: Netherlands Antilles
	
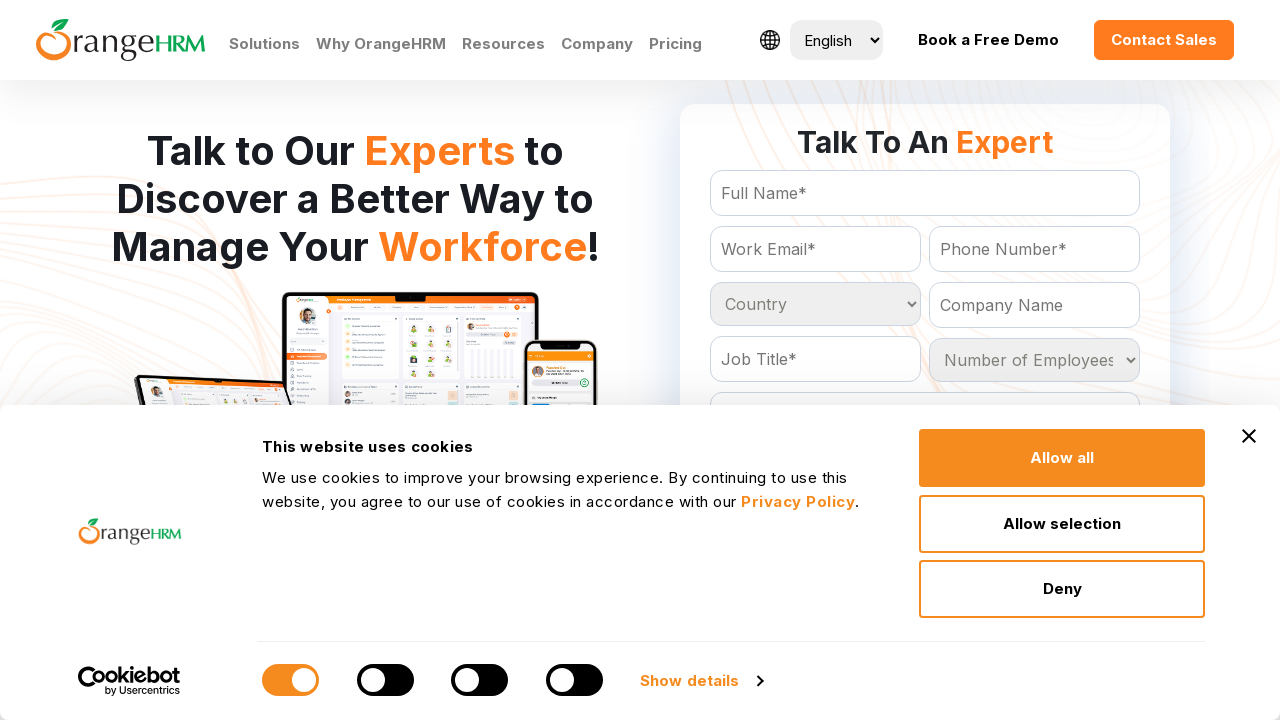

Retrieved country option: New Caledonia
	
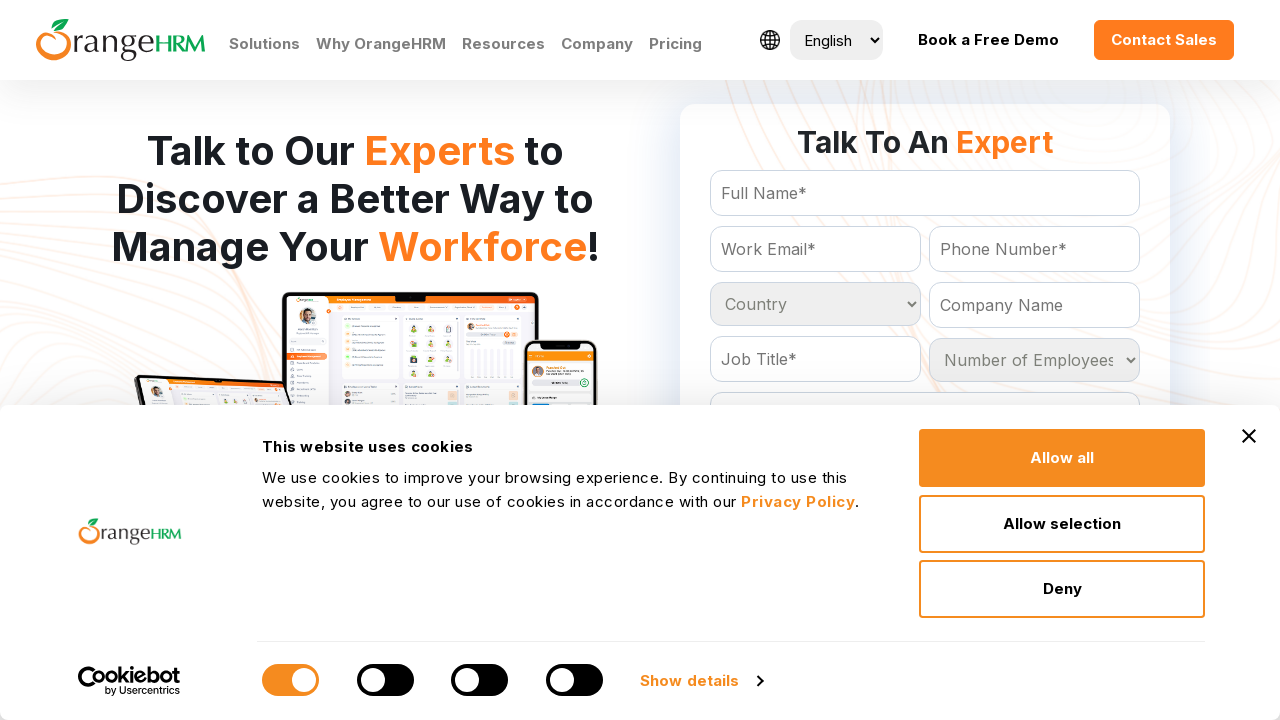

Retrieved country option: New Zealand
	
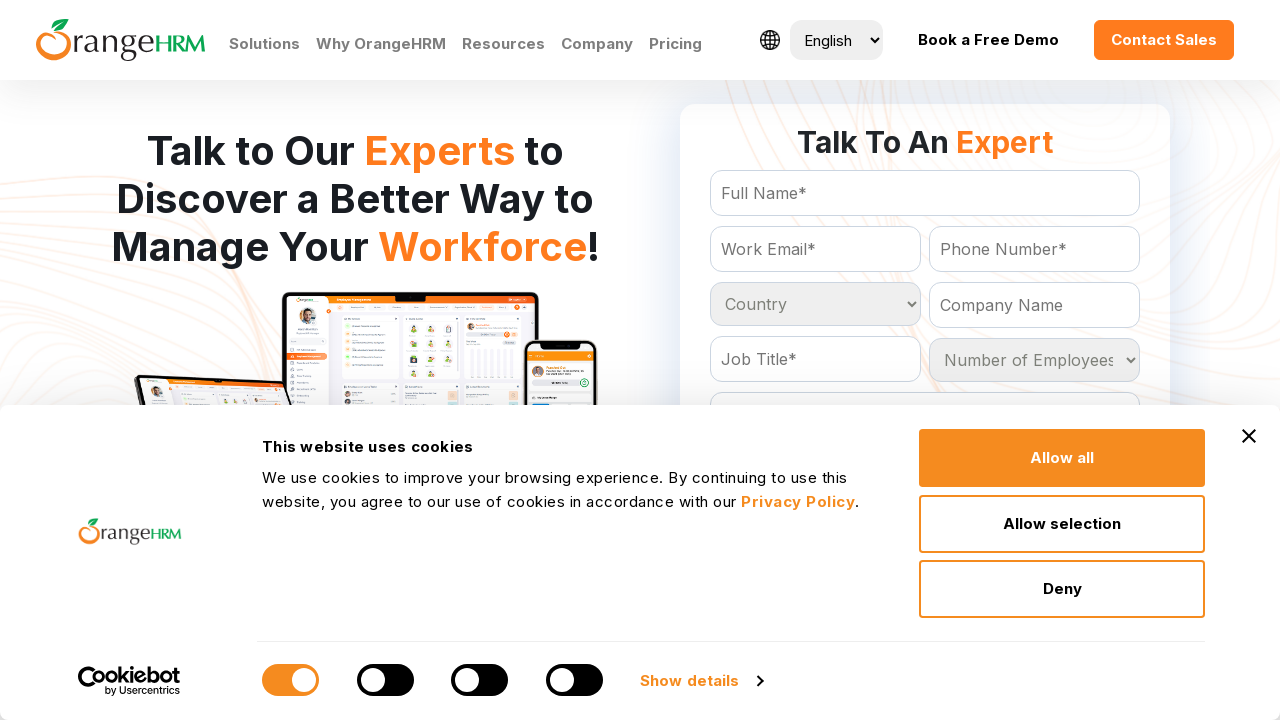

Retrieved country option: Nicaragua
	
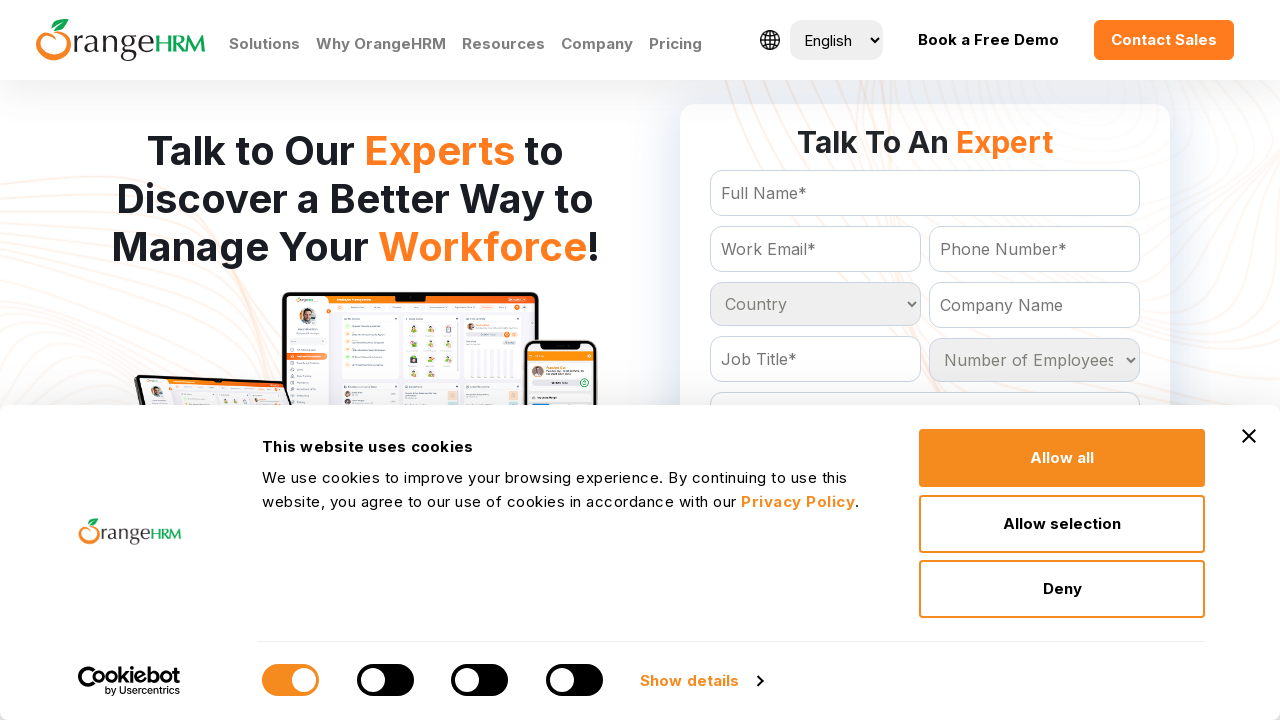

Retrieved country option: Niger
	
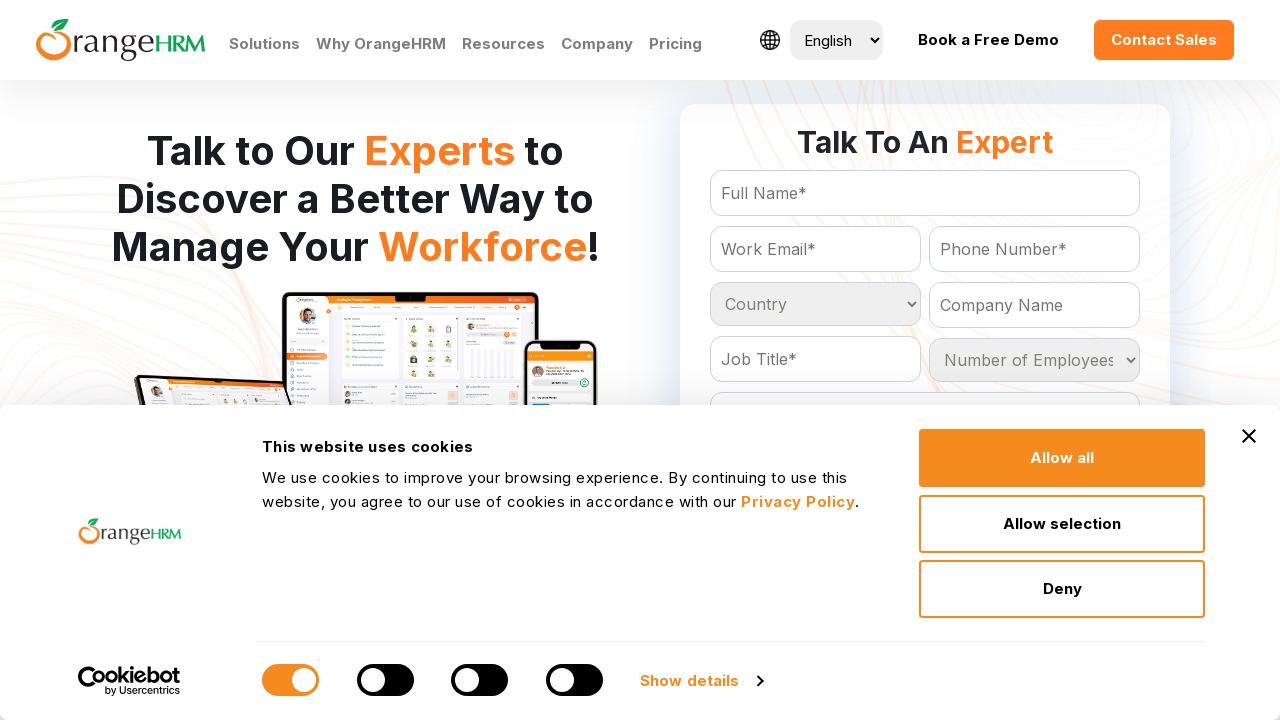

Retrieved country option: Nigeria
	
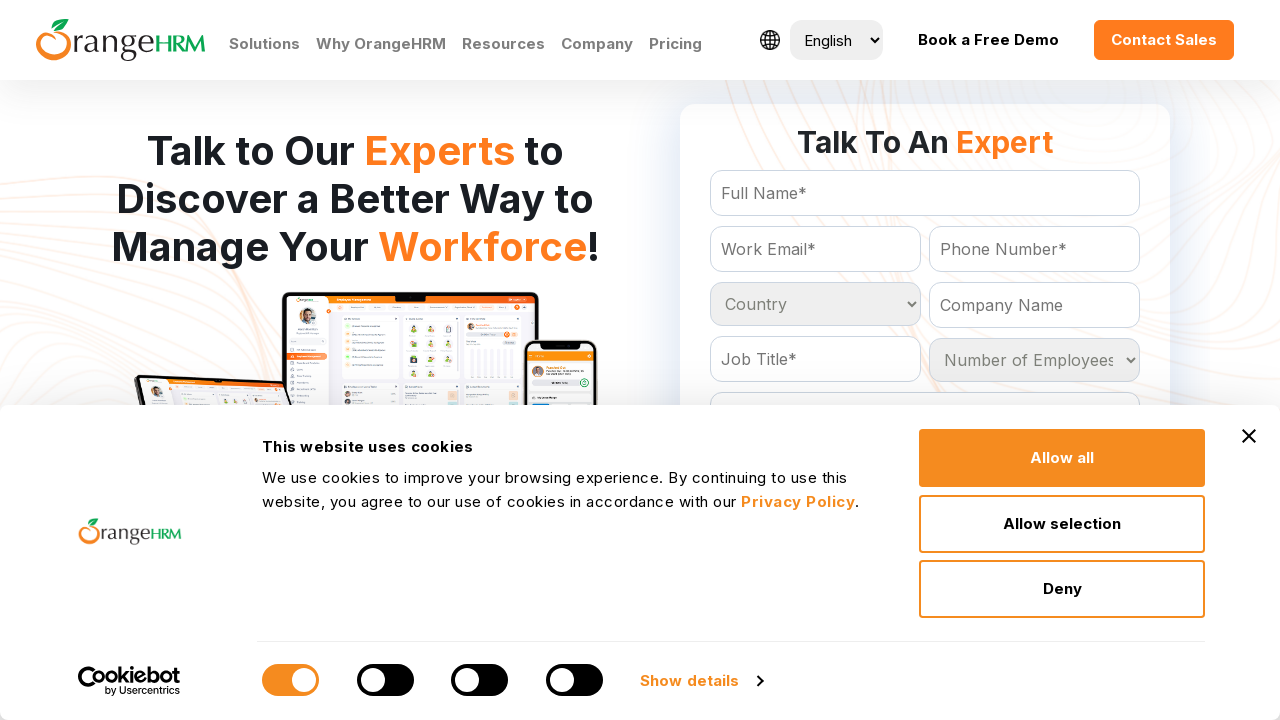

Retrieved country option: Niue
	
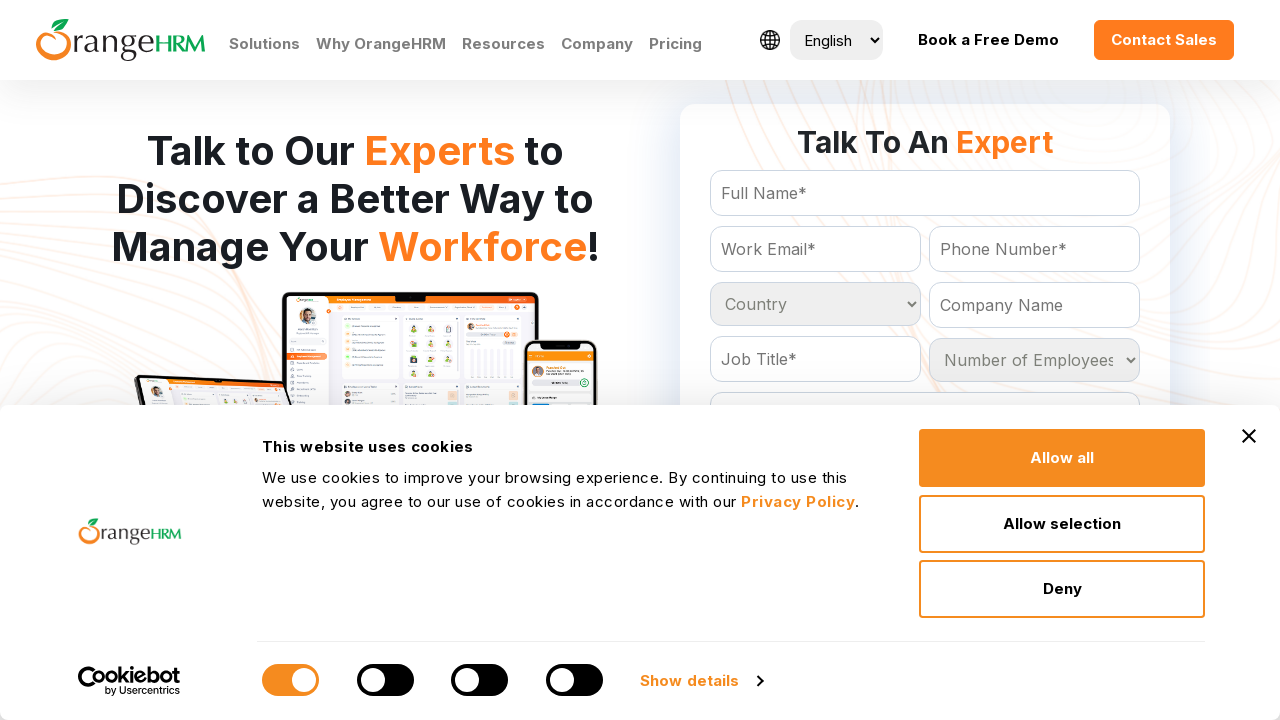

Retrieved country option: Norfolk Island
	
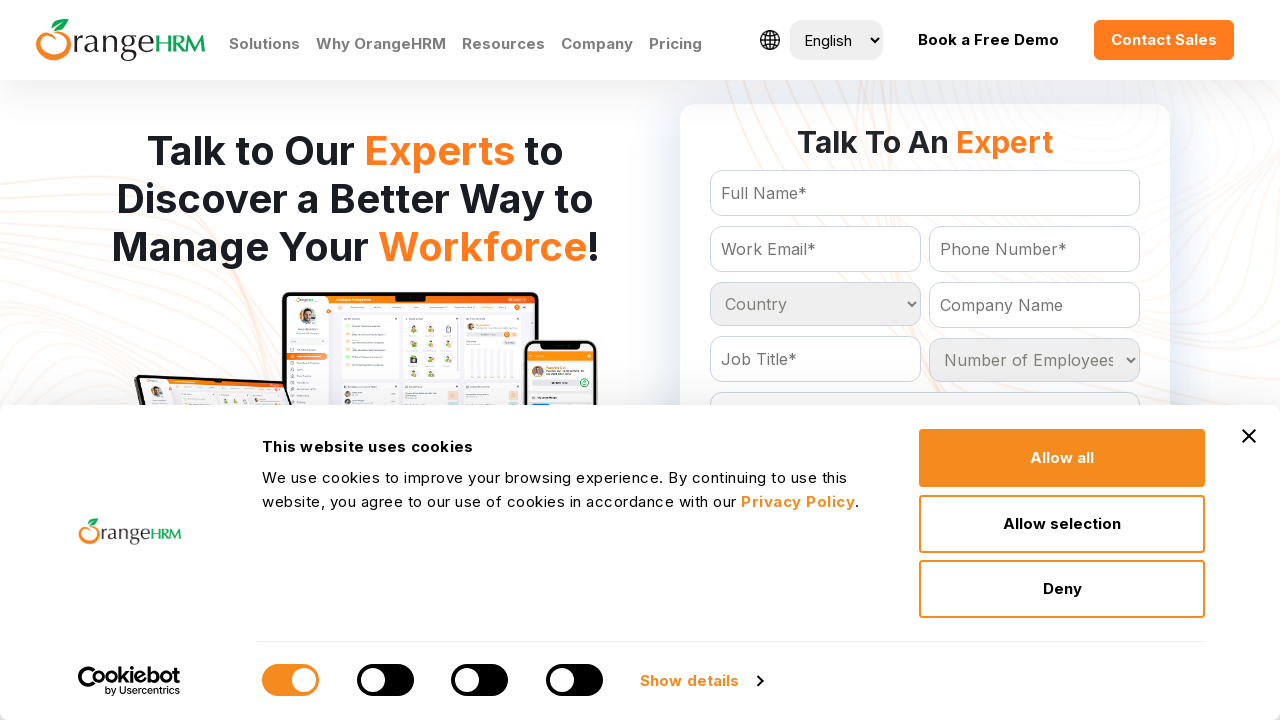

Retrieved country option: Northern Mariana Islands
	
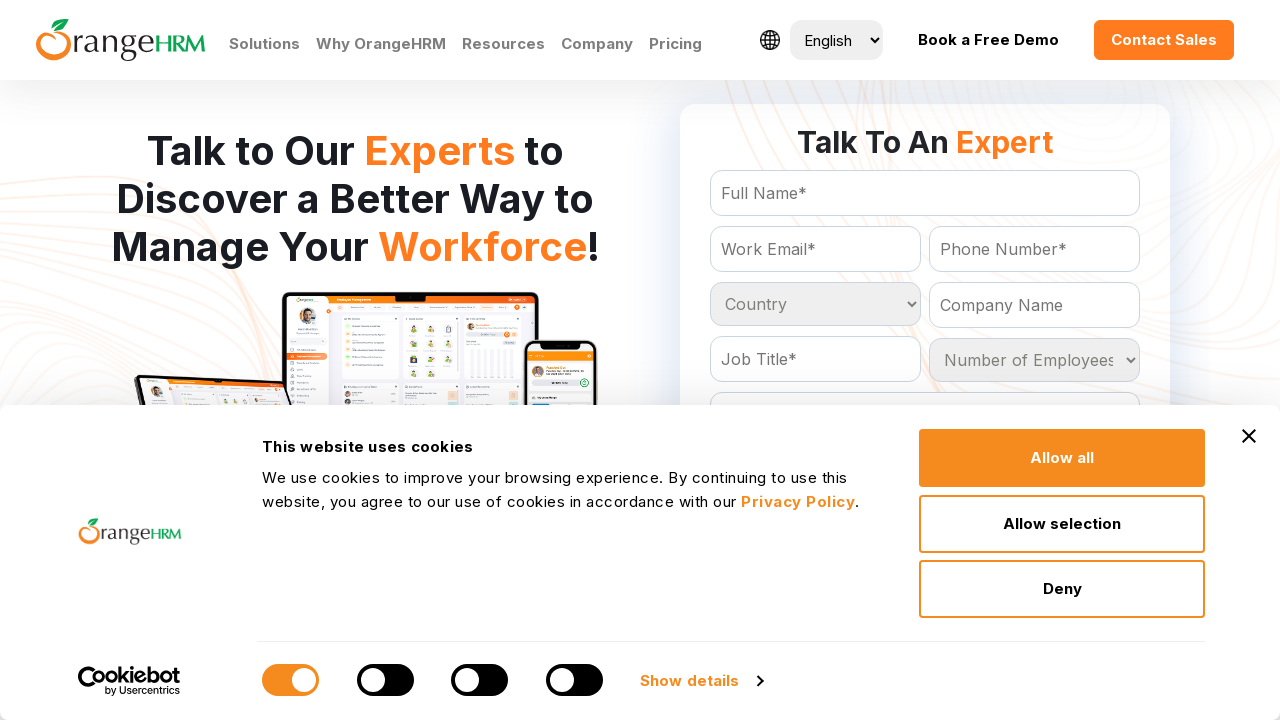

Retrieved country option: Norway
	
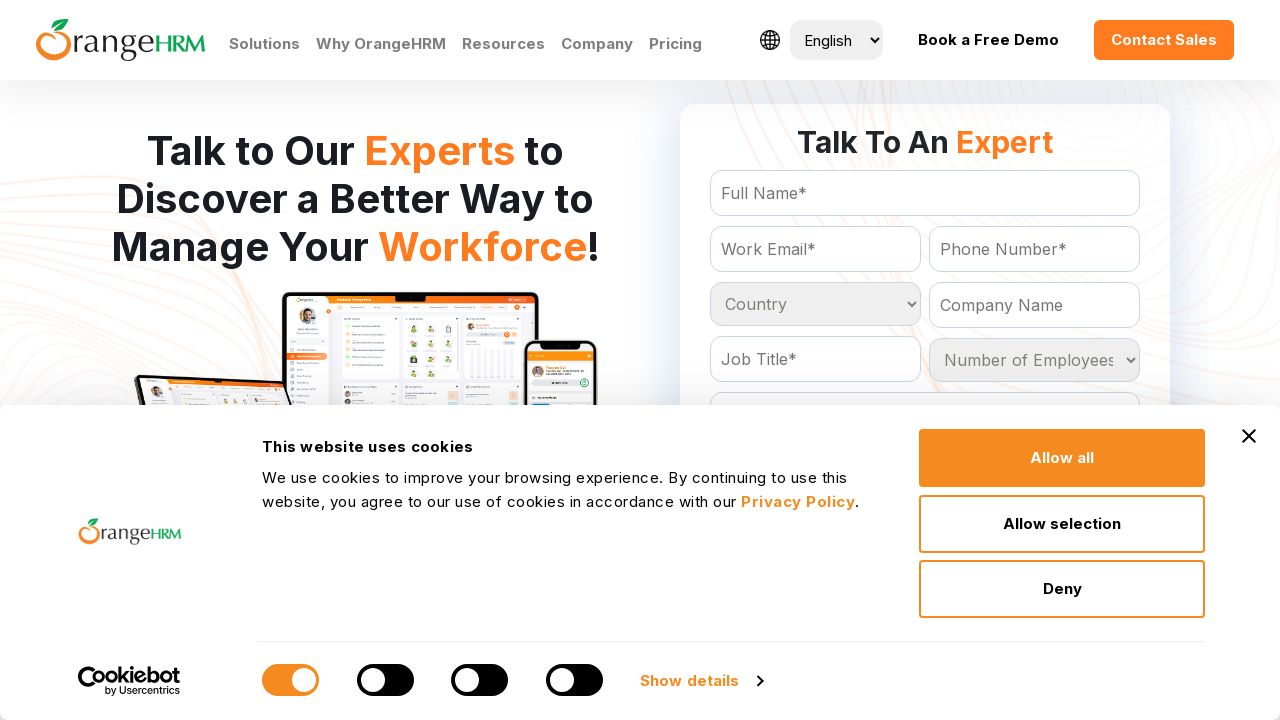

Retrieved country option: Oman
	
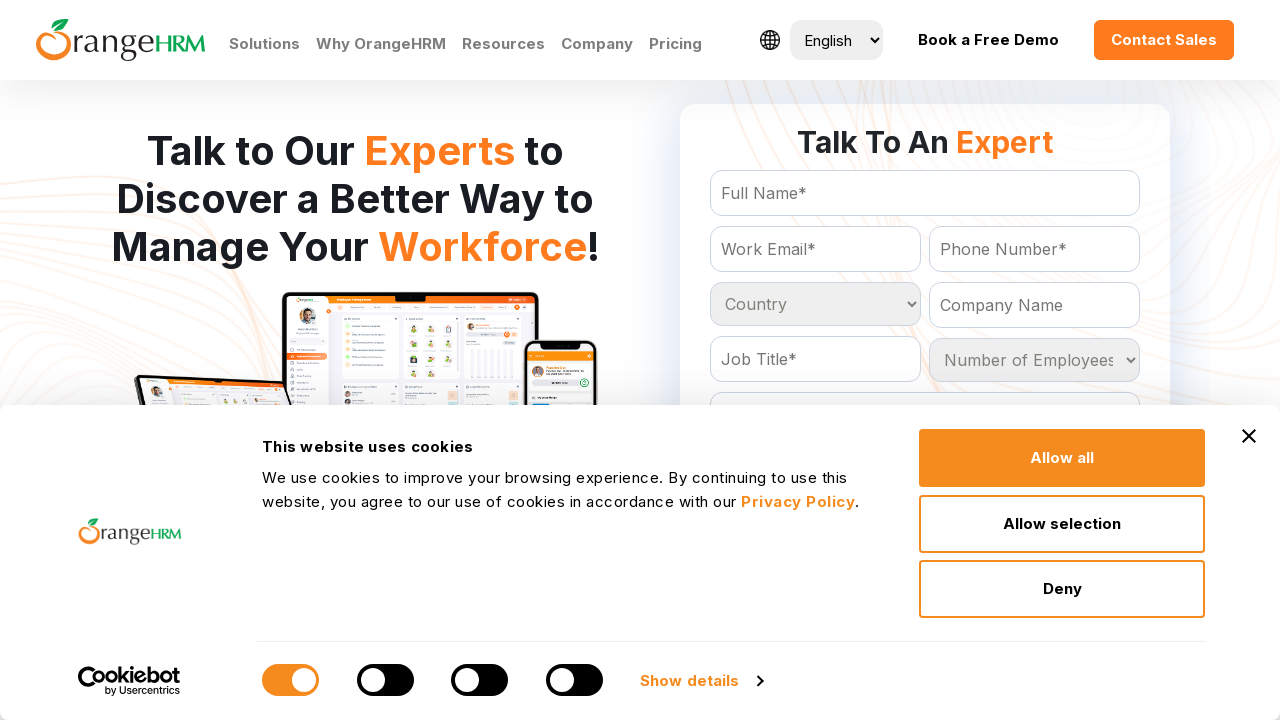

Retrieved country option: Pakistan
	
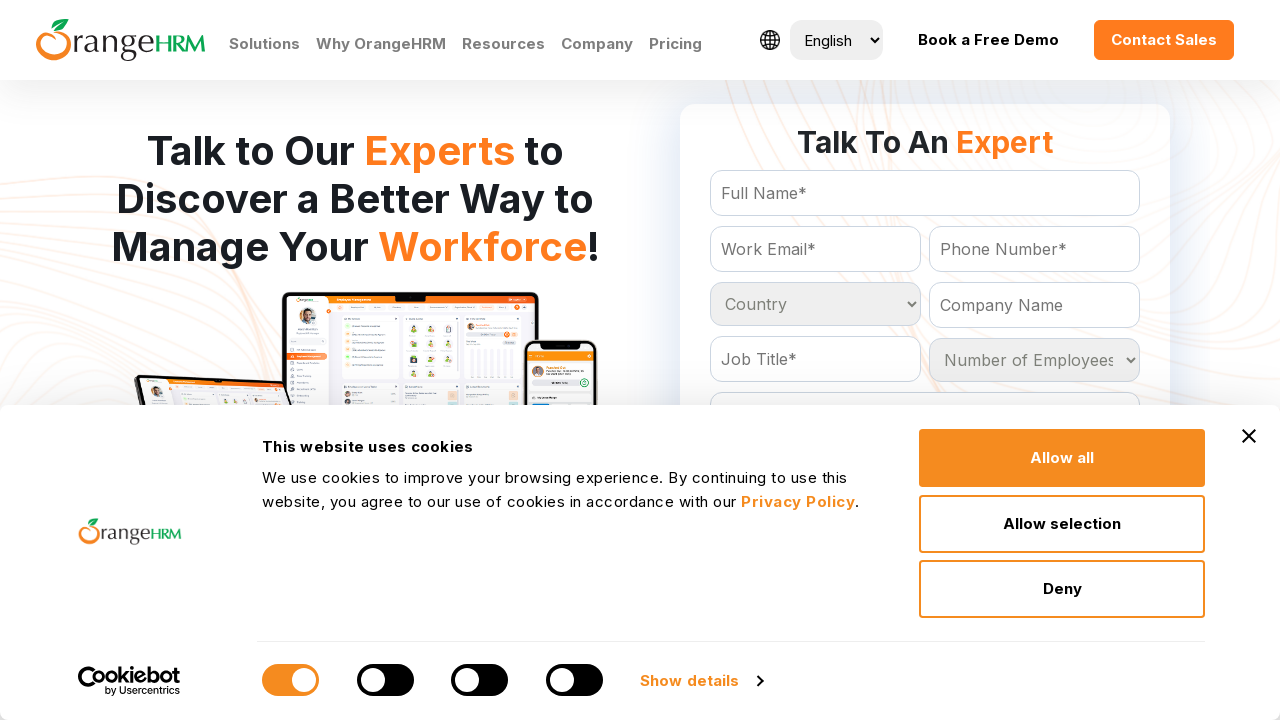

Retrieved country option: Palau
	
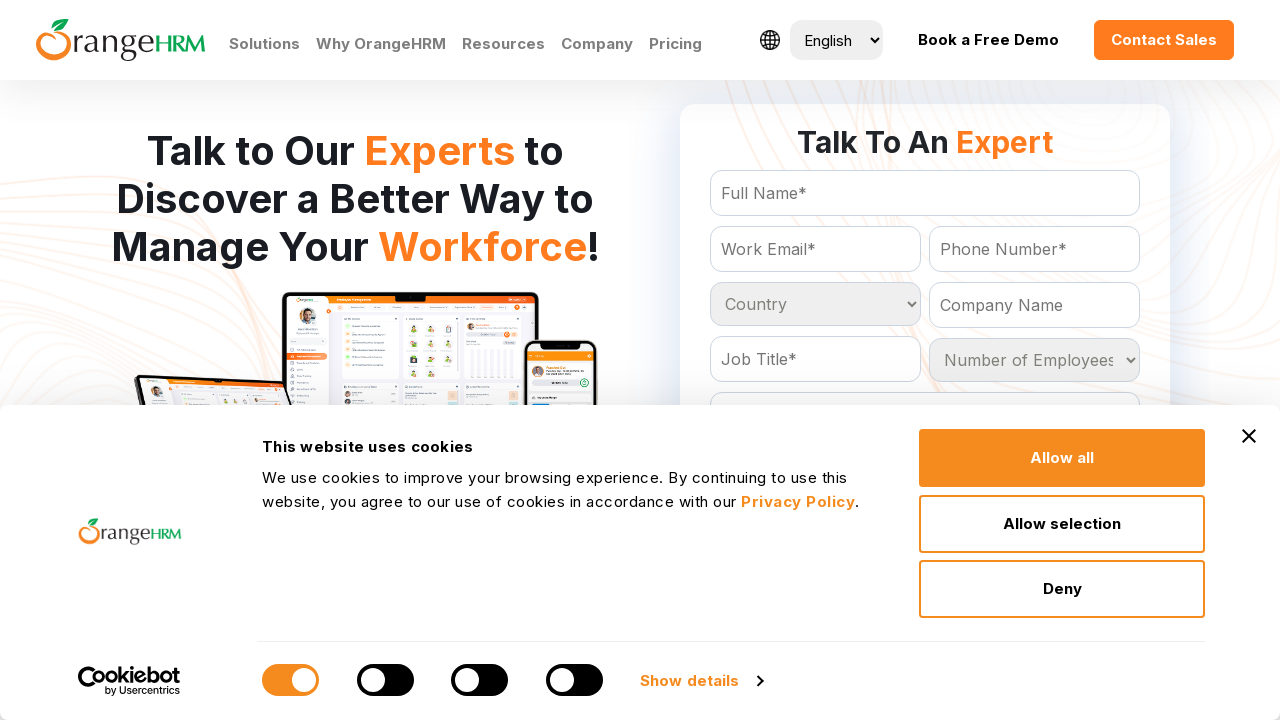

Retrieved country option: Panama
	
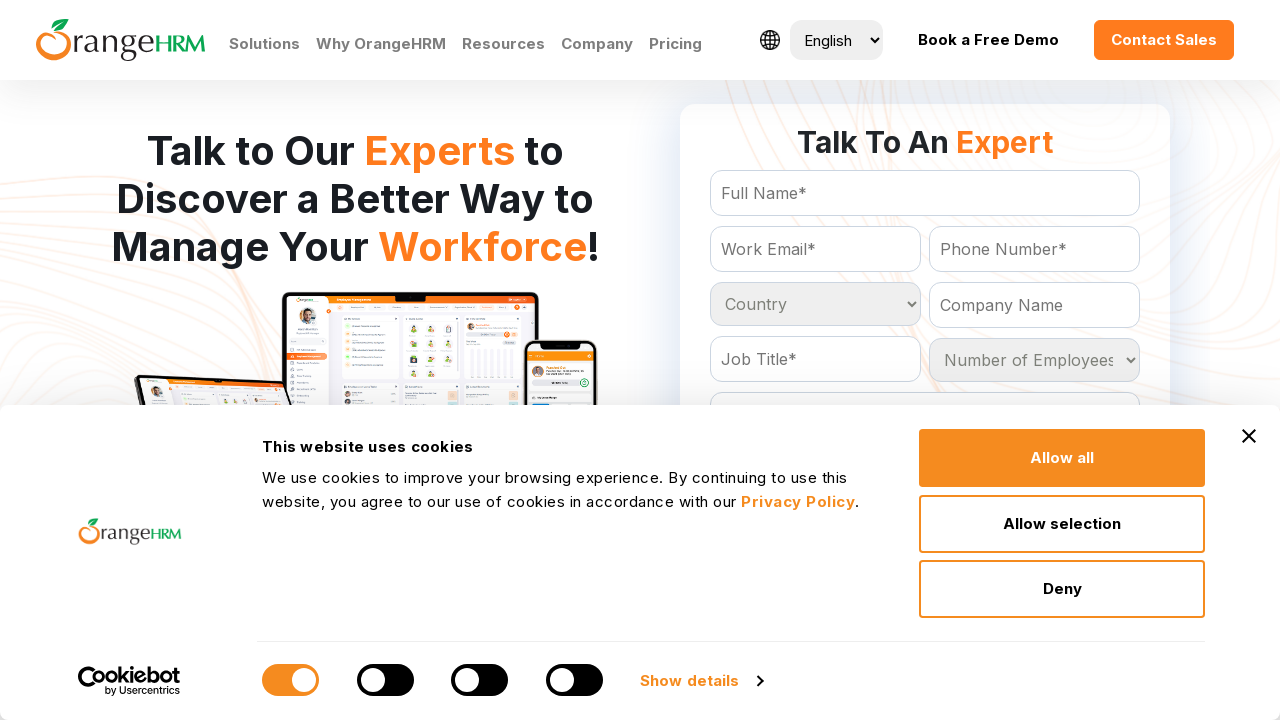

Retrieved country option: Papua New Guinea
	
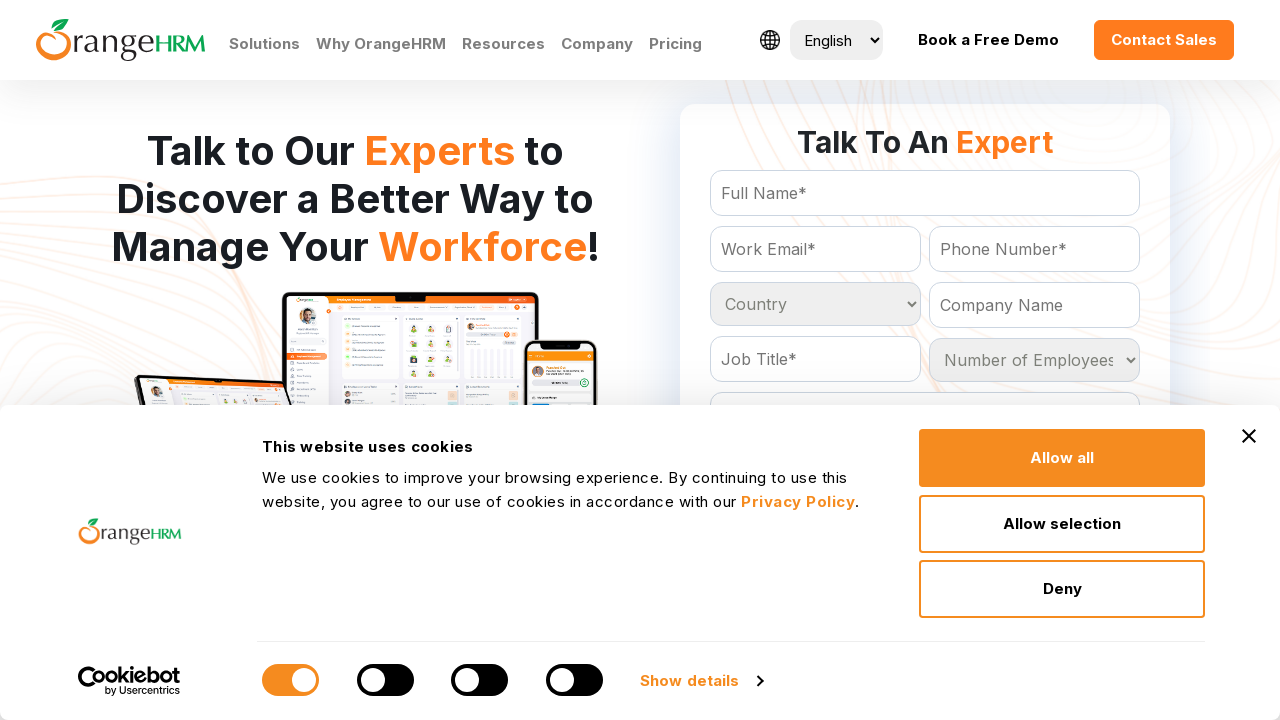

Retrieved country option: Paraguay
	
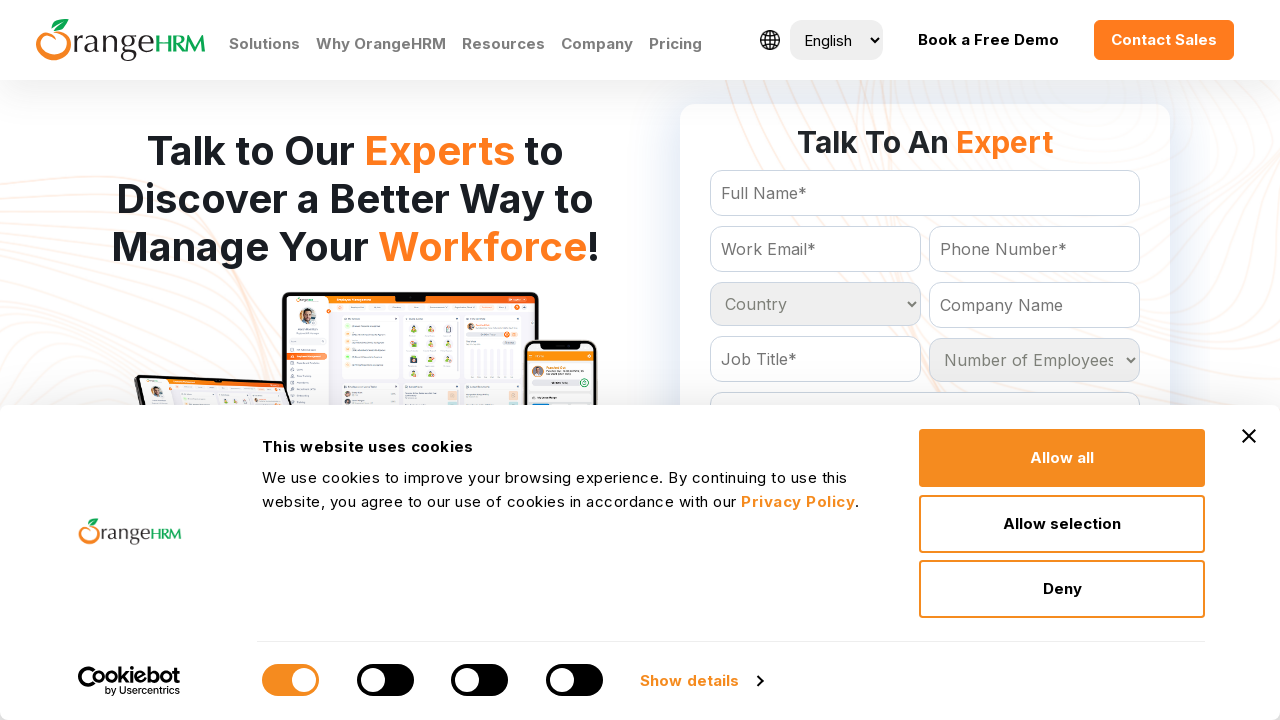

Retrieved country option: Peru
	
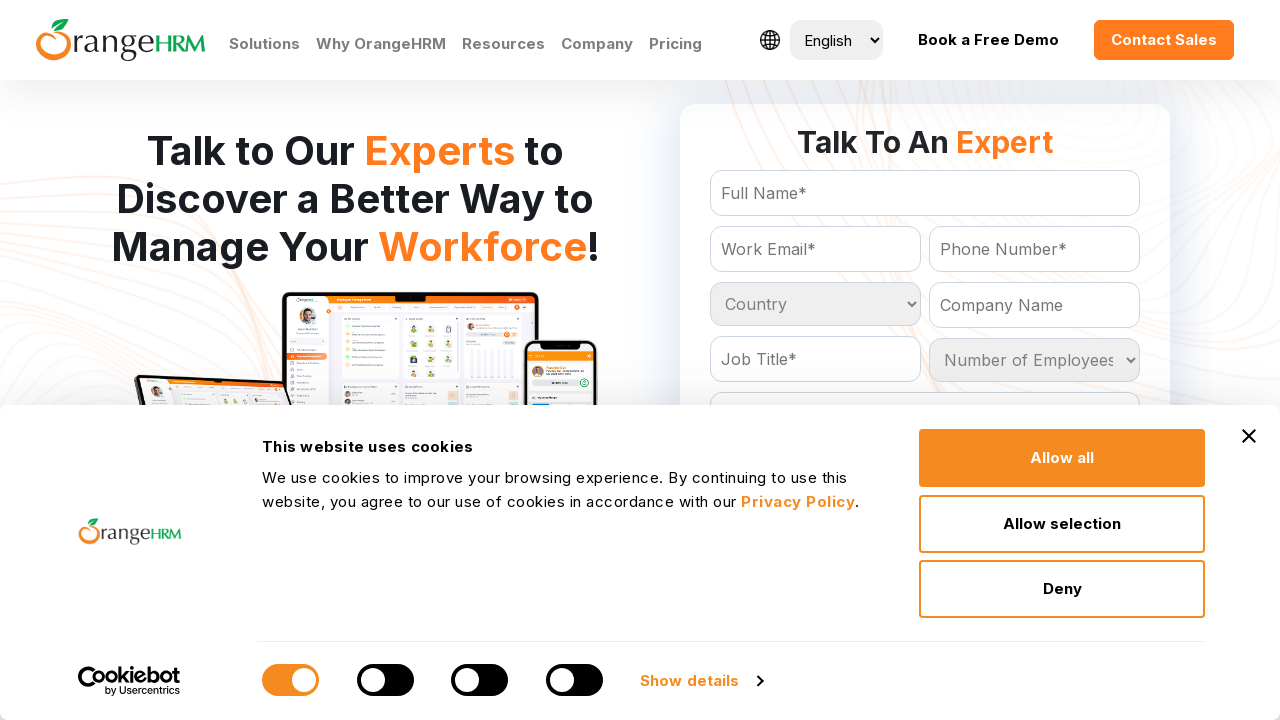

Retrieved country option: Philippines
	
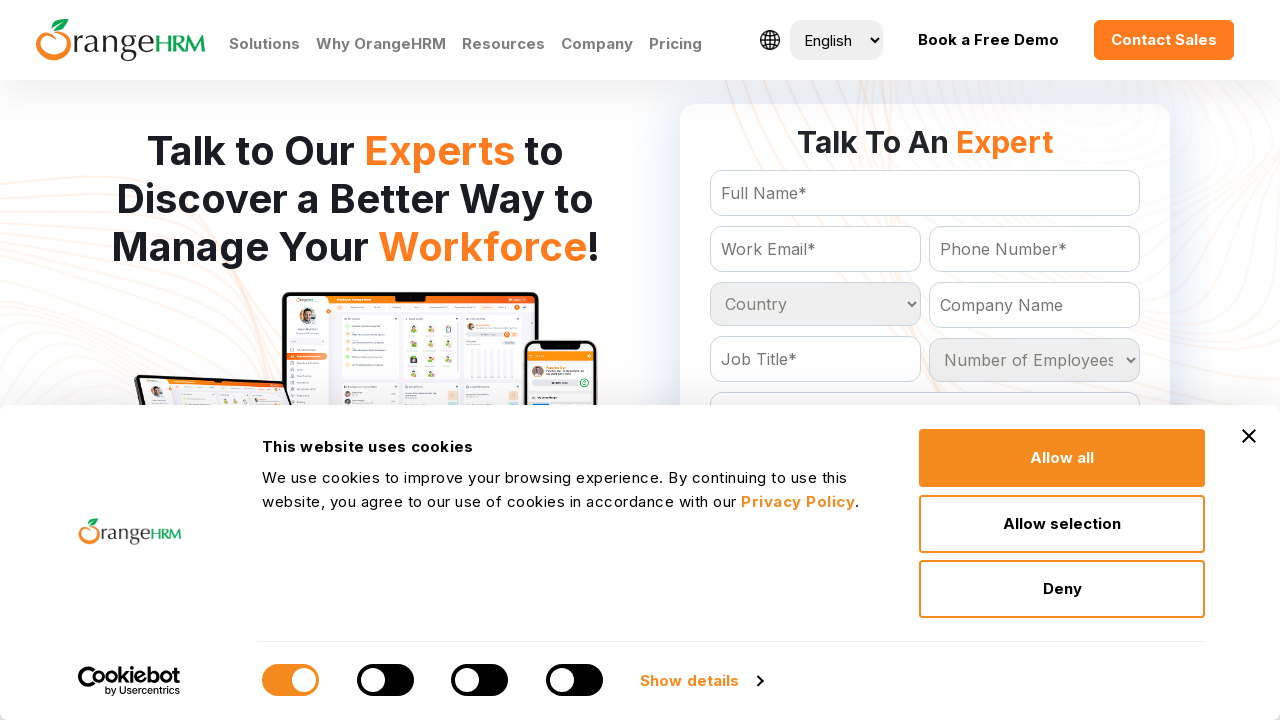

Retrieved country option: Poland
	
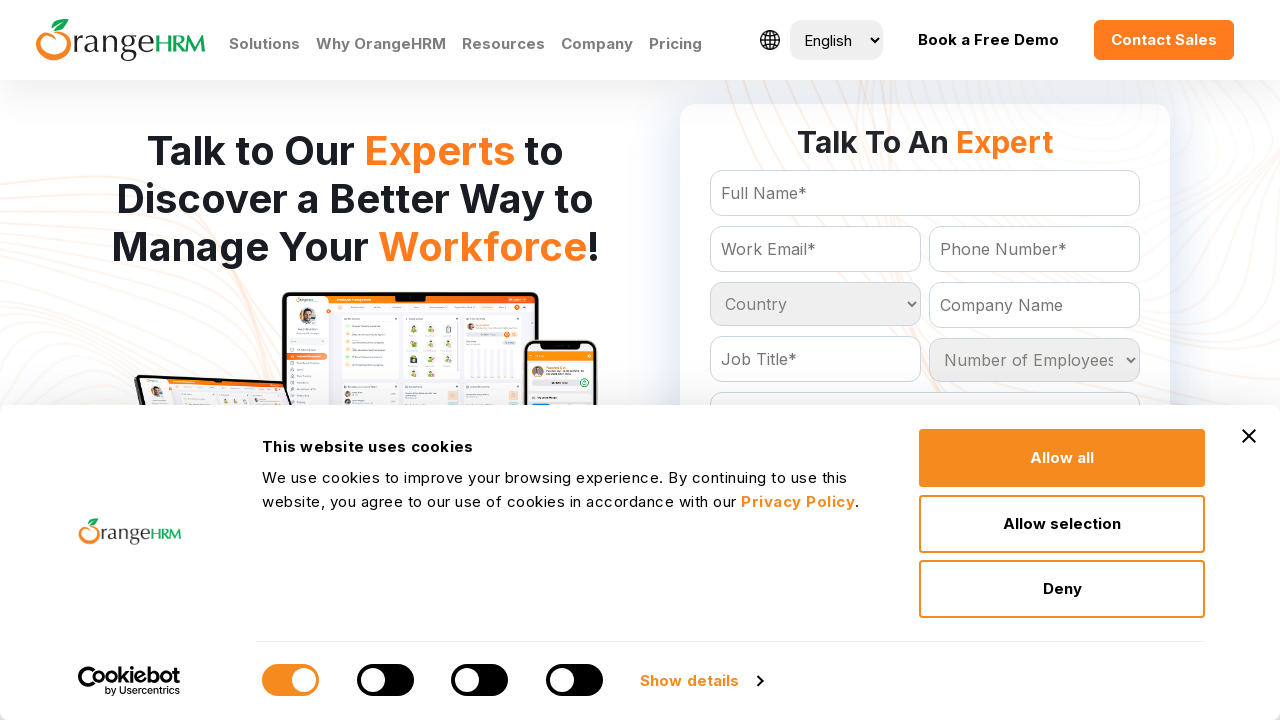

Retrieved country option: Portugal
	
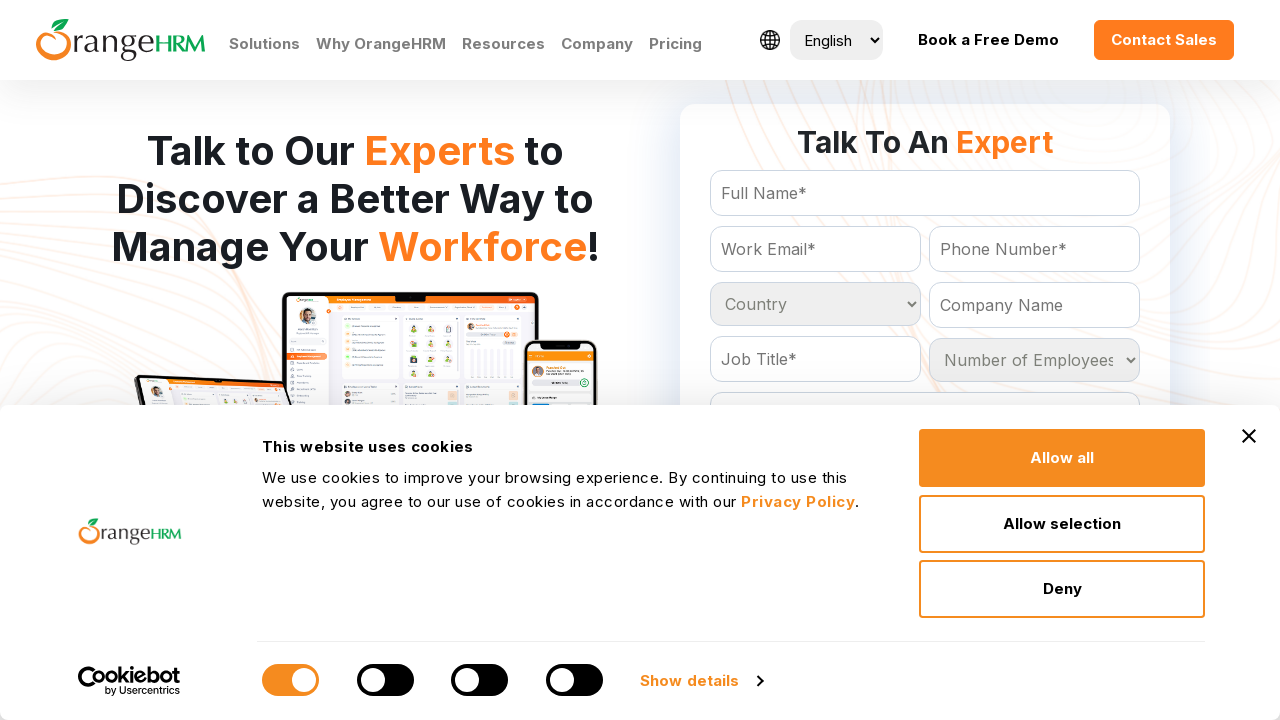

Retrieved country option: Puerto Rico
	
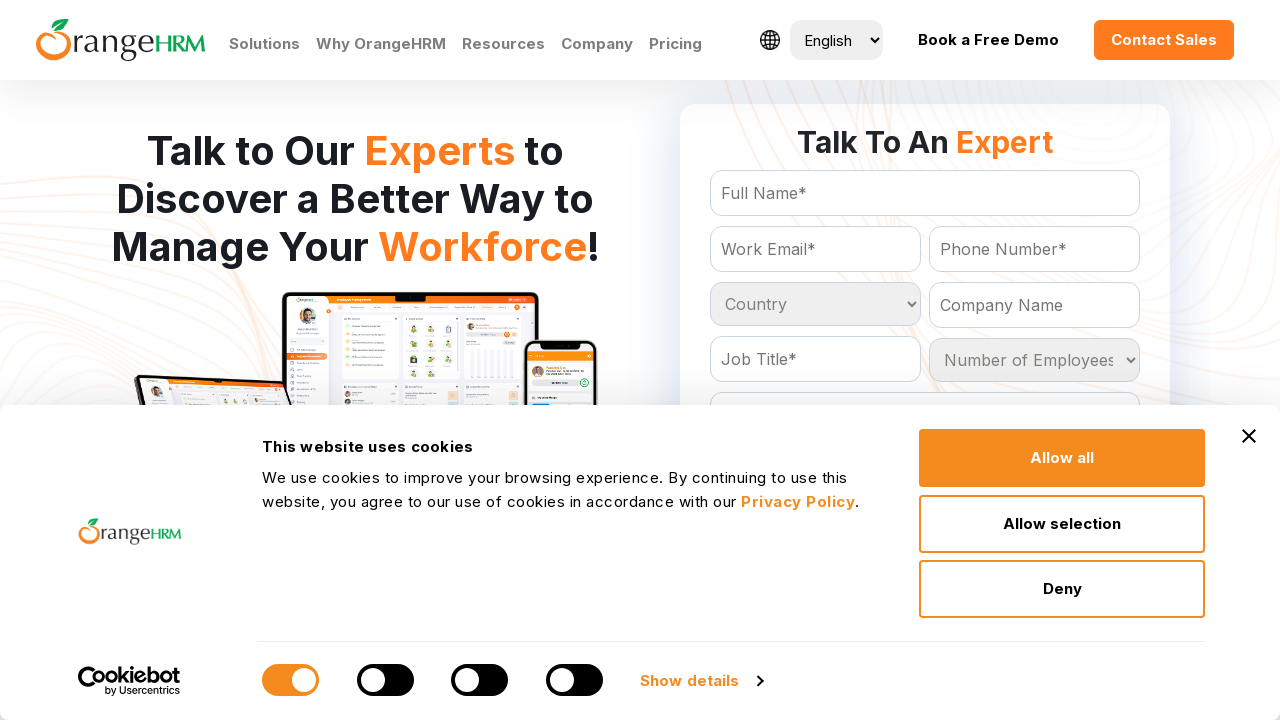

Retrieved country option: Qatar
	
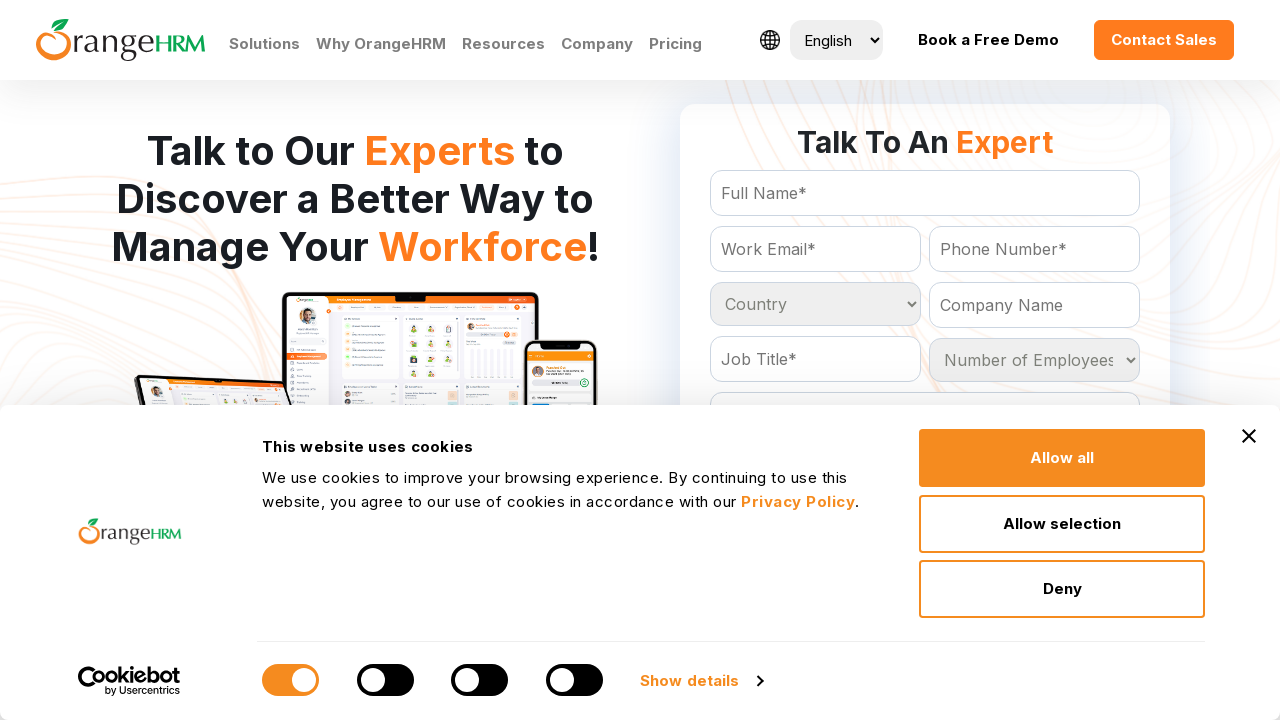

Retrieved country option: Reunion
	
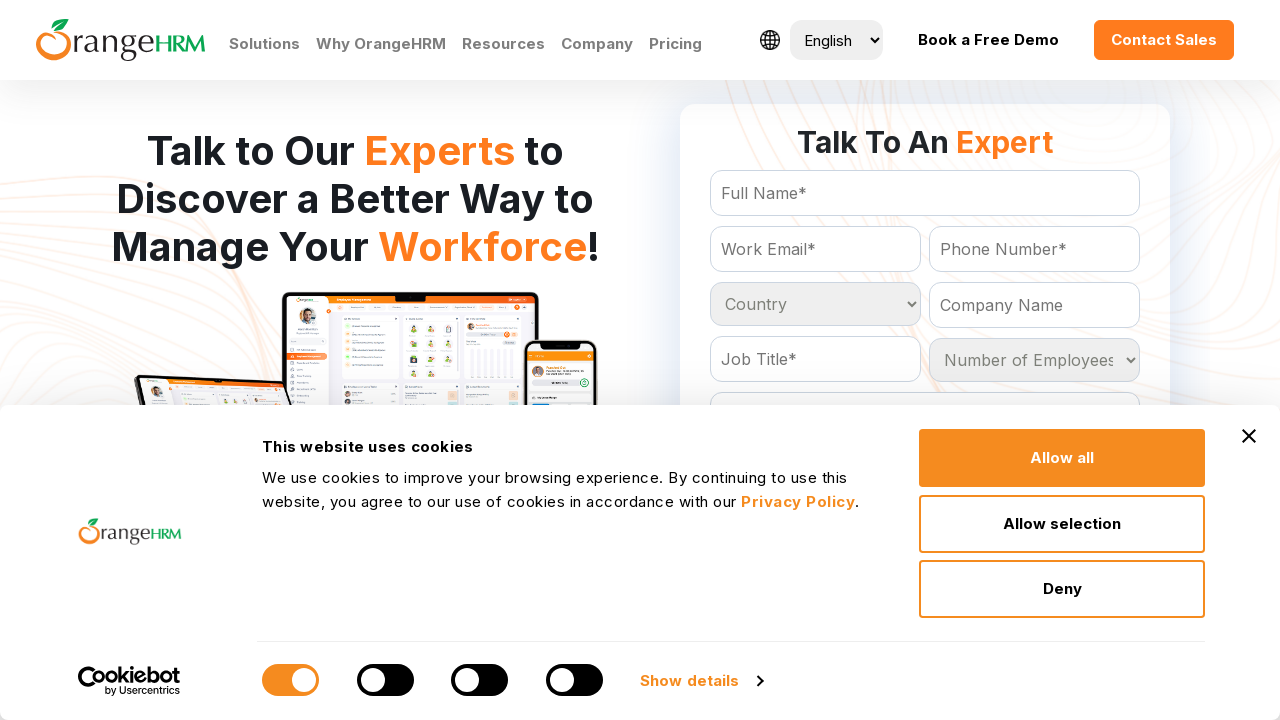

Retrieved country option: Romania
	
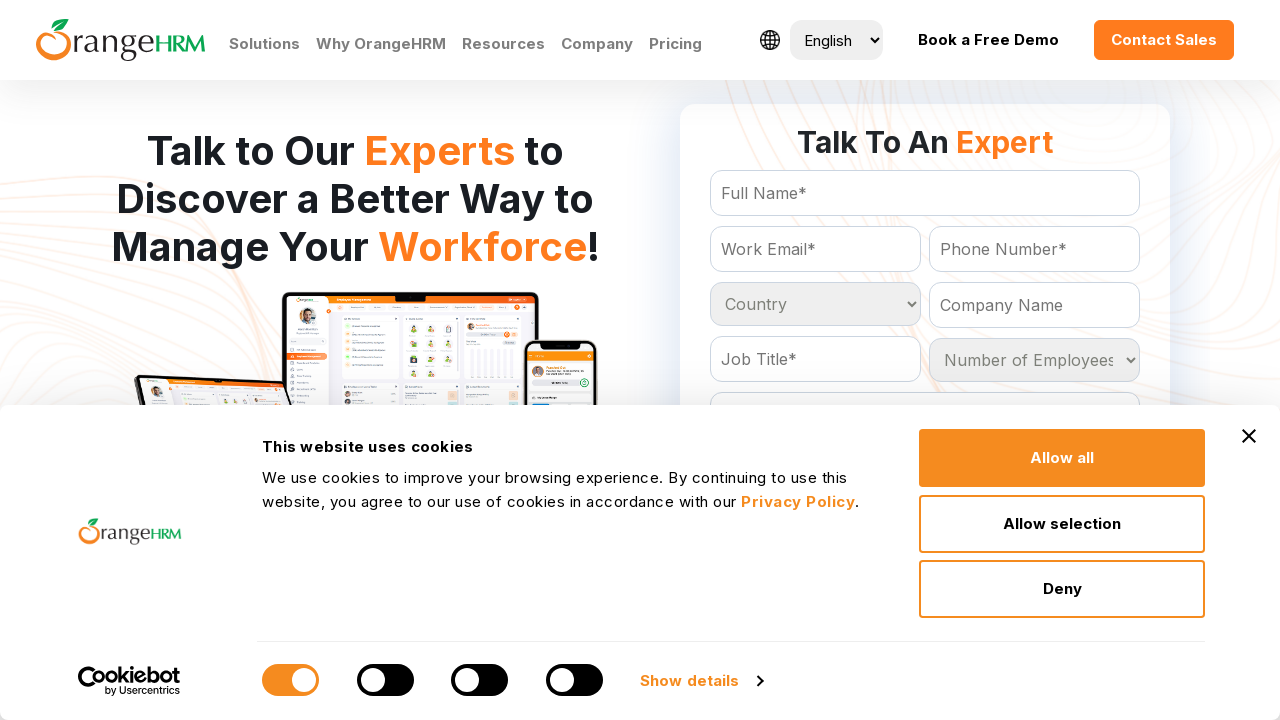

Retrieved country option: Russian Federation
	
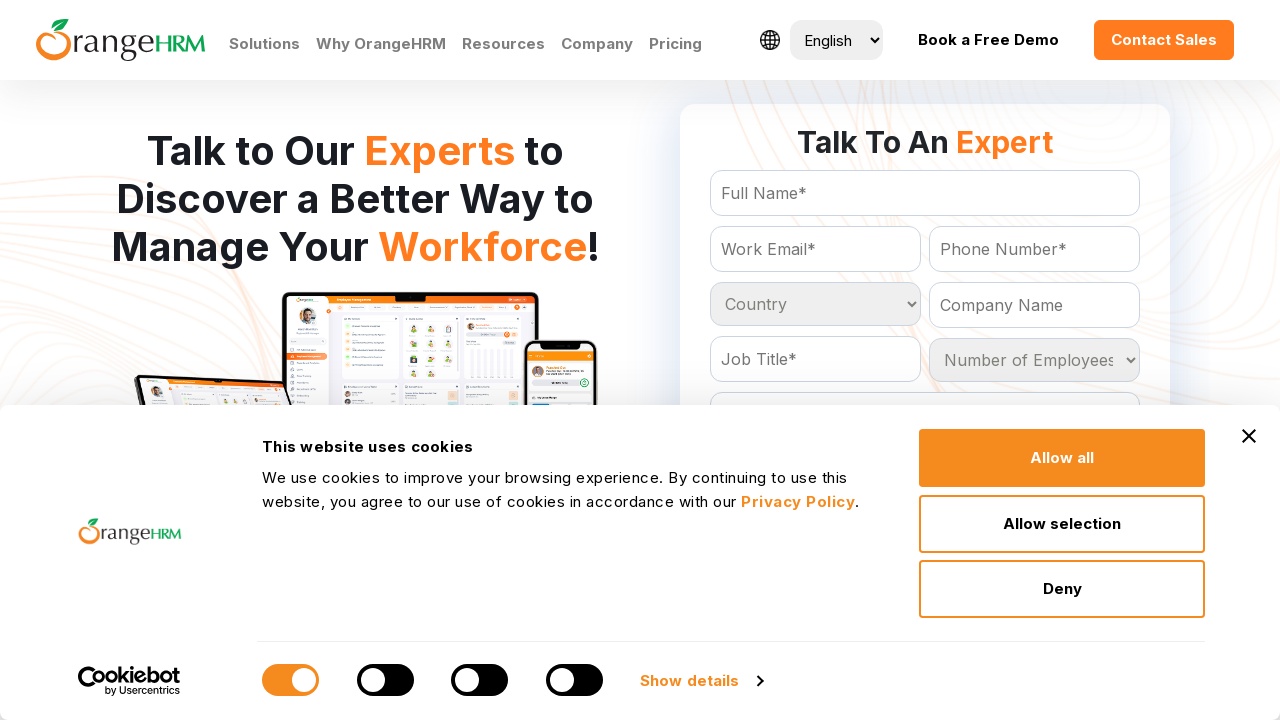

Retrieved country option: Rwanda
	
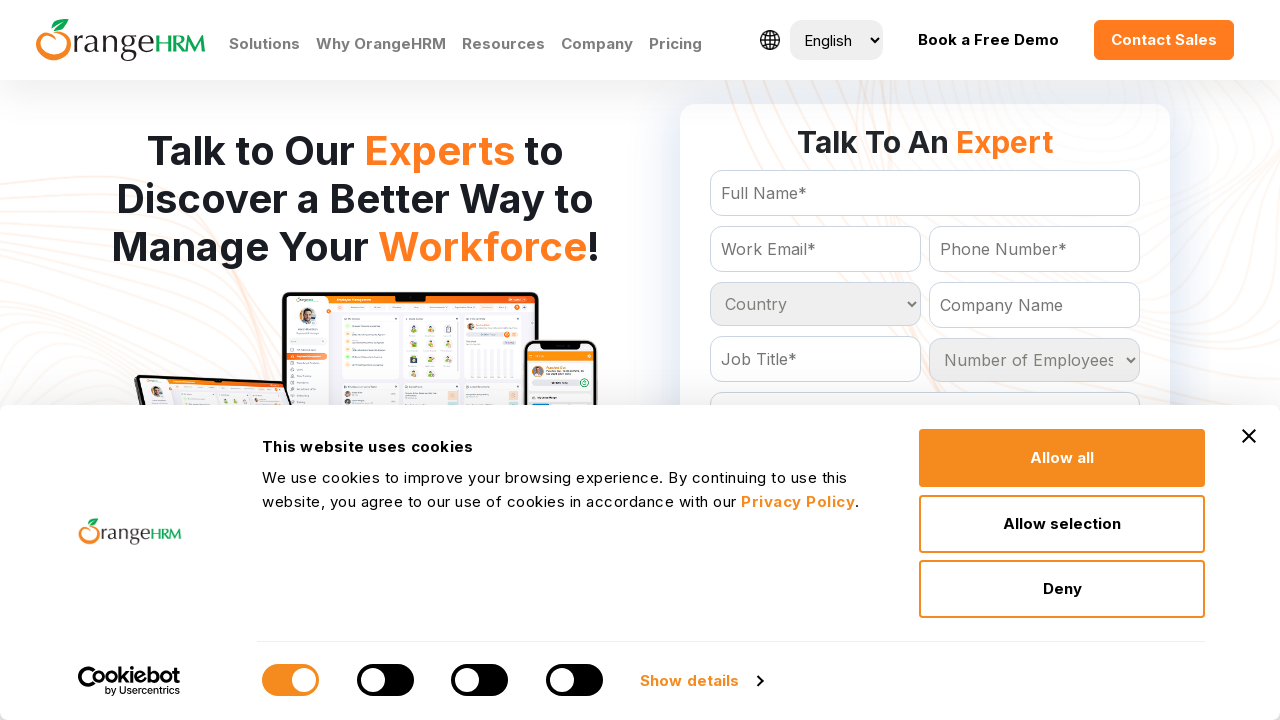

Retrieved country option: St Kitts and Nevis
	
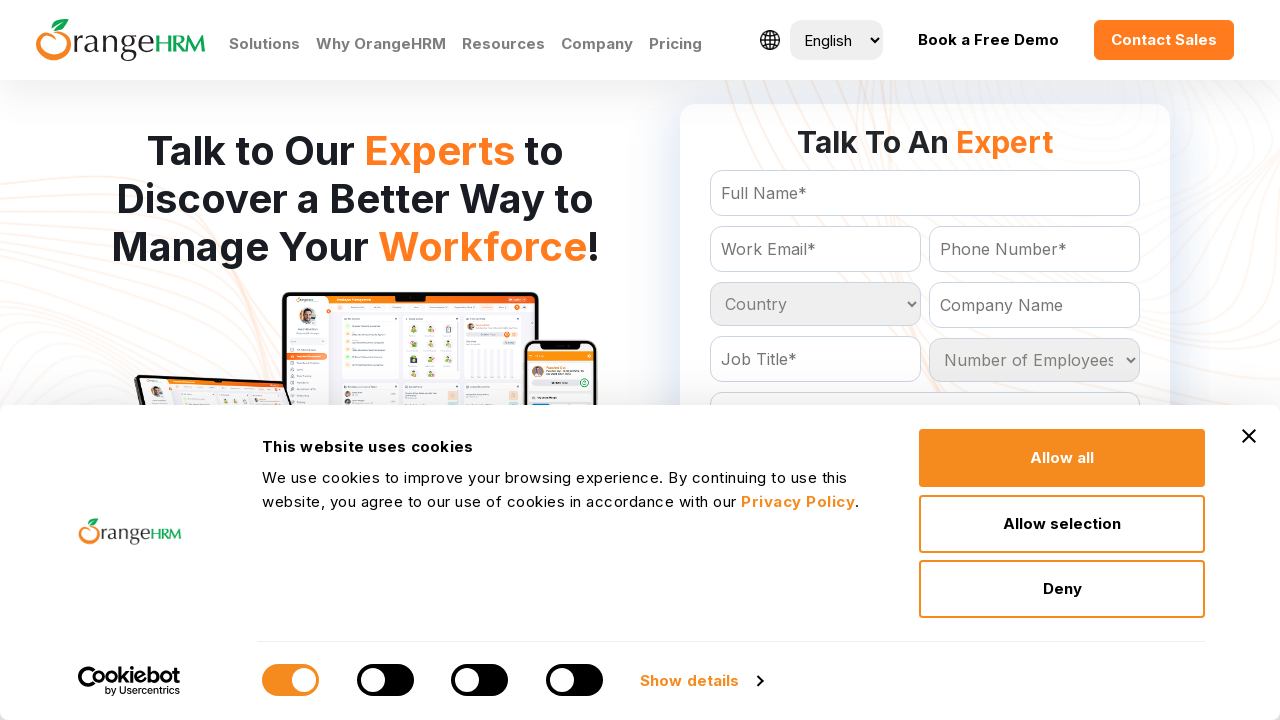

Retrieved country option: St Lucia
	
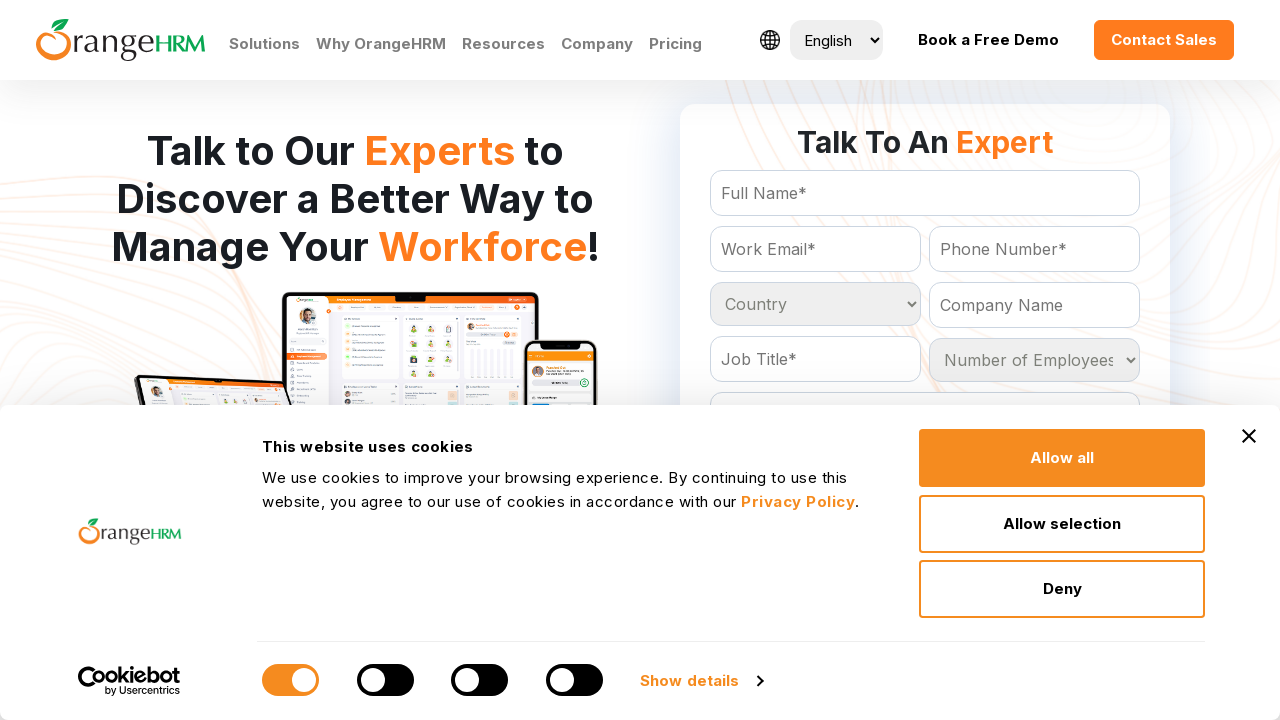

Retrieved country option: St Vincent and the Grenadines
	
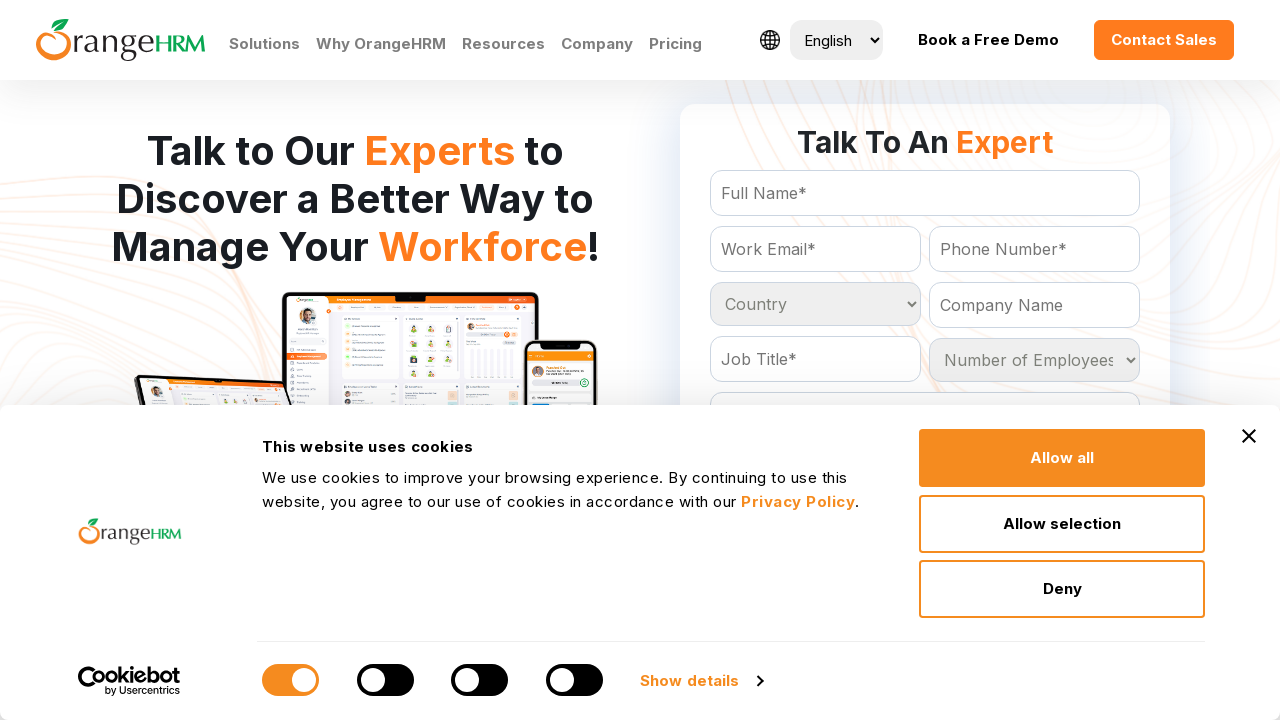

Retrieved country option: Samoa
	
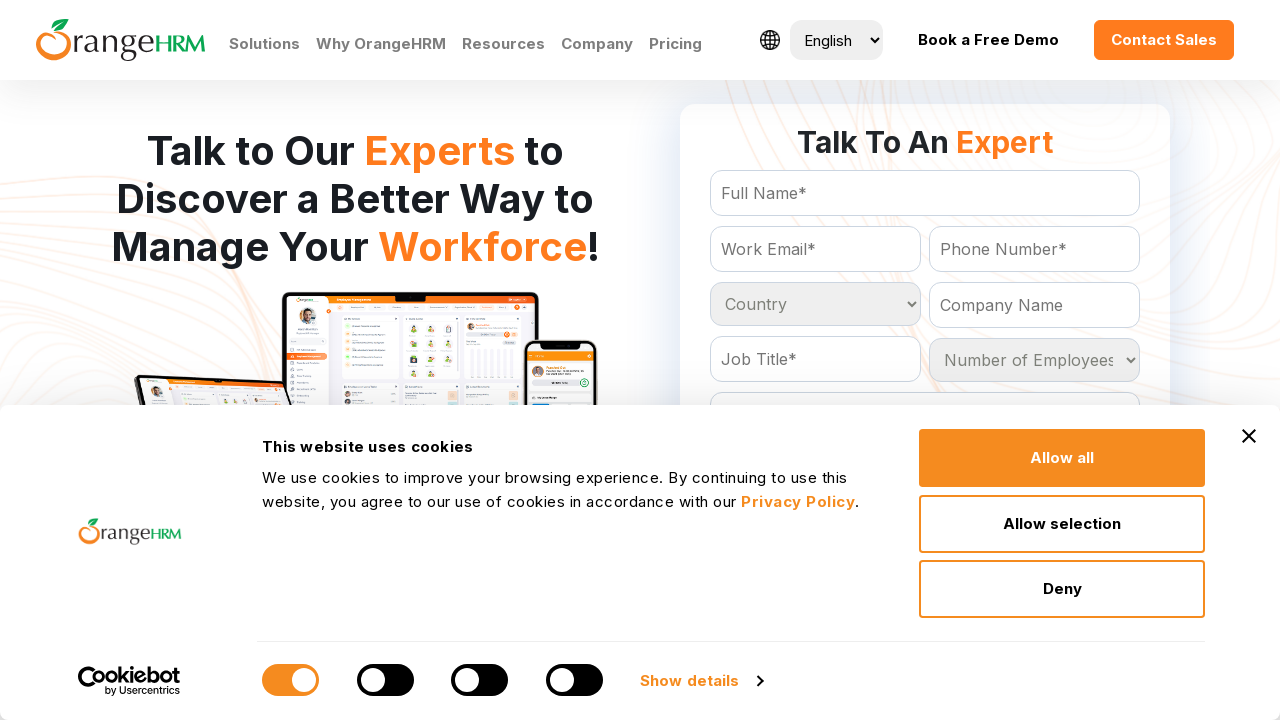

Retrieved country option: San Marino
	
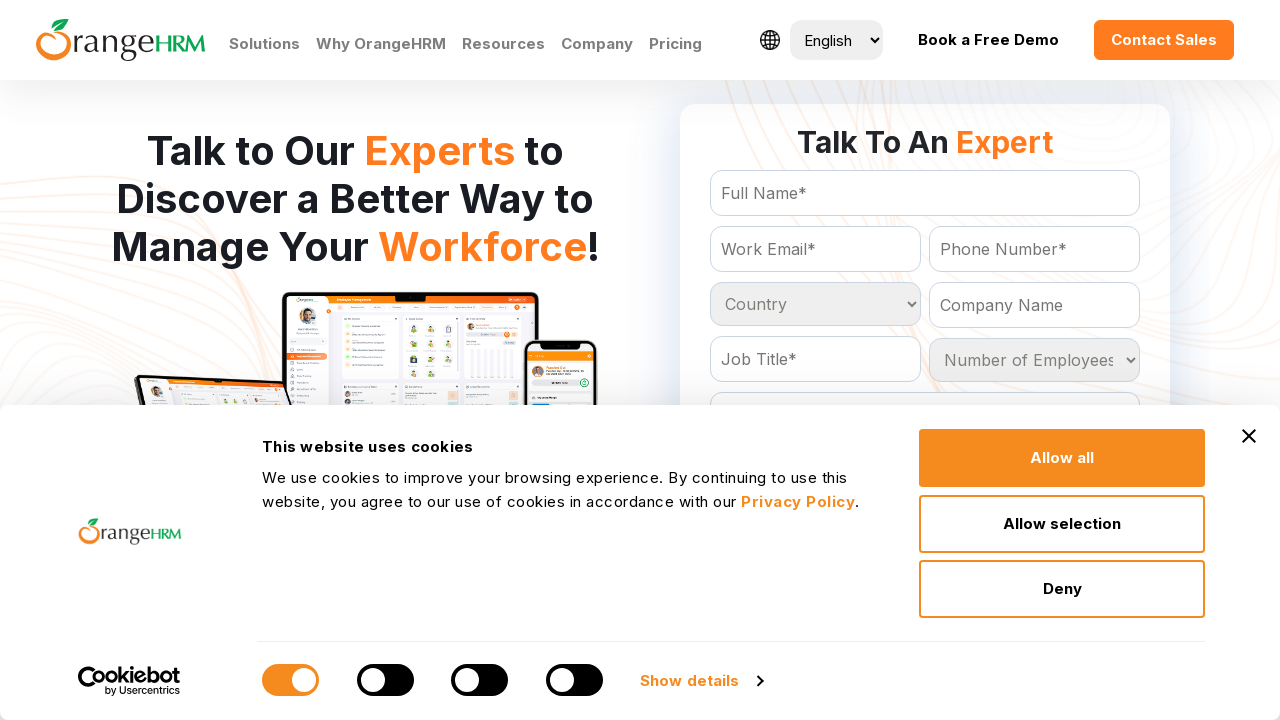

Retrieved country option: Sao Tome and Principe
	
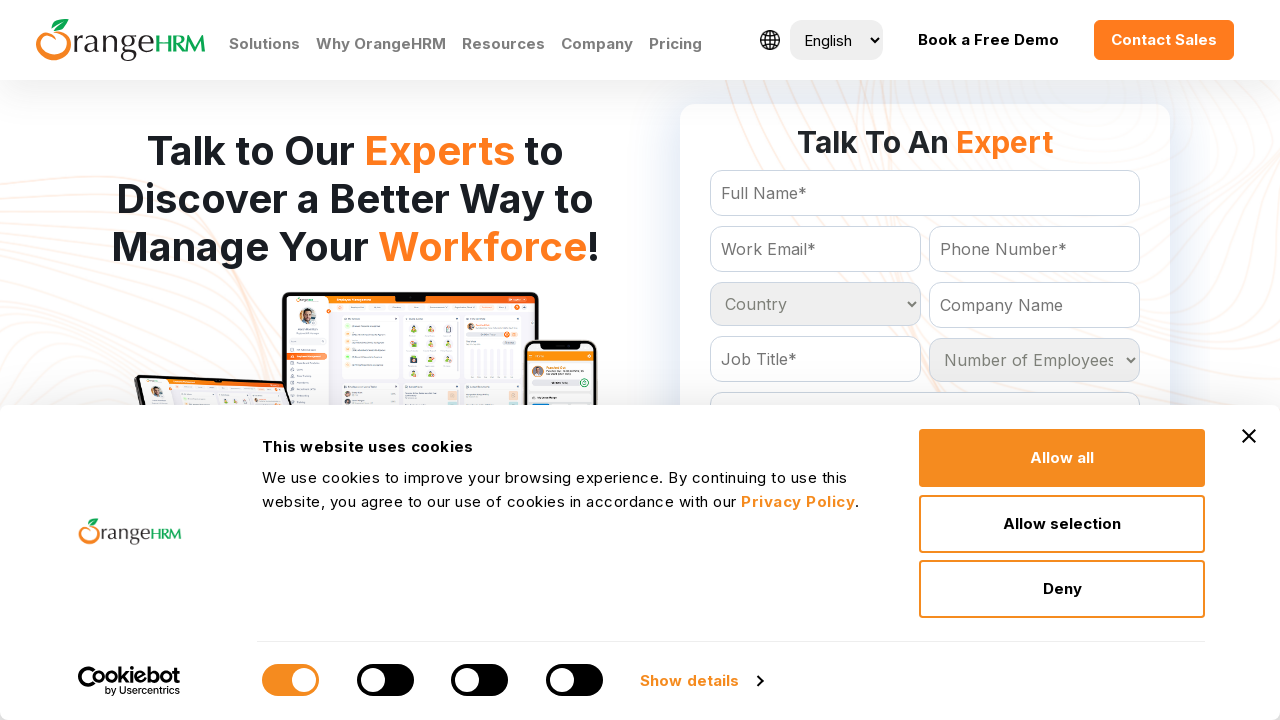

Retrieved country option: Saudi Arabia
	
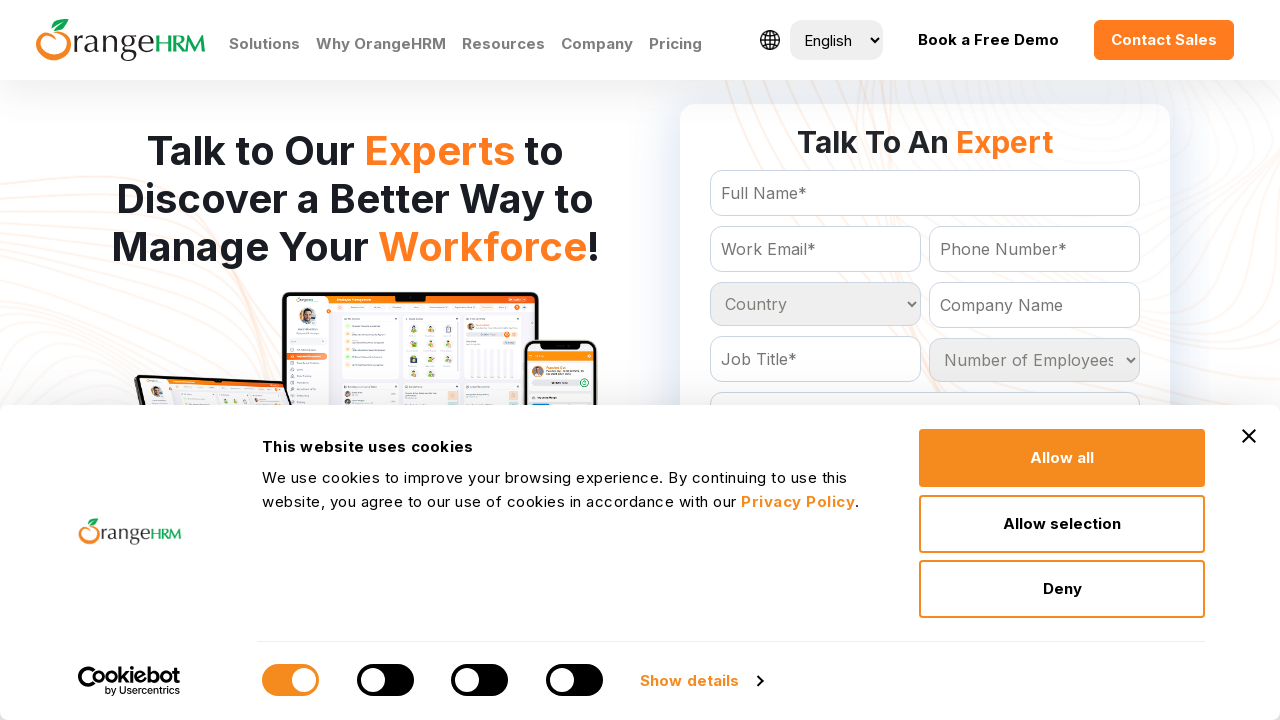

Retrieved country option: Senegal
	
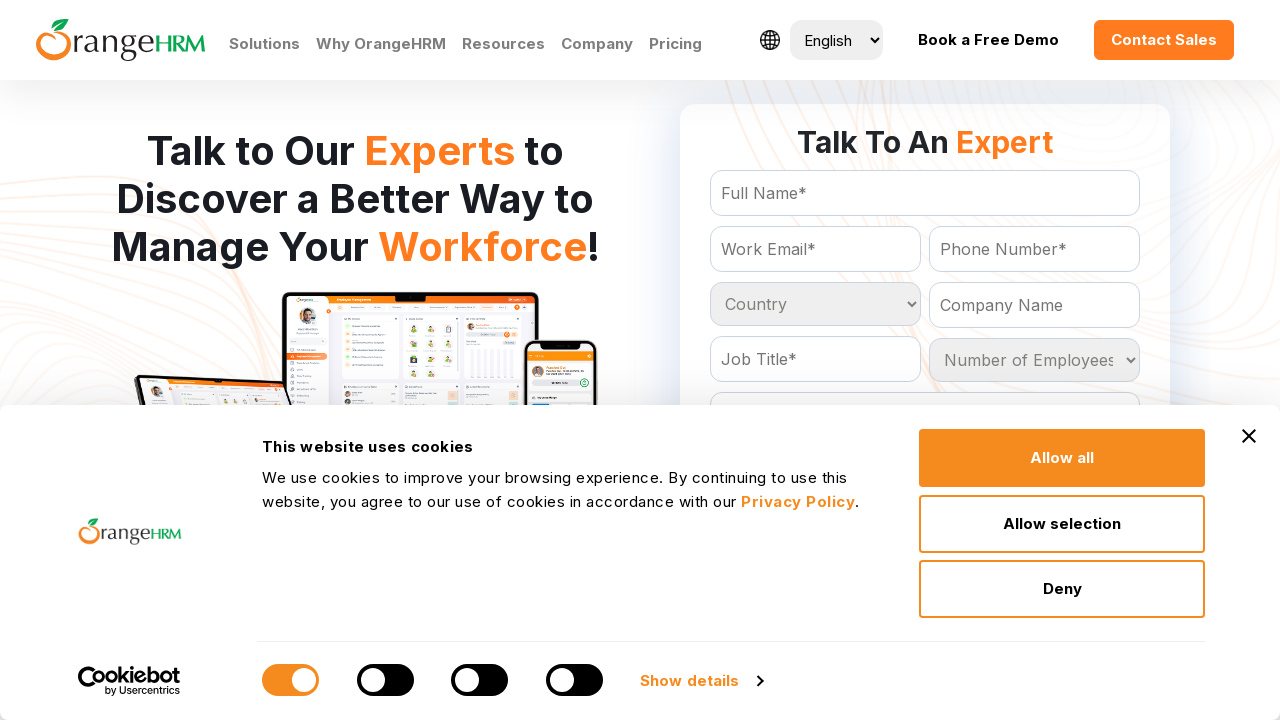

Retrieved country option: Serbia
	
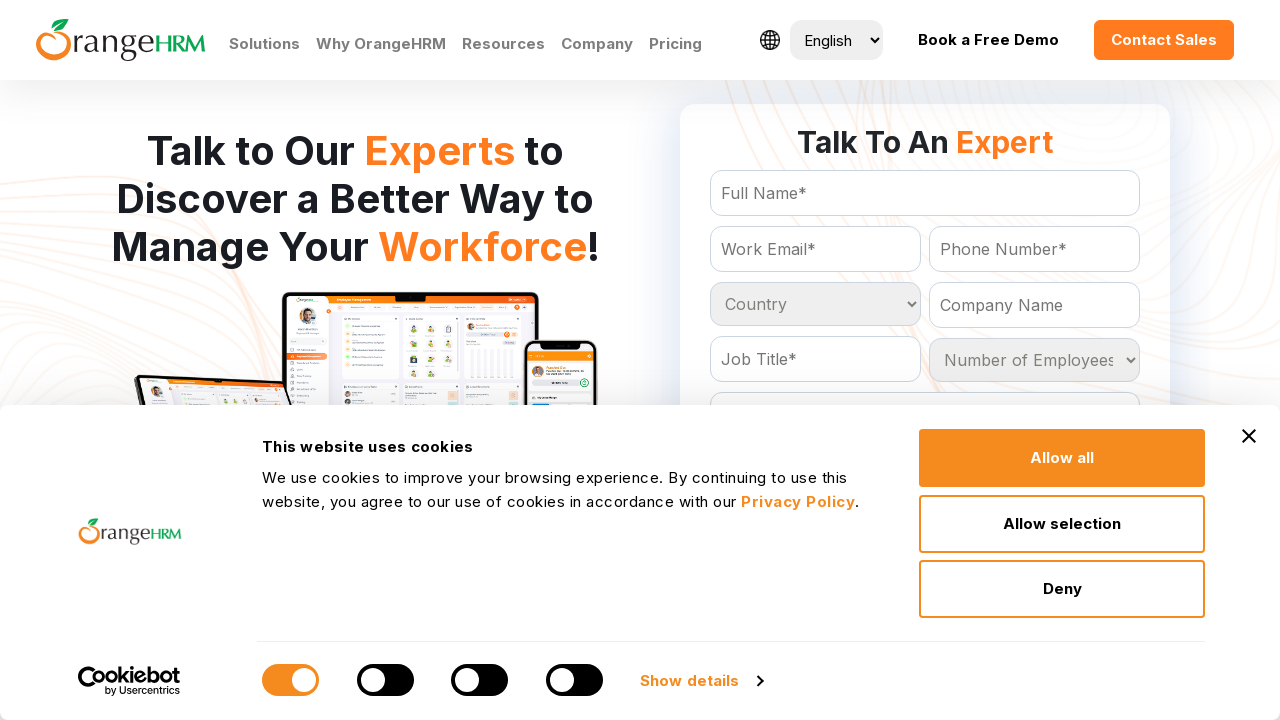

Retrieved country option: Seychelles
	
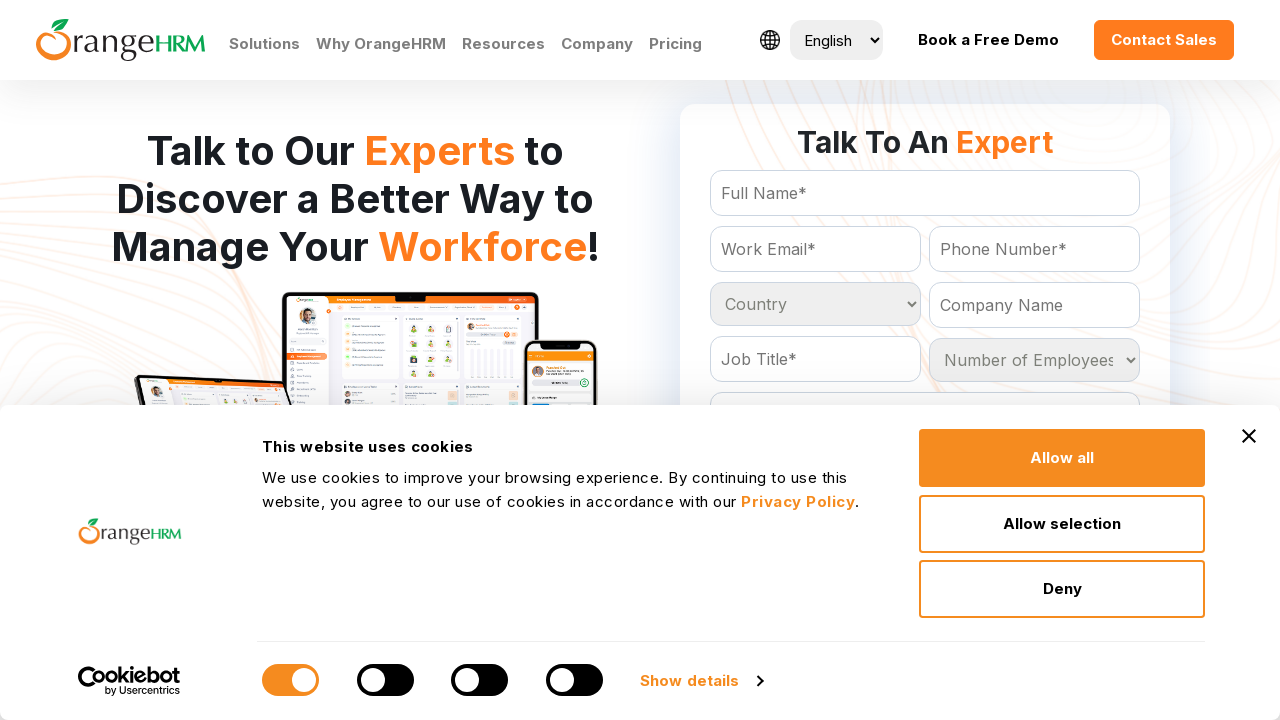

Retrieved country option: Sierra Leone
	
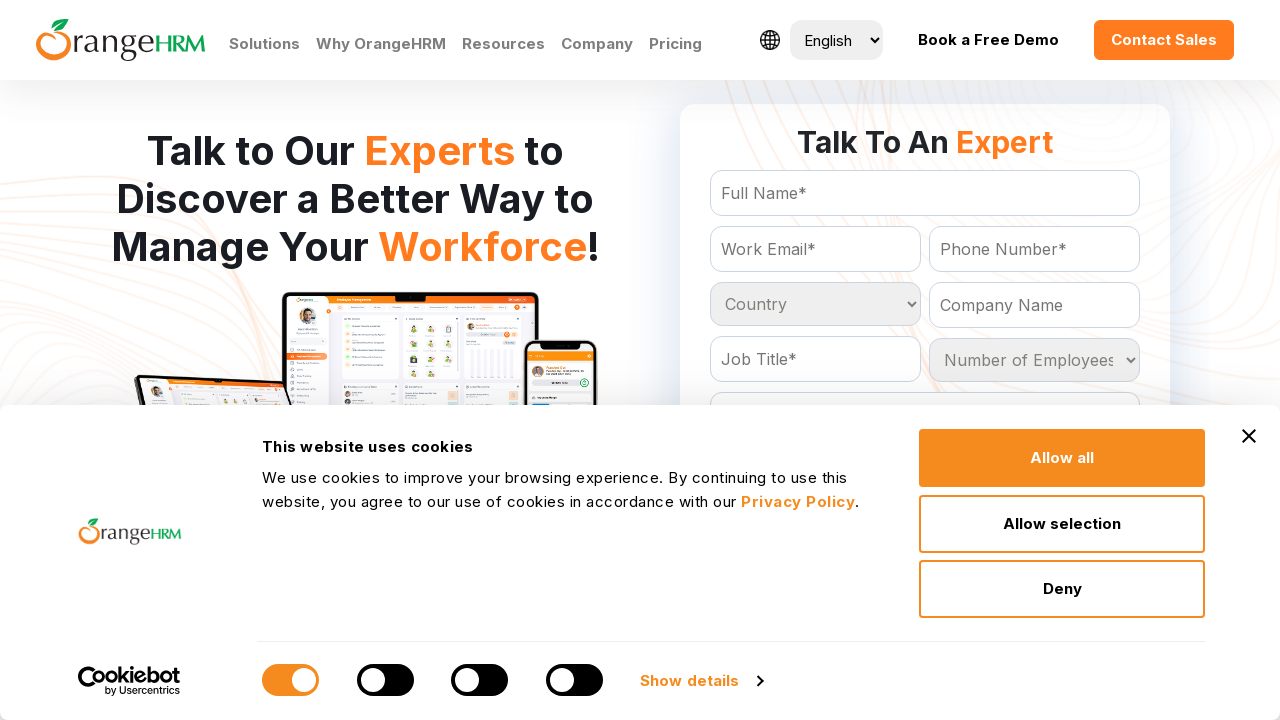

Retrieved country option: Singapore
	
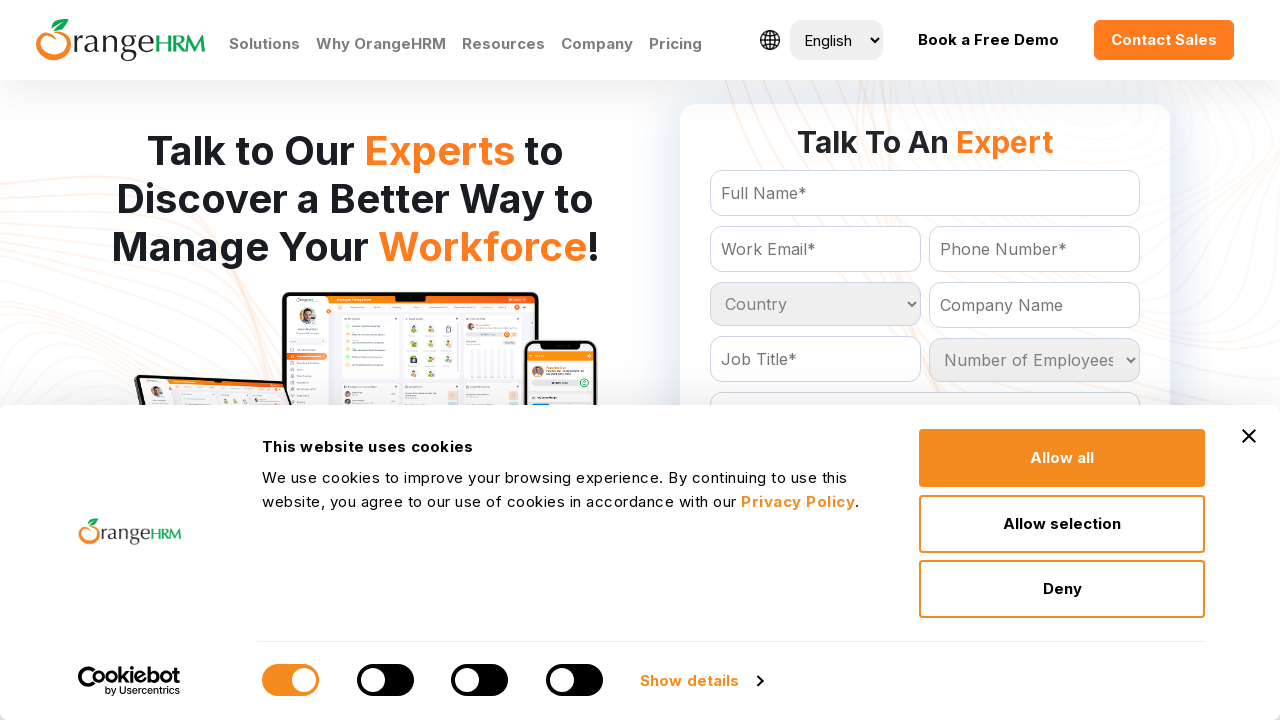

Retrieved country option: Slovakia
	
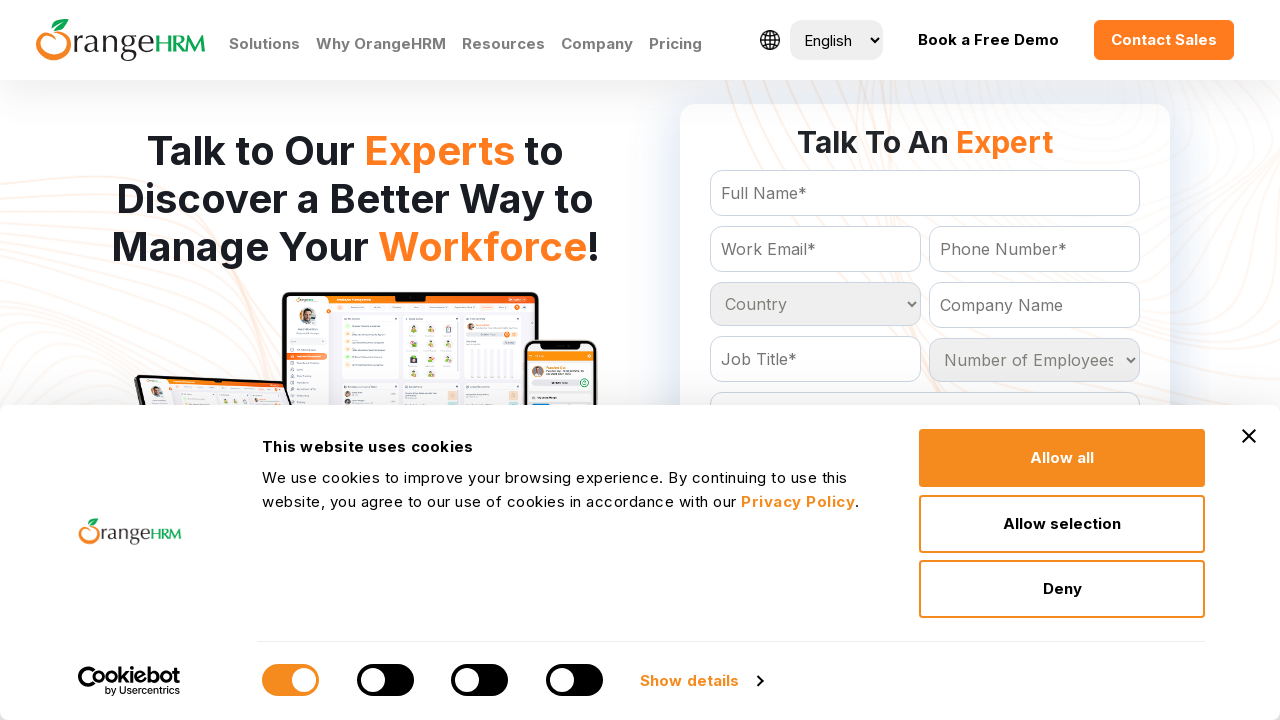

Retrieved country option: Slovenia
	
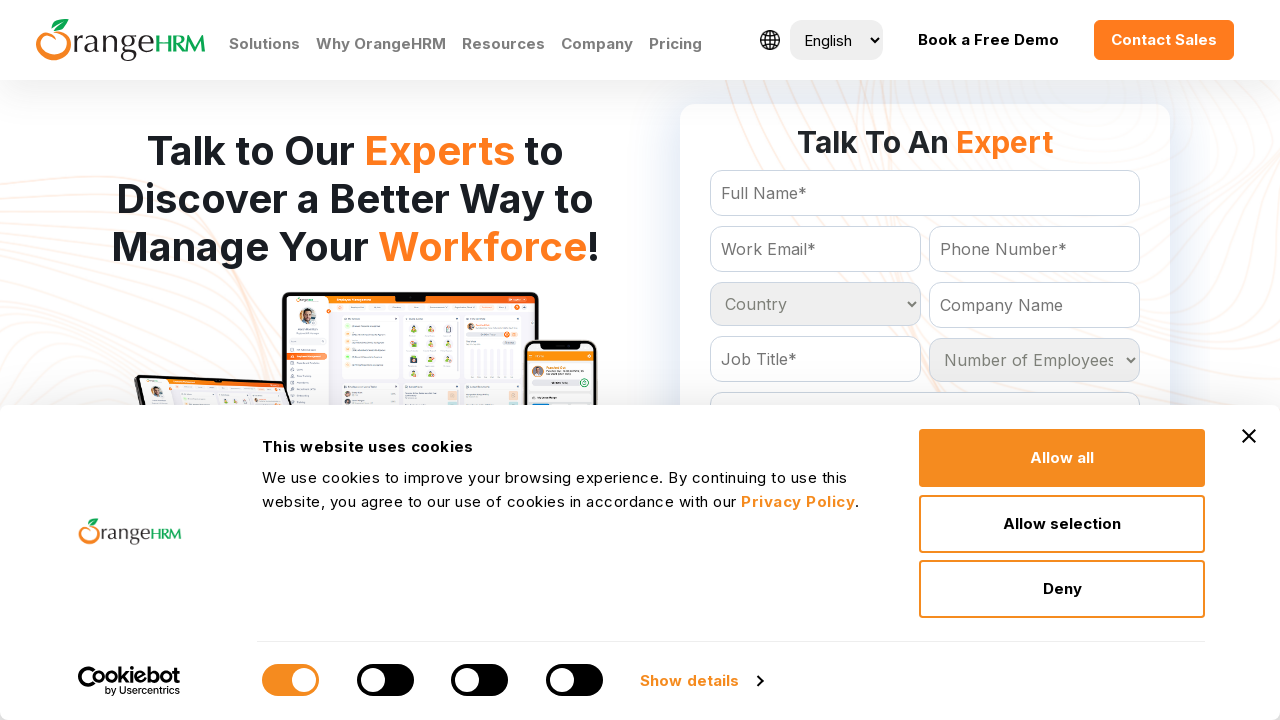

Retrieved country option: Solomon Islands
	
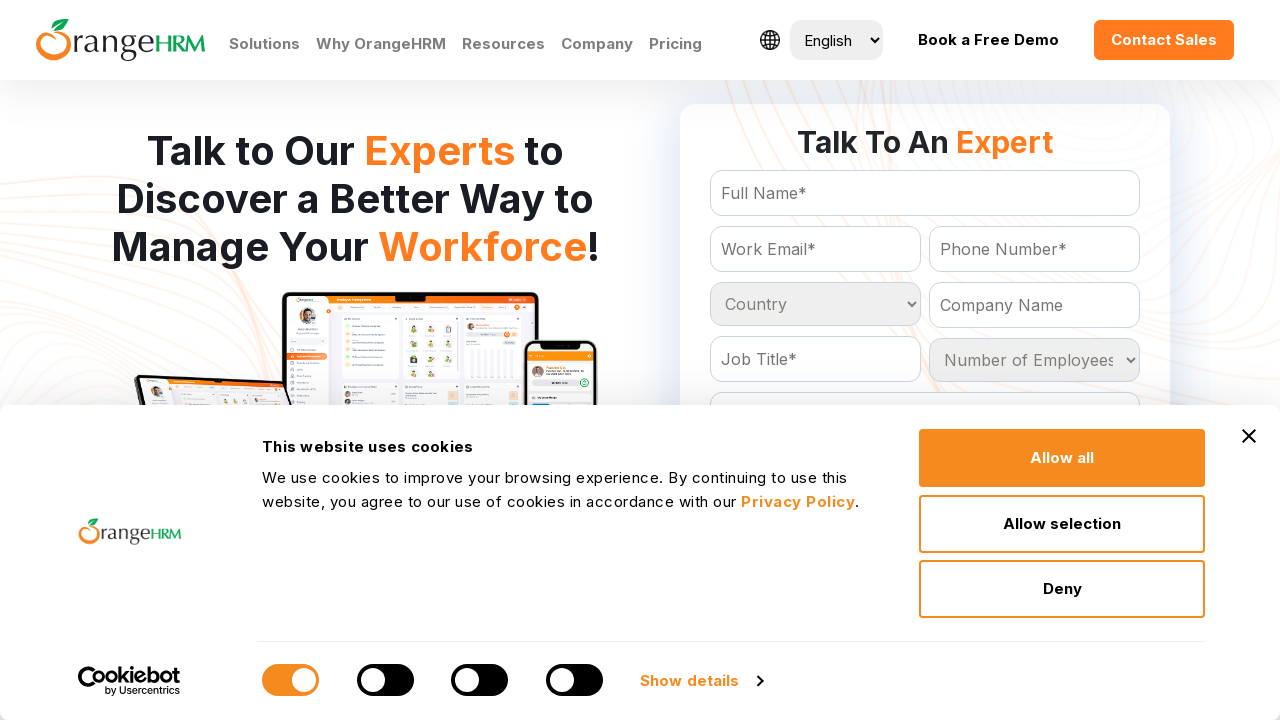

Retrieved country option: Somalia
	
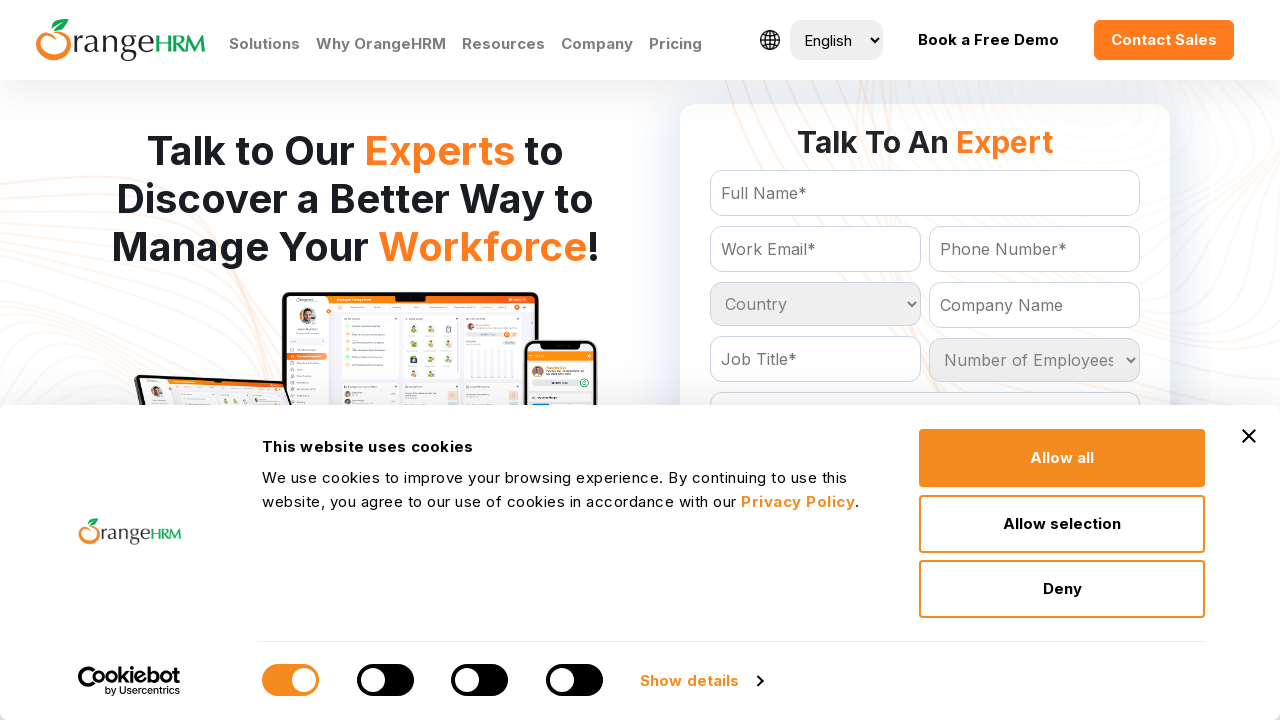

Retrieved country option: South Africa
	
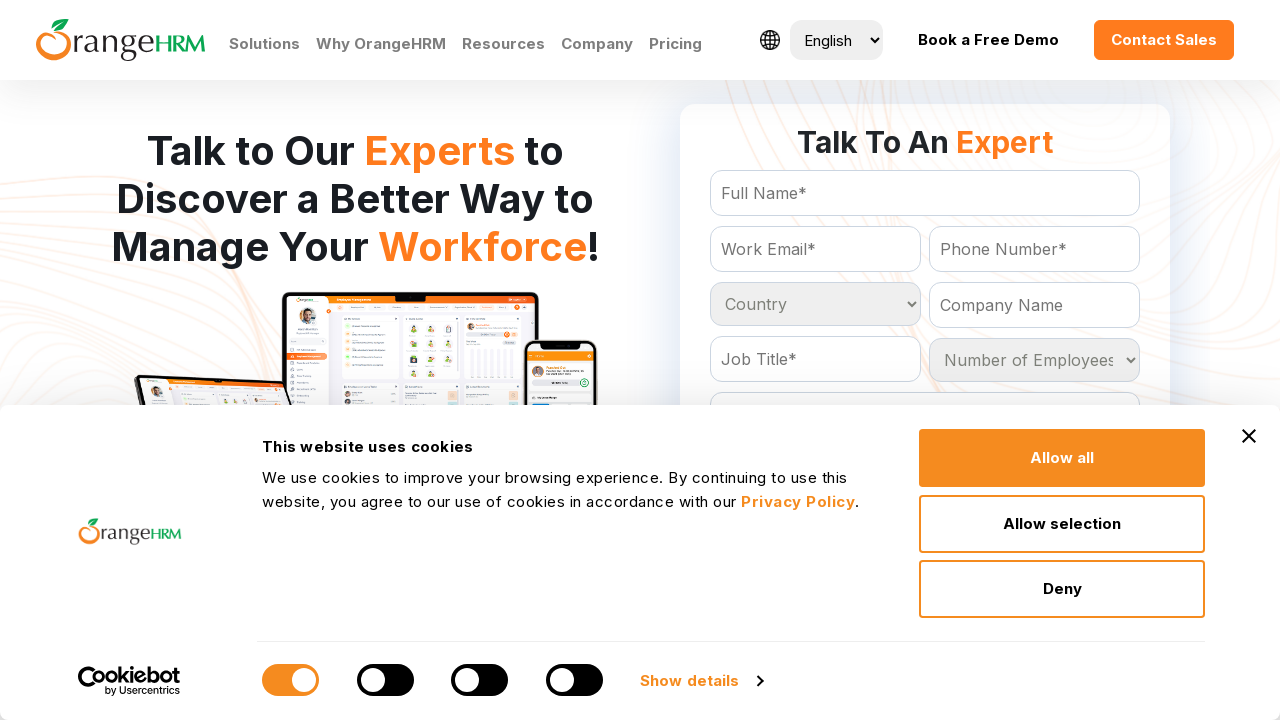

Retrieved country option: South Georgia
	
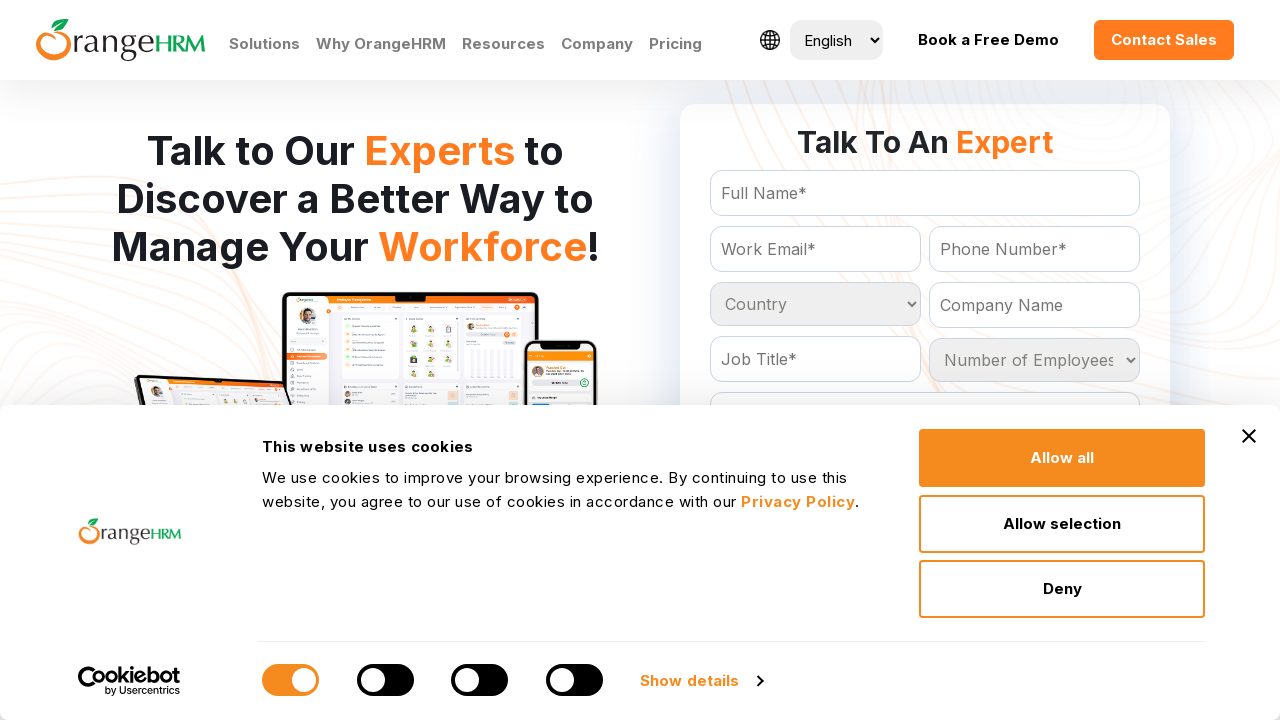

Retrieved country option: Spain
	
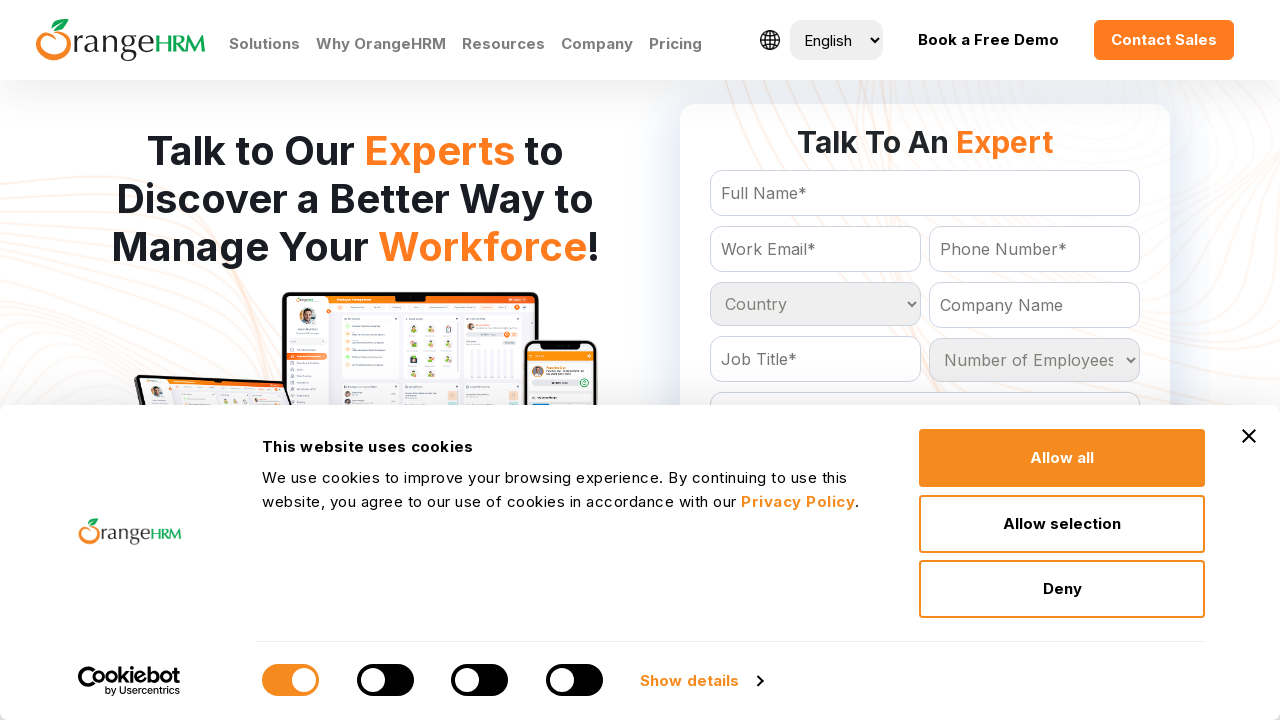

Retrieved country option: Sri Lanka
	
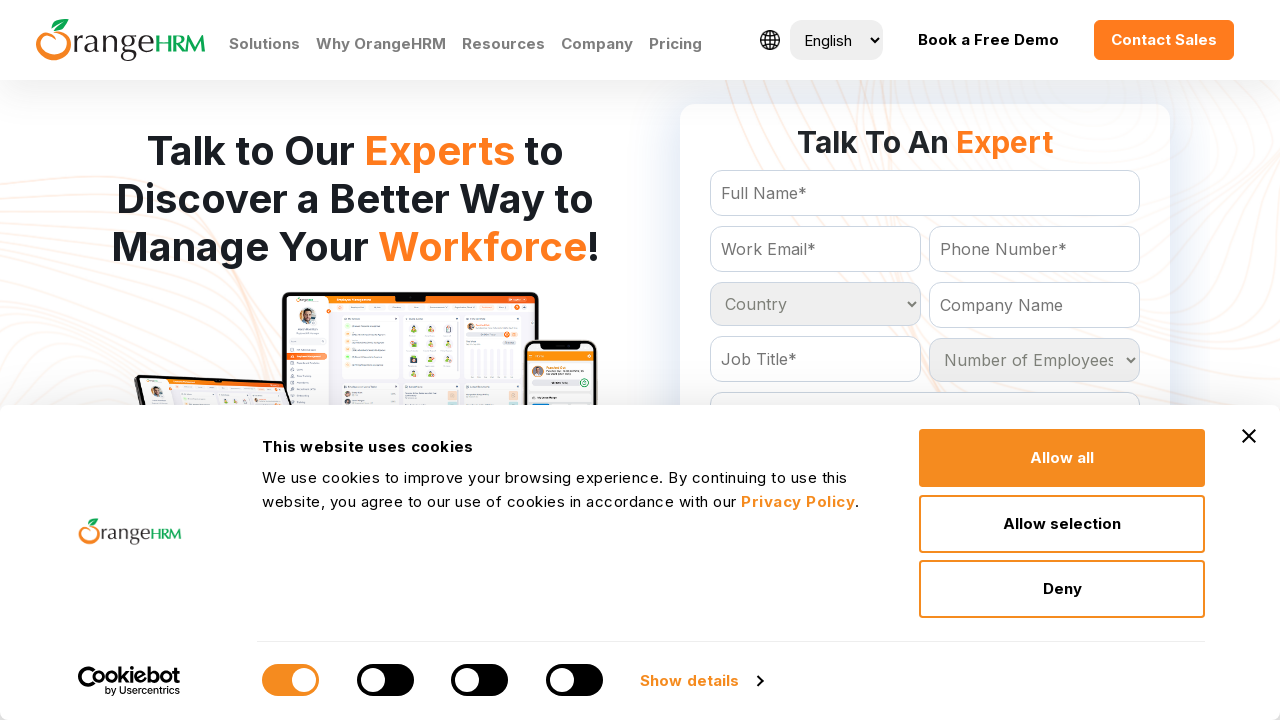

Retrieved country option: Sudan
	
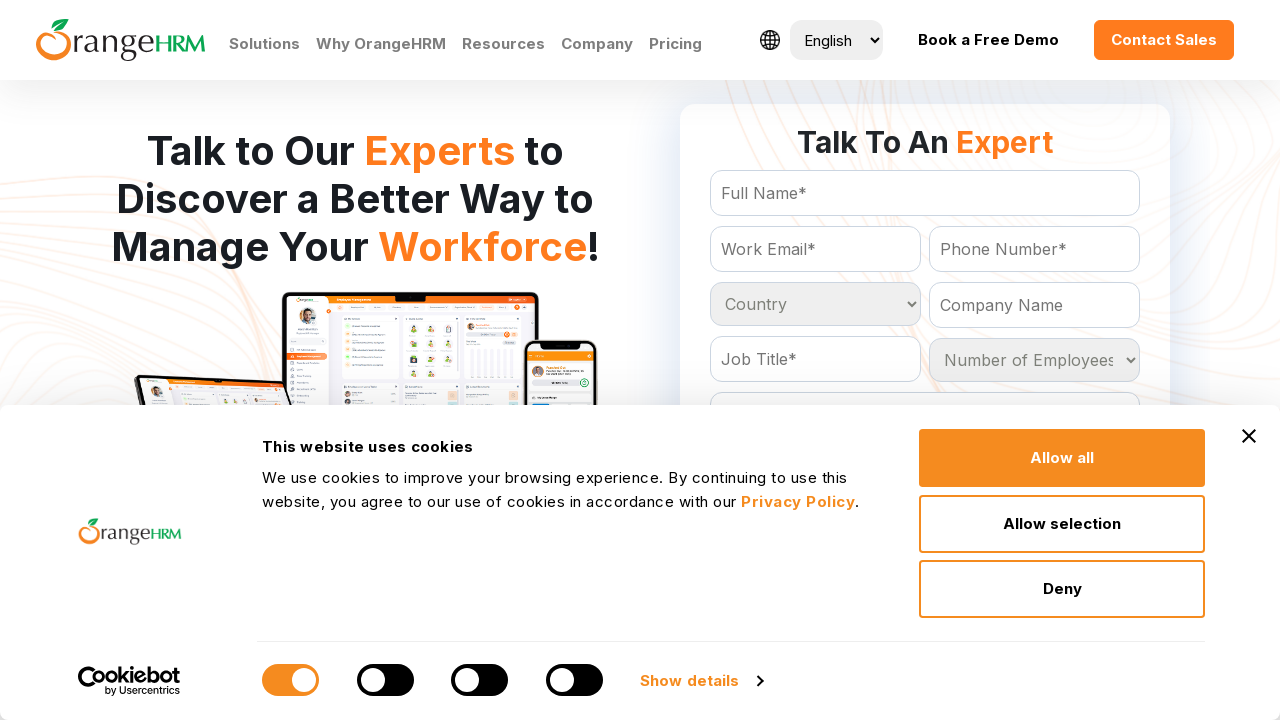

Retrieved country option: Suriname
	
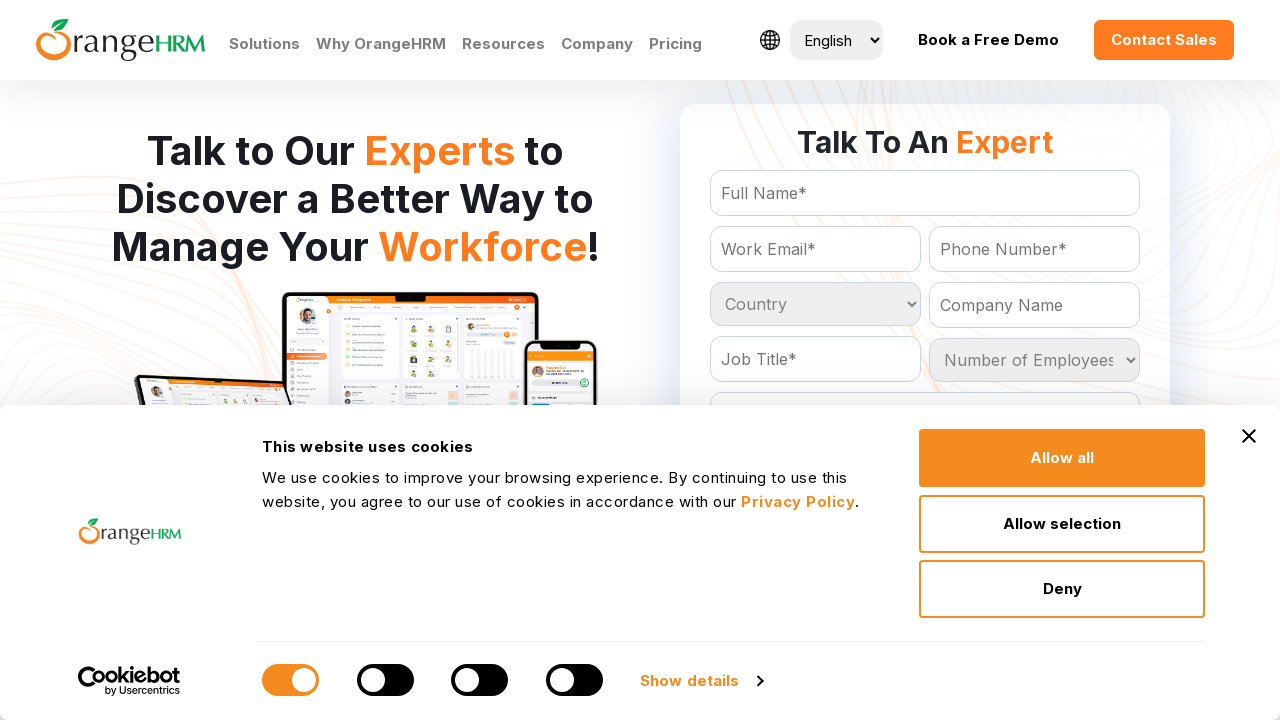

Retrieved country option: Swaziland
	
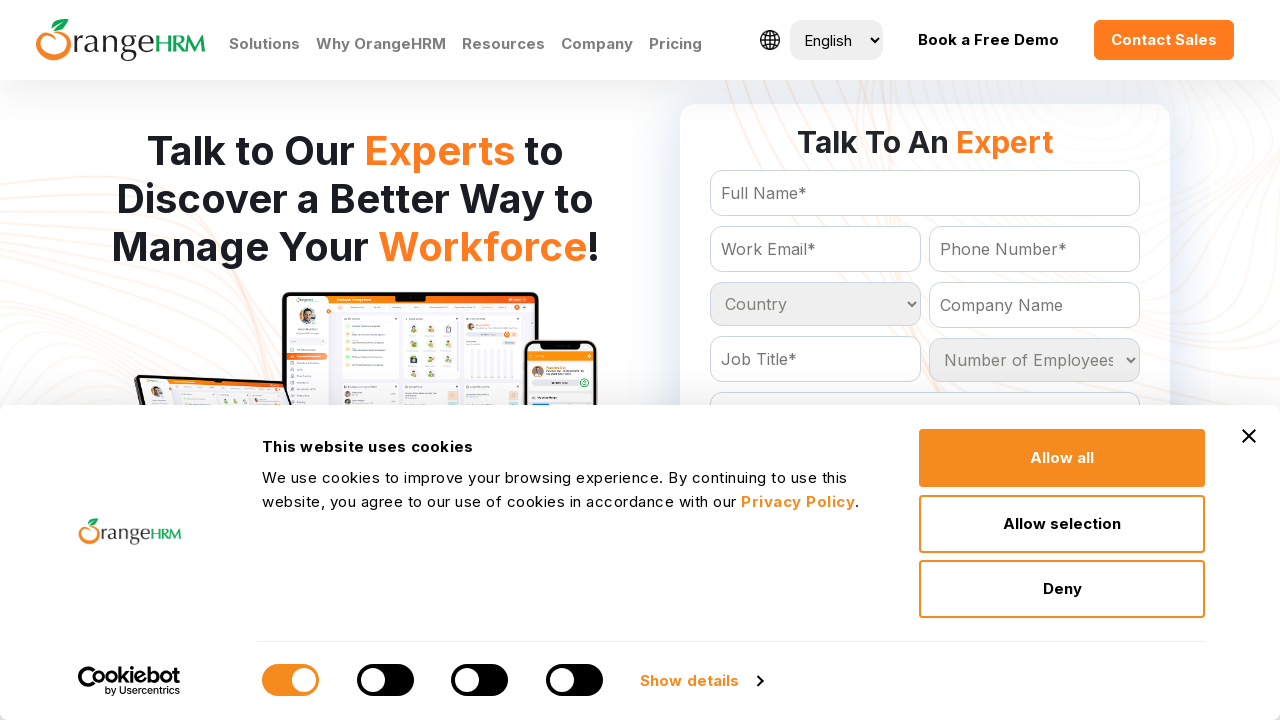

Retrieved country option: Sweden
	
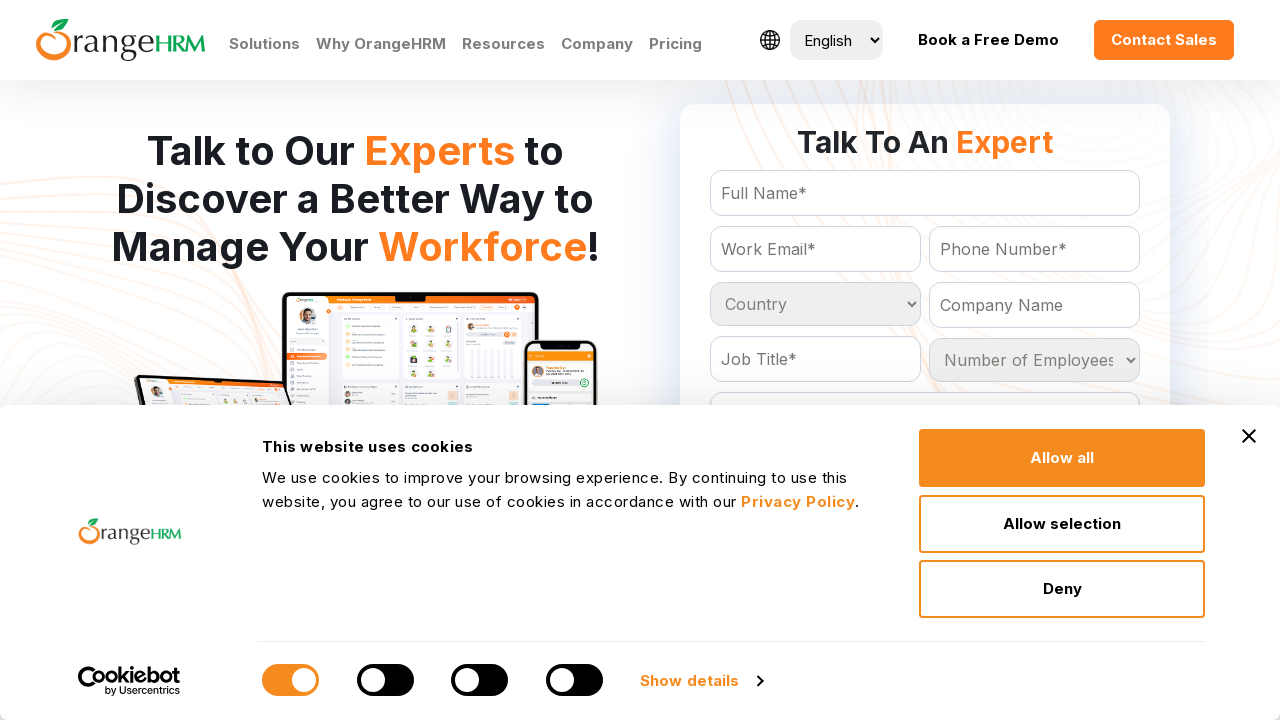

Retrieved country option: Switzerland
	
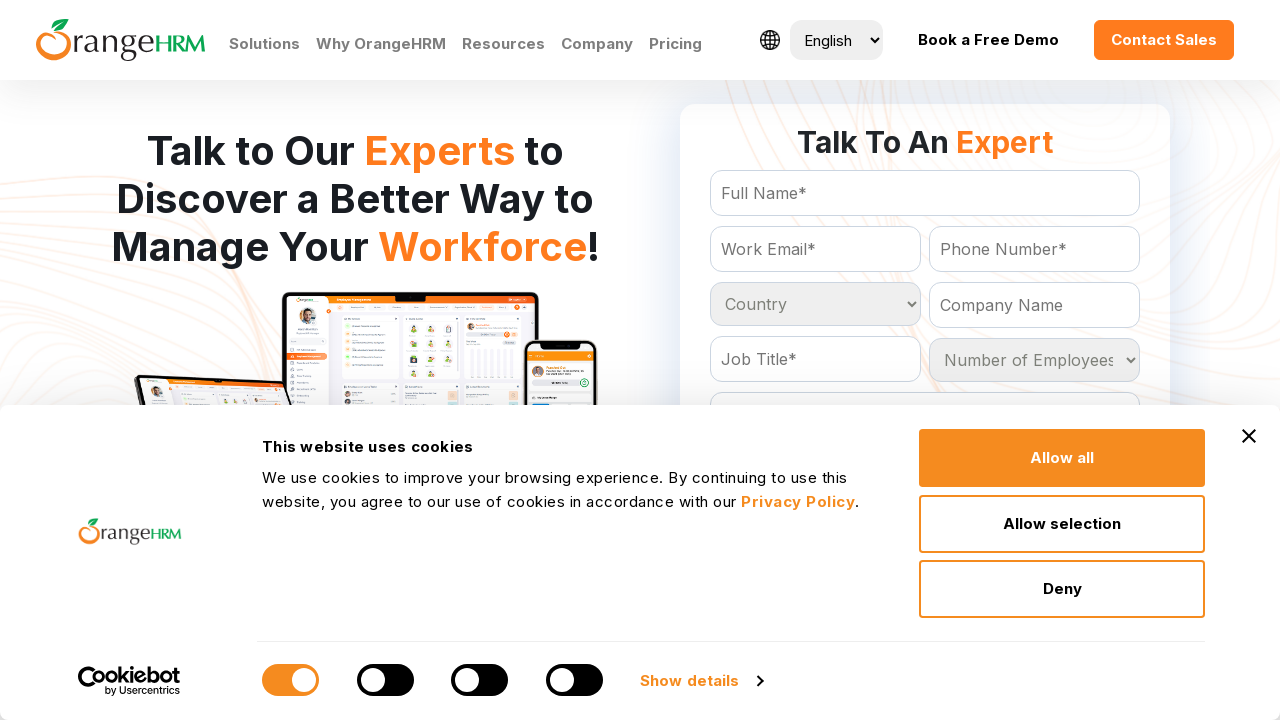

Retrieved country option: Syrian Arab Republic
	
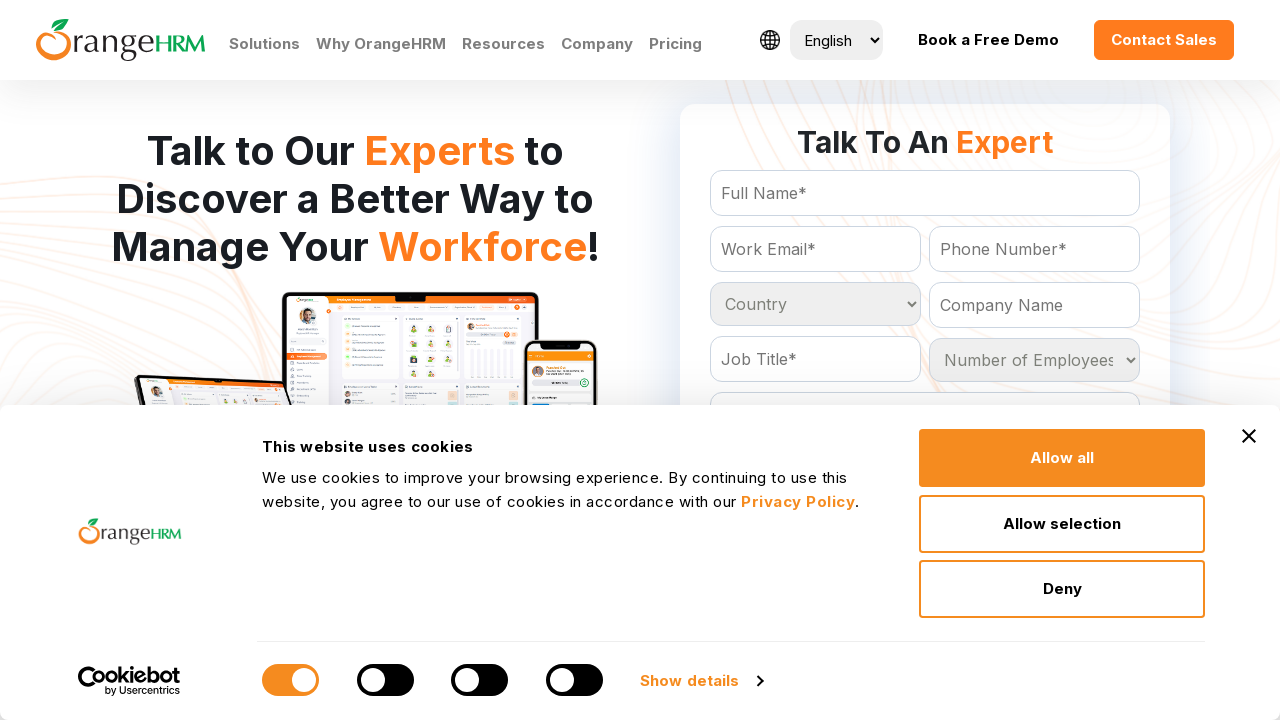

Retrieved country option: Taiwan
	
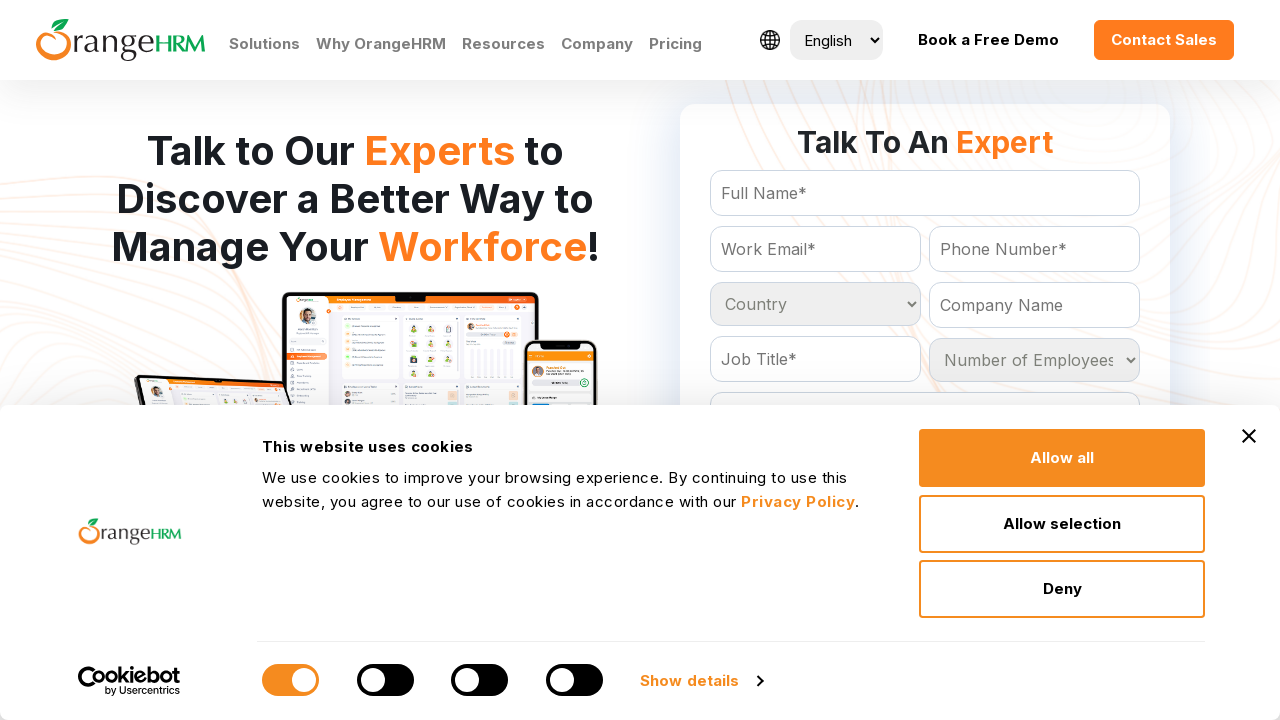

Retrieved country option: Tajikistan
	
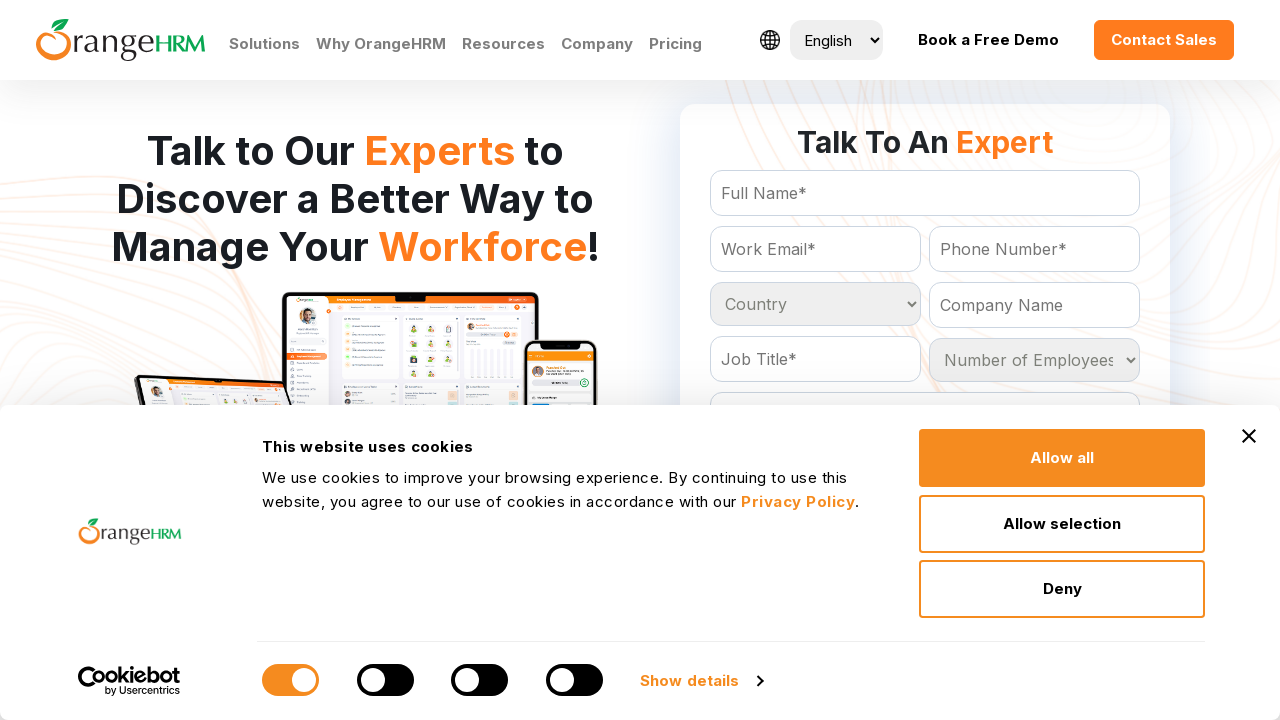

Retrieved country option: Tanzania
	
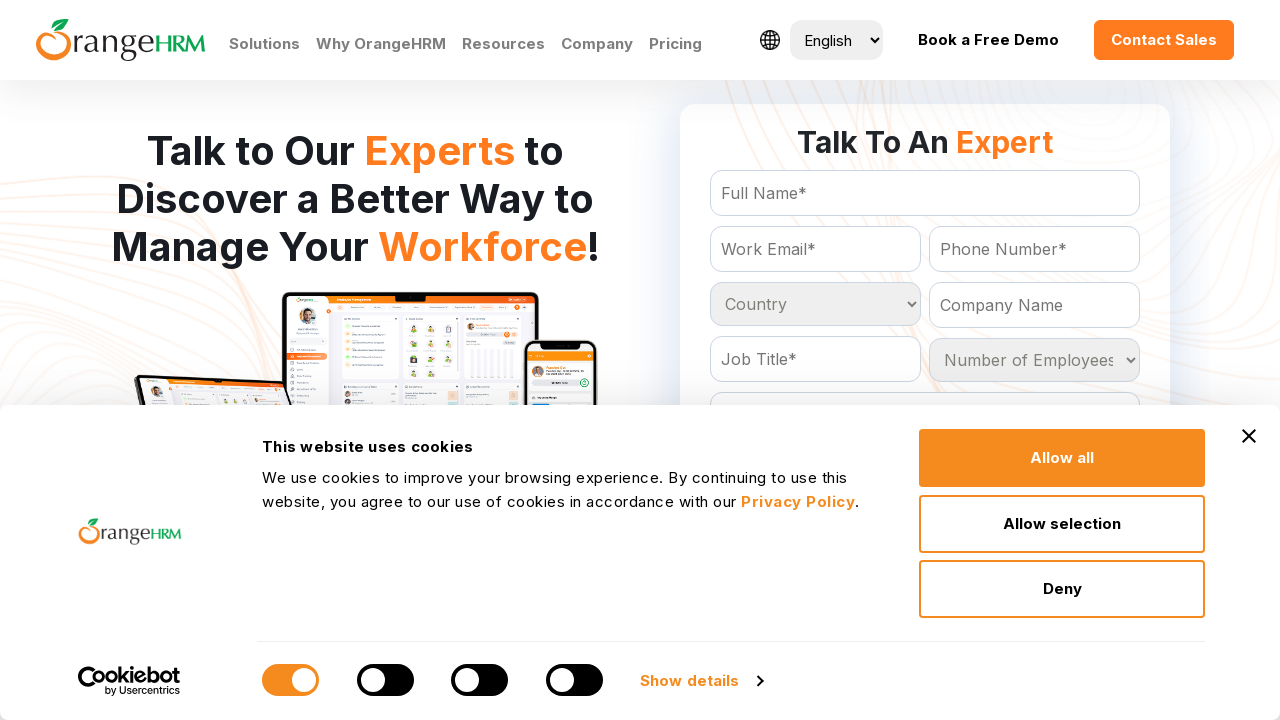

Retrieved country option: Thailand
	
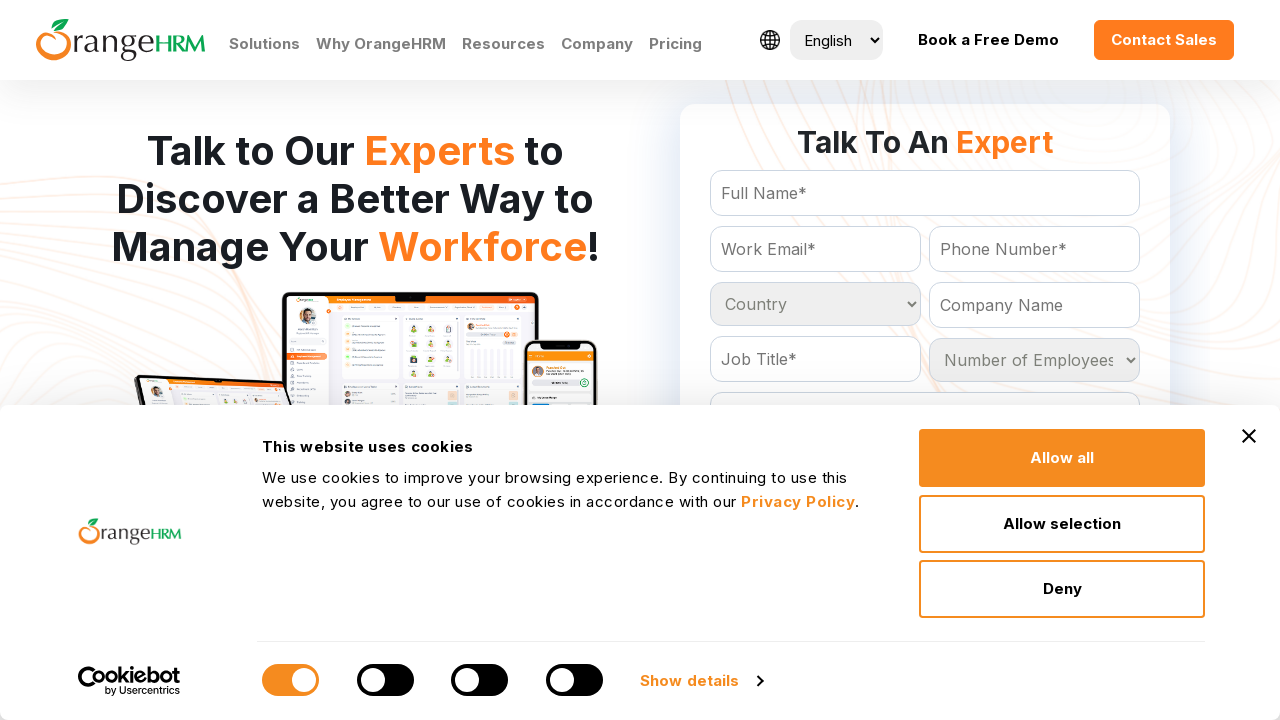

Retrieved country option: Togo
	
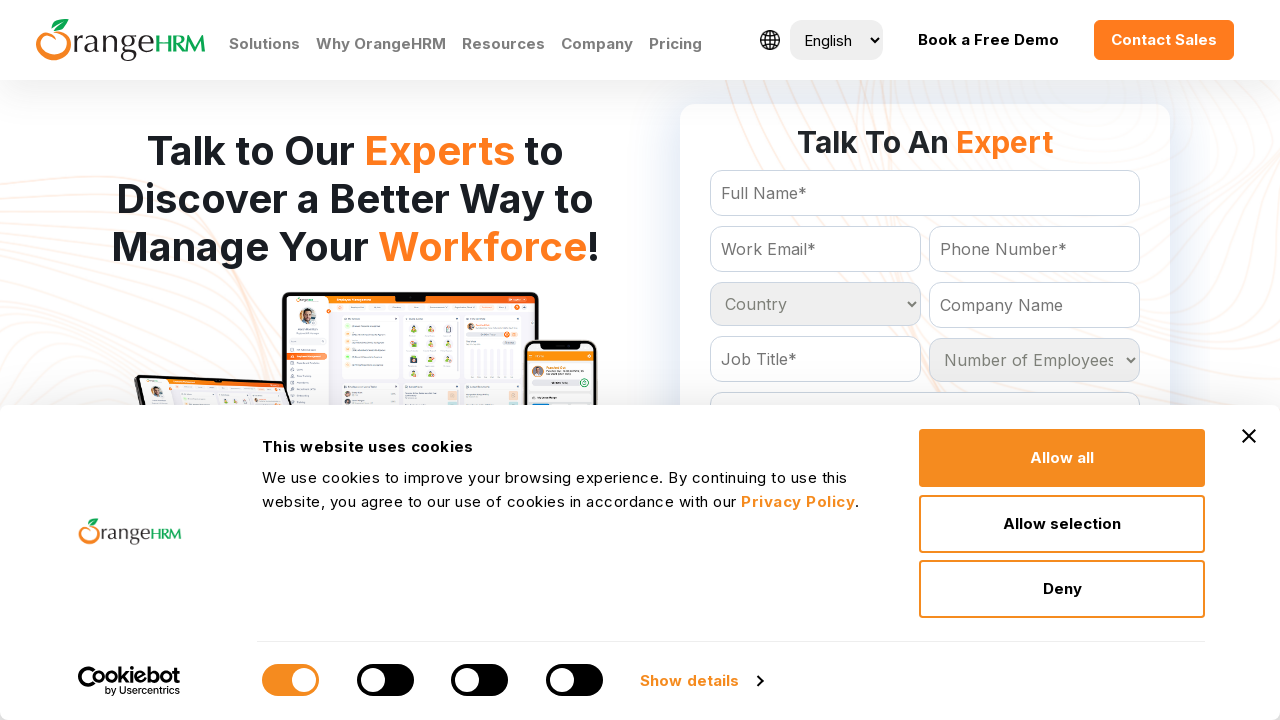

Retrieved country option: Tokelau
	
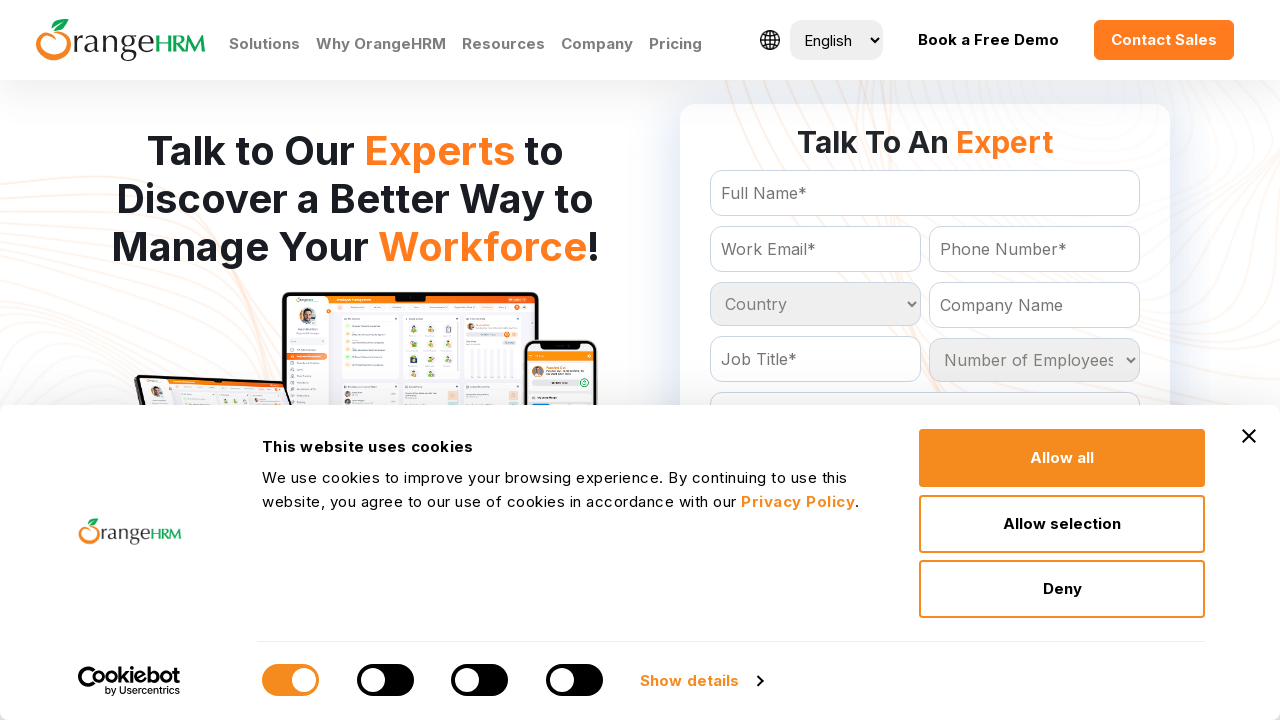

Retrieved country option: Tonga
	
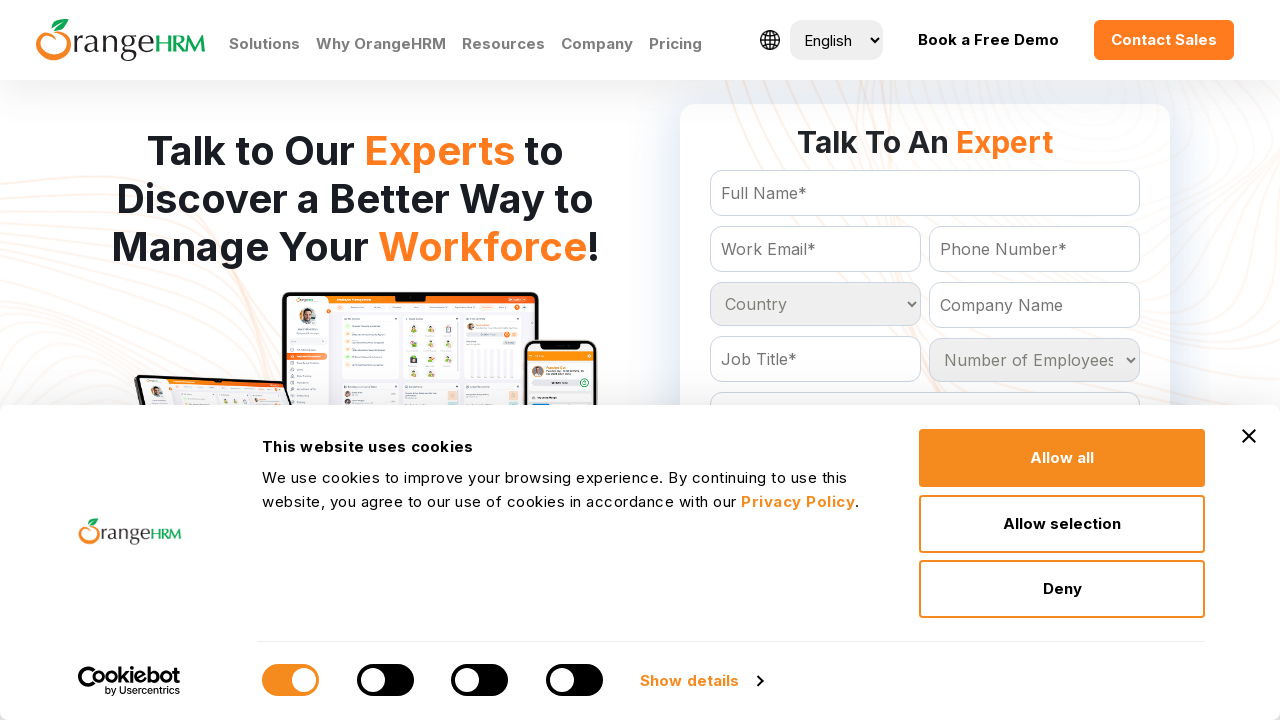

Retrieved country option: Trinidad and Tobago
	
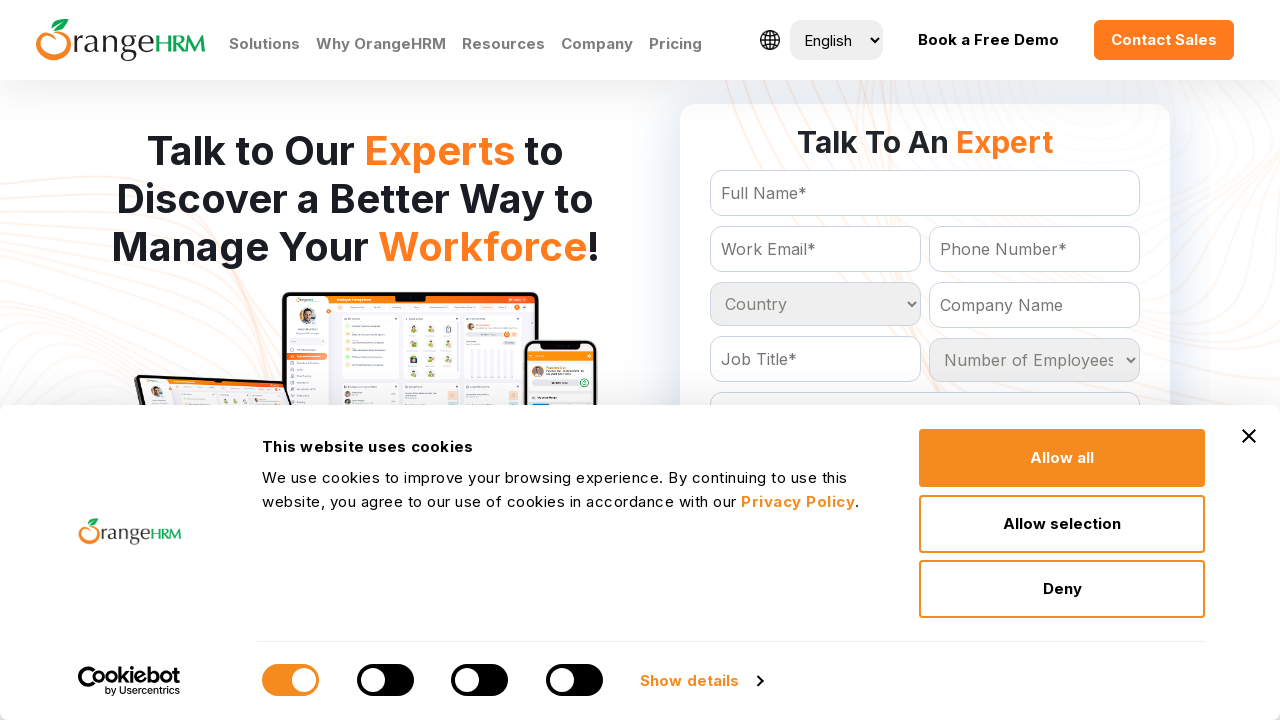

Retrieved country option: Tunisia
	
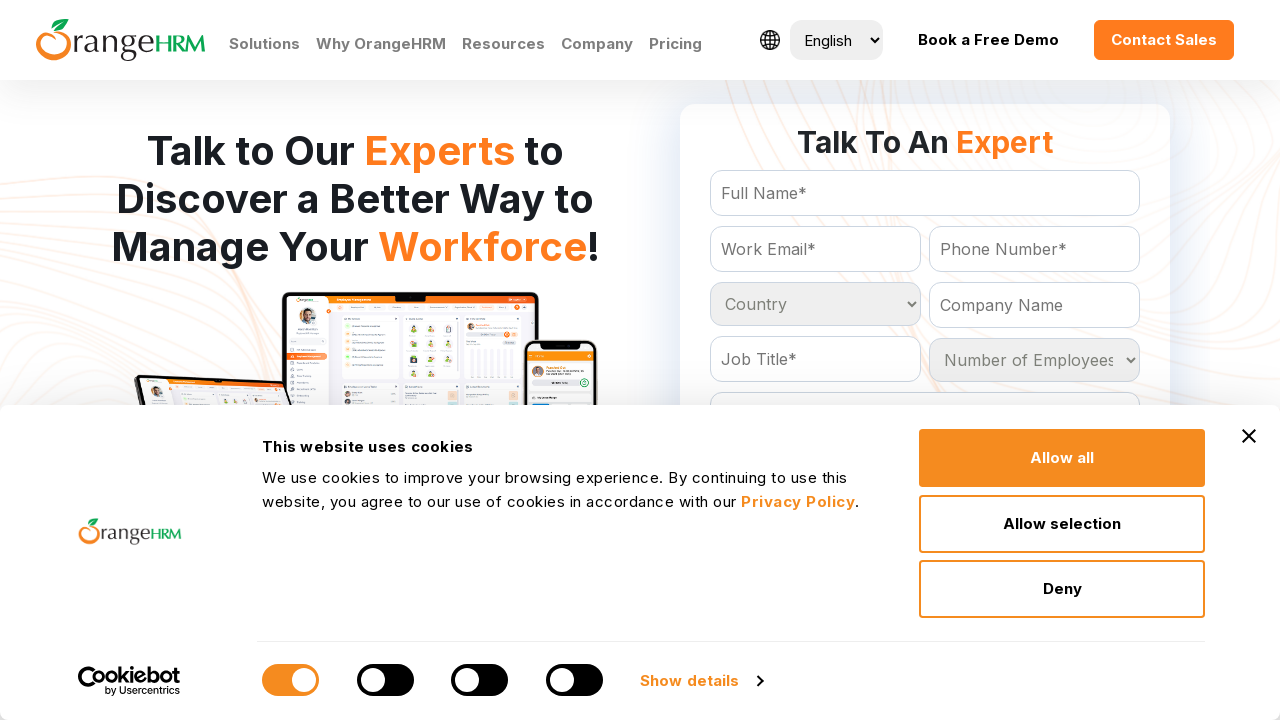

Retrieved country option: Turkey
	
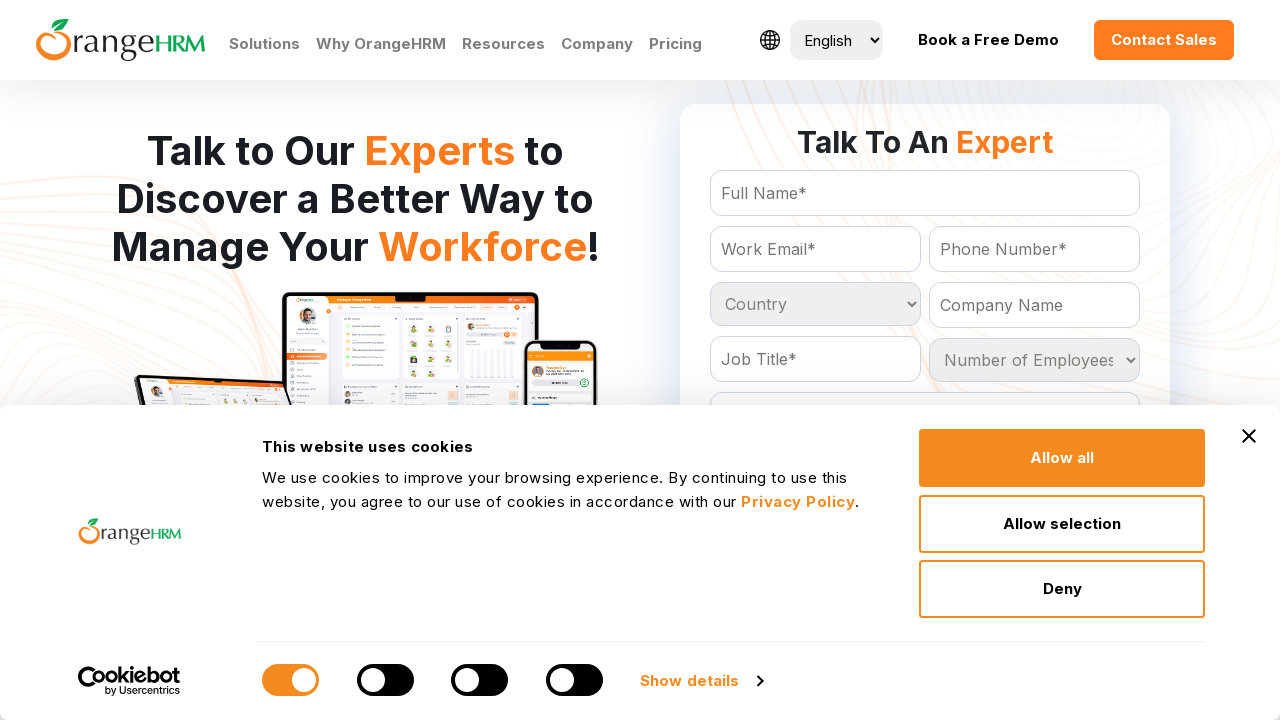

Retrieved country option: Turkmenistan
	
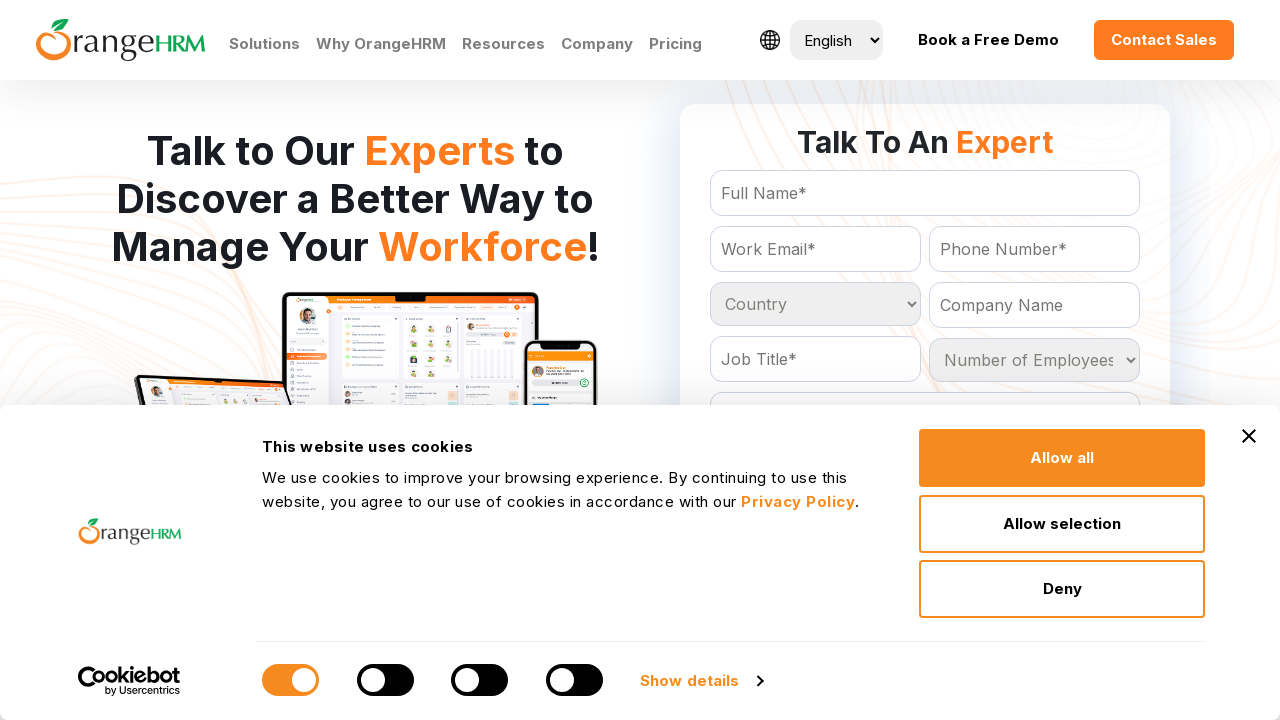

Retrieved country option: Turks and Caicos Islands
	
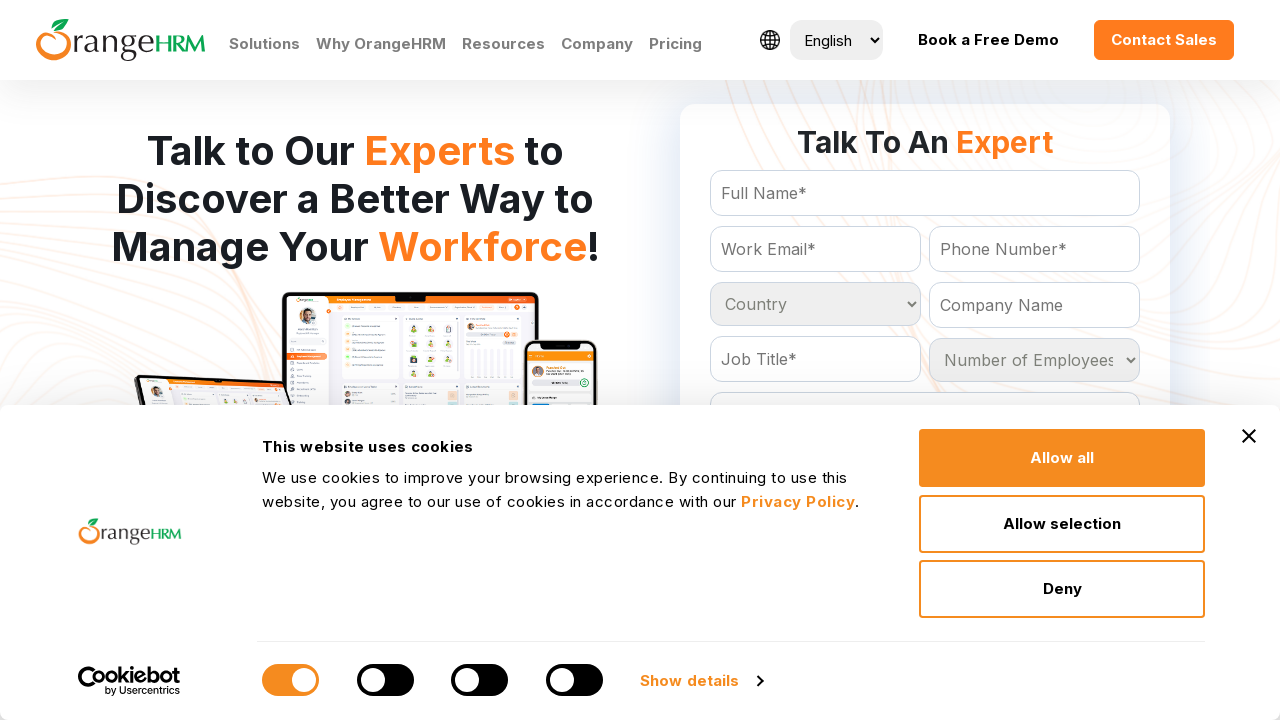

Retrieved country option: Tuvalu
	
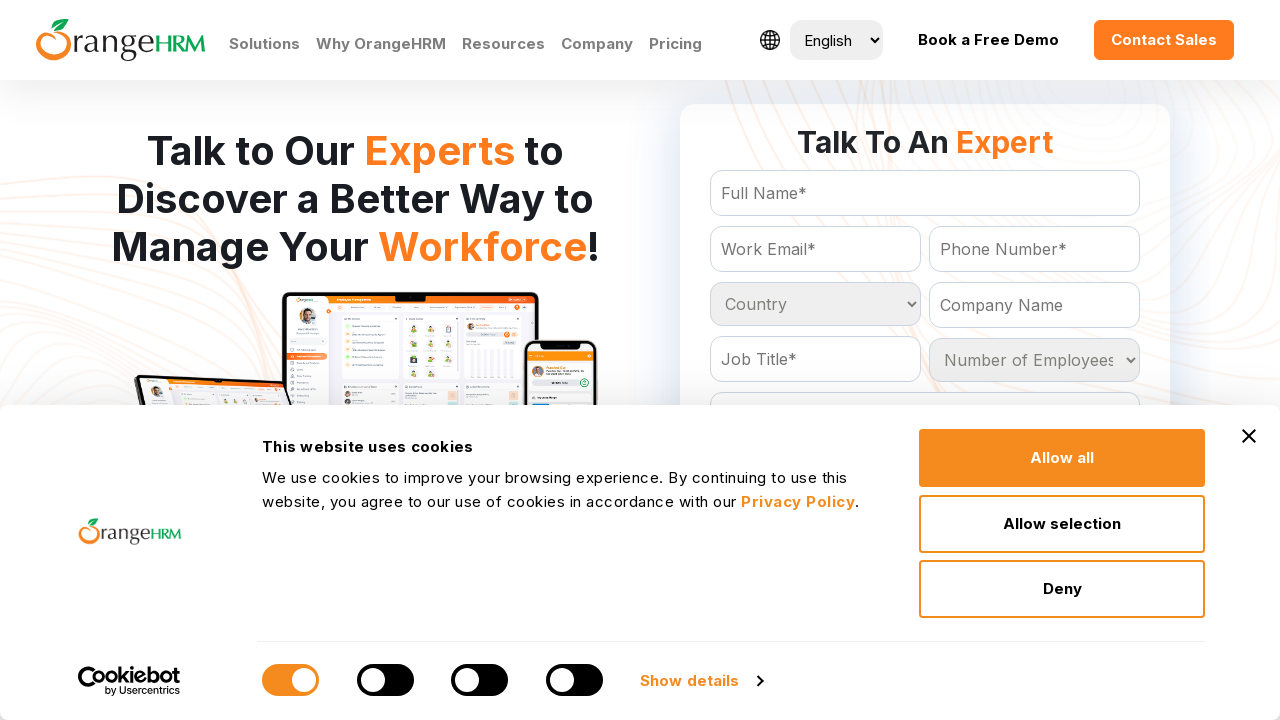

Retrieved country option: Uganda
	
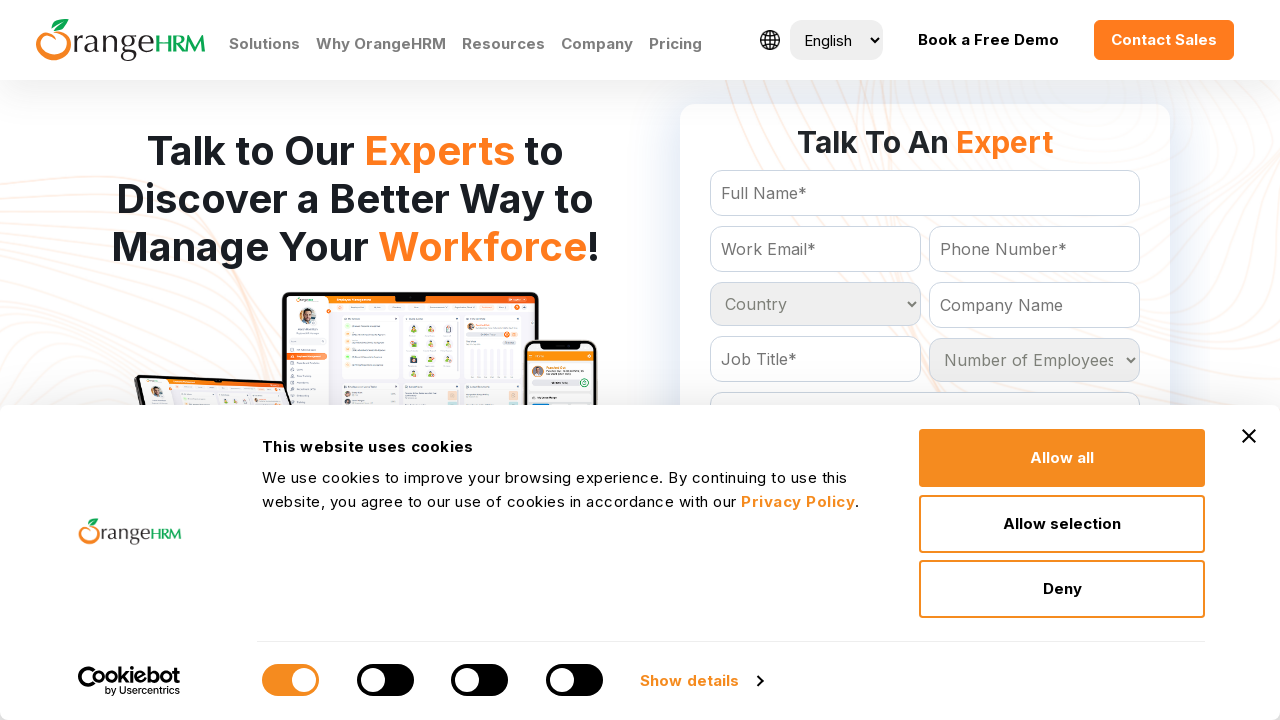

Retrieved country option: Ukraine
	
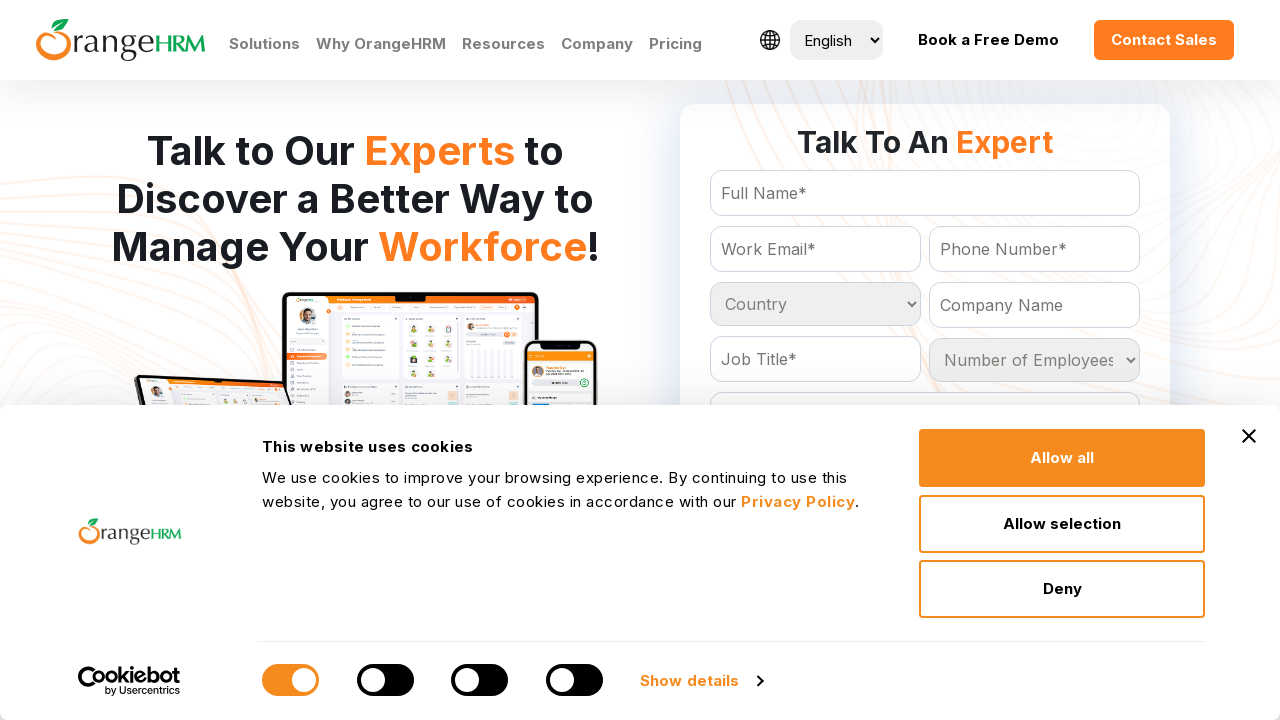

Retrieved country option: United Arab Emirates
	
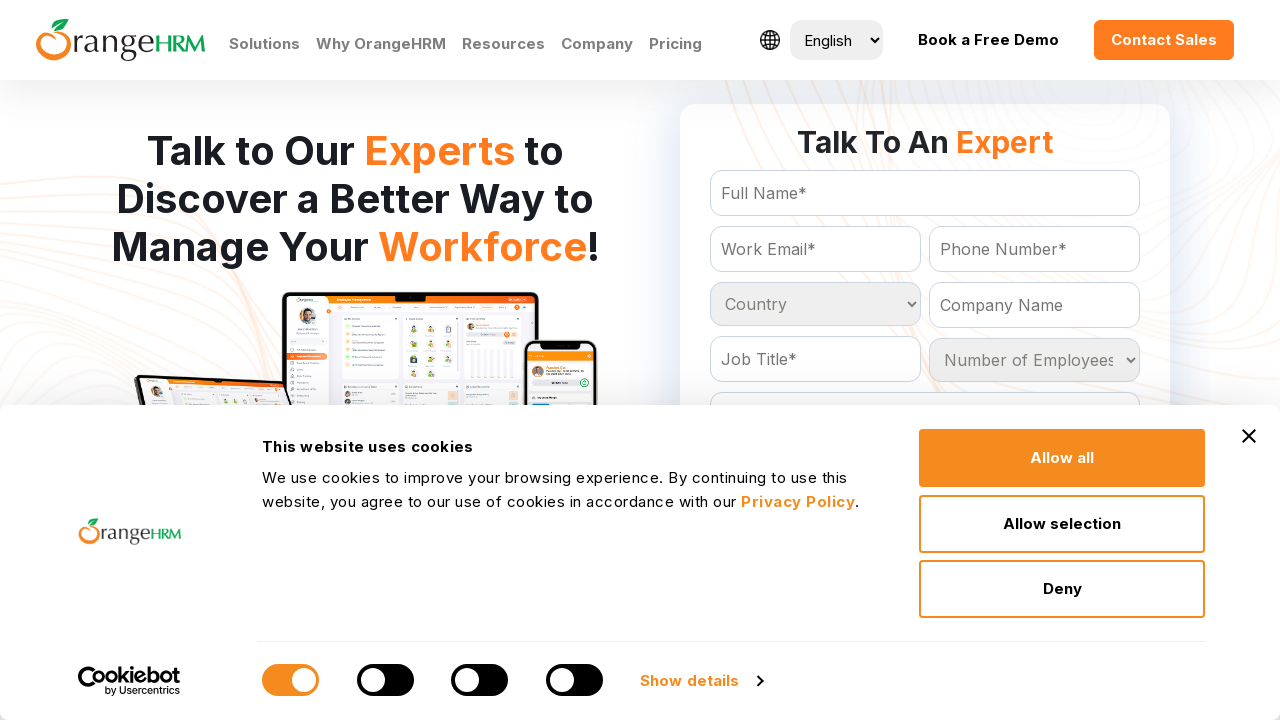

Retrieved country option: United Kingdom
	
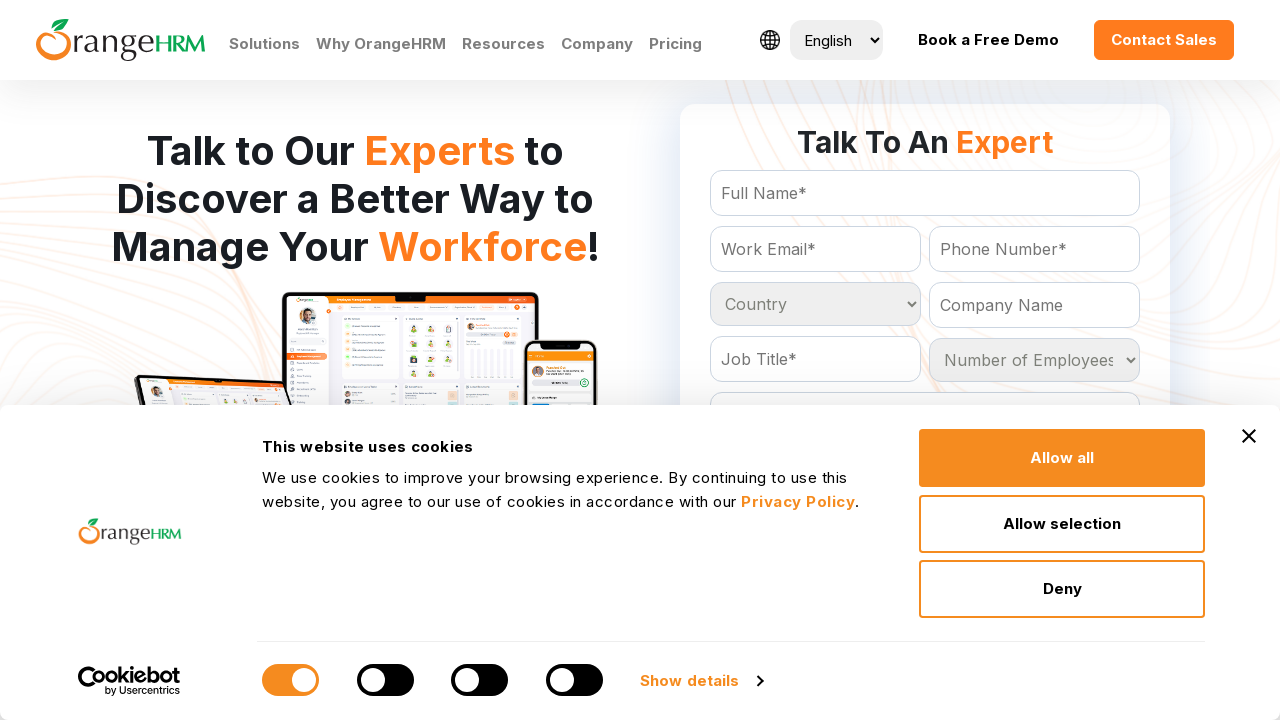

Retrieved country option: United States
	
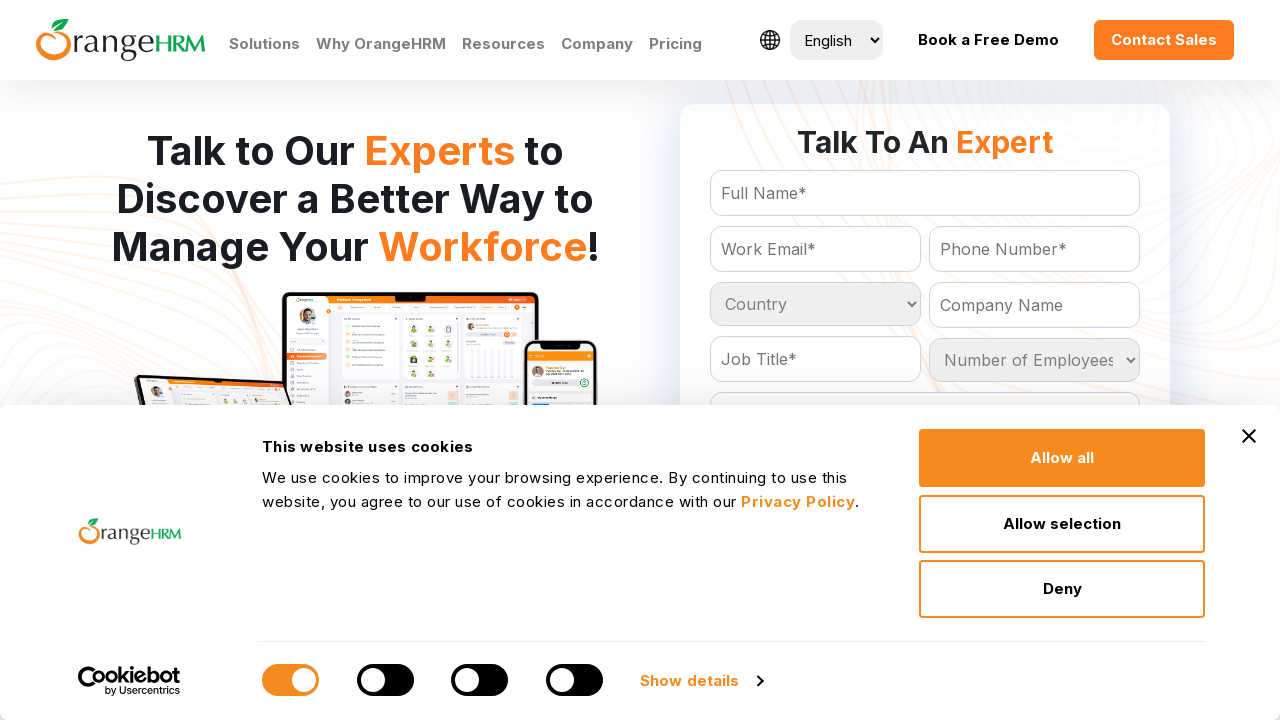

Retrieved country option: Uruguay
	
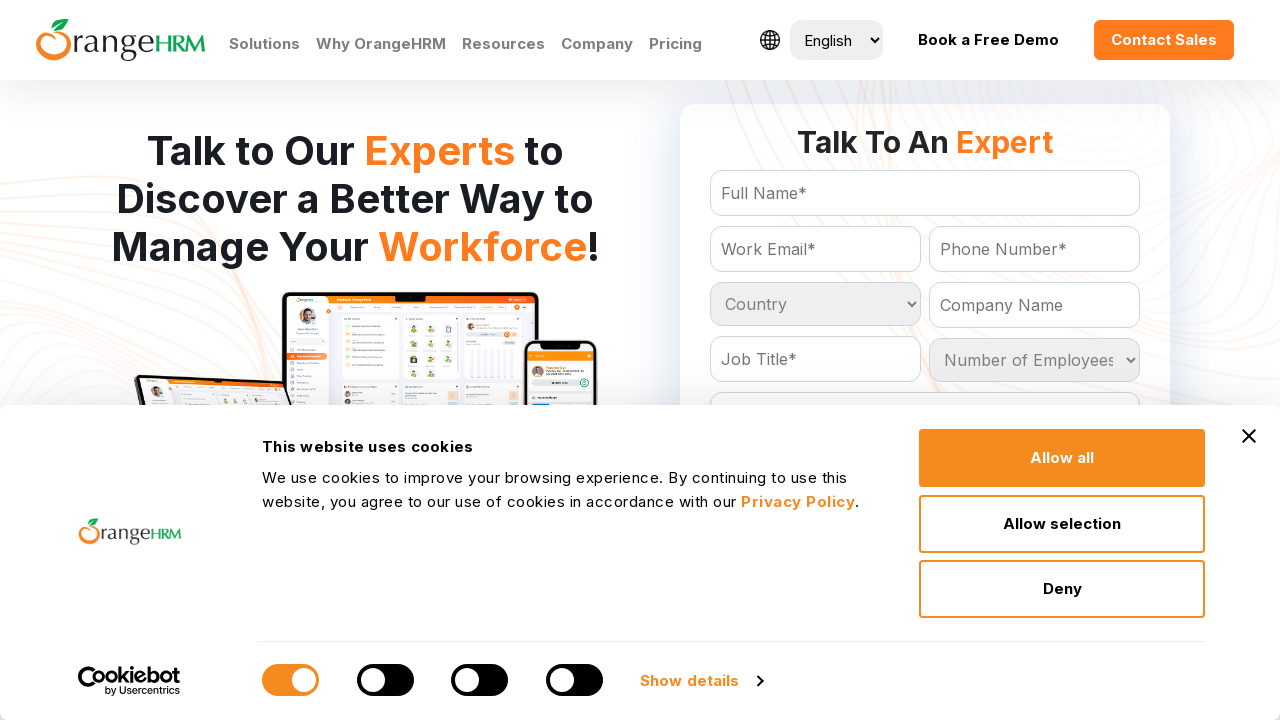

Retrieved country option: Uzbekistan
	
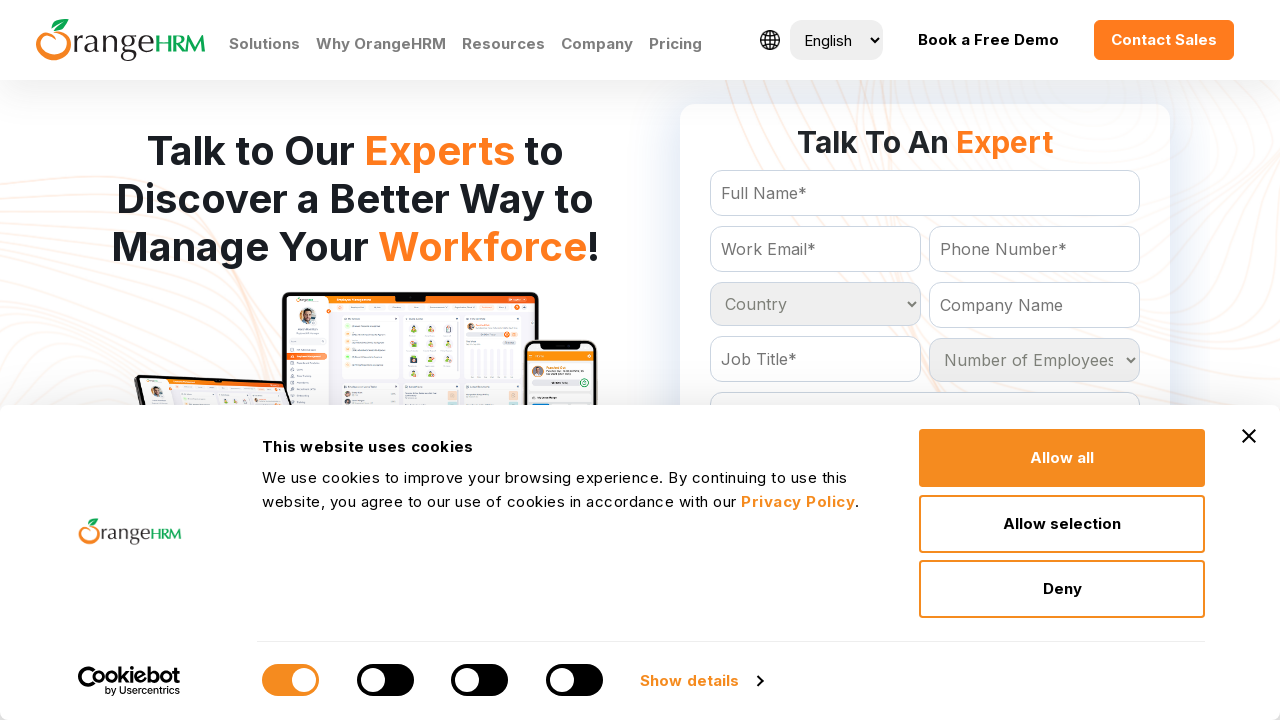

Retrieved country option: Vanuatu
	
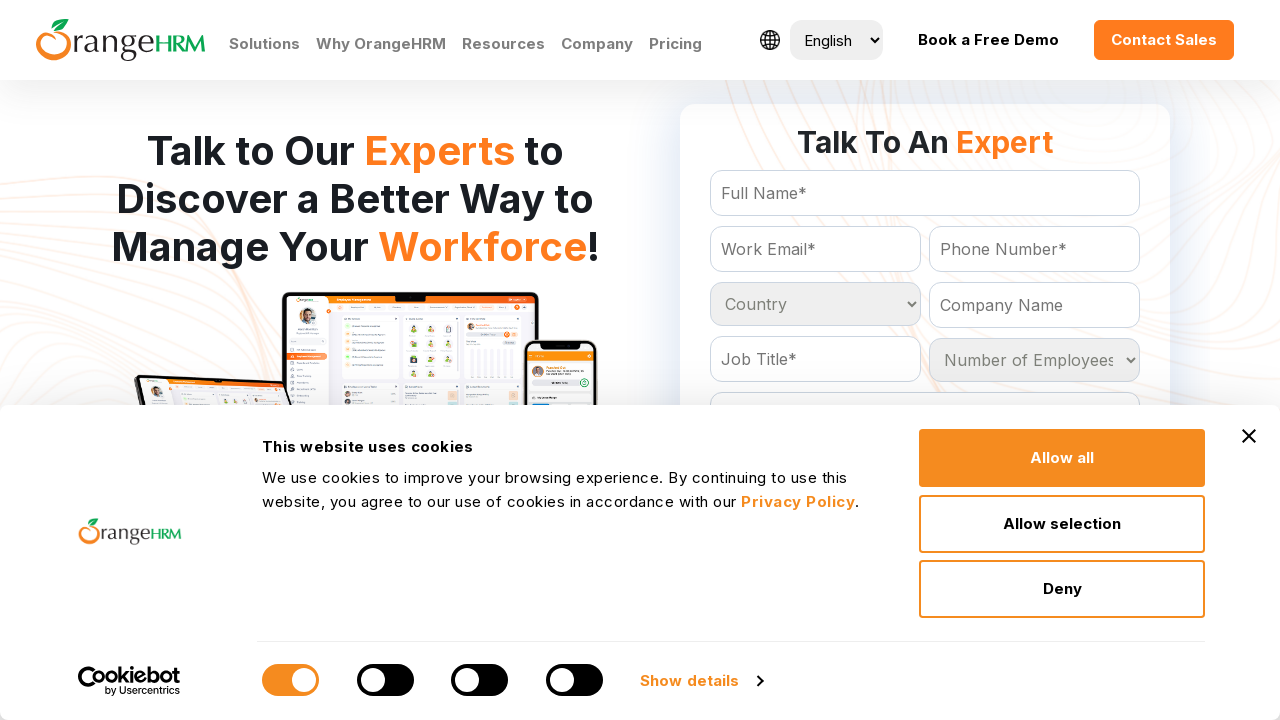

Retrieved country option: Venezuela
	
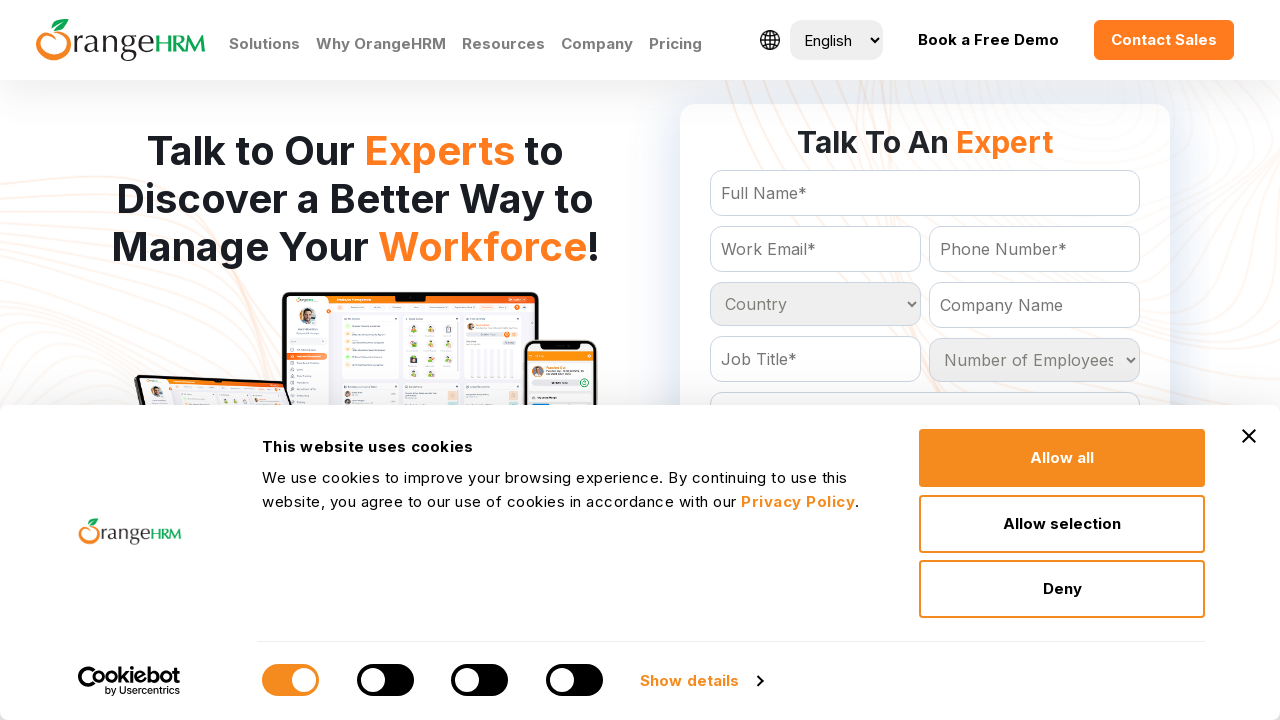

Retrieved country option: Vietnam
	
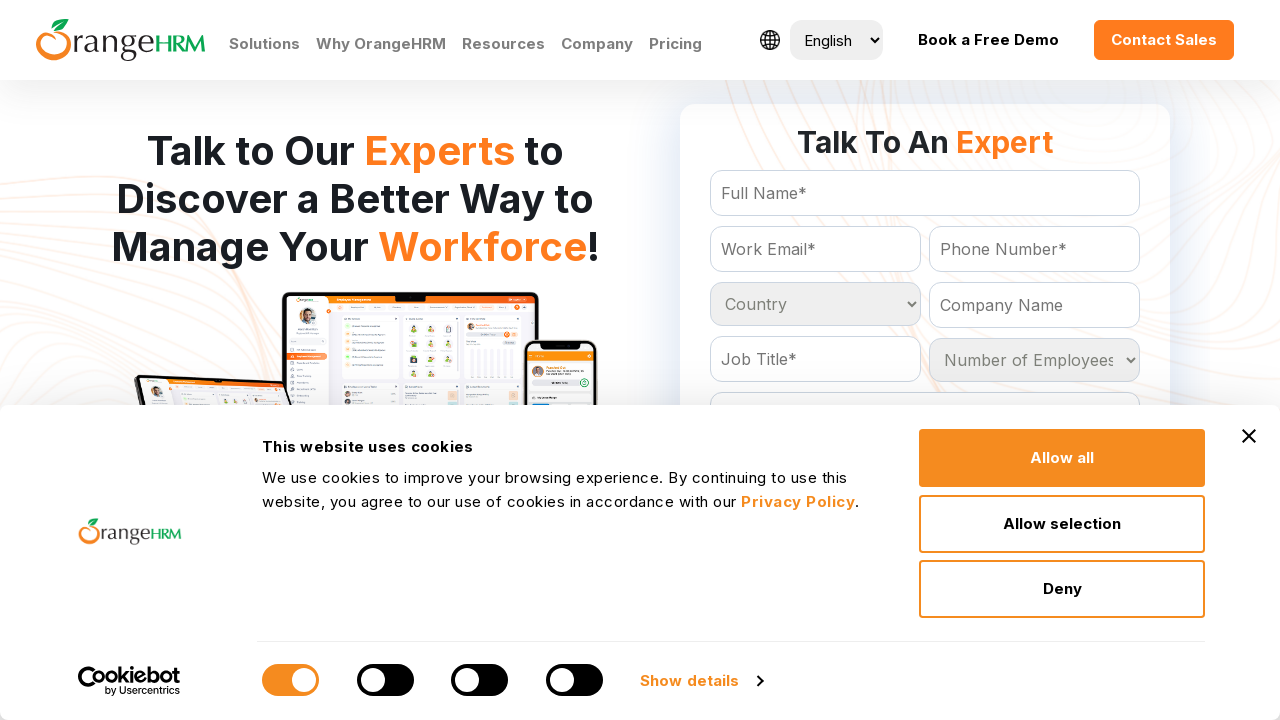

Retrieved country option: Virgin Islands
	
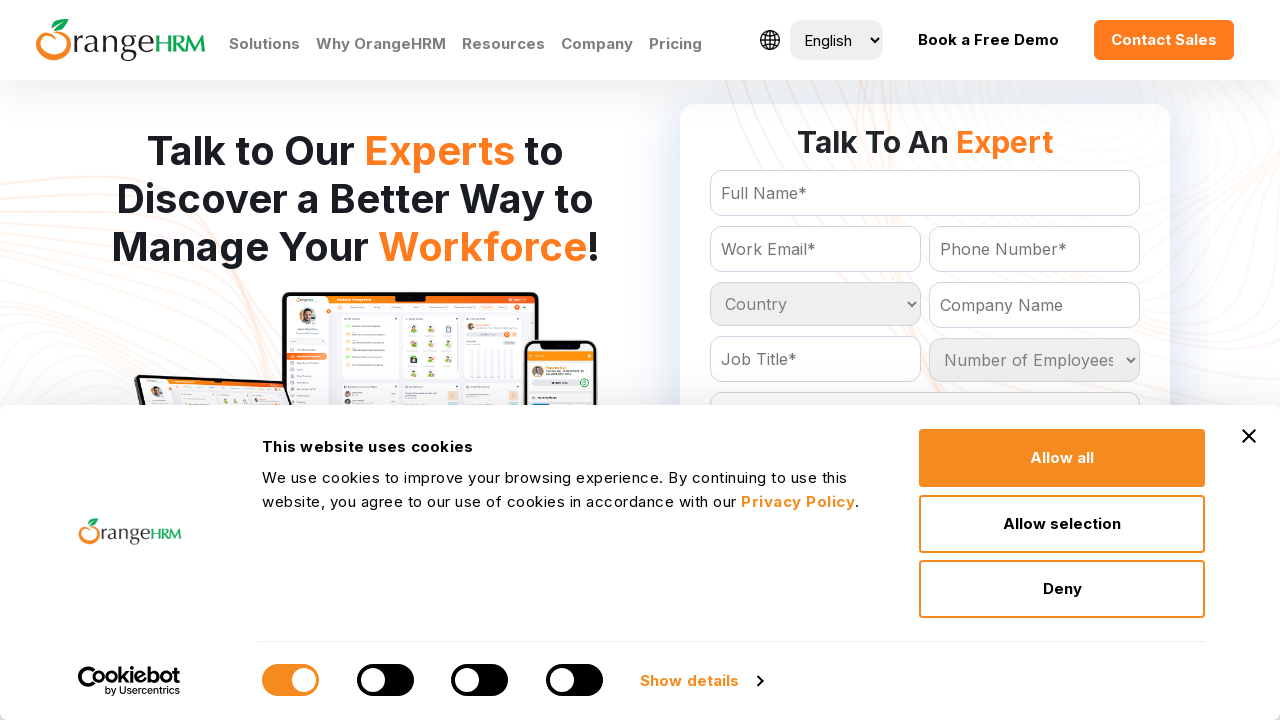

Retrieved country option: Western Sahara
	
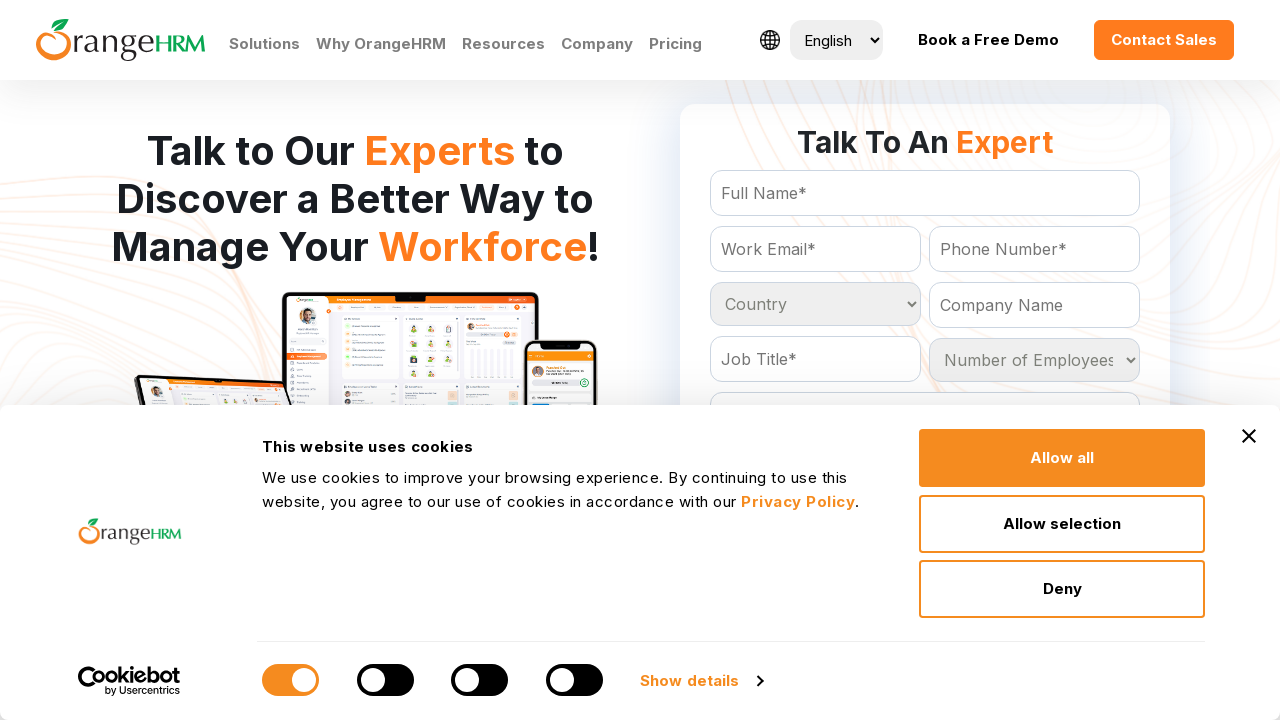

Retrieved country option: Yemen
	
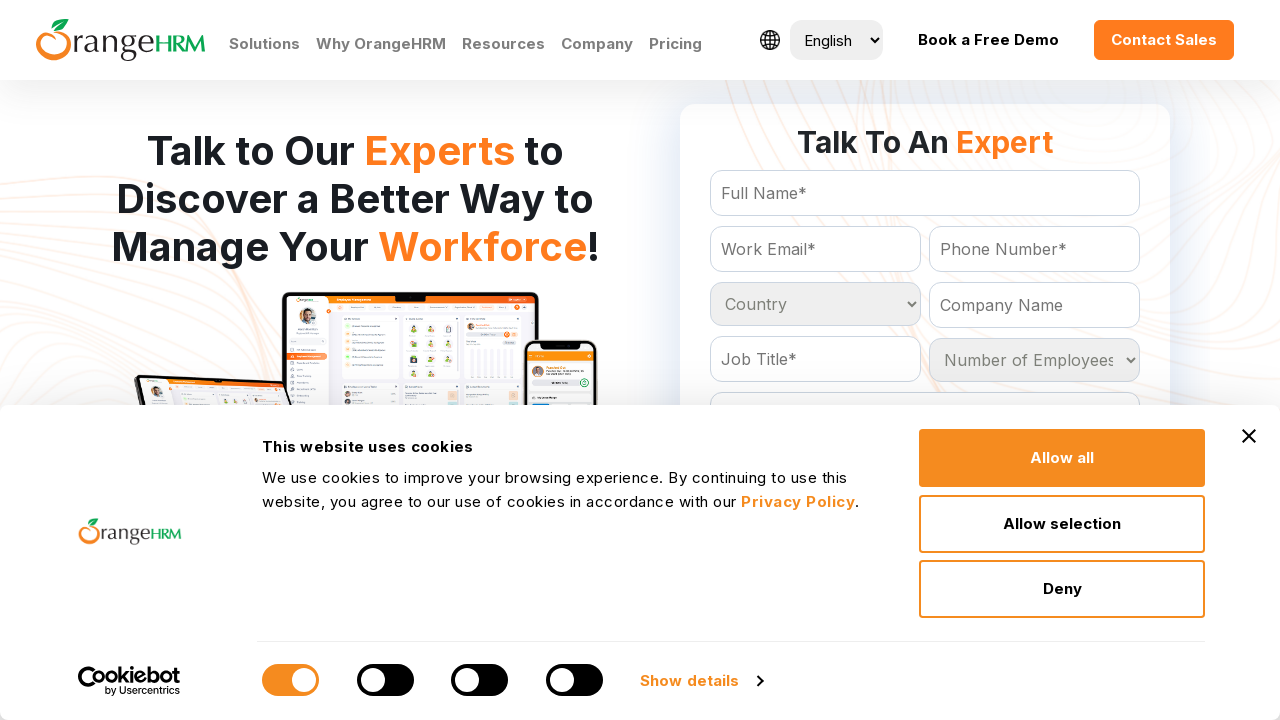

Retrieved country option: Zambia
	
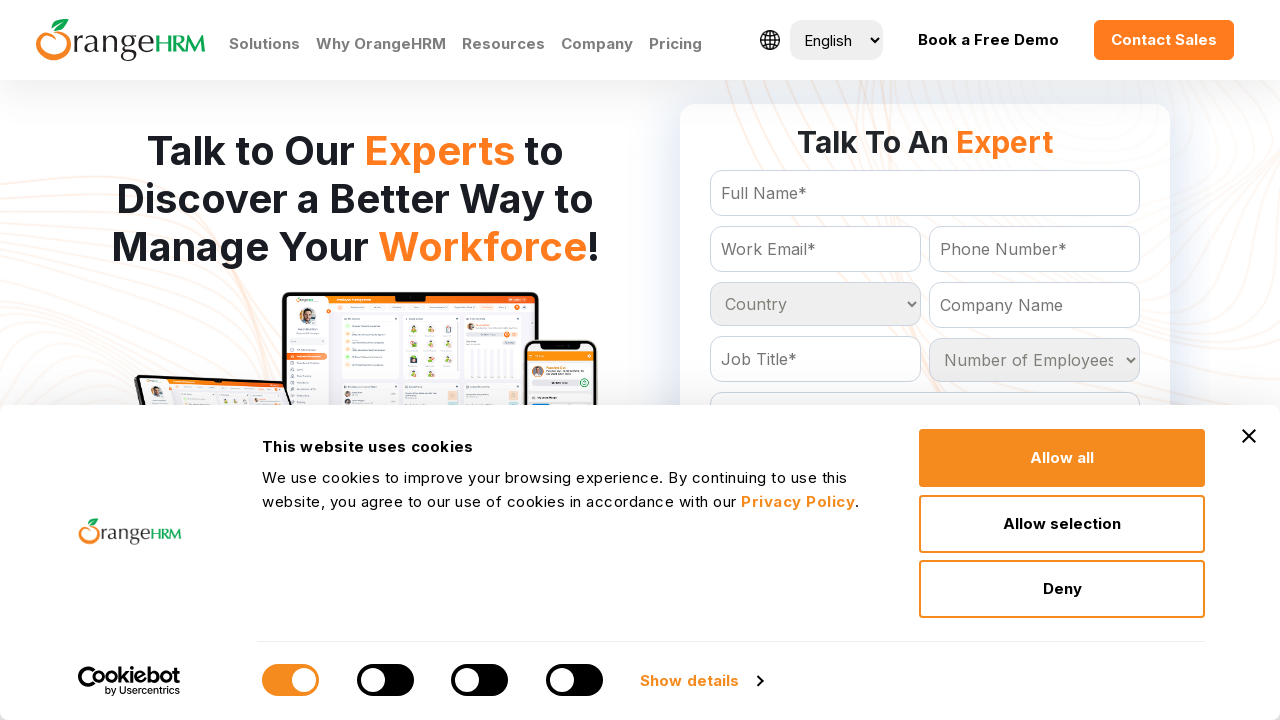

Retrieved country option: Zimbabwe
	
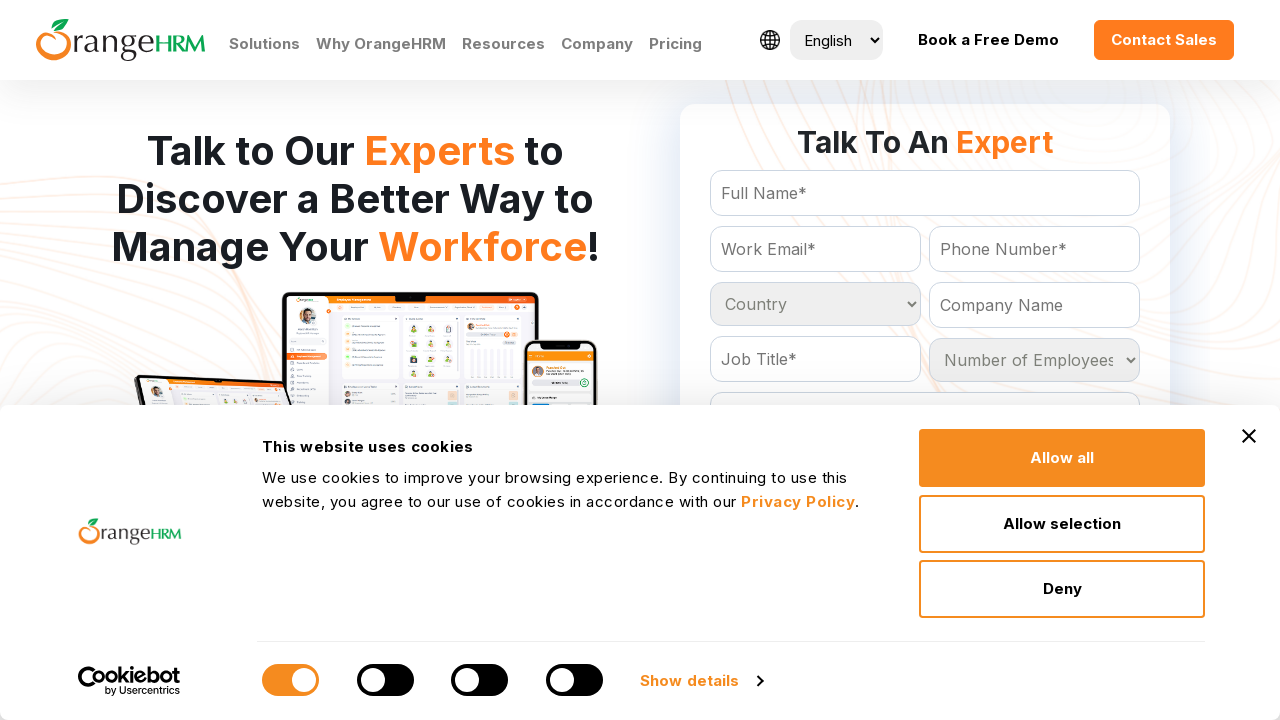

Retrieved country option: South Sandwich Islands
	
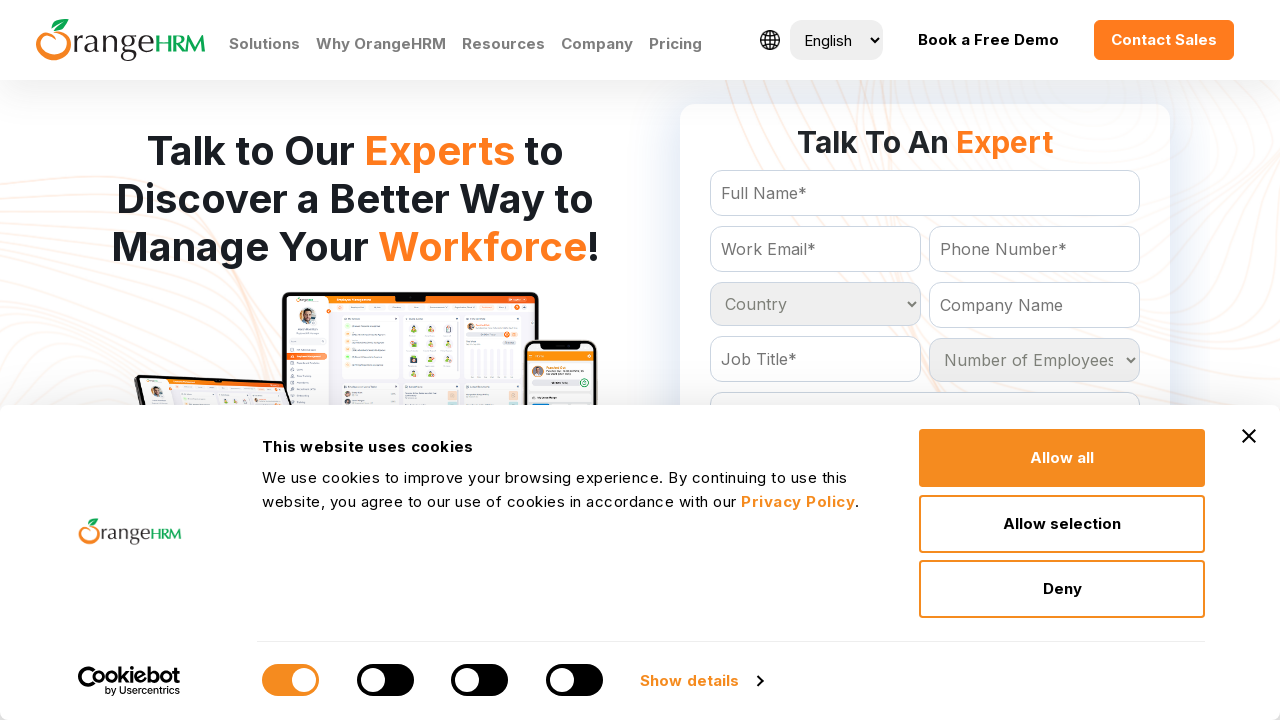

Retrieved country option: St Helena
	
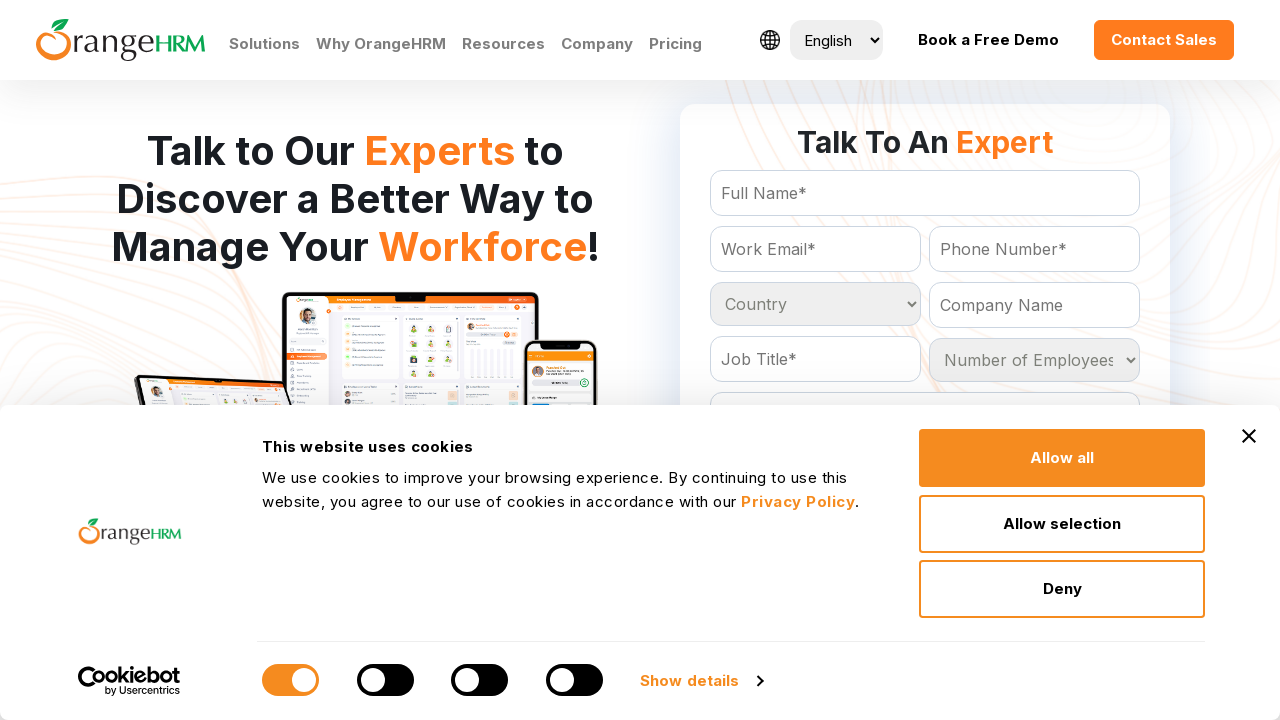

Retrieved country option: St Pierre and Miquelon
	
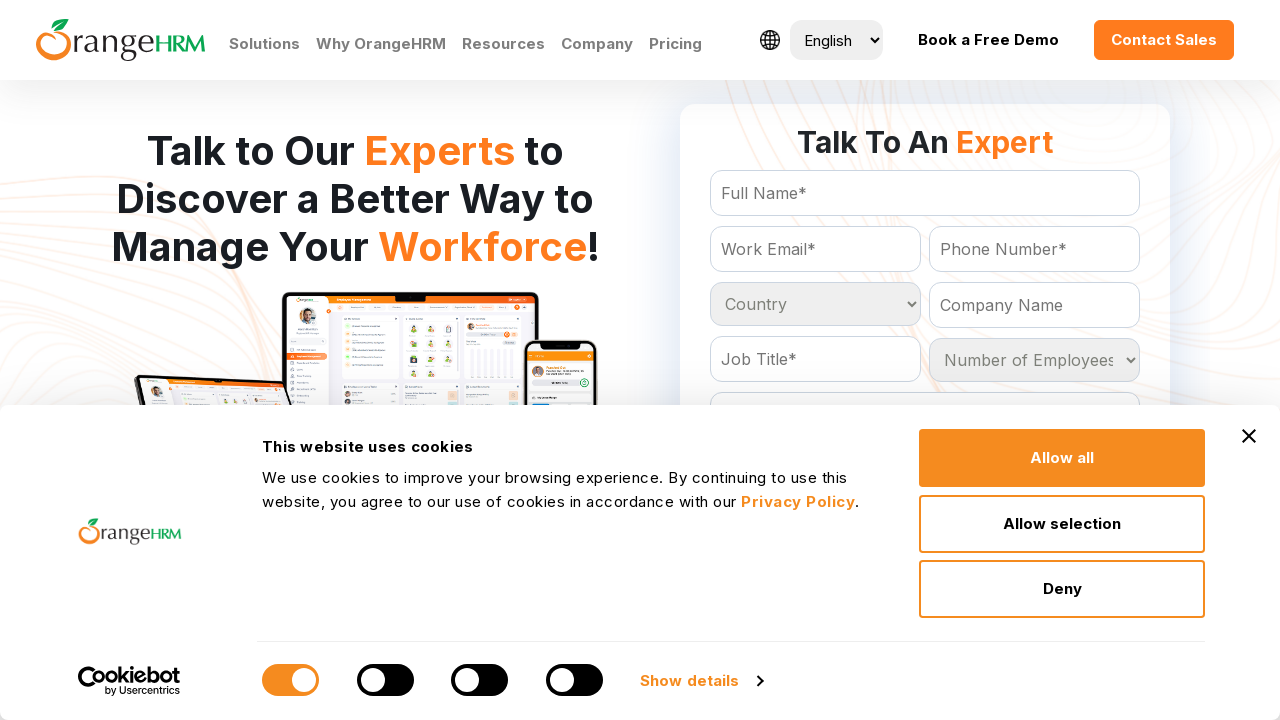

Retrieved country option: Vatican City
	
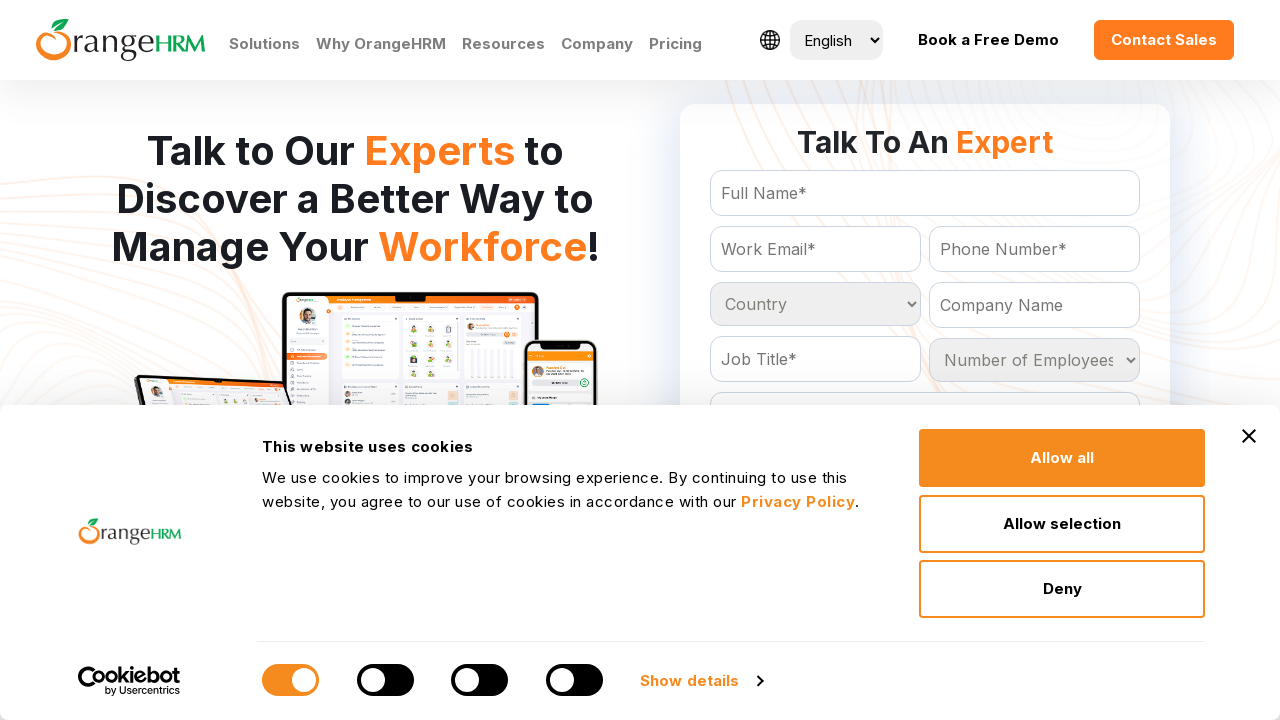

Retrieved country option: Wallis and Futuna Islands
	
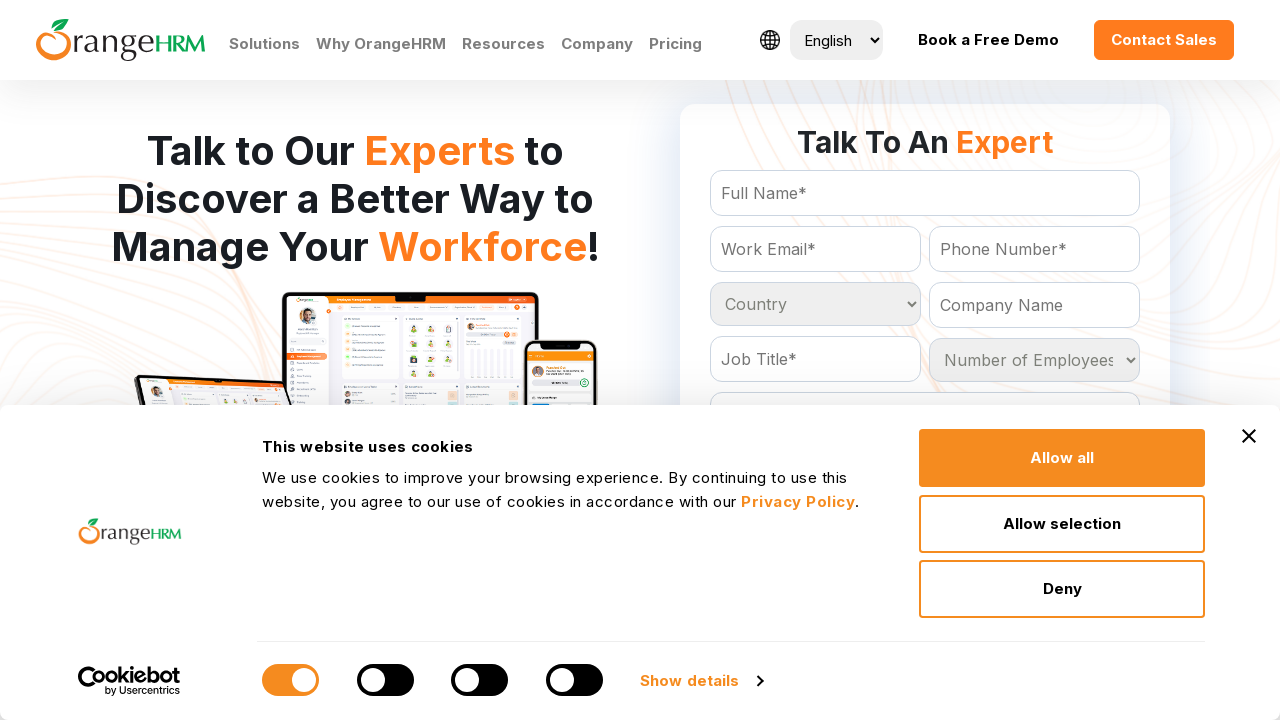

Retrieved country option: Zaire
	
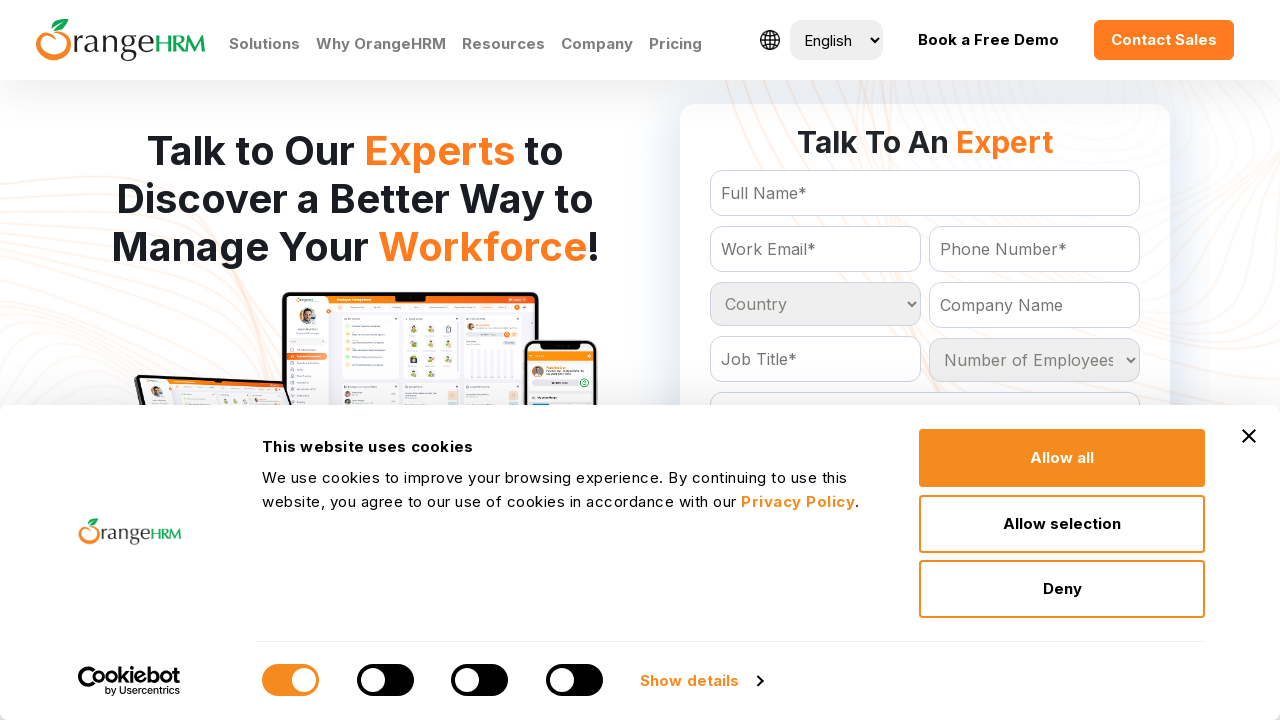

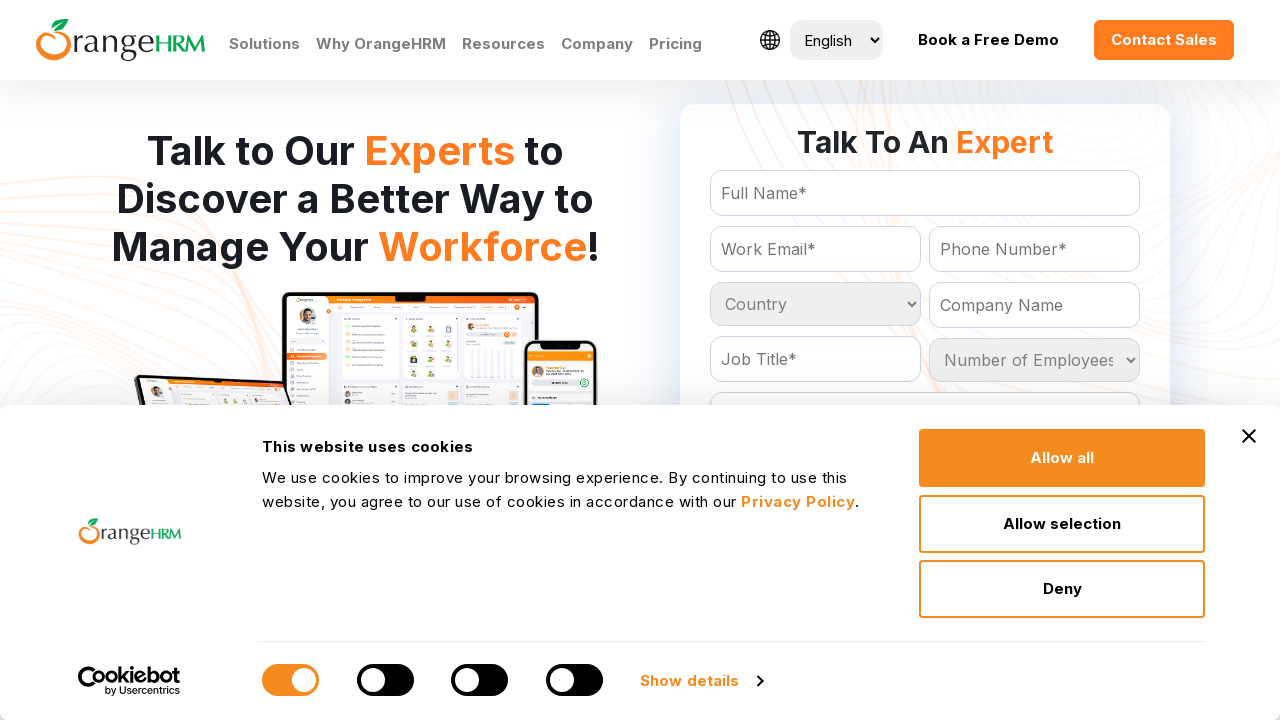